Automates playing the 2048 game by continuously sending arrow key inputs (up, right, down, left) until the game over message appears

Starting URL: https://gabrielecirulli.github.io/2048/

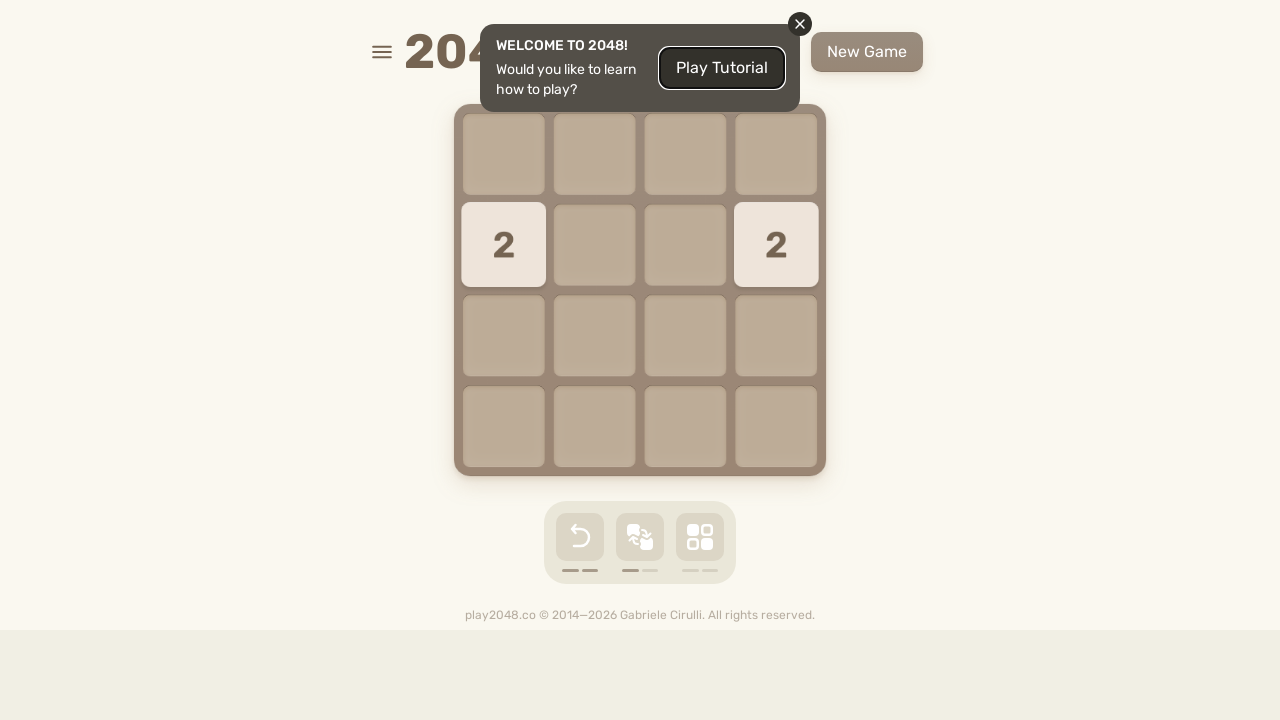

Pressed ArrowUp key on html
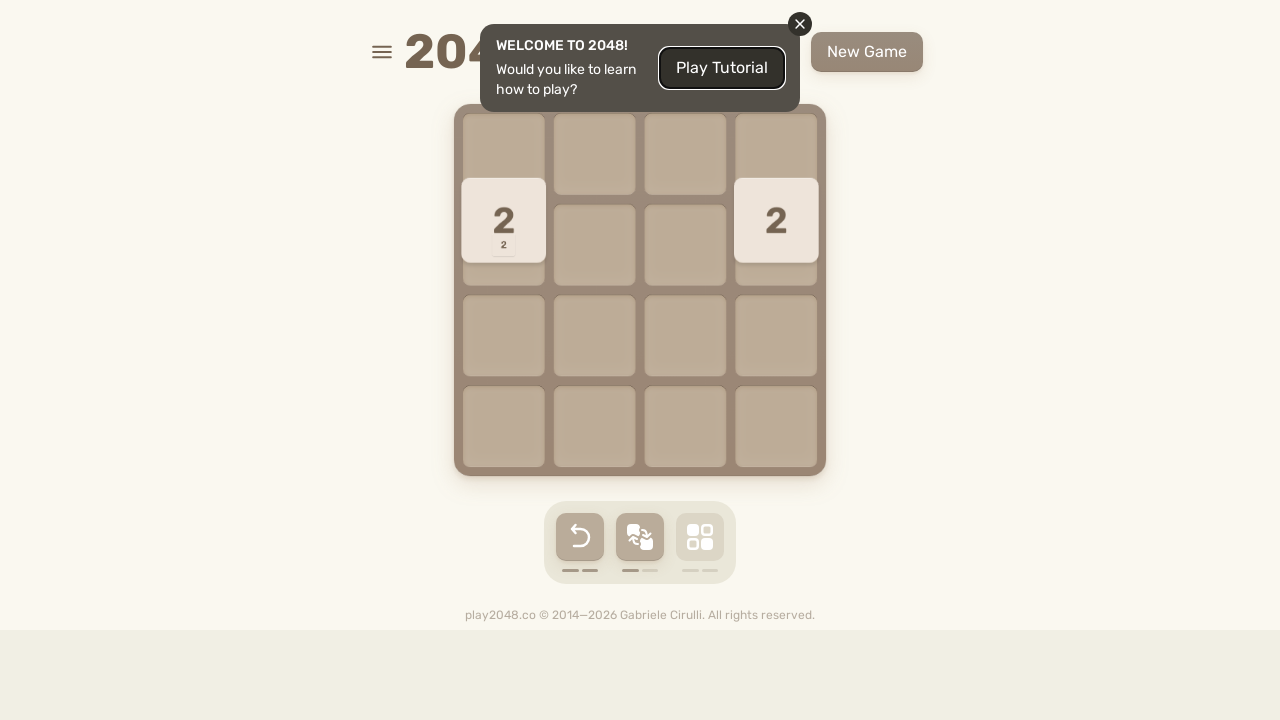

Pressed ArrowRight key on html
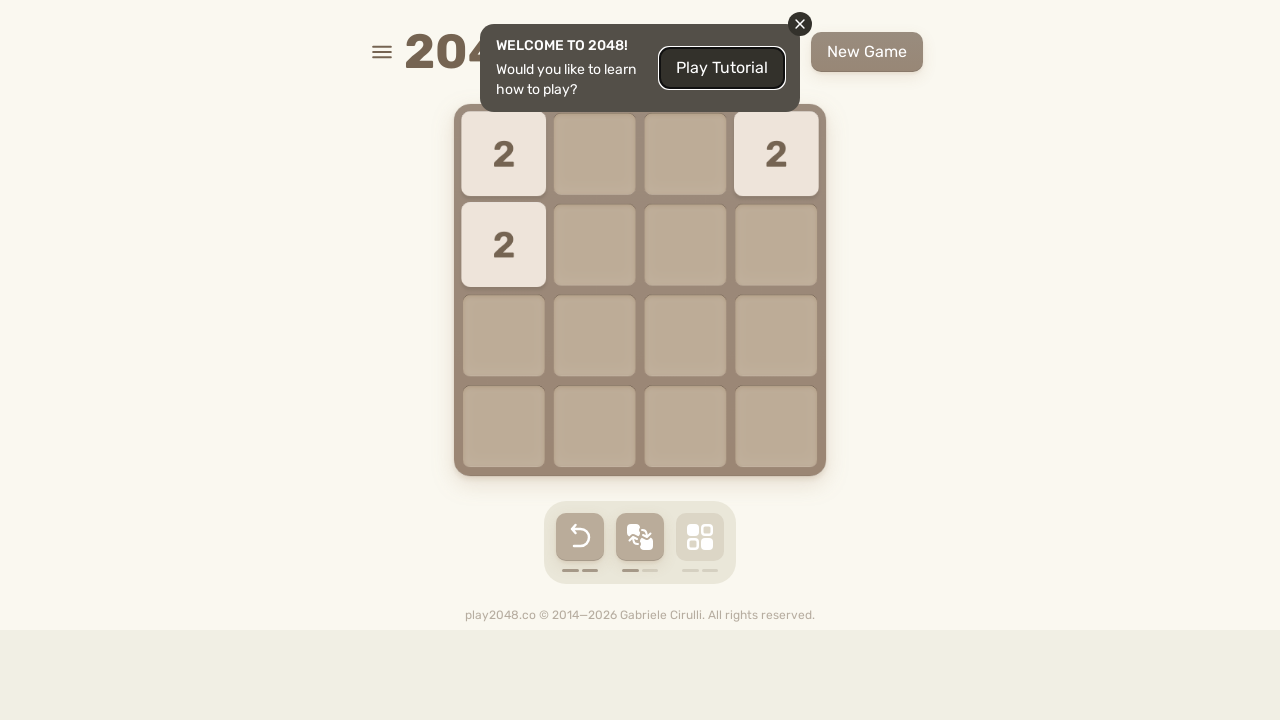

Pressed ArrowDown key on html
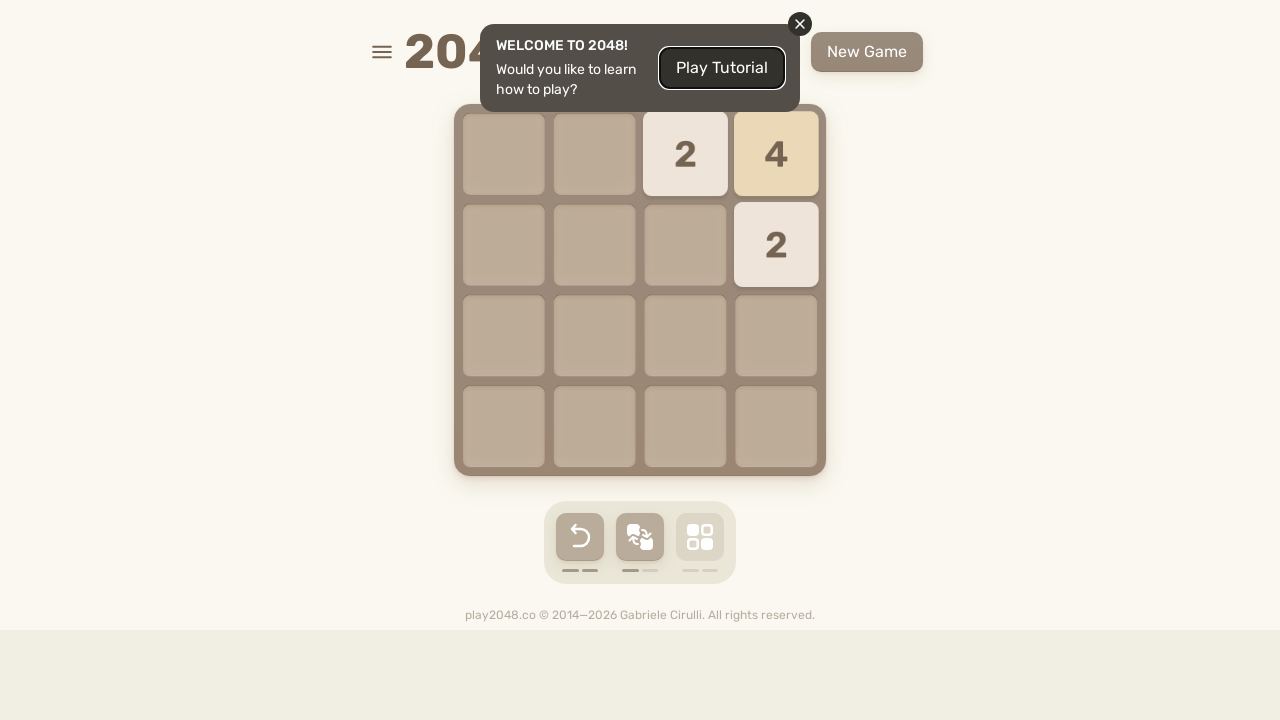

Pressed ArrowLeft key on html
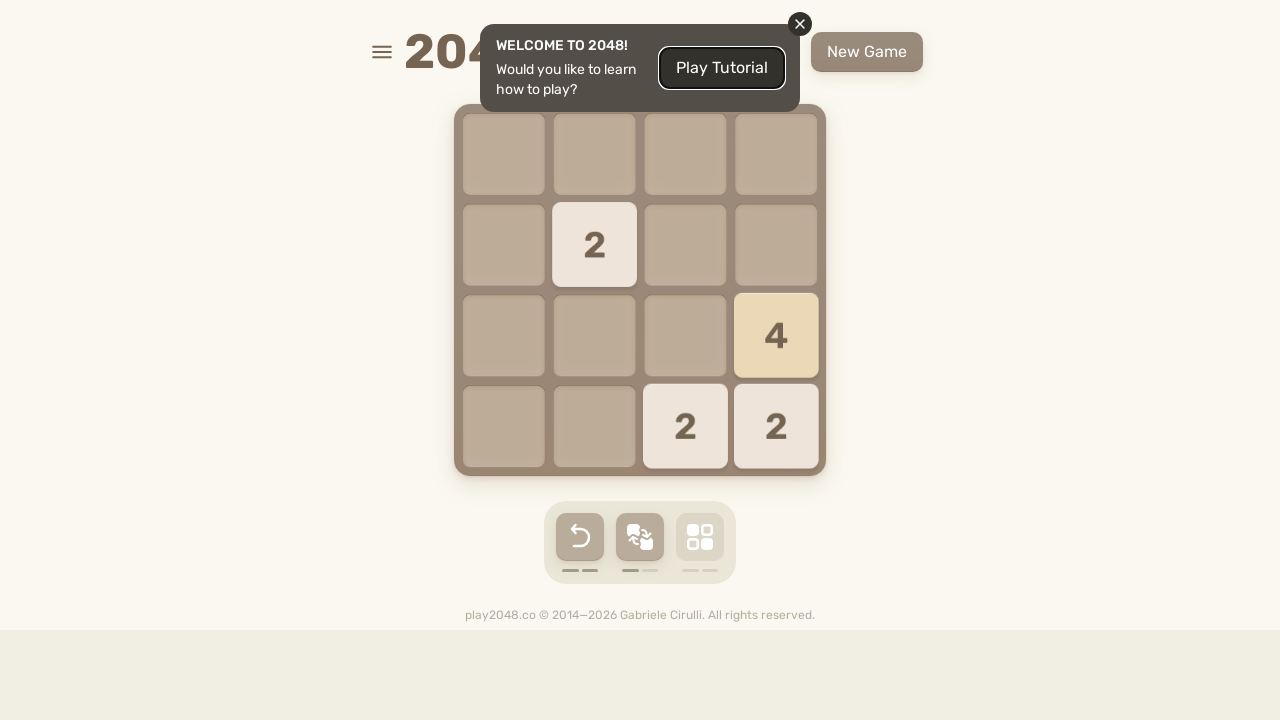

Pressed ArrowUp key on html
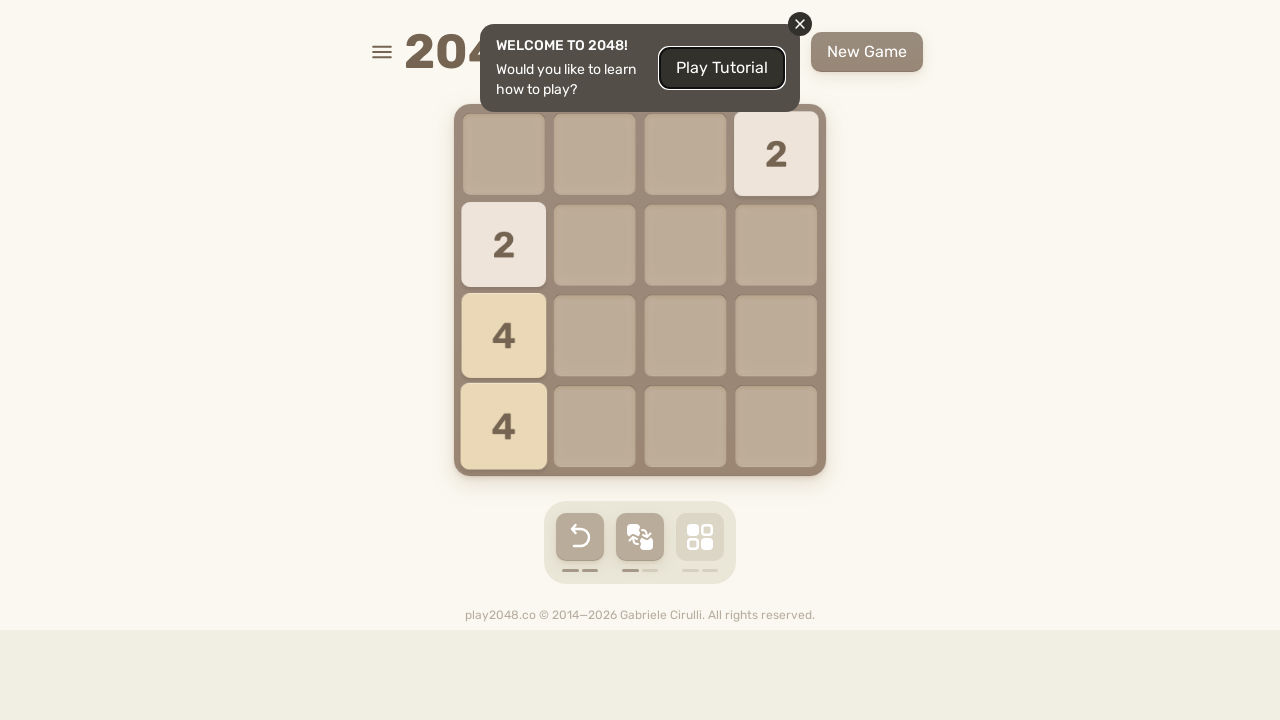

Pressed ArrowRight key on html
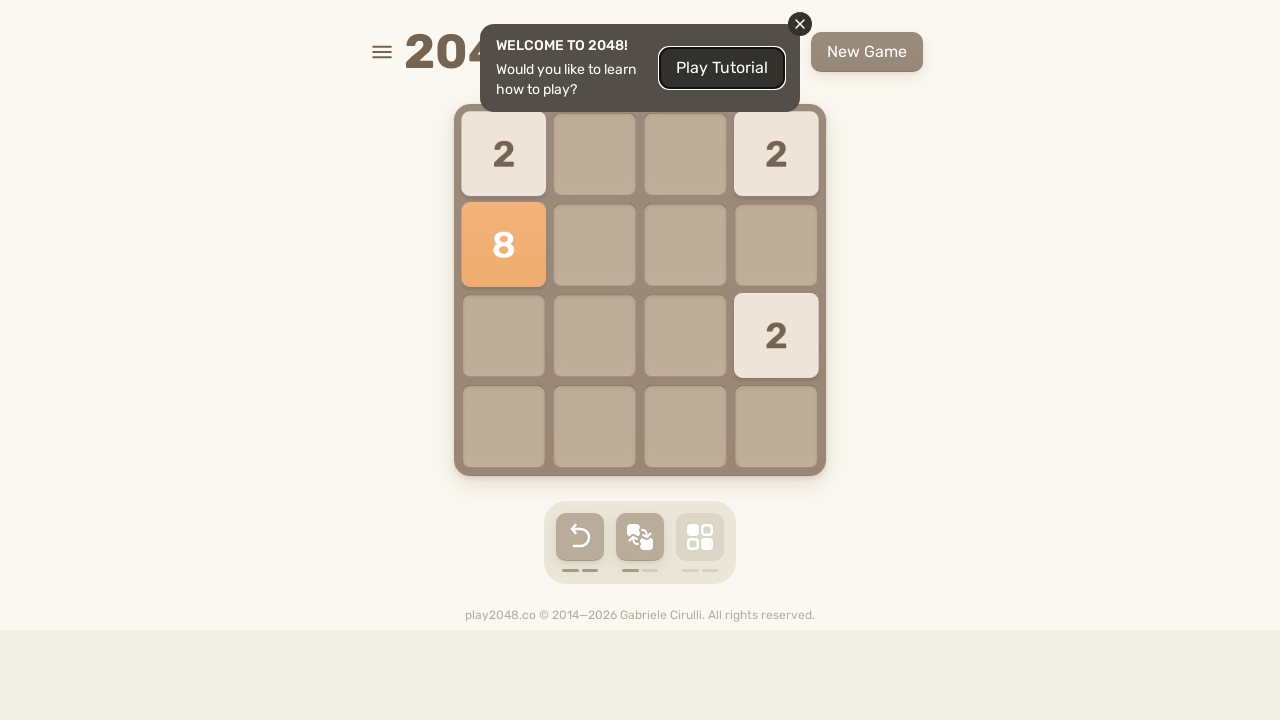

Pressed ArrowDown key on html
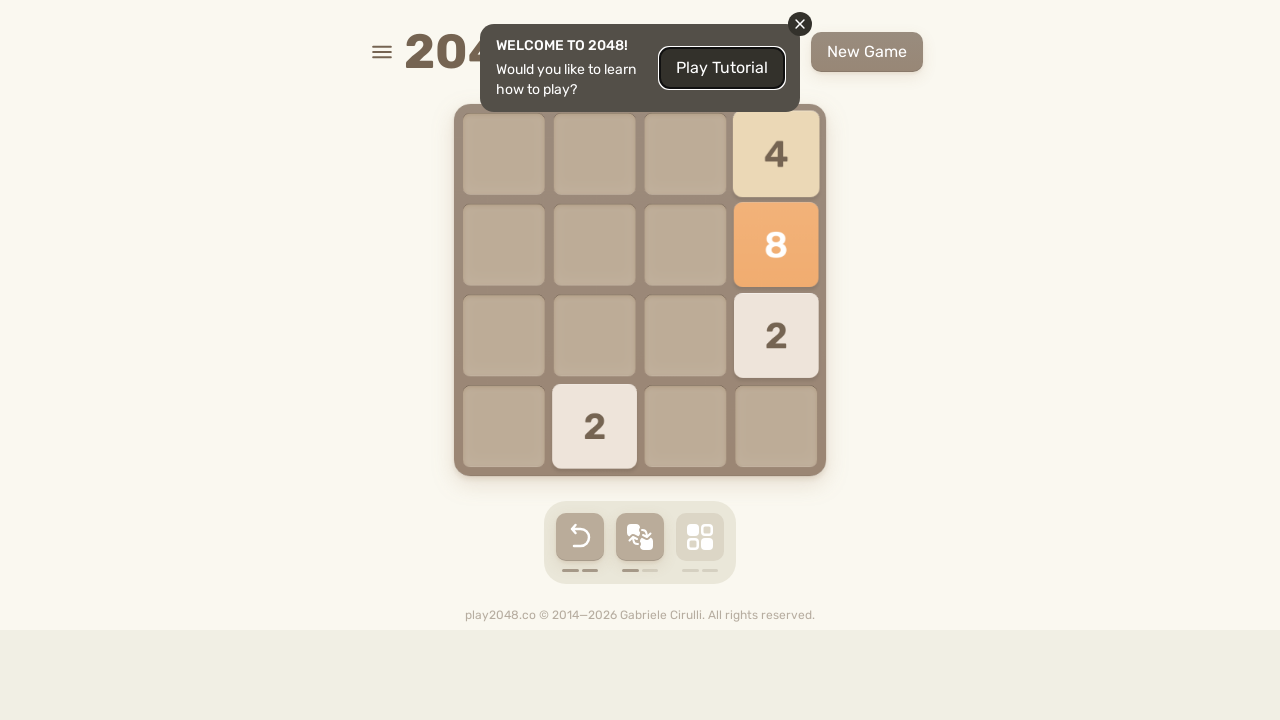

Pressed ArrowLeft key on html
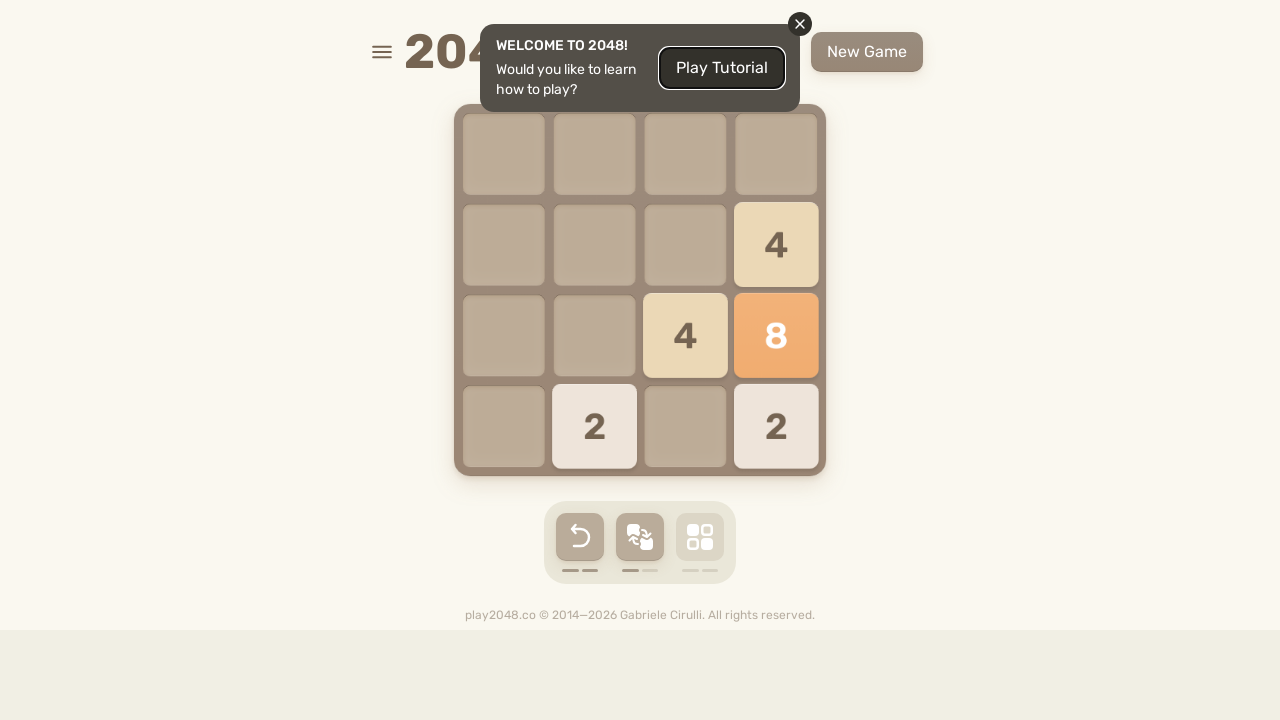

Pressed ArrowUp key on html
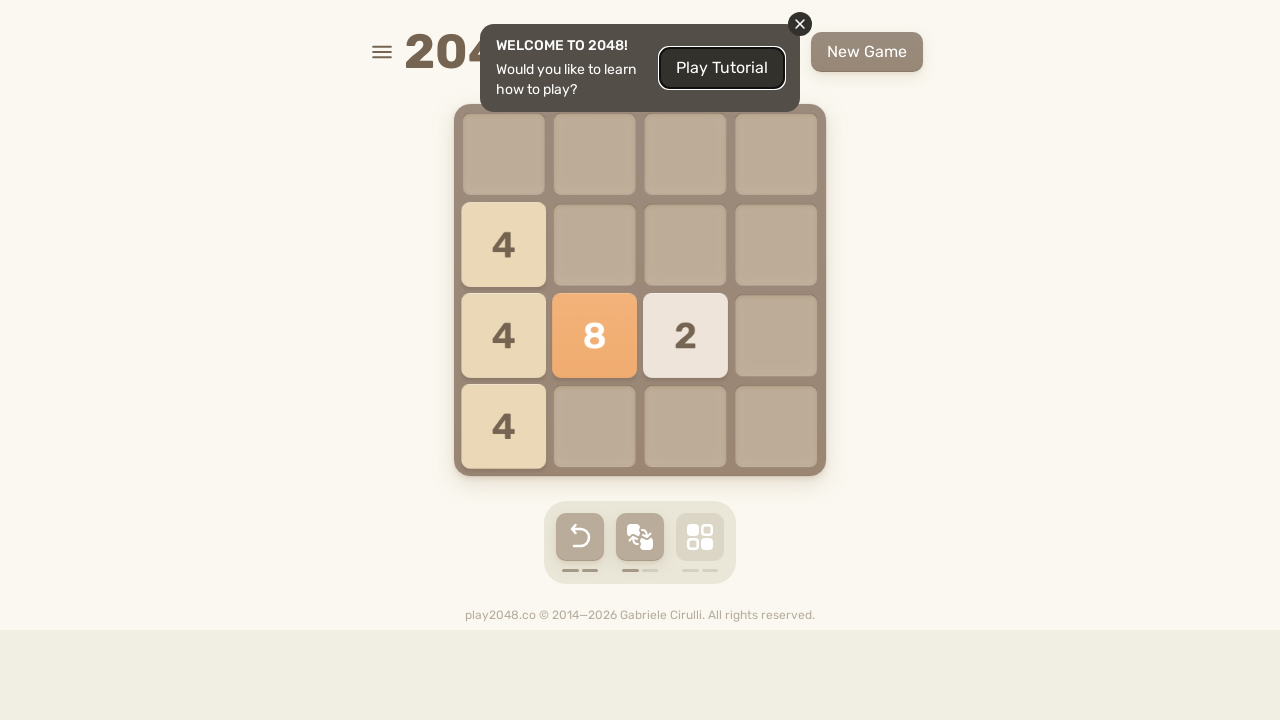

Pressed ArrowRight key on html
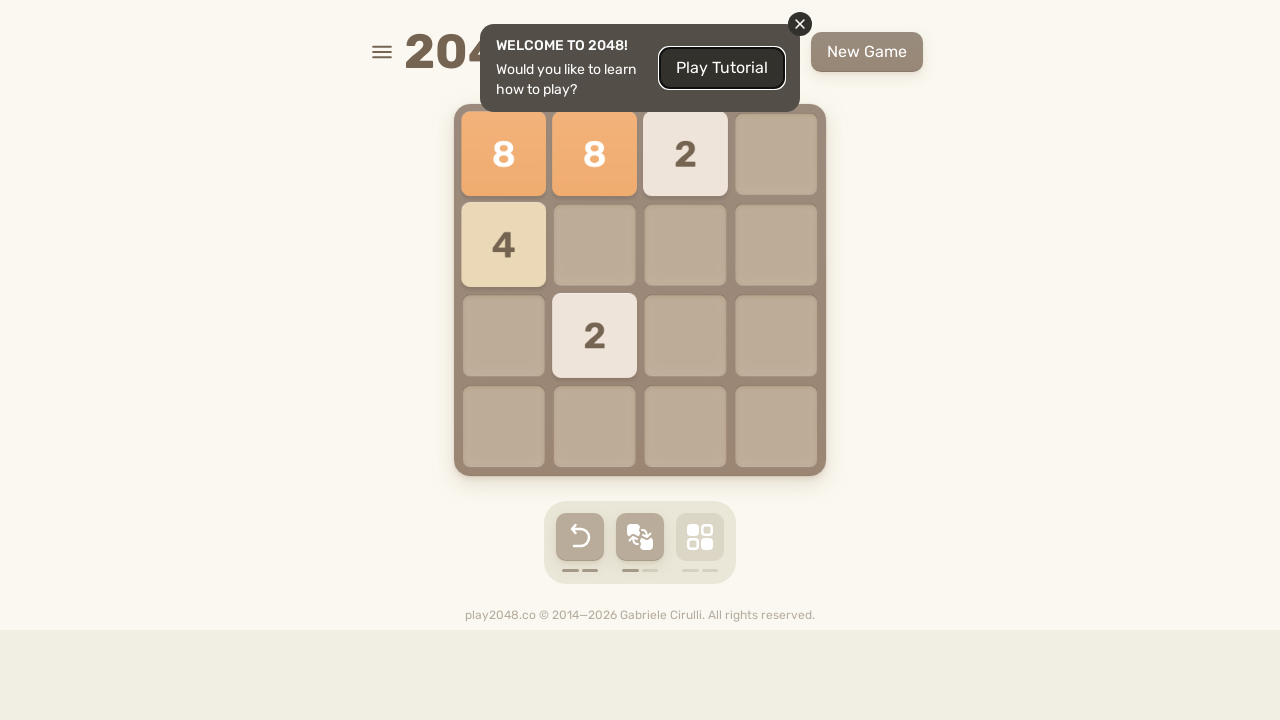

Pressed ArrowDown key on html
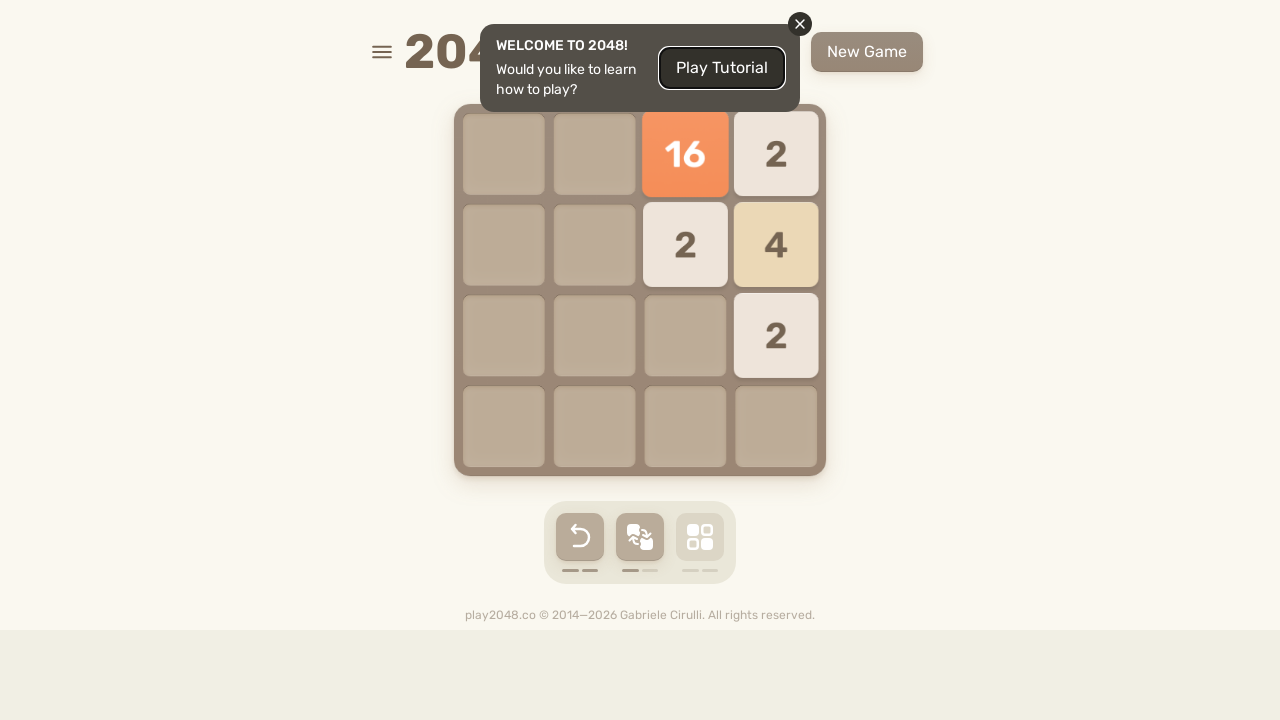

Pressed ArrowLeft key on html
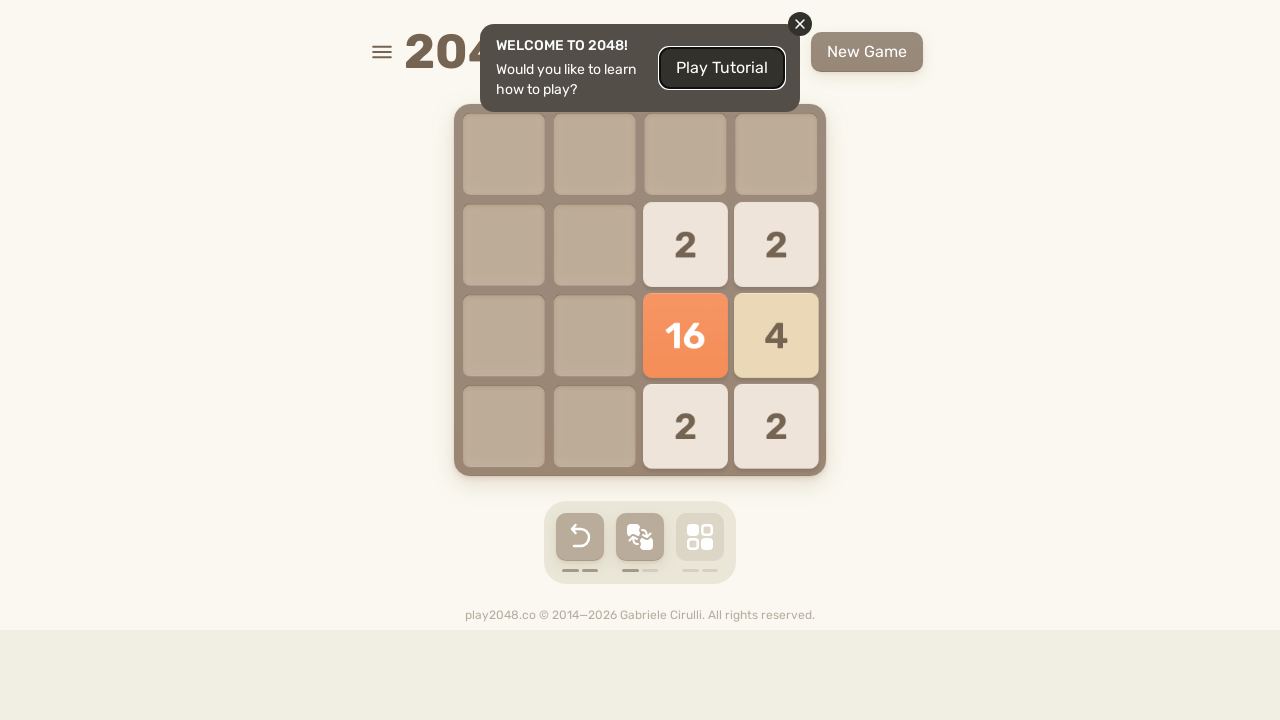

Pressed ArrowUp key on html
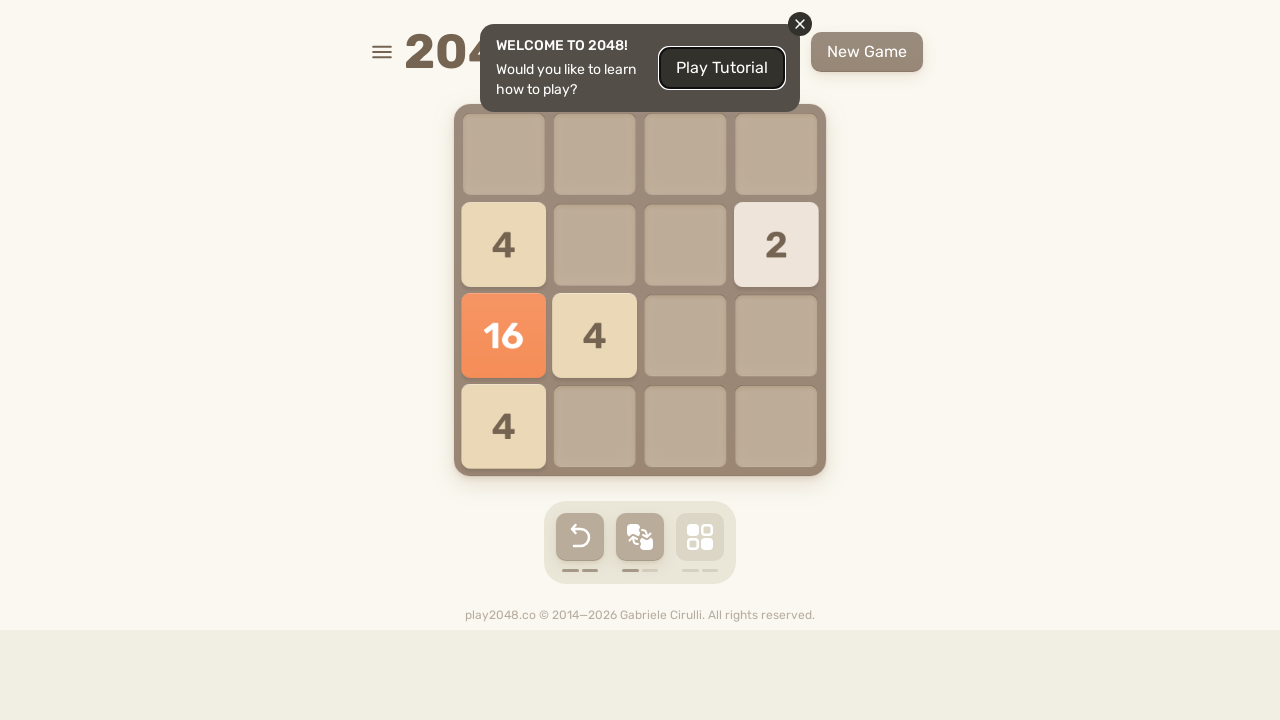

Pressed ArrowRight key on html
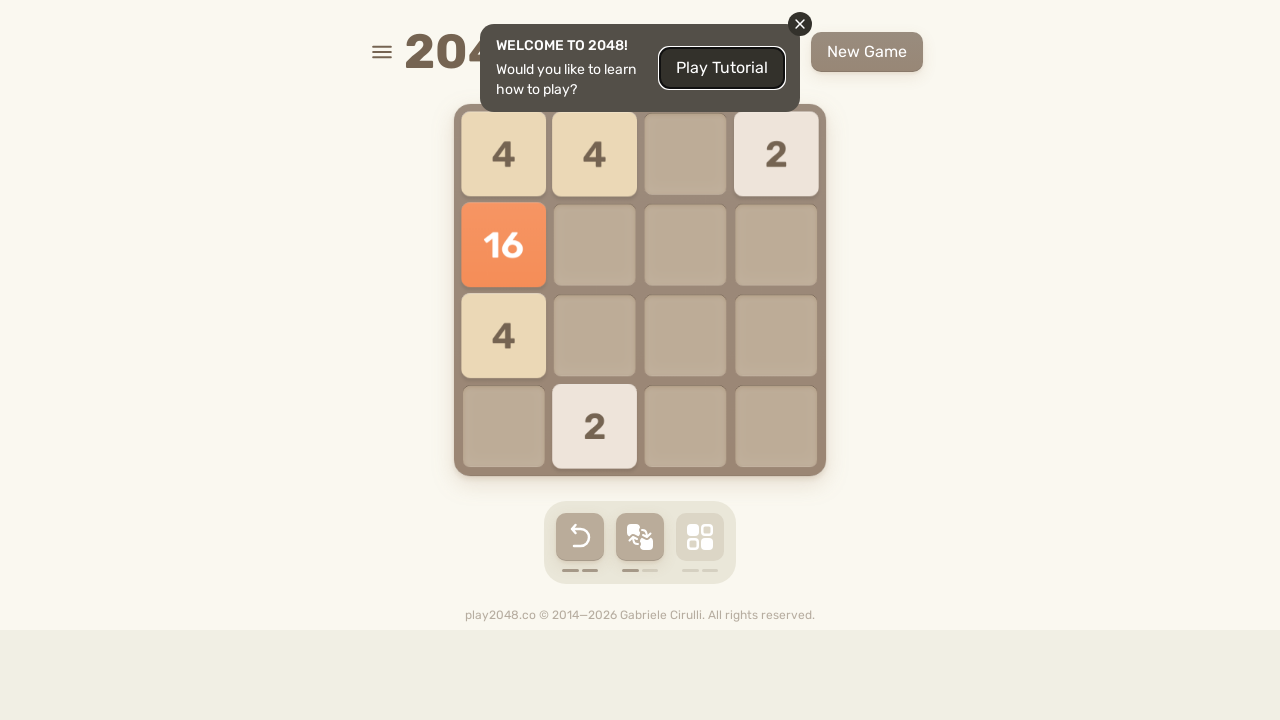

Pressed ArrowDown key on html
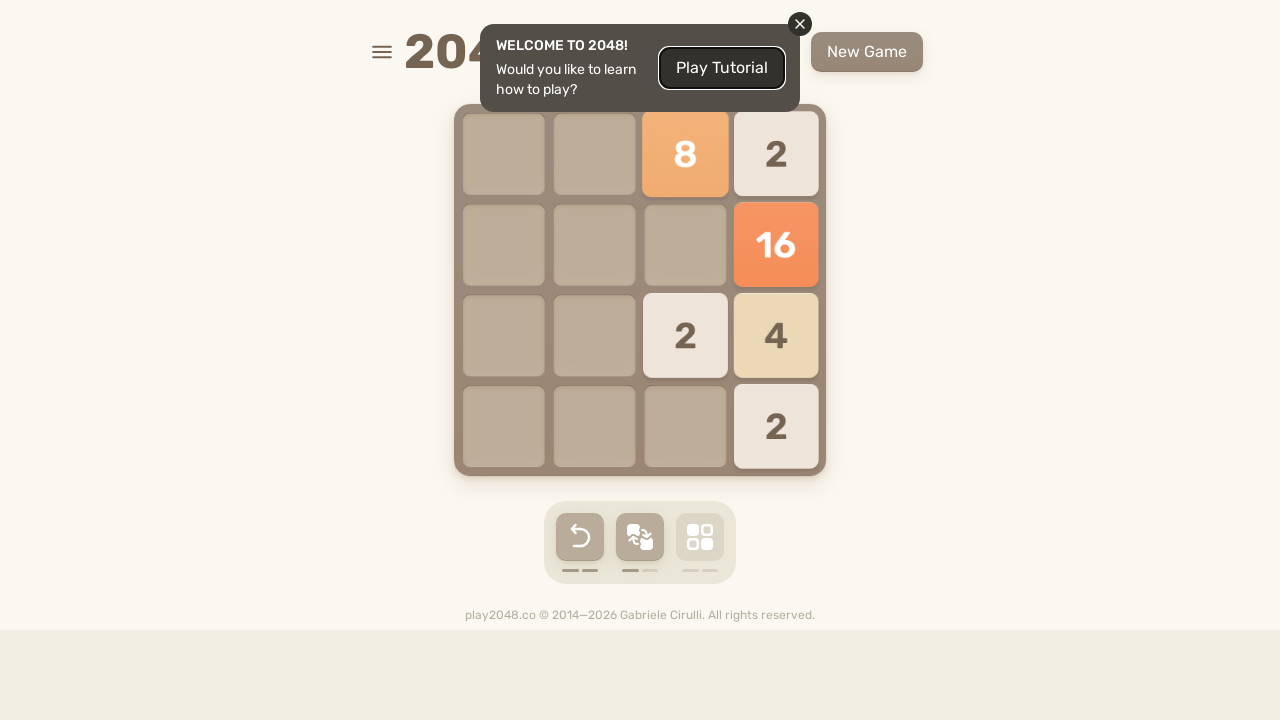

Pressed ArrowLeft key on html
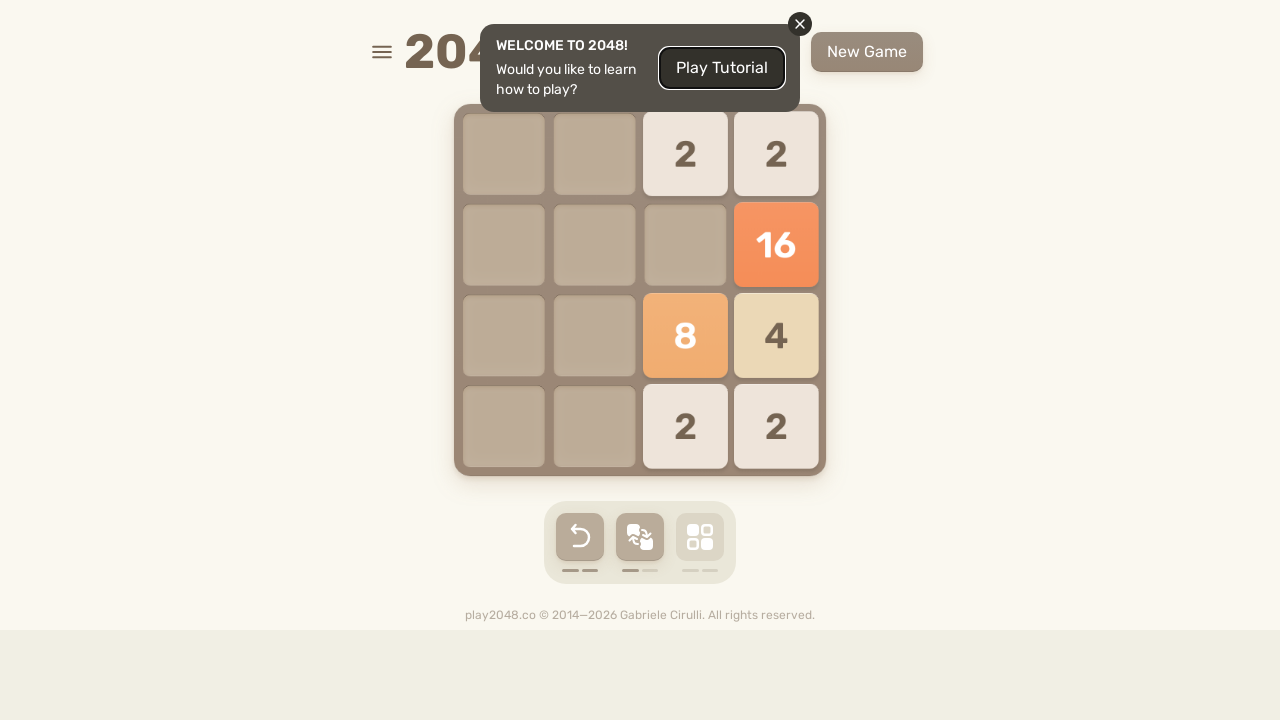

Pressed ArrowUp key on html
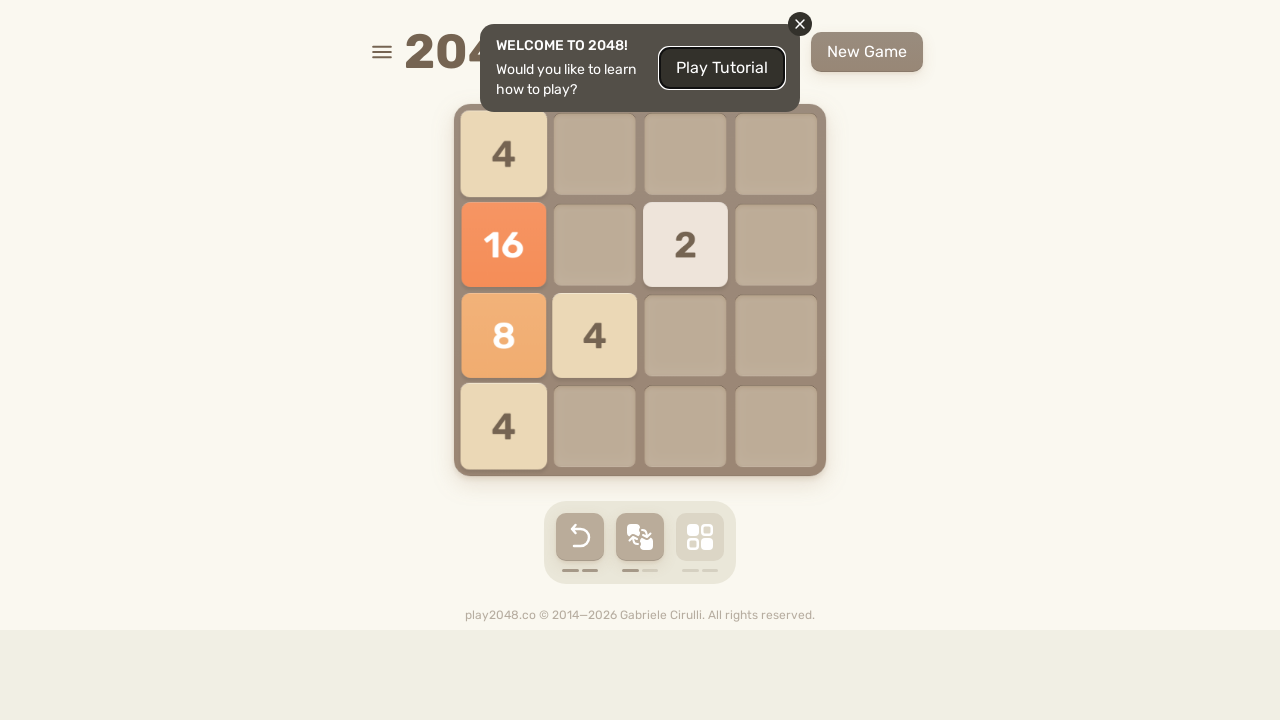

Pressed ArrowRight key on html
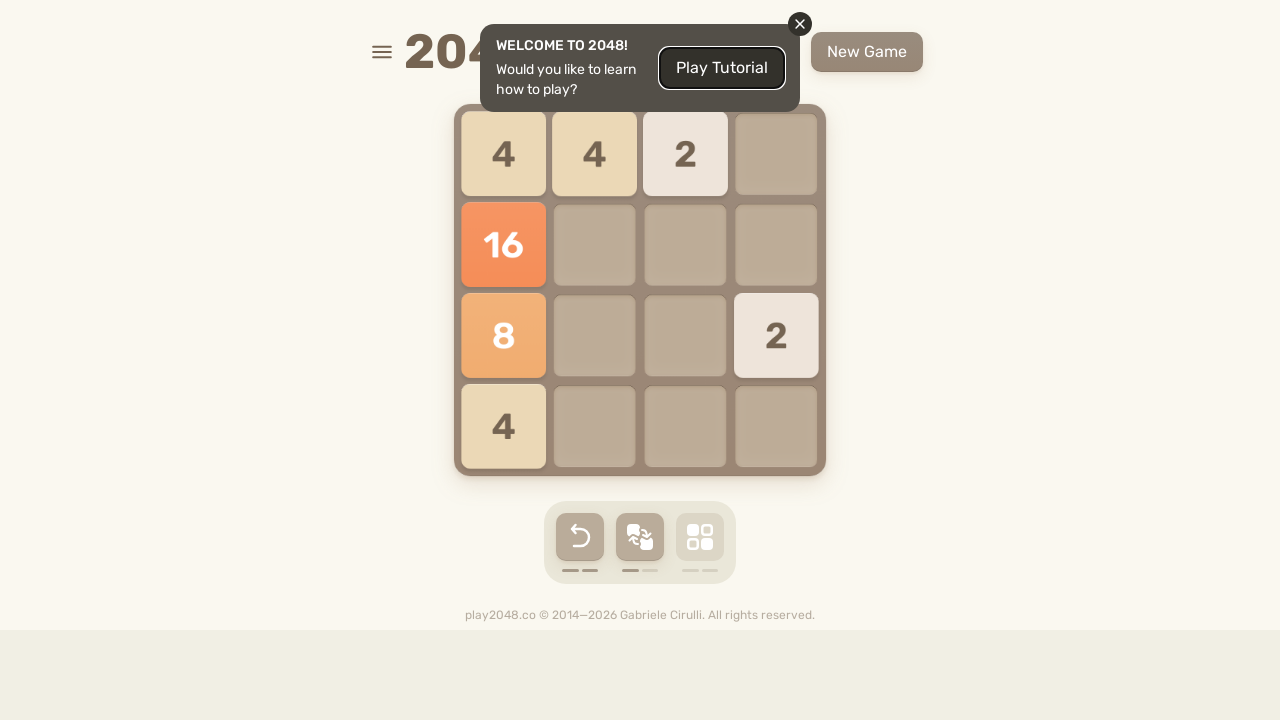

Pressed ArrowDown key on html
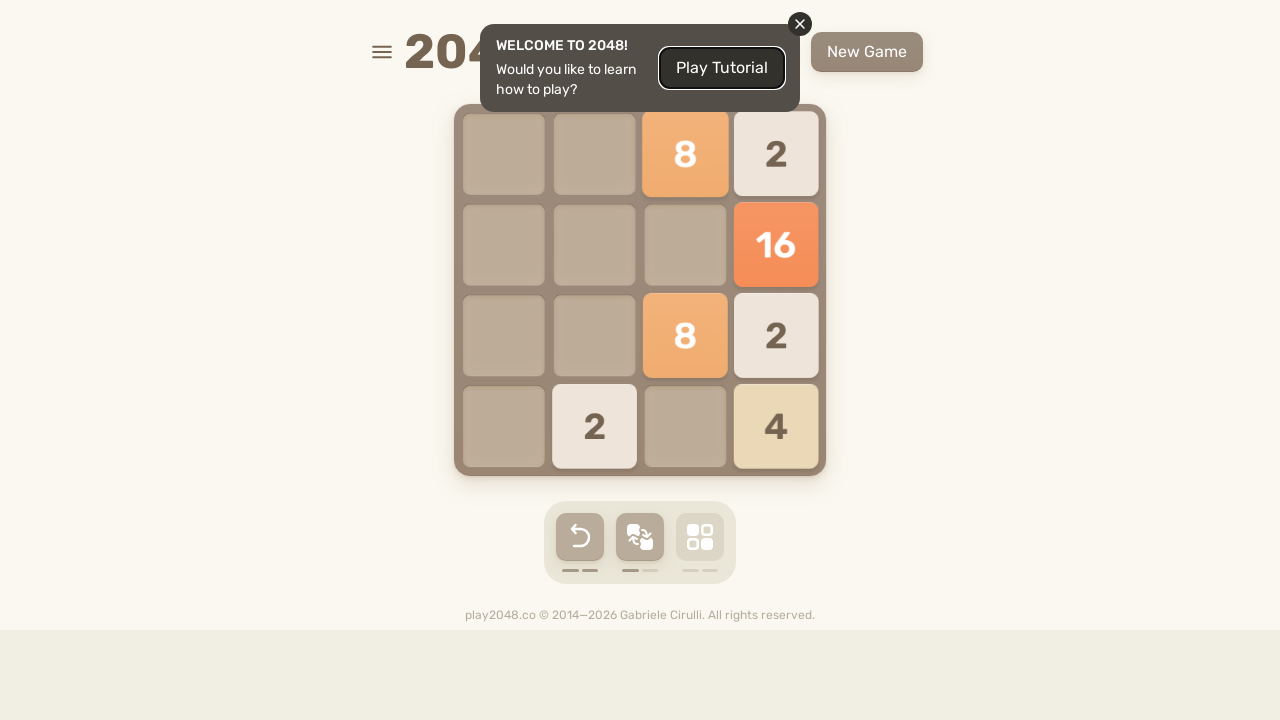

Pressed ArrowLeft key on html
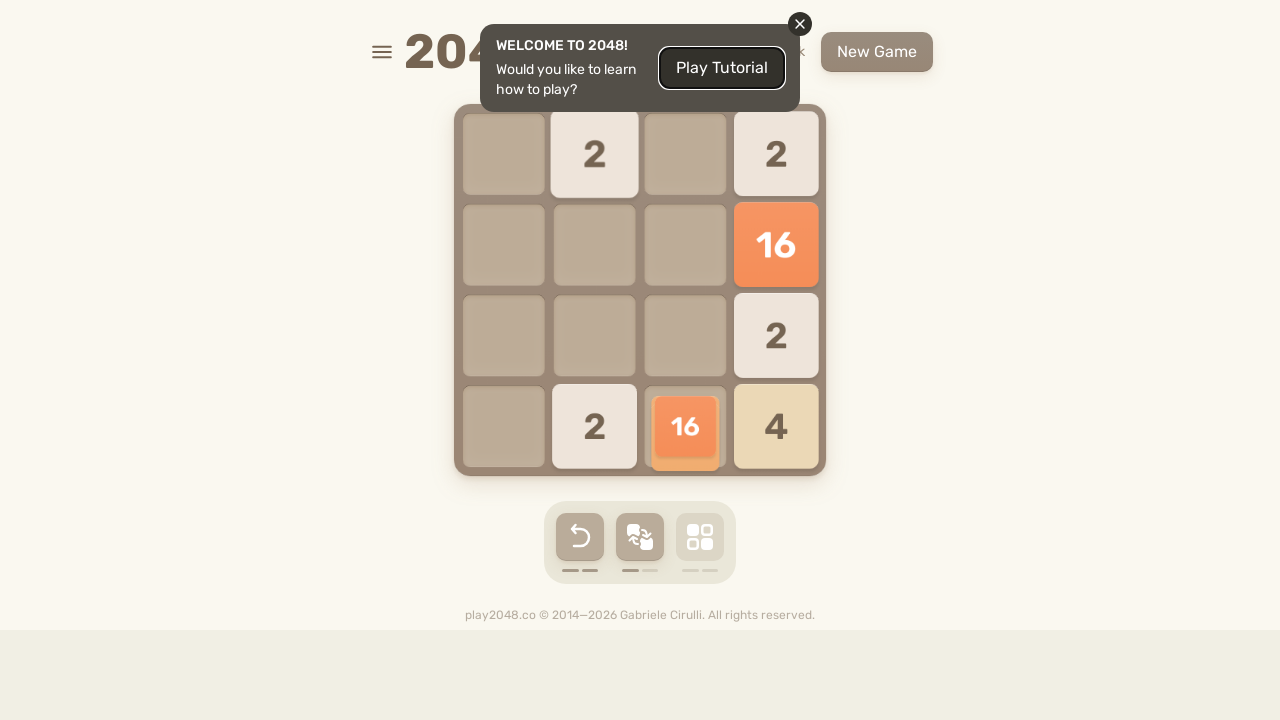

Pressed ArrowUp key on html
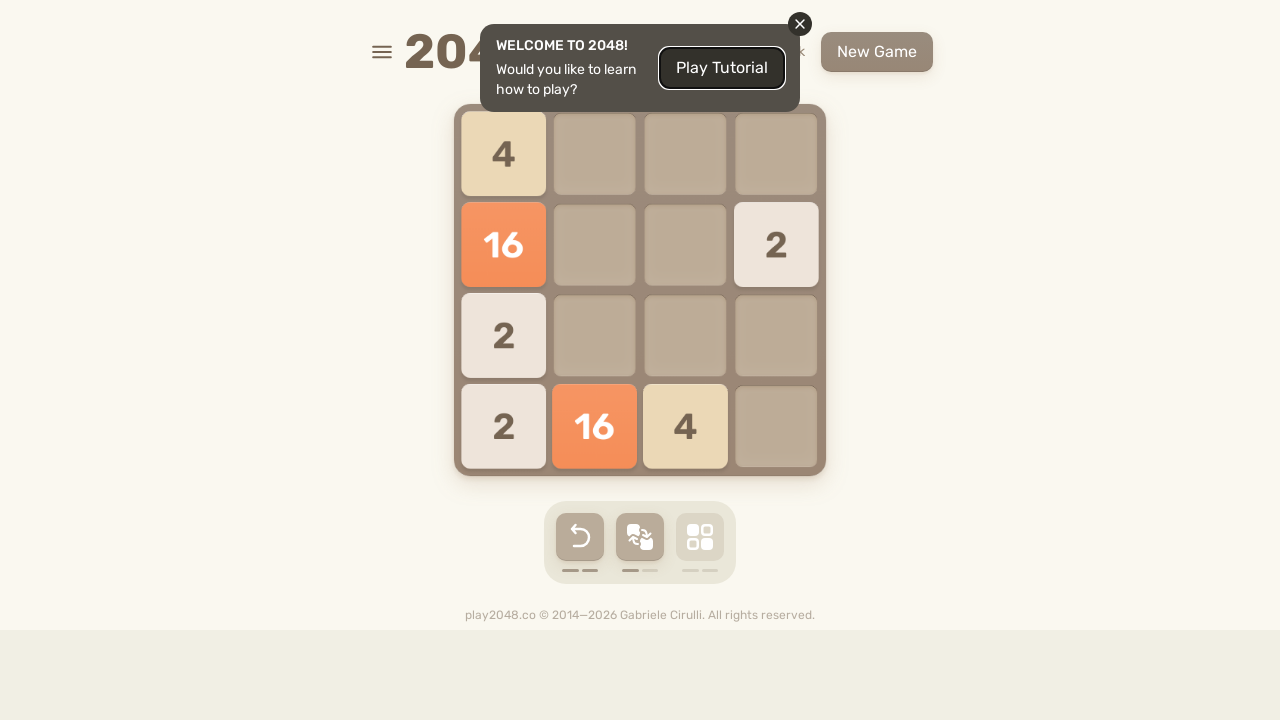

Pressed ArrowRight key on html
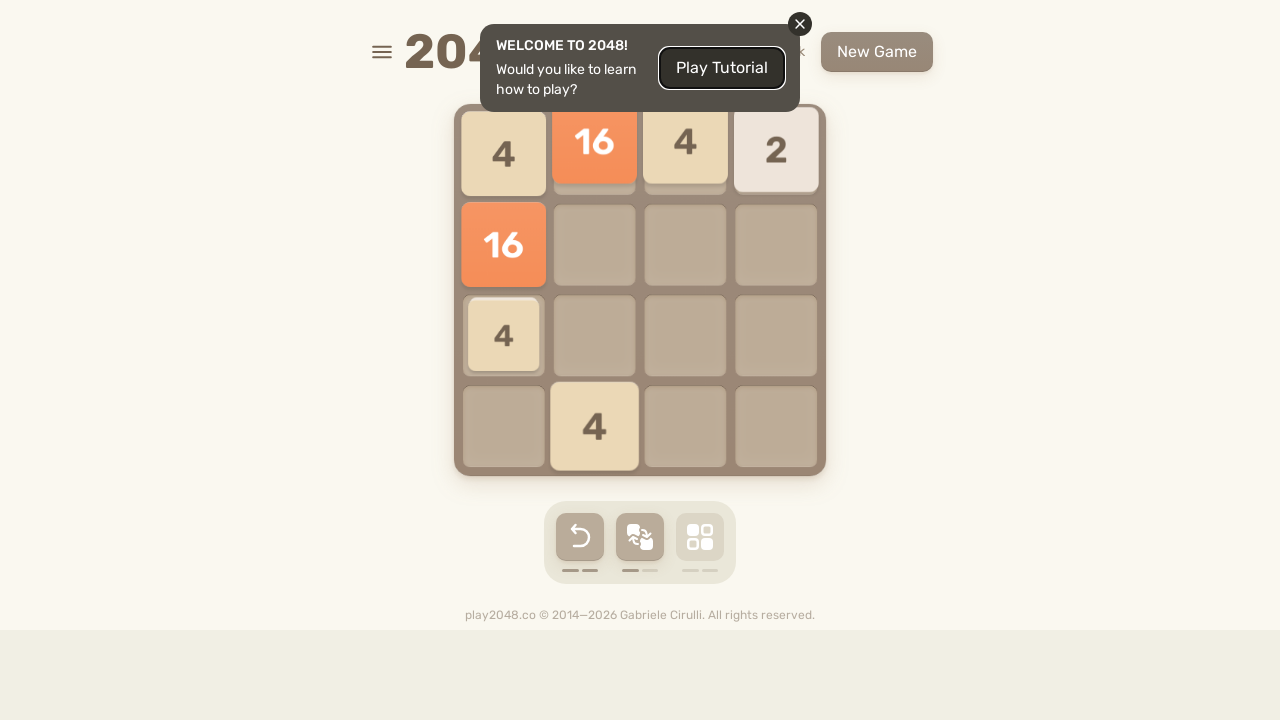

Pressed ArrowDown key on html
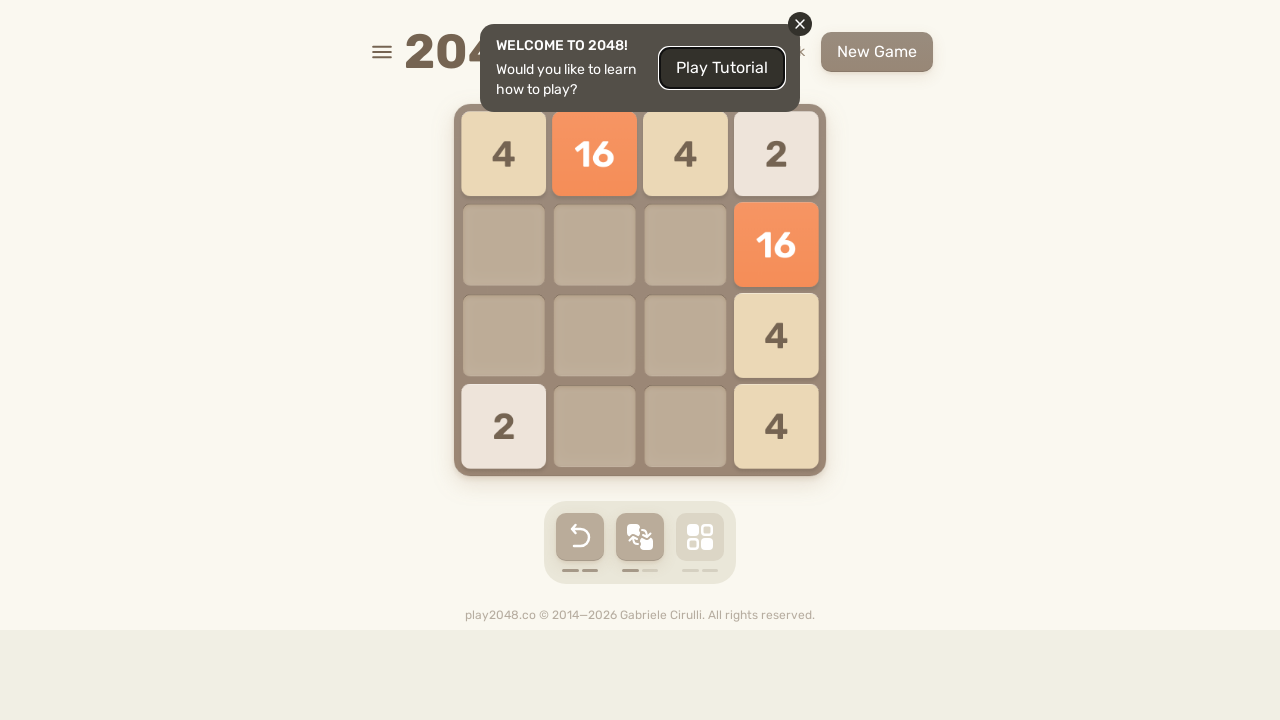

Pressed ArrowLeft key on html
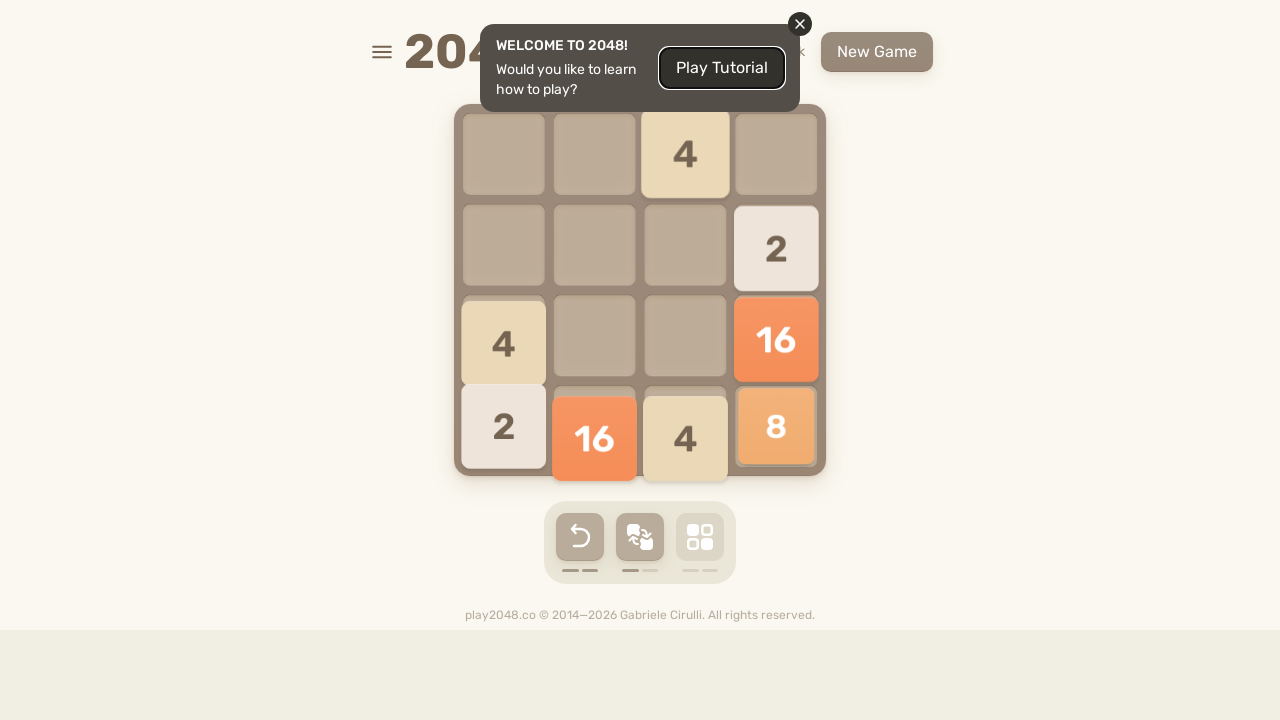

Pressed ArrowUp key on html
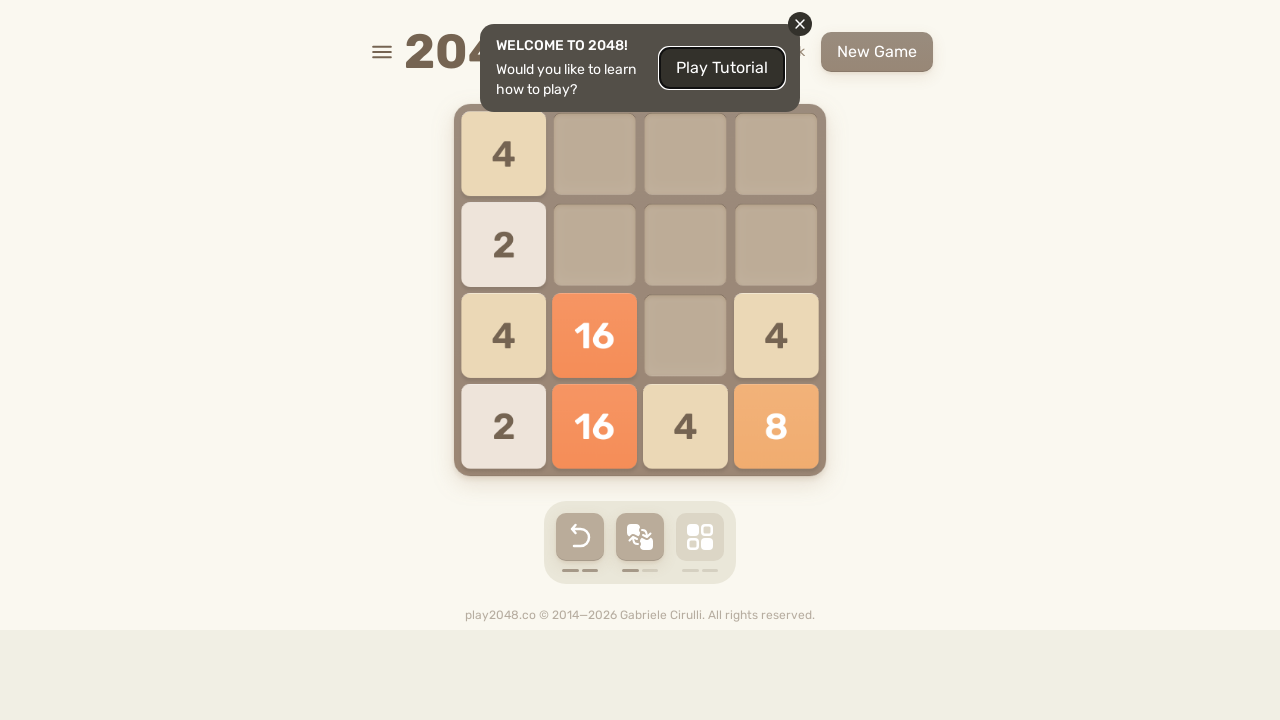

Pressed ArrowRight key on html
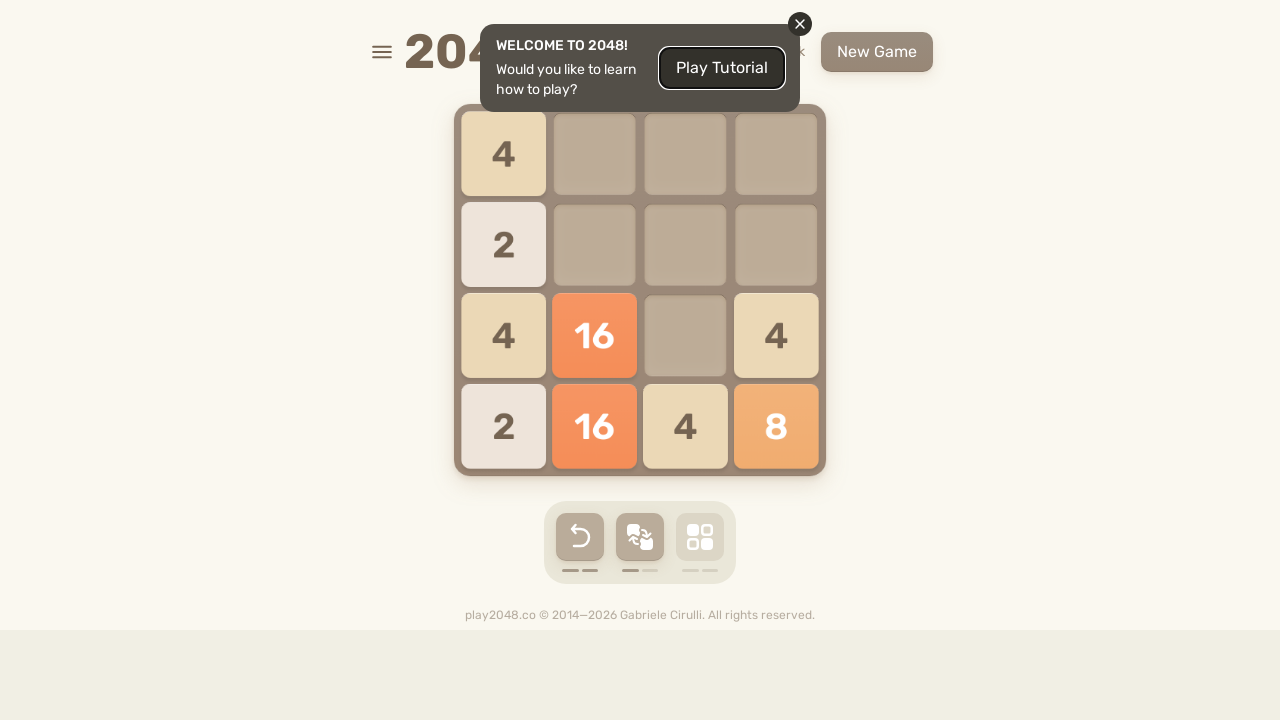

Pressed ArrowDown key on html
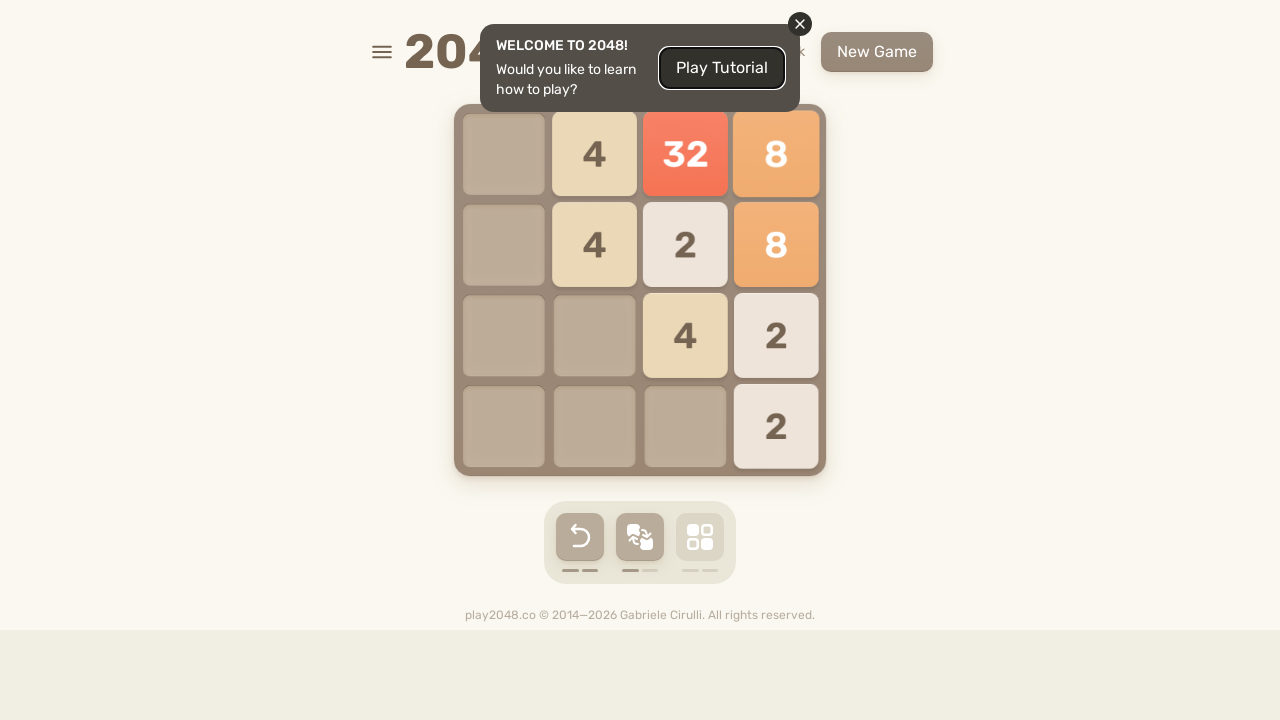

Pressed ArrowLeft key on html
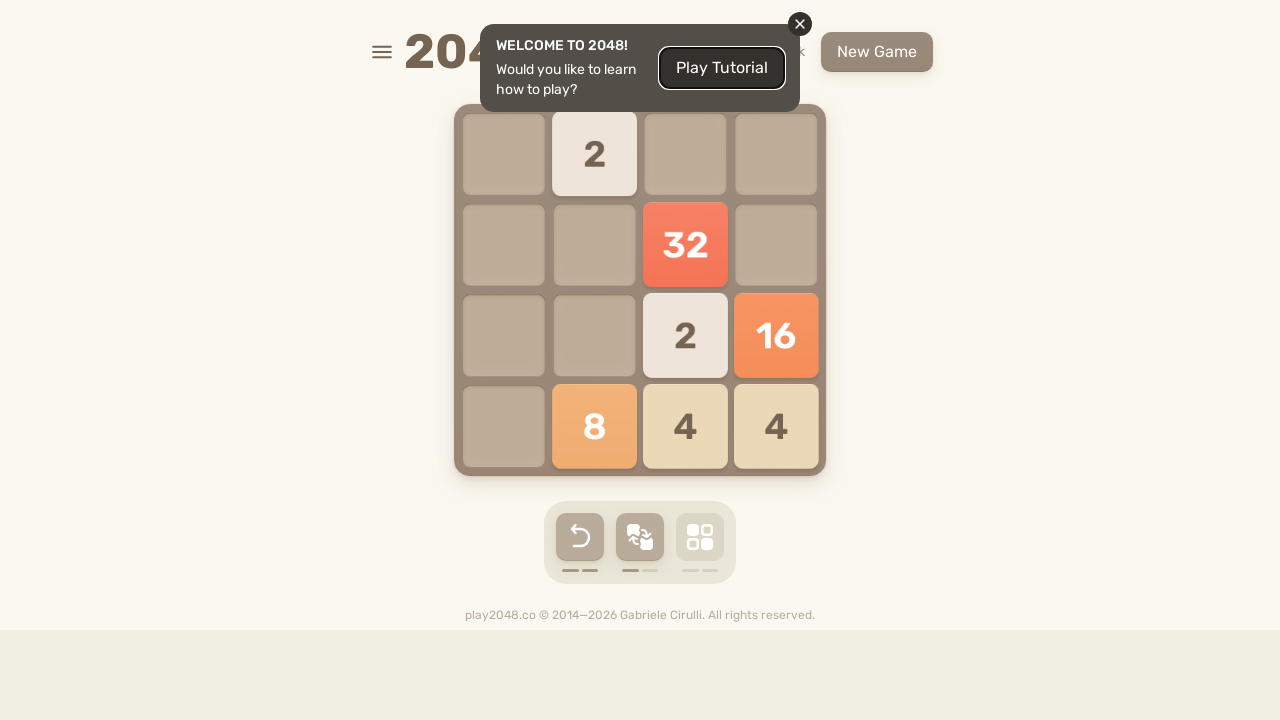

Pressed ArrowUp key on html
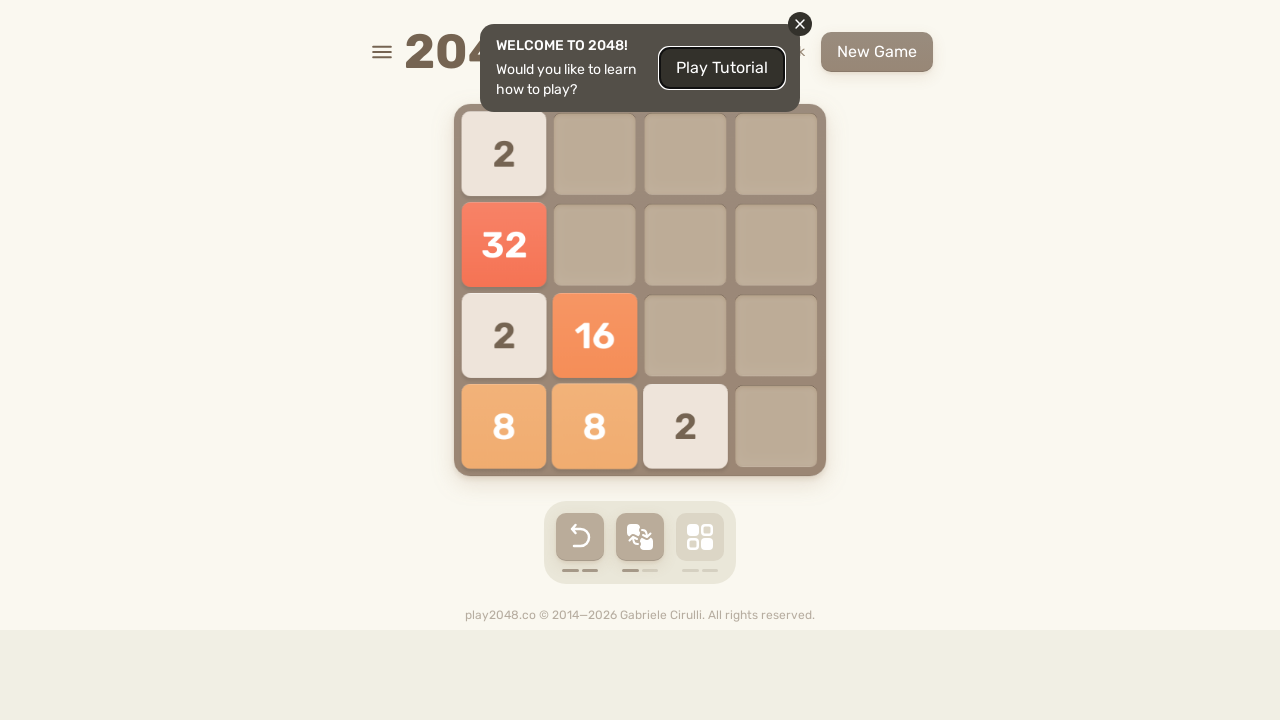

Pressed ArrowRight key on html
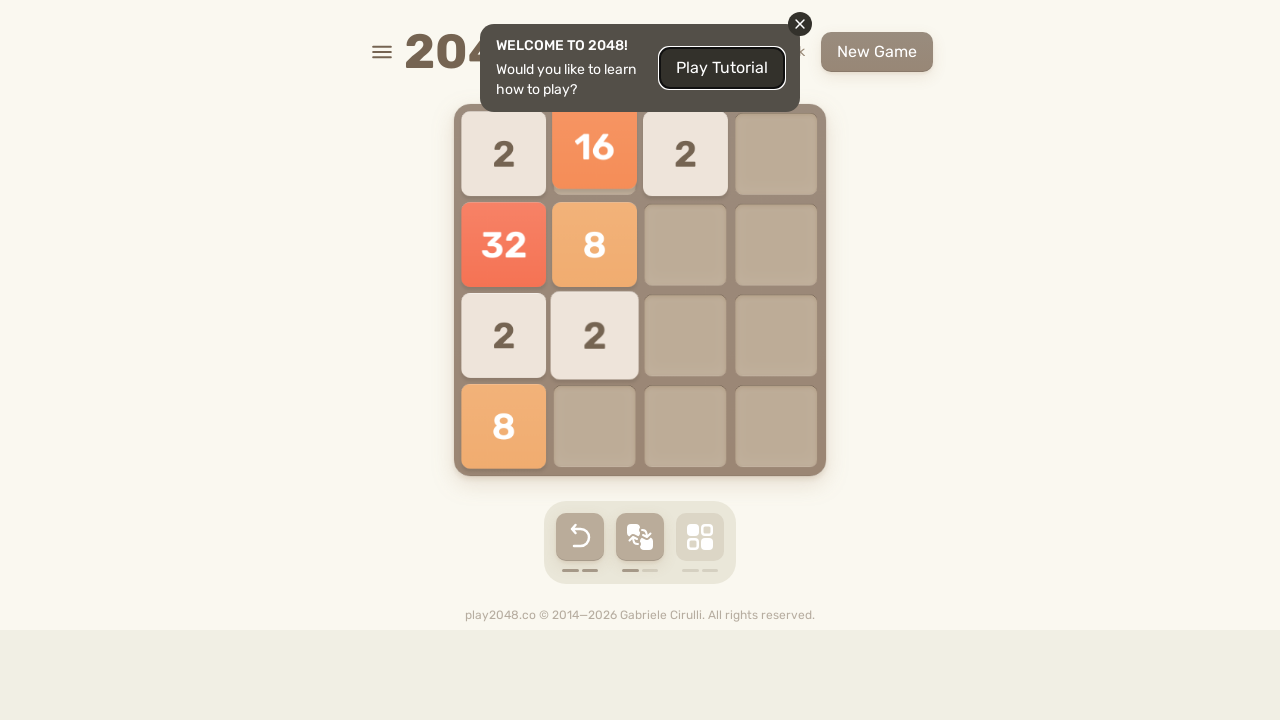

Pressed ArrowDown key on html
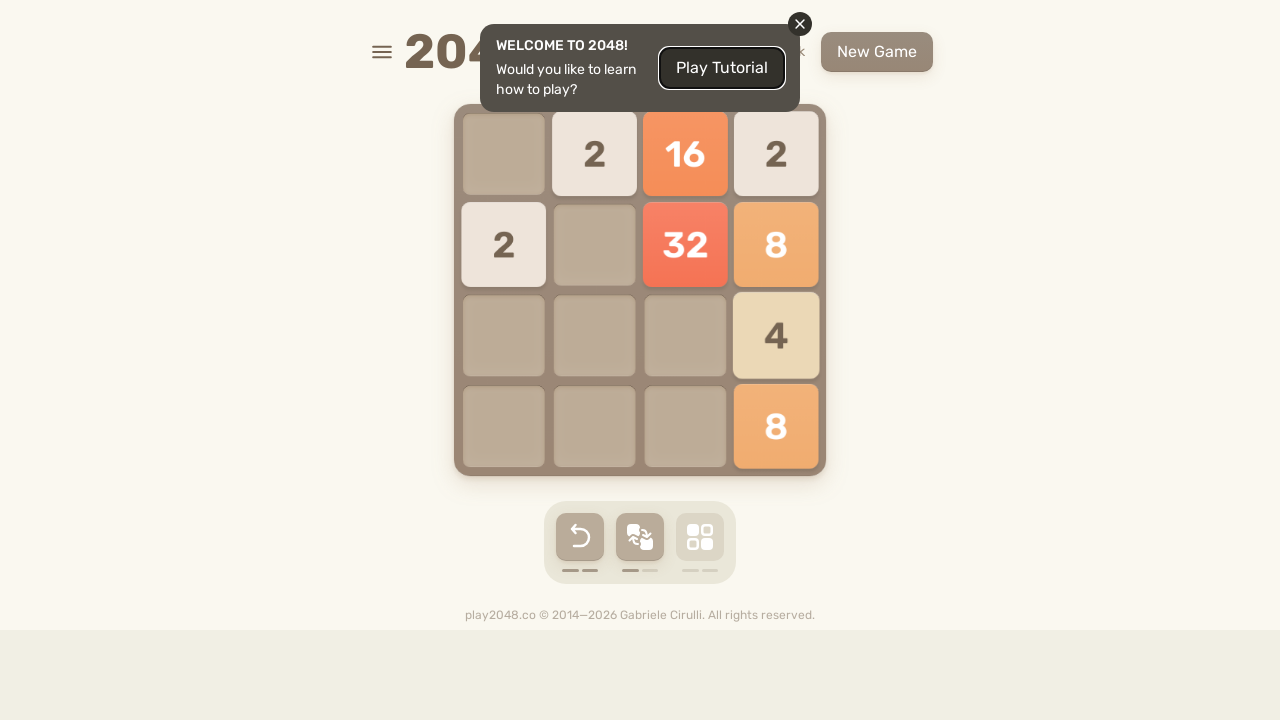

Pressed ArrowLeft key on html
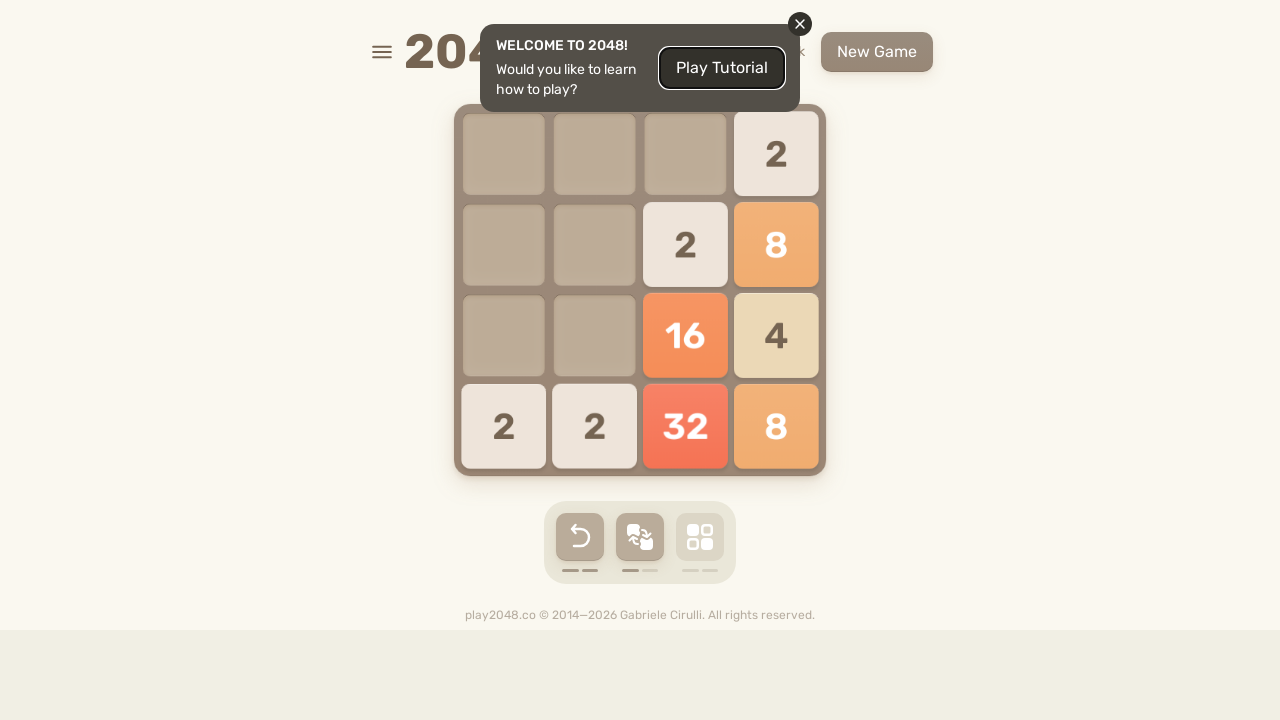

Pressed ArrowUp key on html
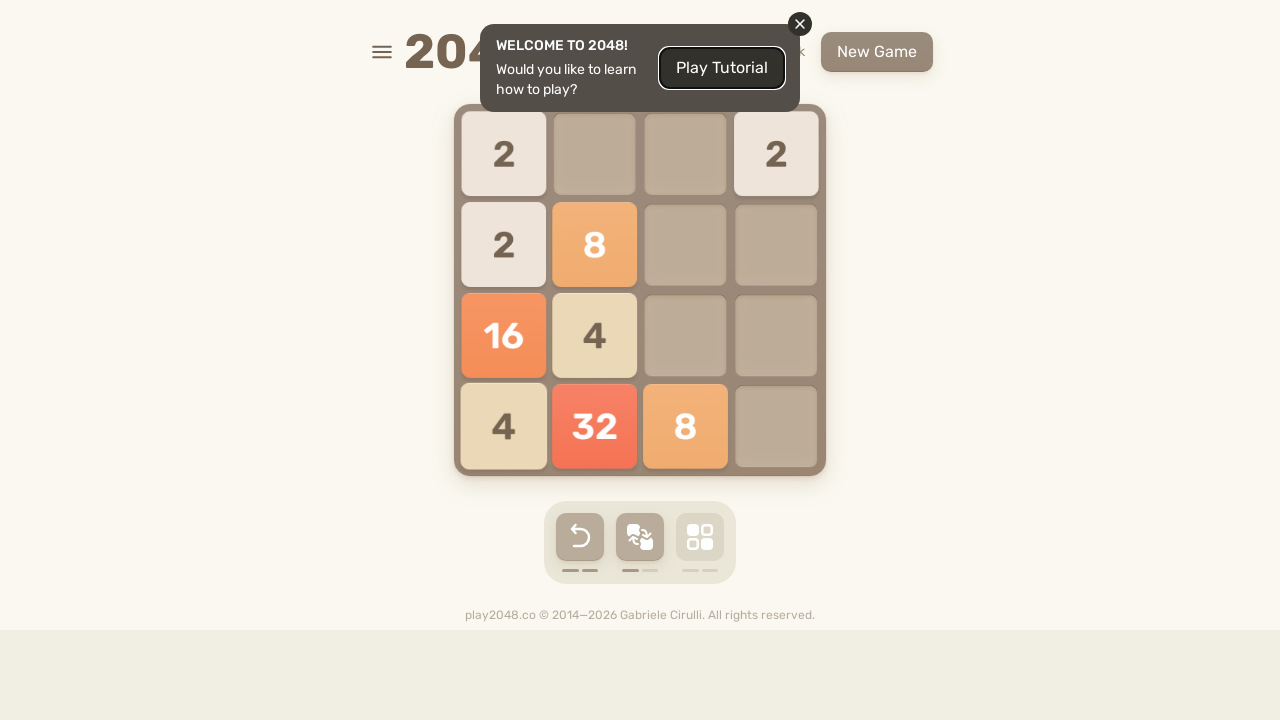

Pressed ArrowRight key on html
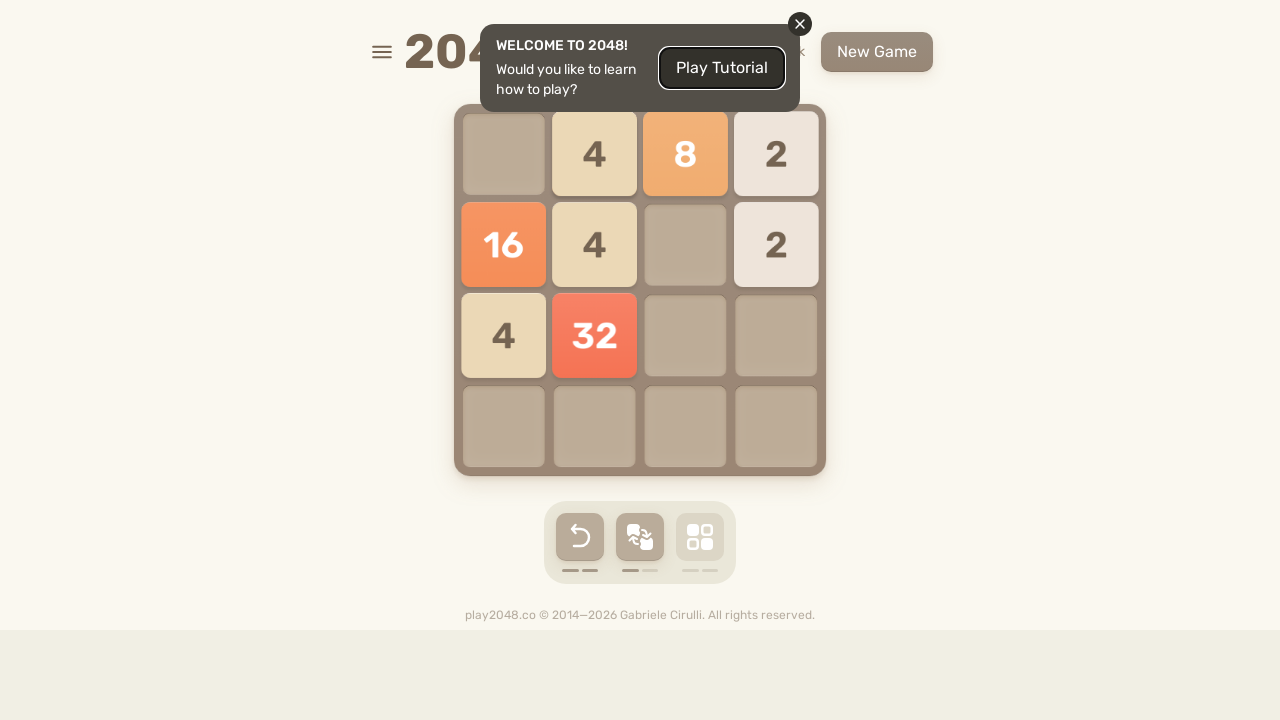

Pressed ArrowDown key on html
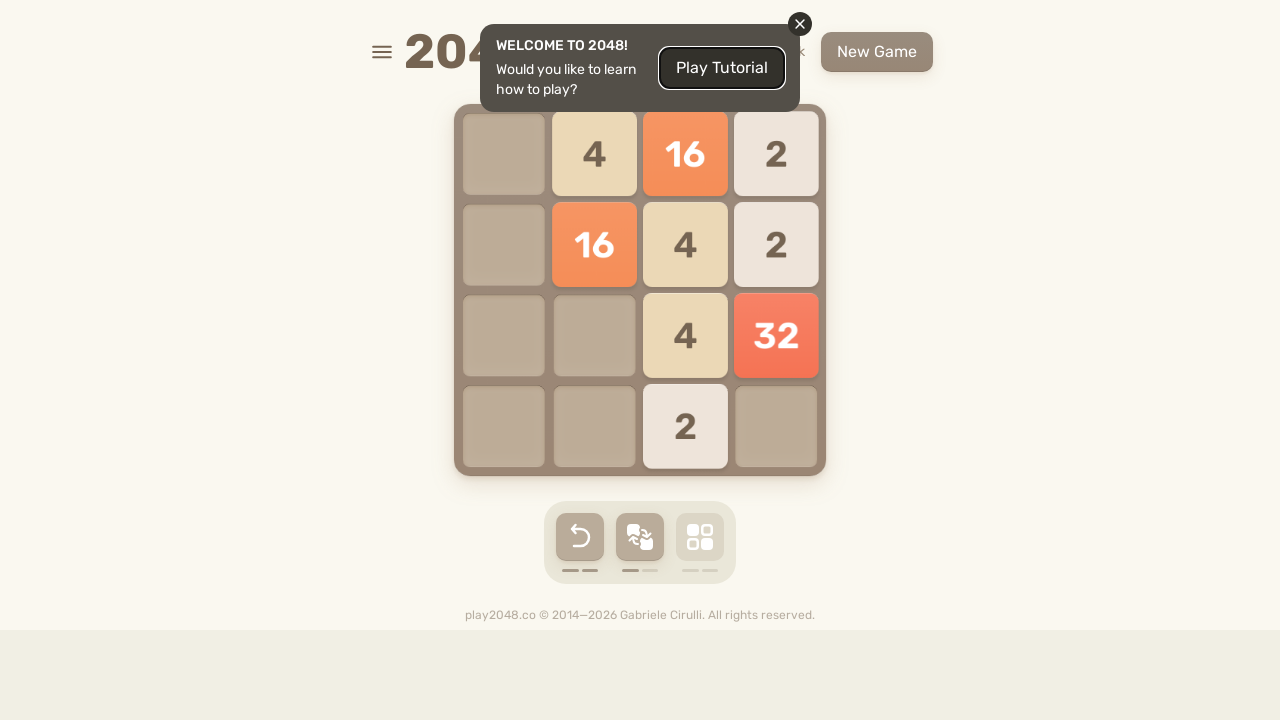

Pressed ArrowLeft key on html
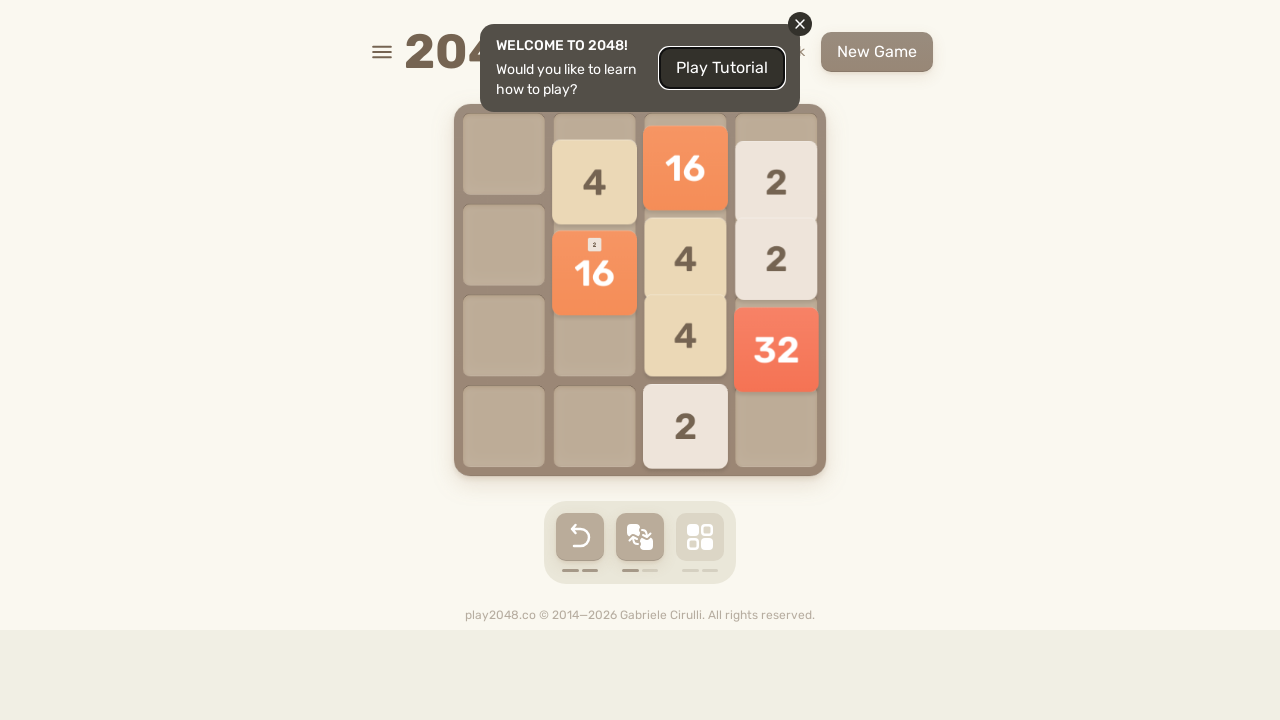

Pressed ArrowUp key on html
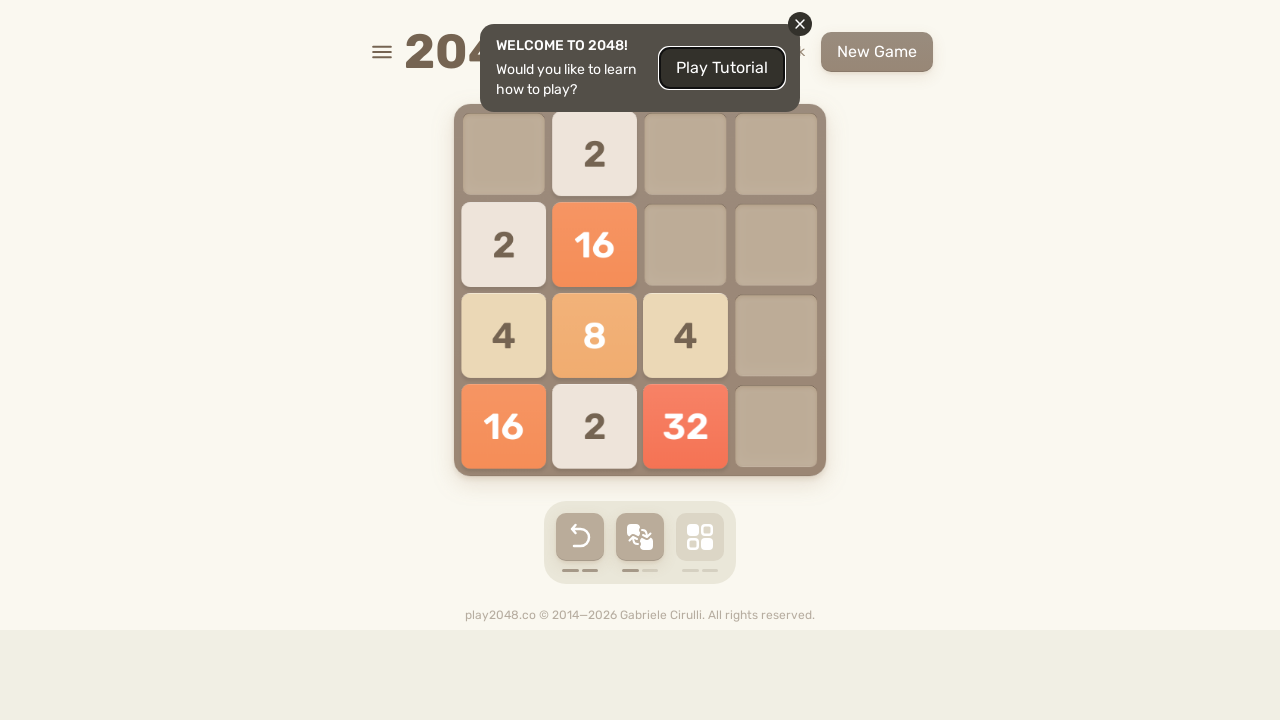

Pressed ArrowRight key on html
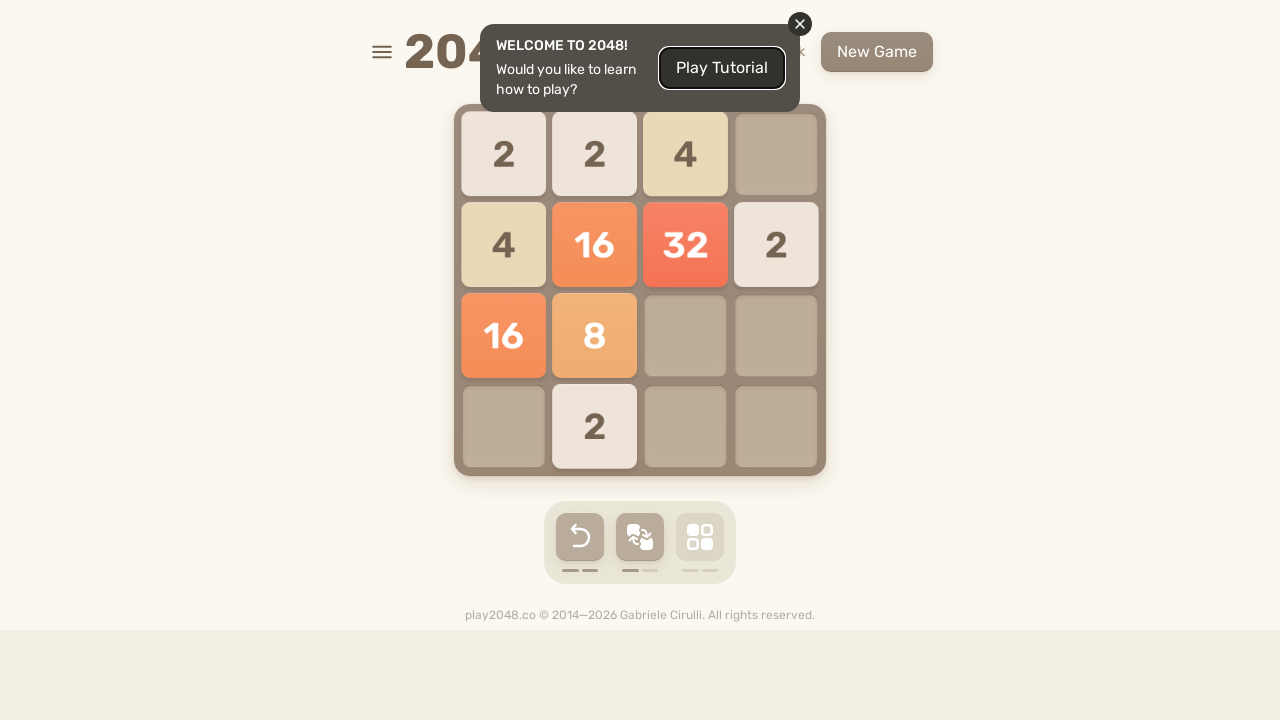

Pressed ArrowDown key on html
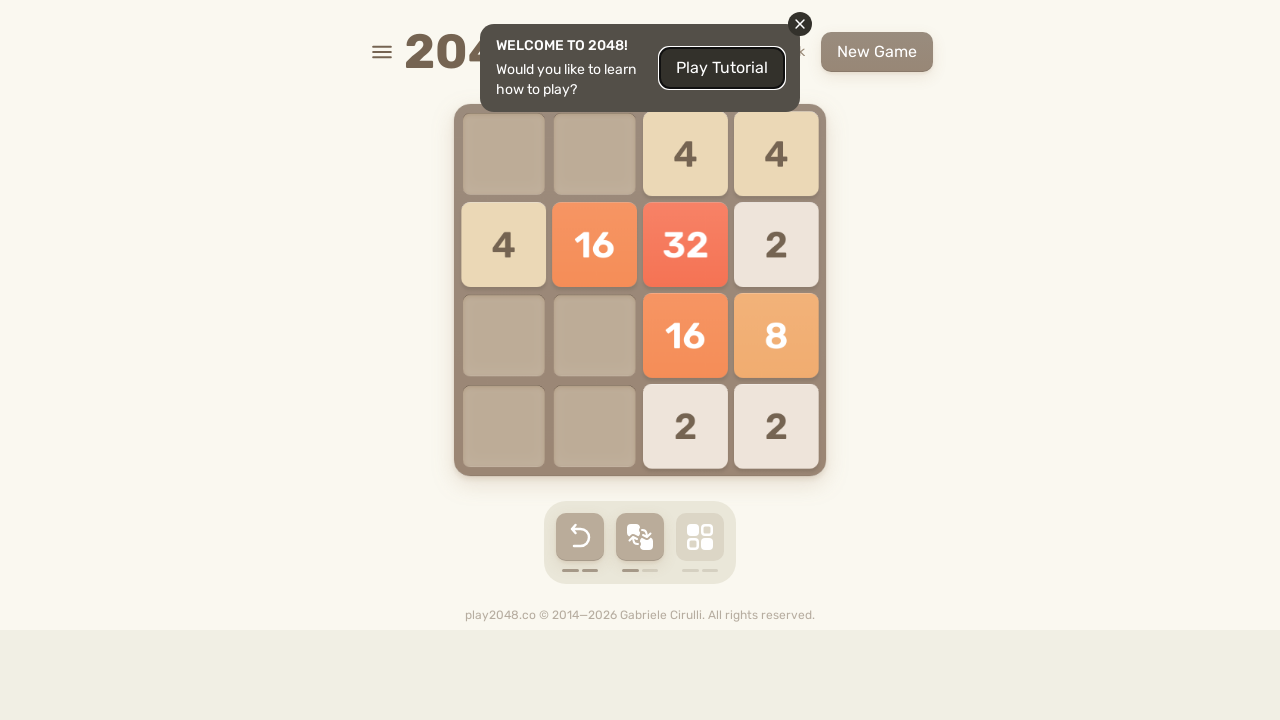

Pressed ArrowLeft key on html
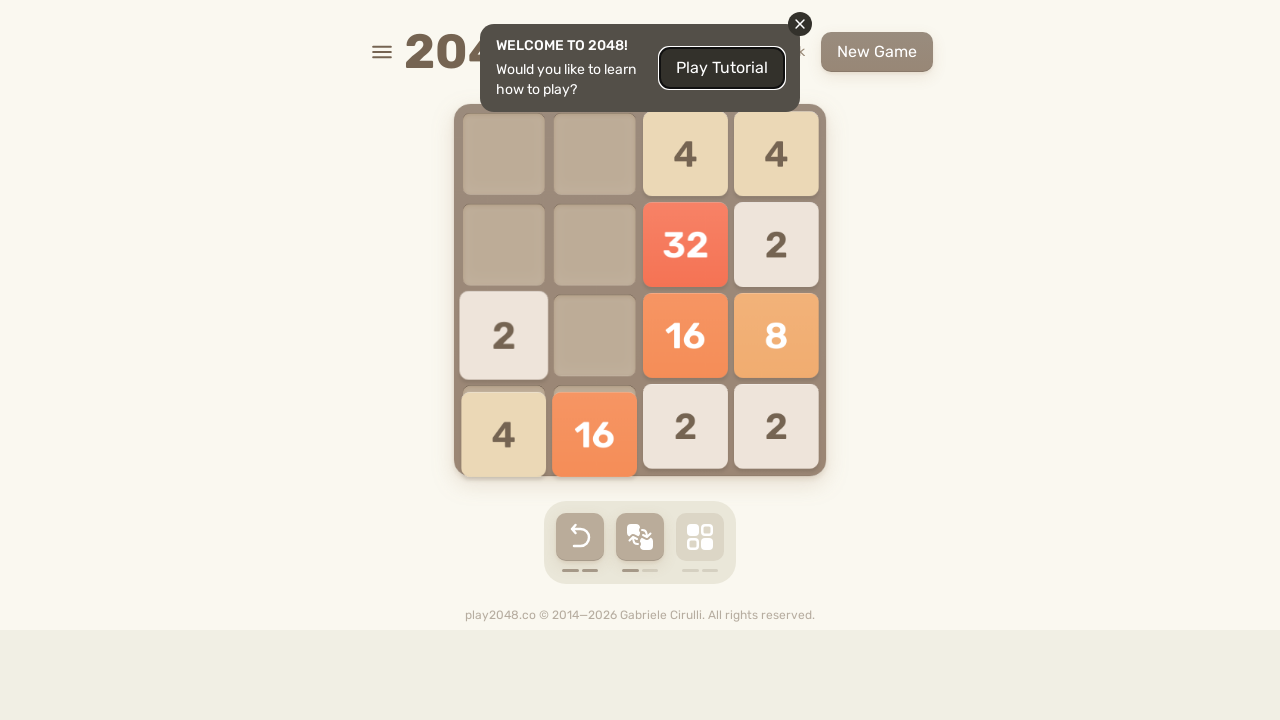

Pressed ArrowUp key on html
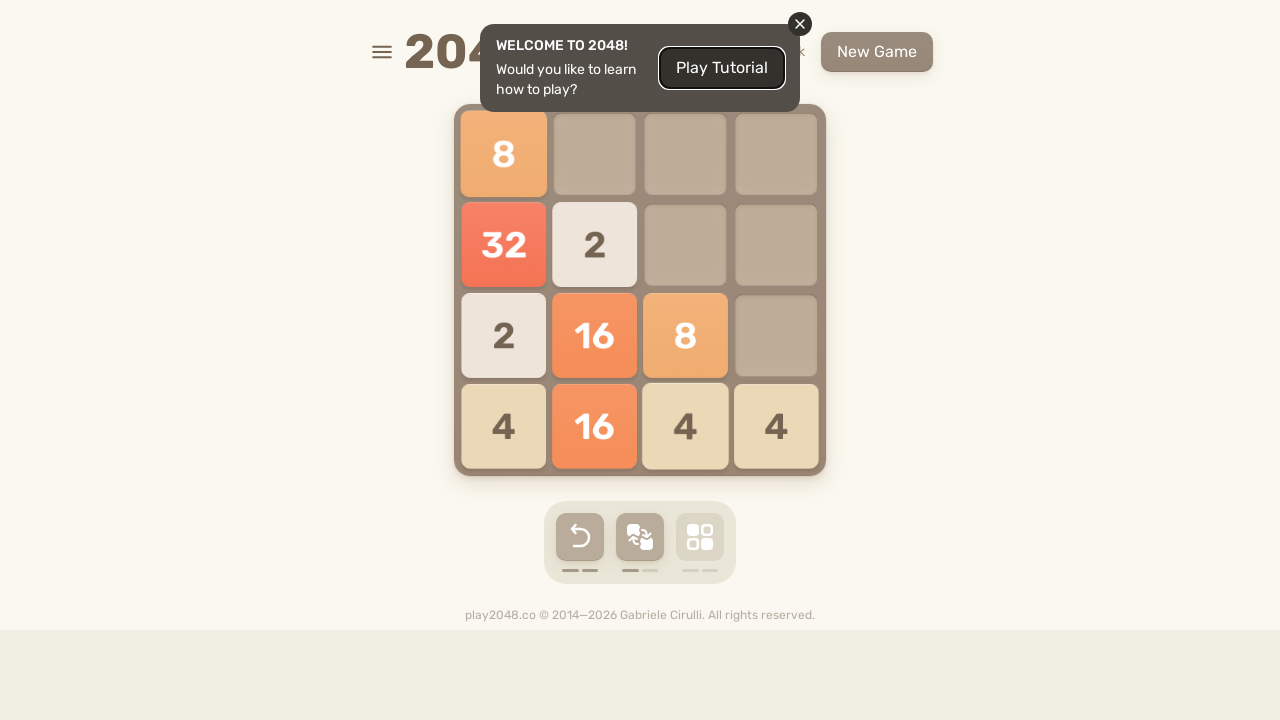

Pressed ArrowRight key on html
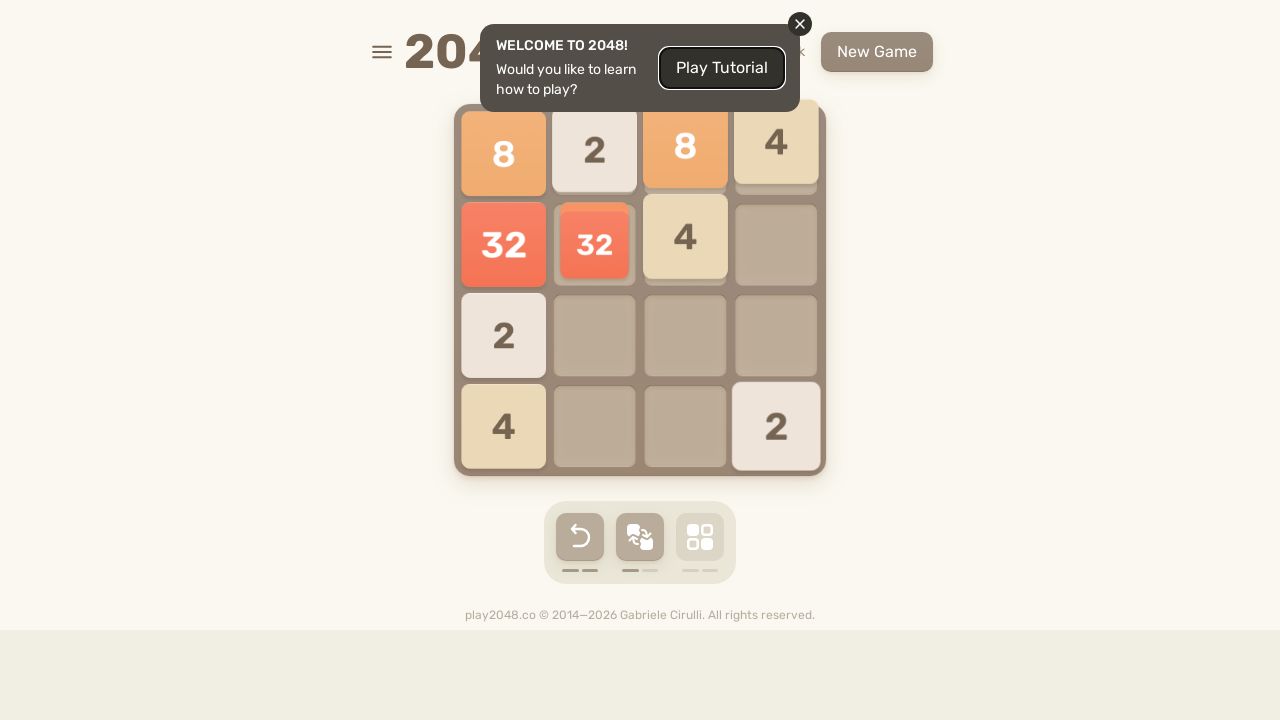

Pressed ArrowDown key on html
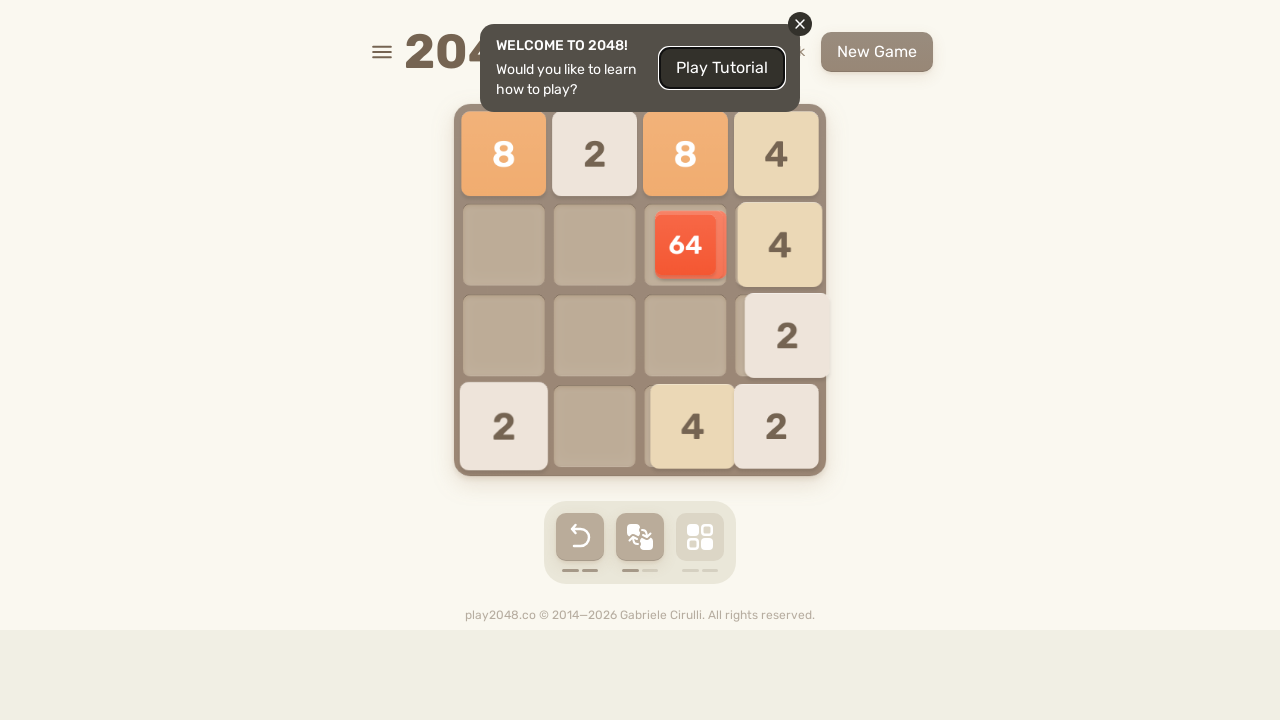

Pressed ArrowLeft key on html
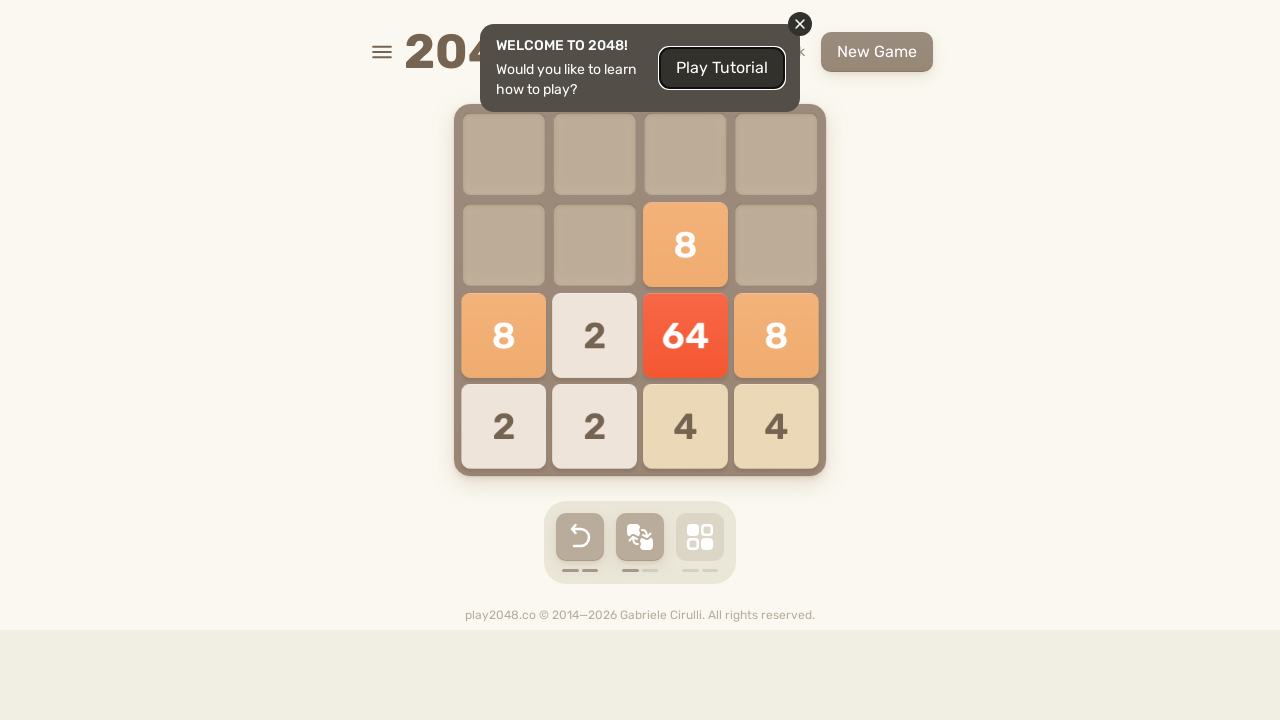

Pressed ArrowUp key on html
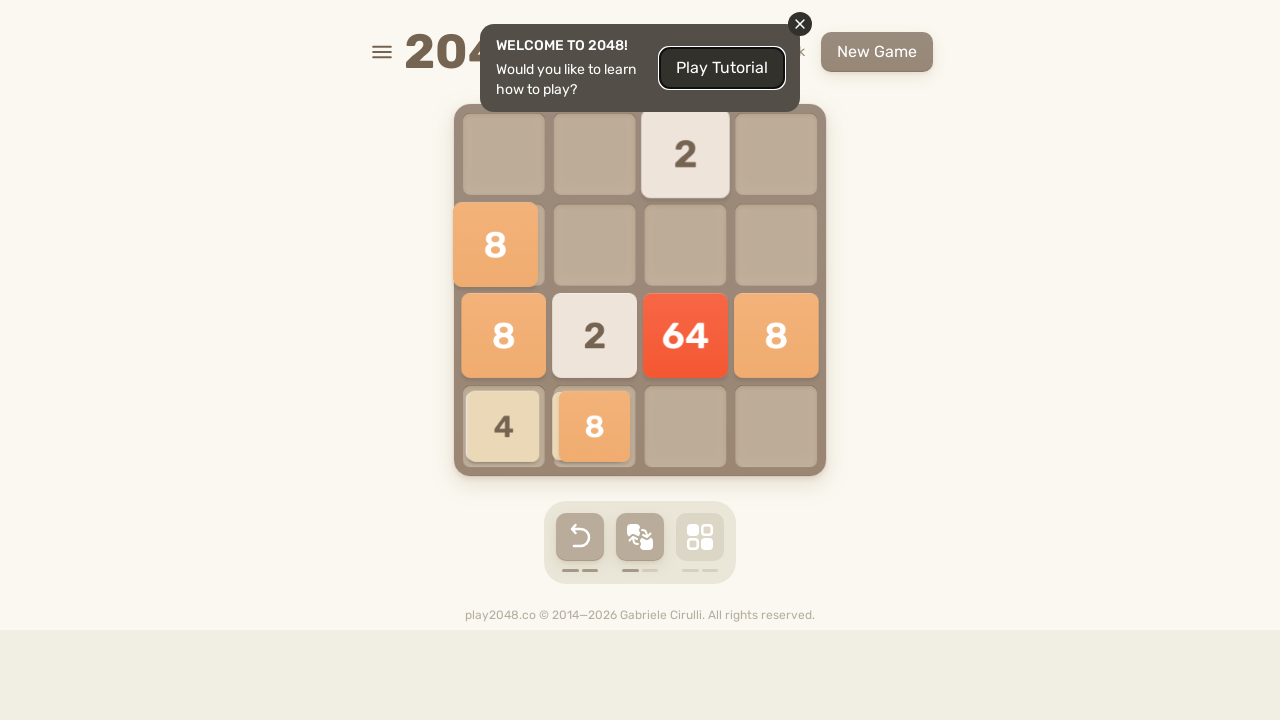

Pressed ArrowRight key on html
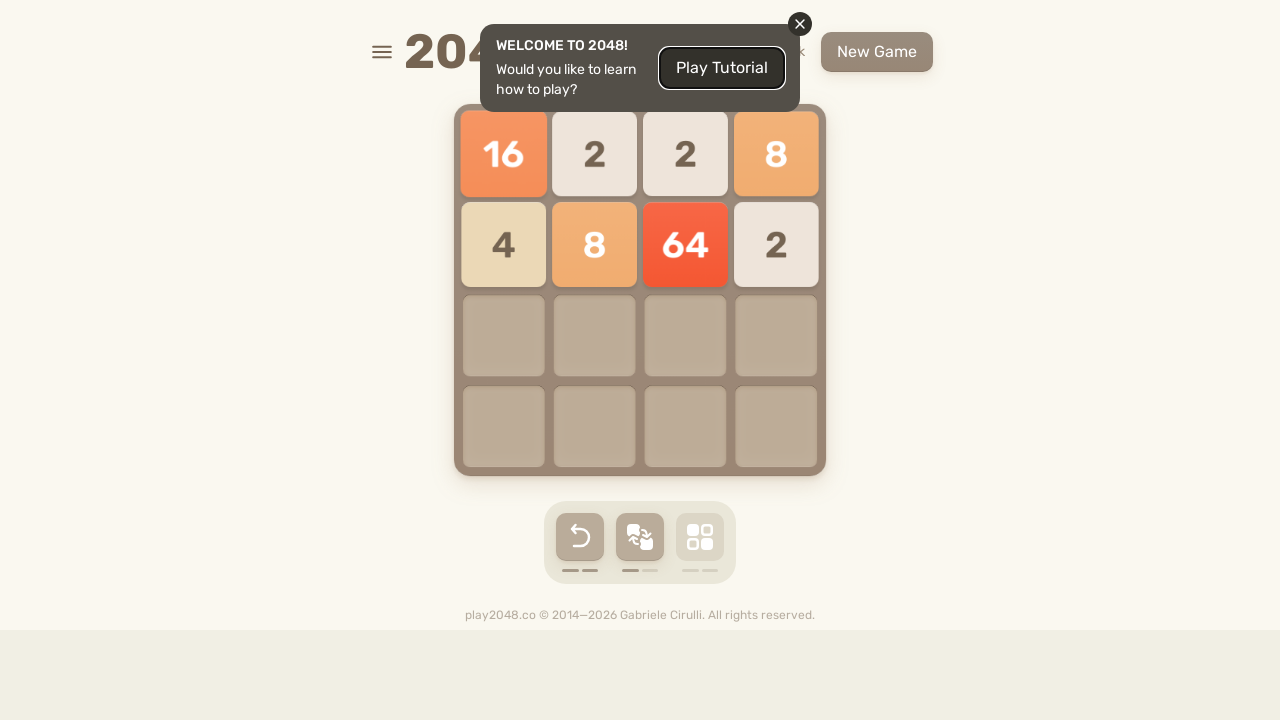

Pressed ArrowDown key on html
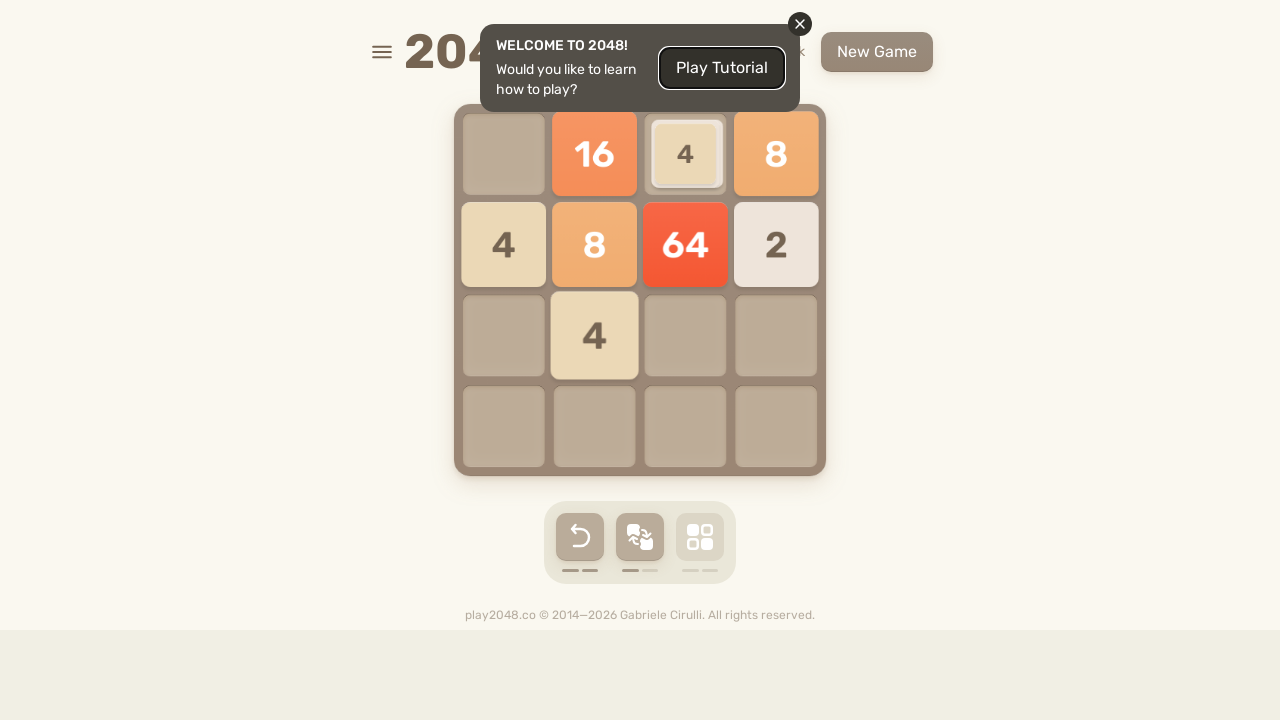

Pressed ArrowLeft key on html
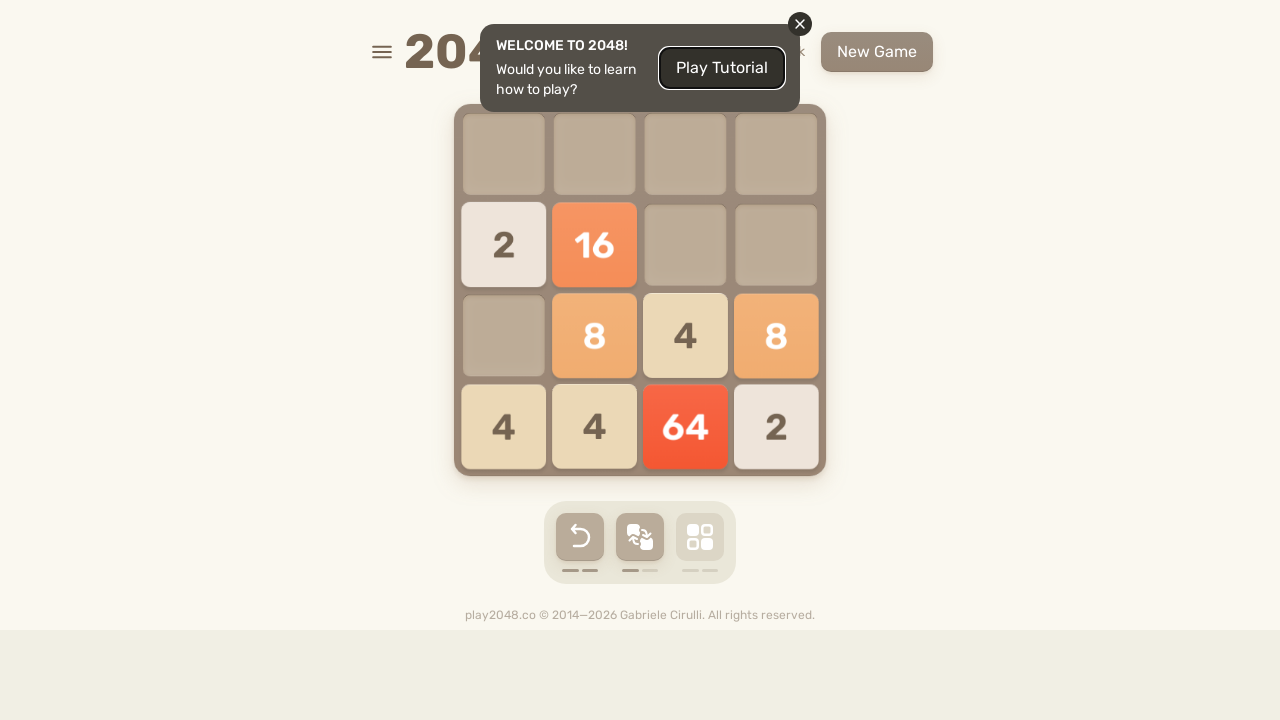

Pressed ArrowUp key on html
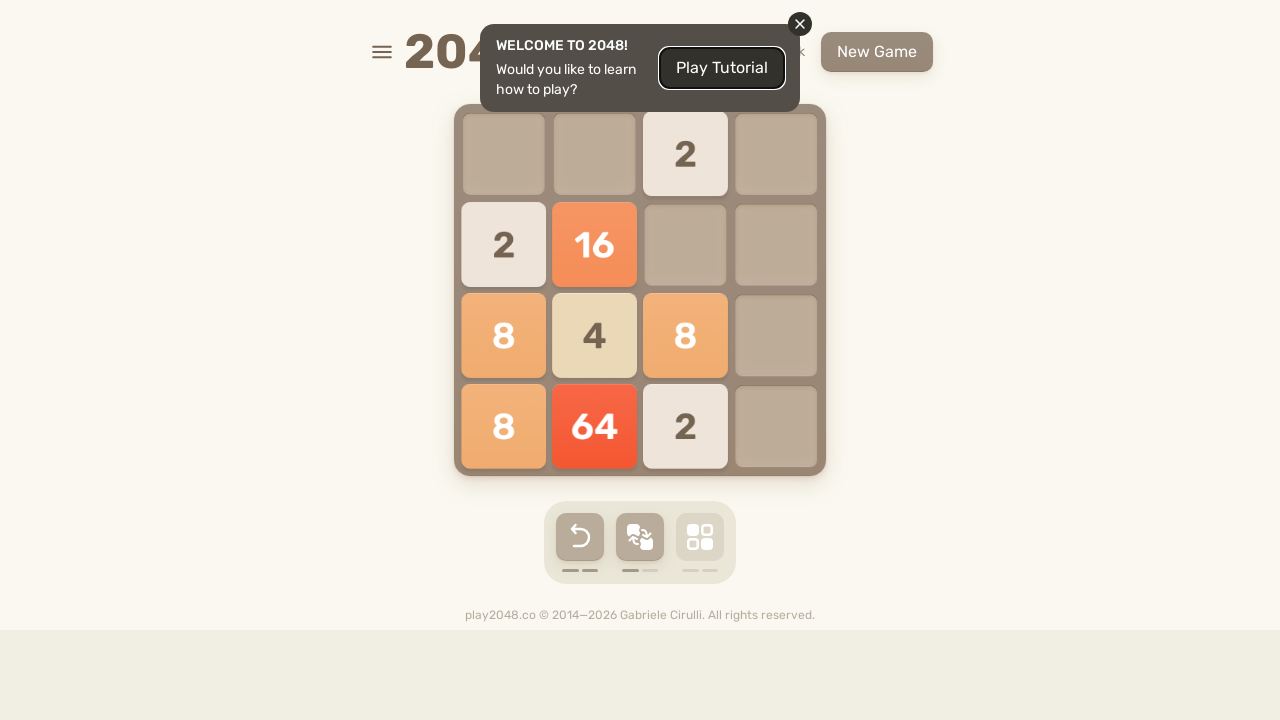

Pressed ArrowRight key on html
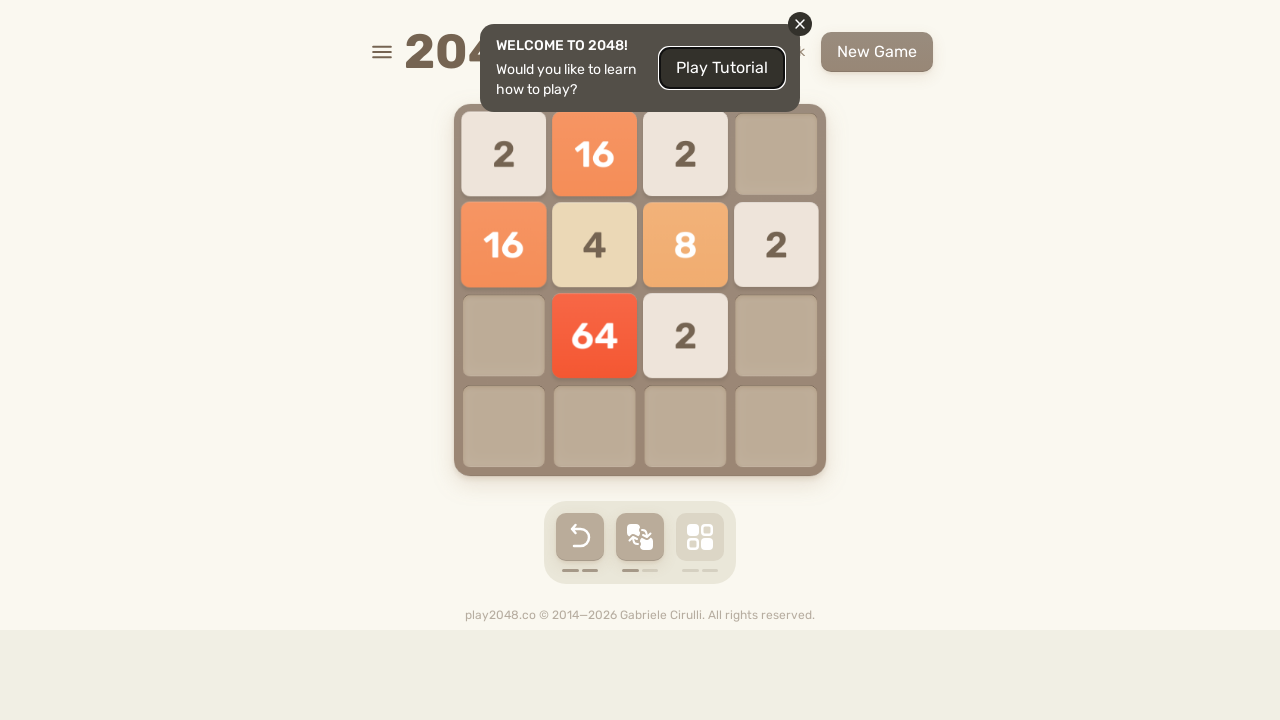

Pressed ArrowDown key on html
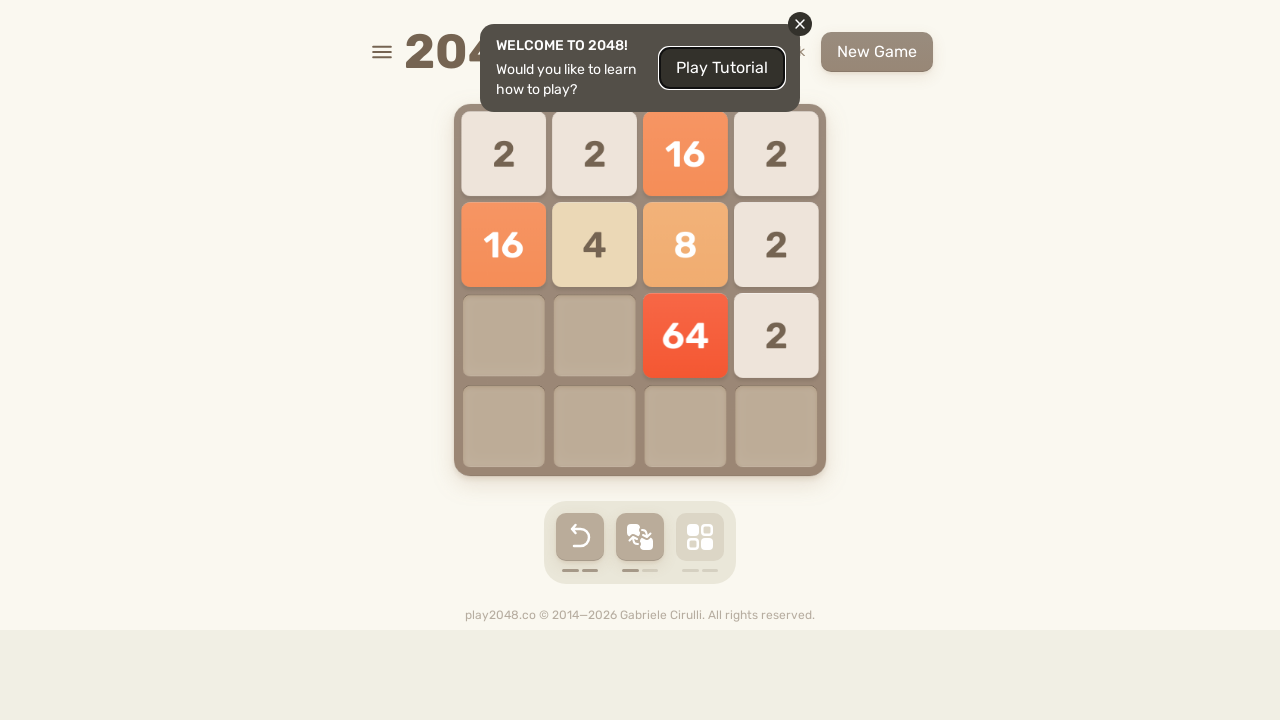

Pressed ArrowLeft key on html
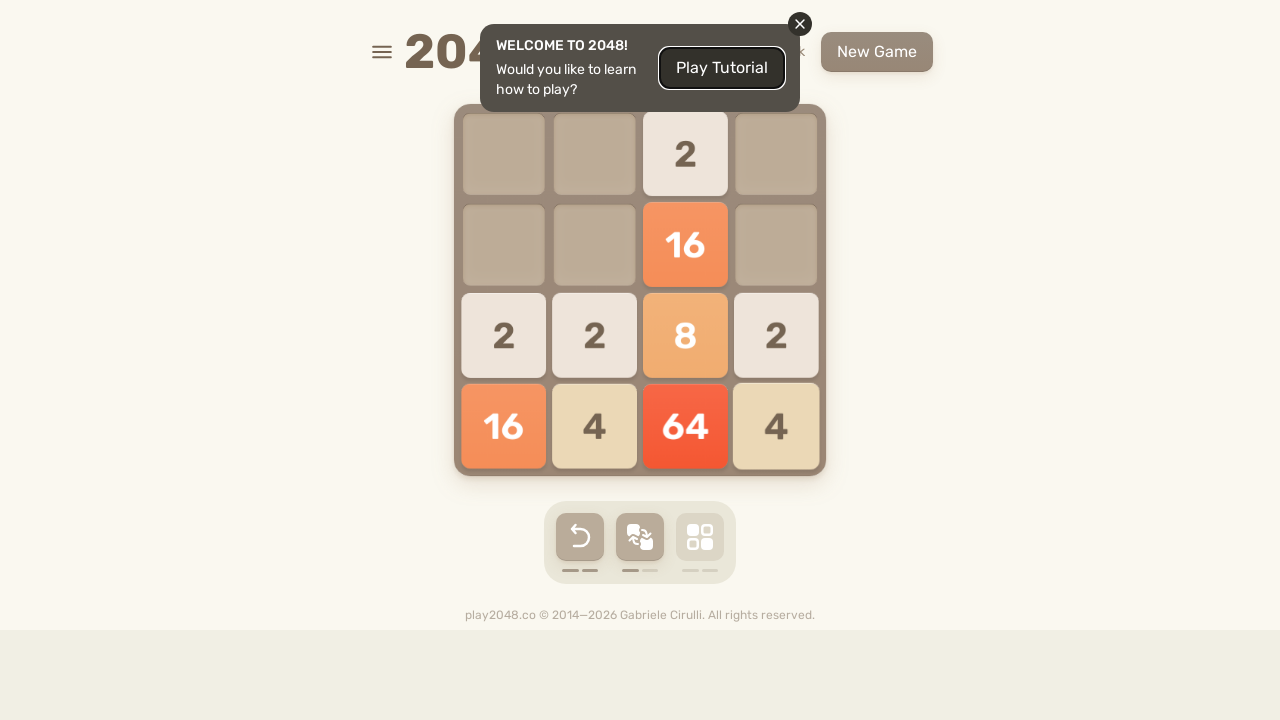

Pressed ArrowUp key on html
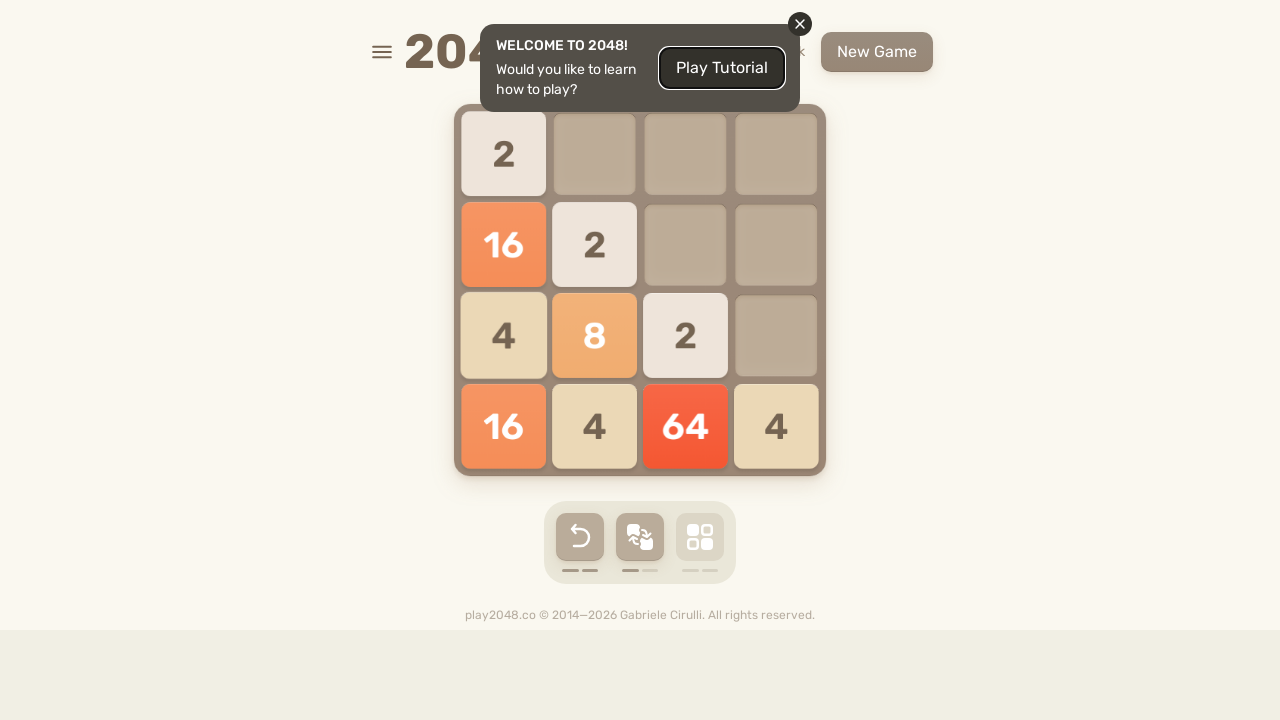

Pressed ArrowRight key on html
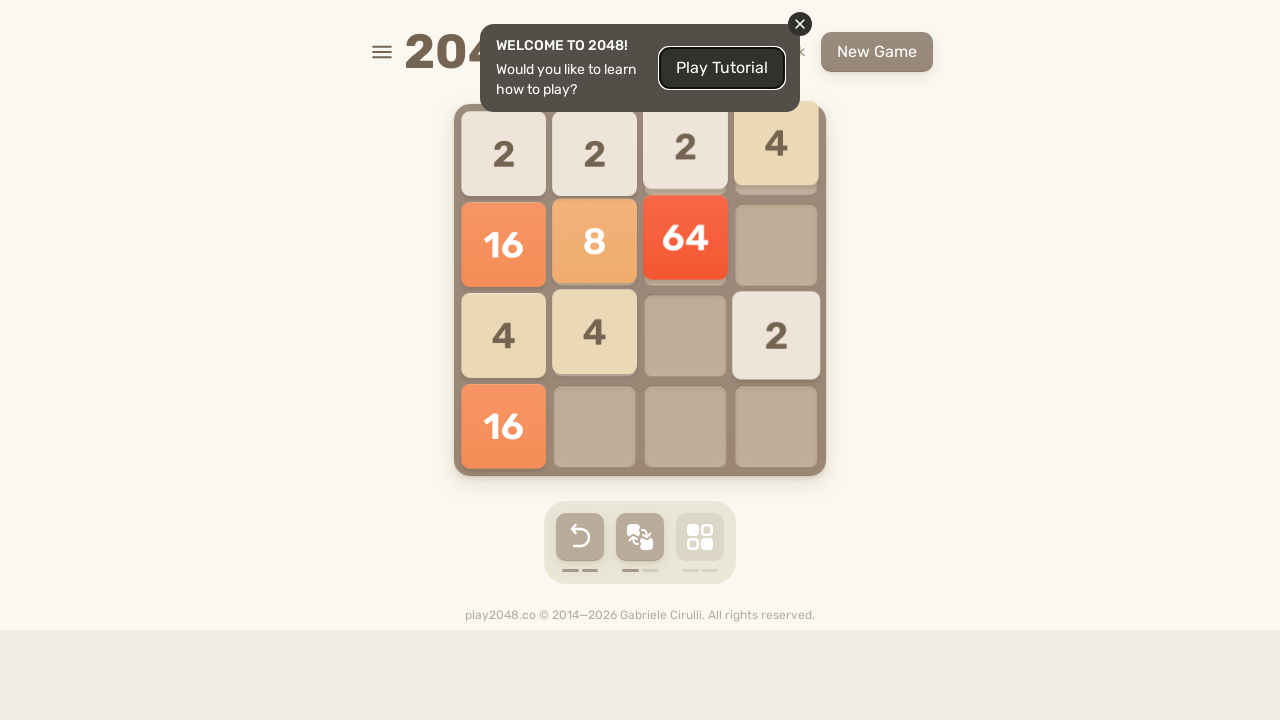

Pressed ArrowDown key on html
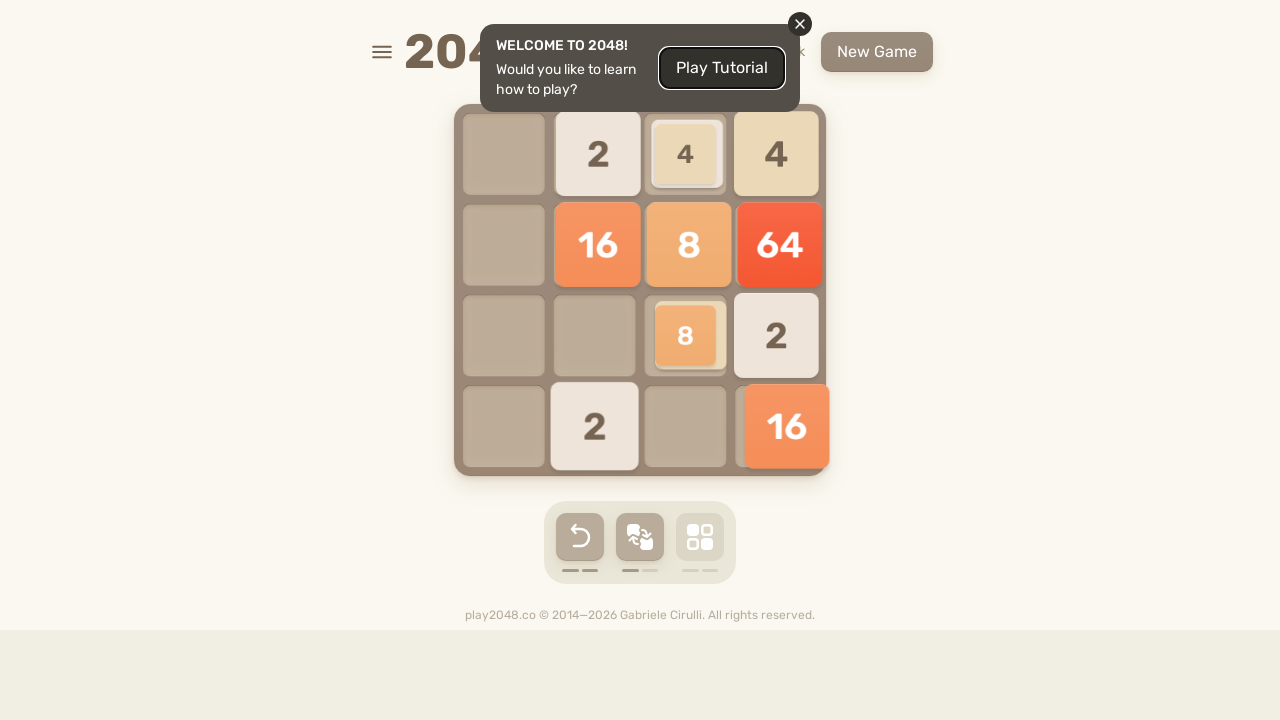

Pressed ArrowLeft key on html
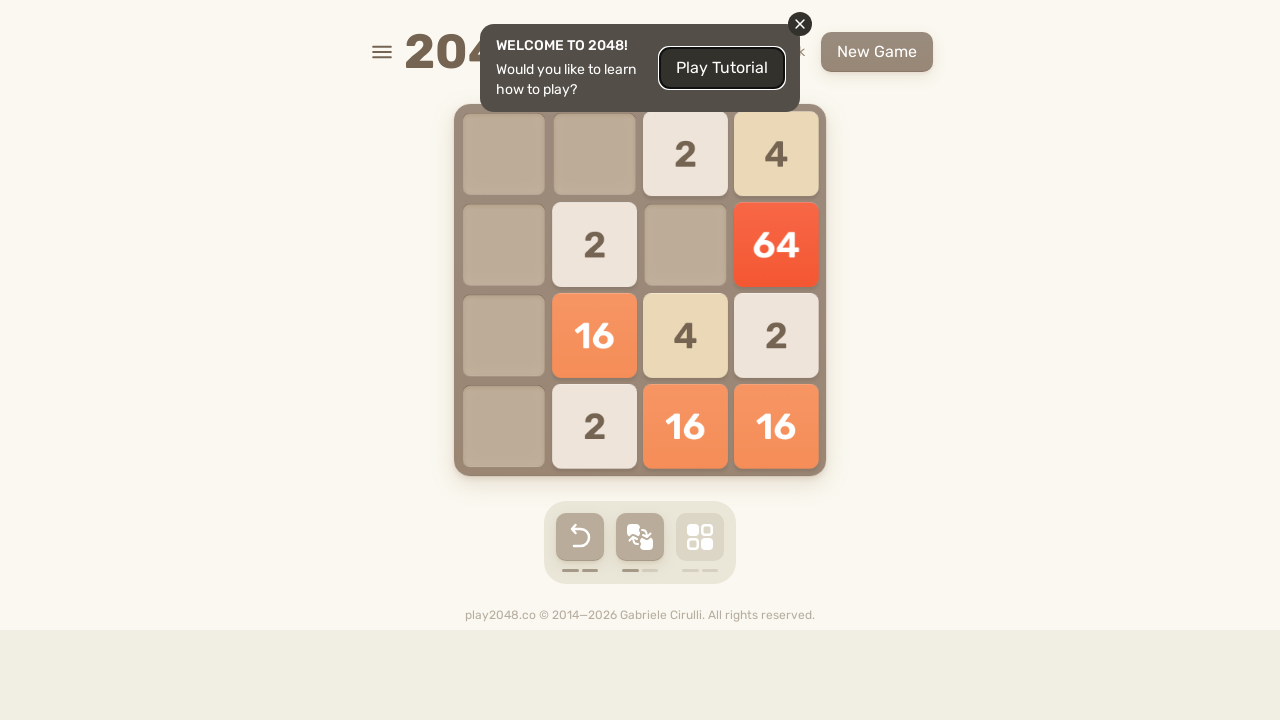

Pressed ArrowUp key on html
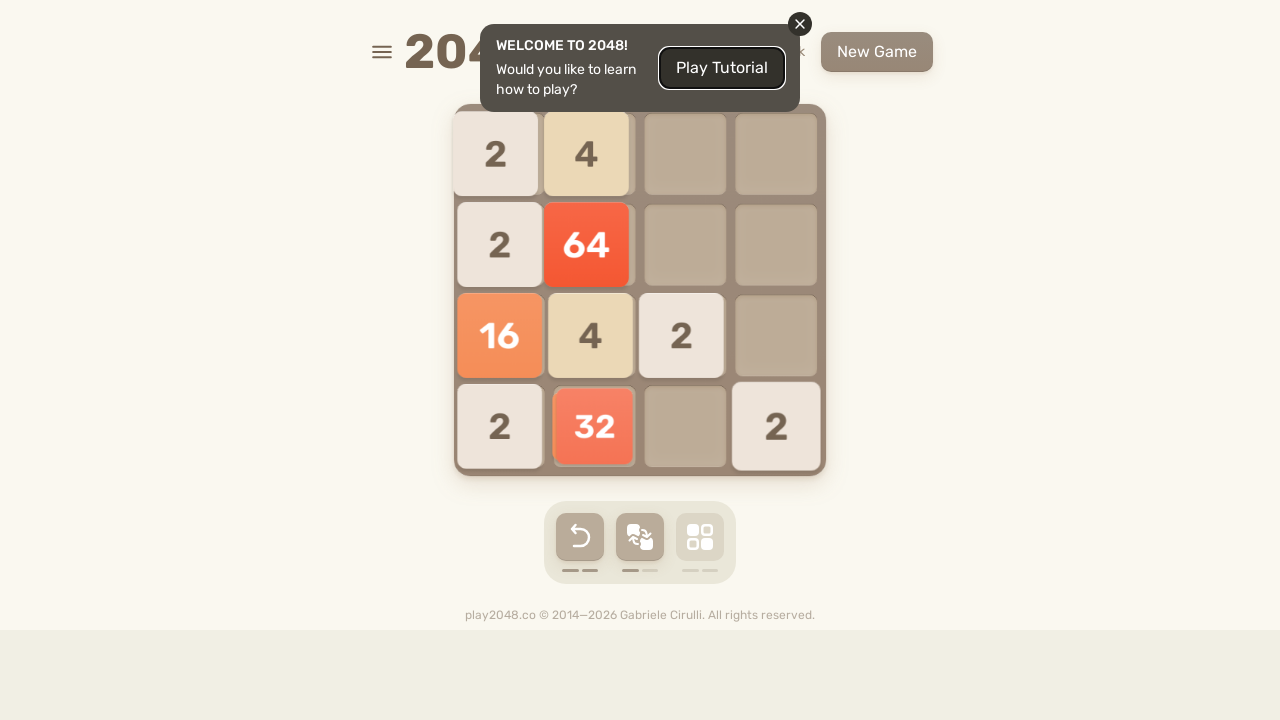

Pressed ArrowRight key on html
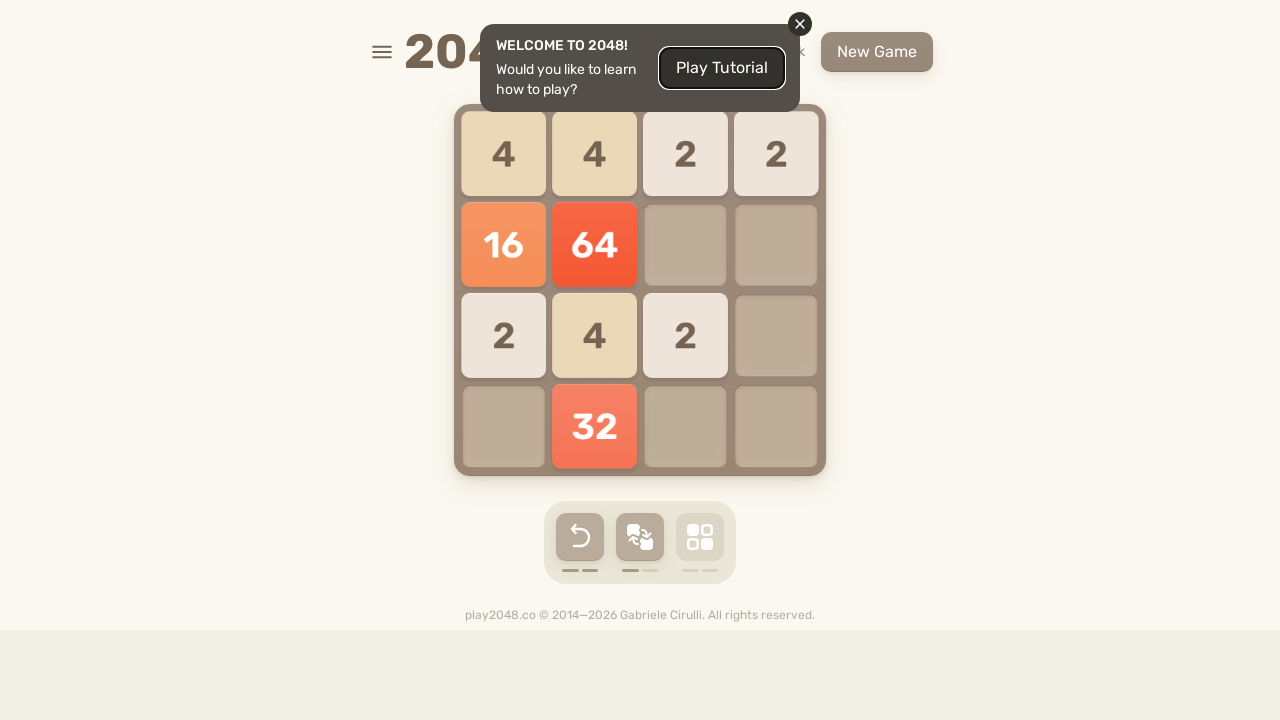

Pressed ArrowDown key on html
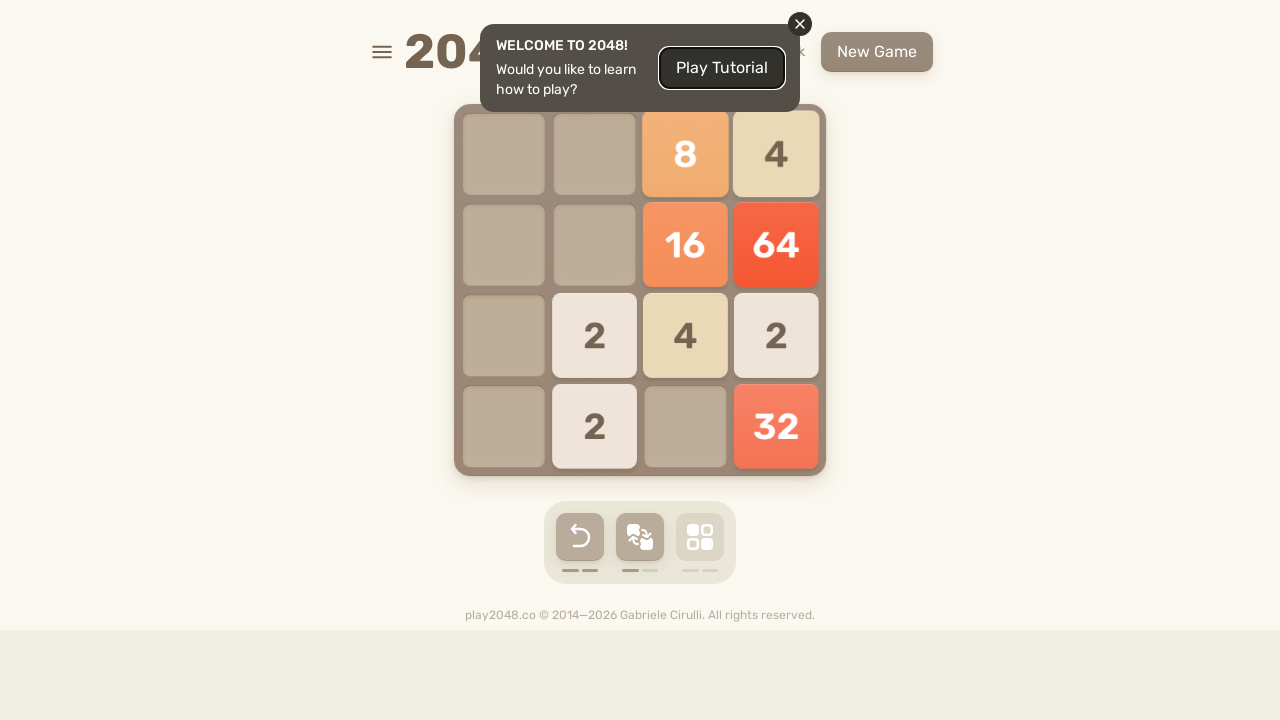

Pressed ArrowLeft key on html
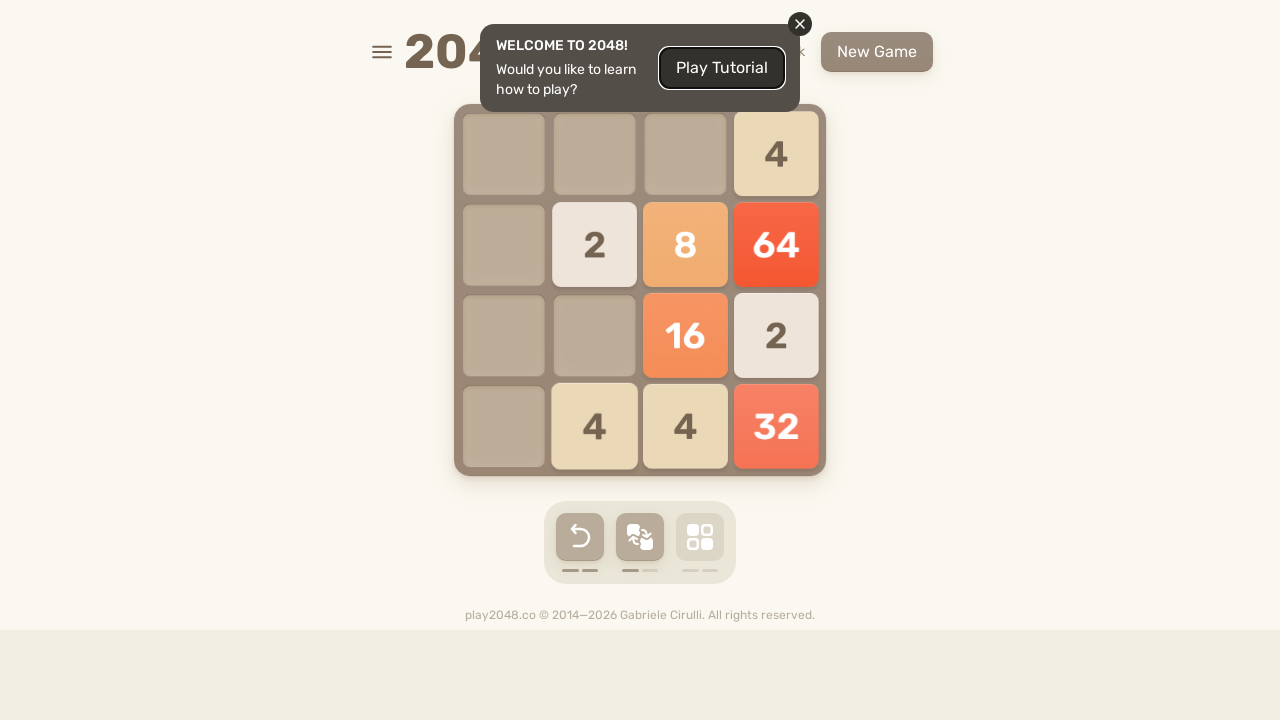

Pressed ArrowUp key on html
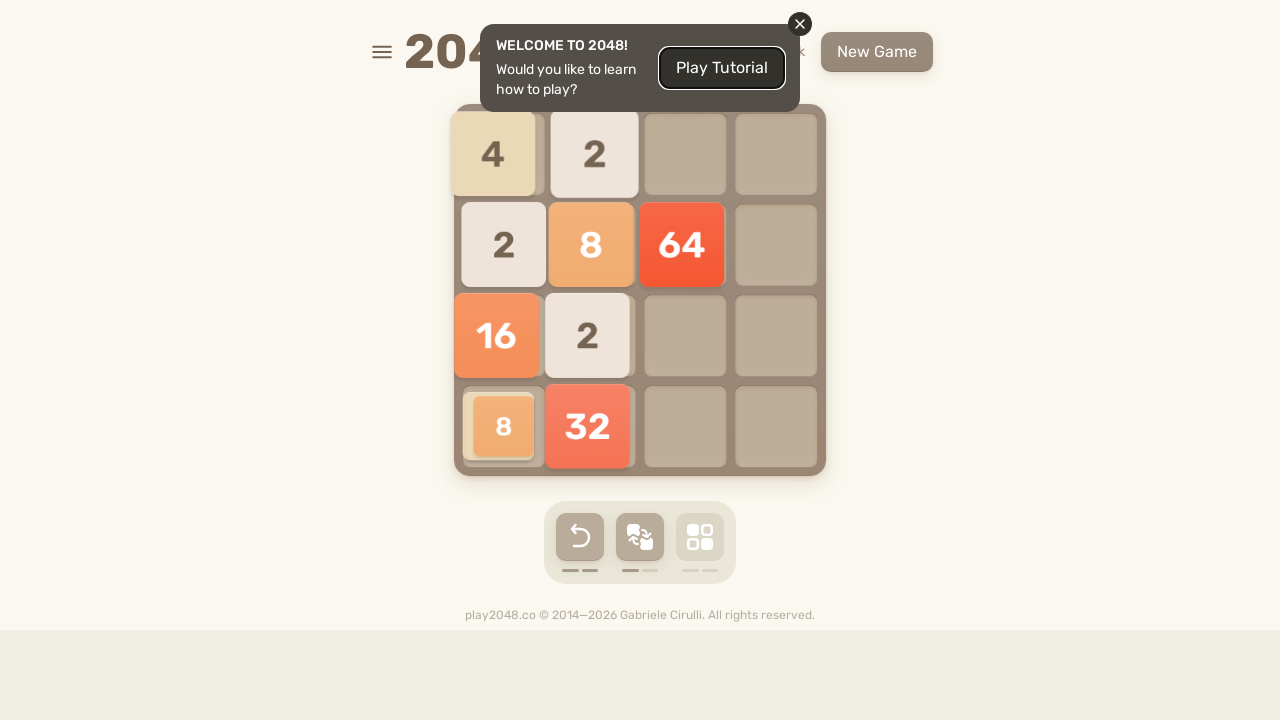

Pressed ArrowRight key on html
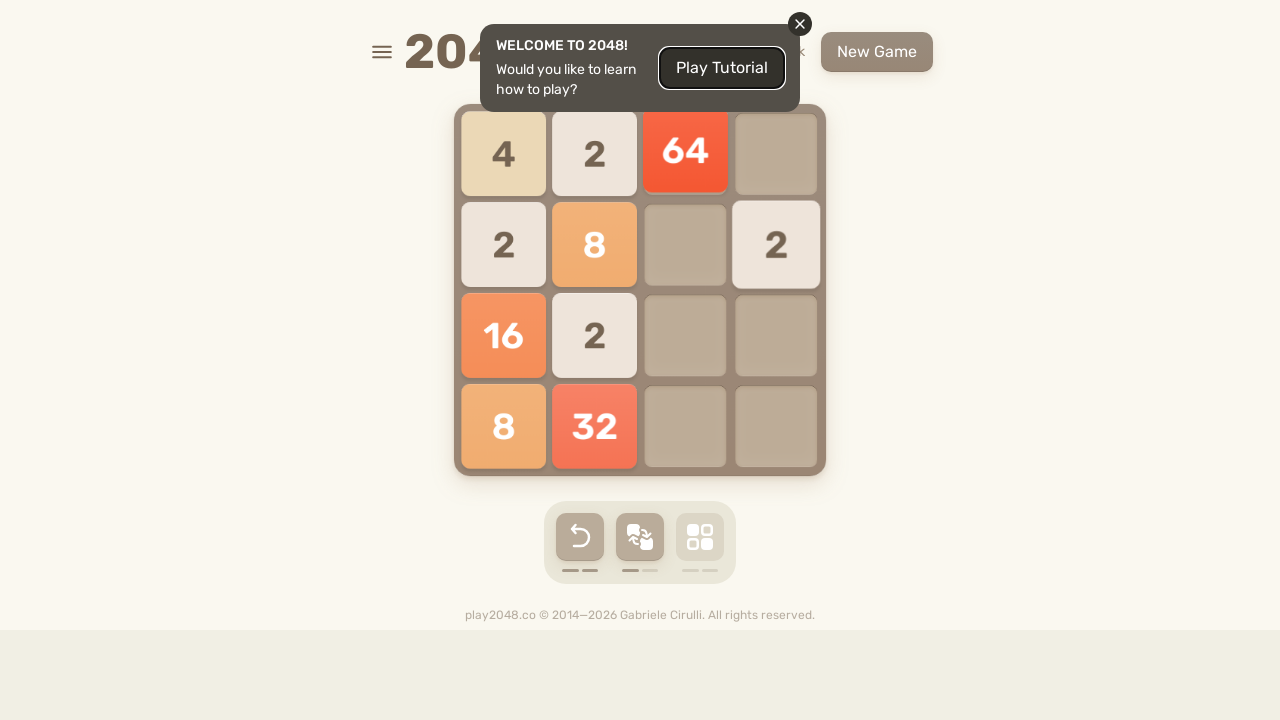

Pressed ArrowDown key on html
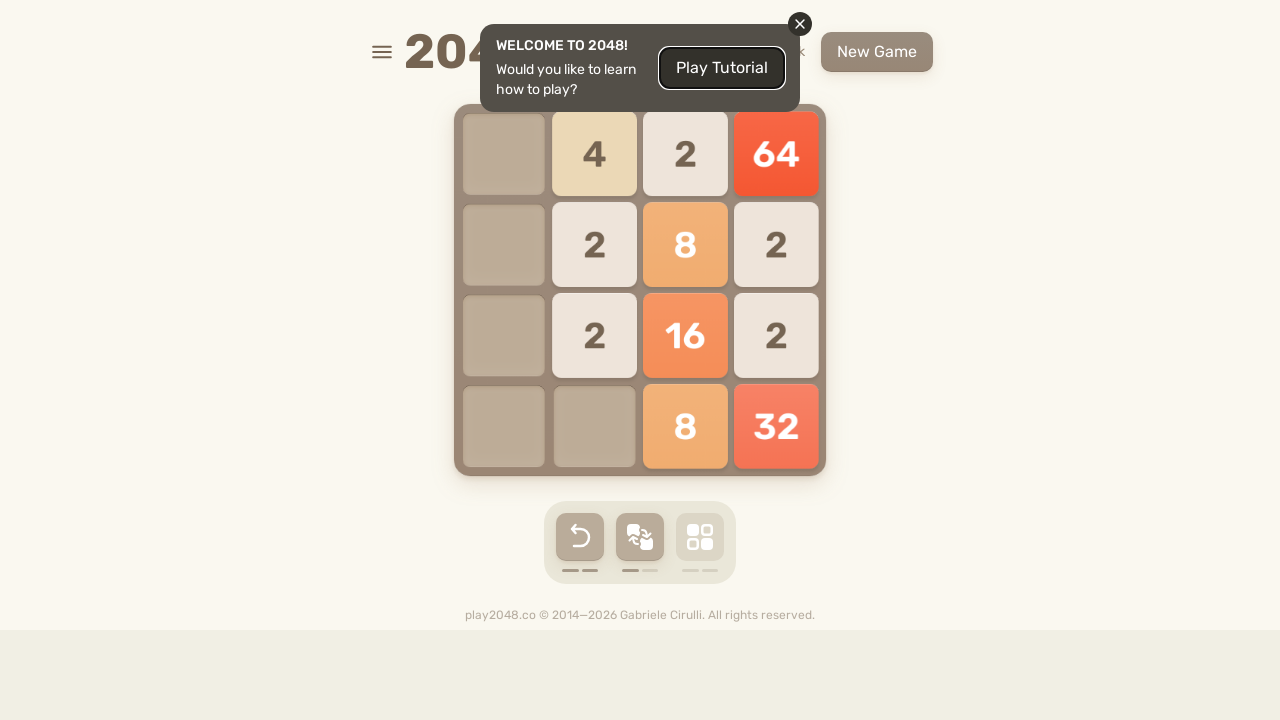

Pressed ArrowLeft key on html
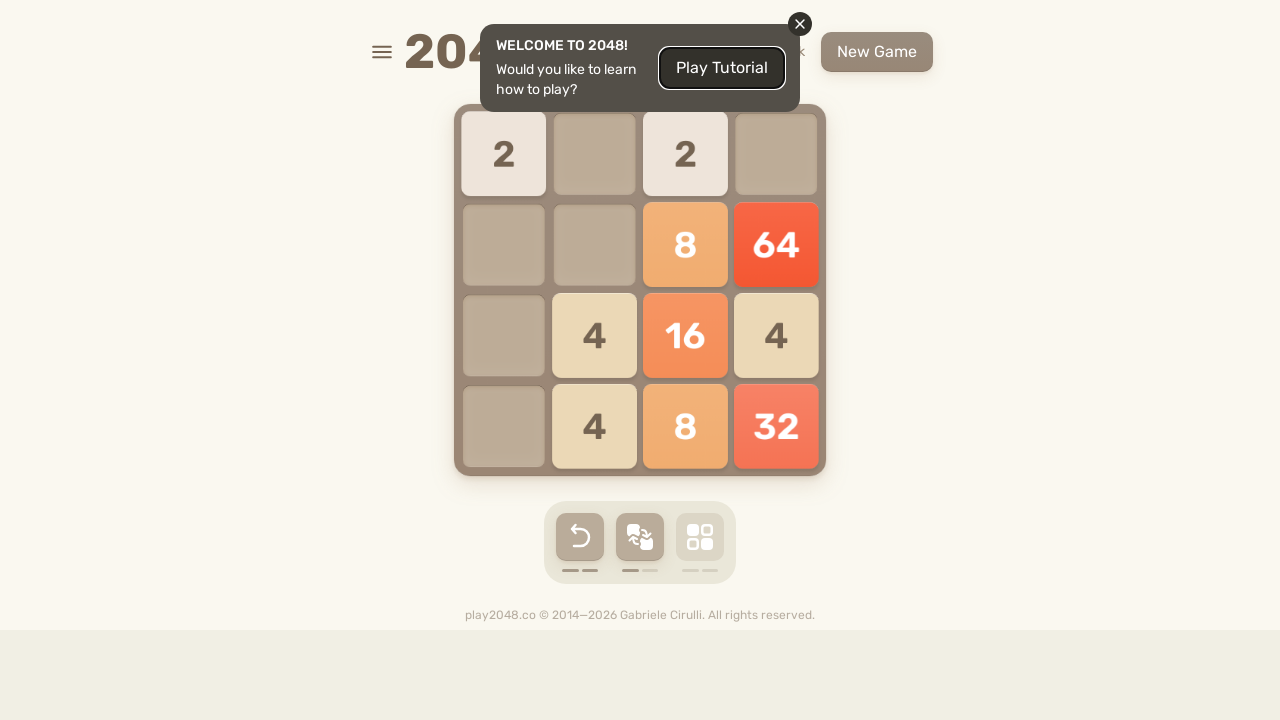

Pressed ArrowUp key on html
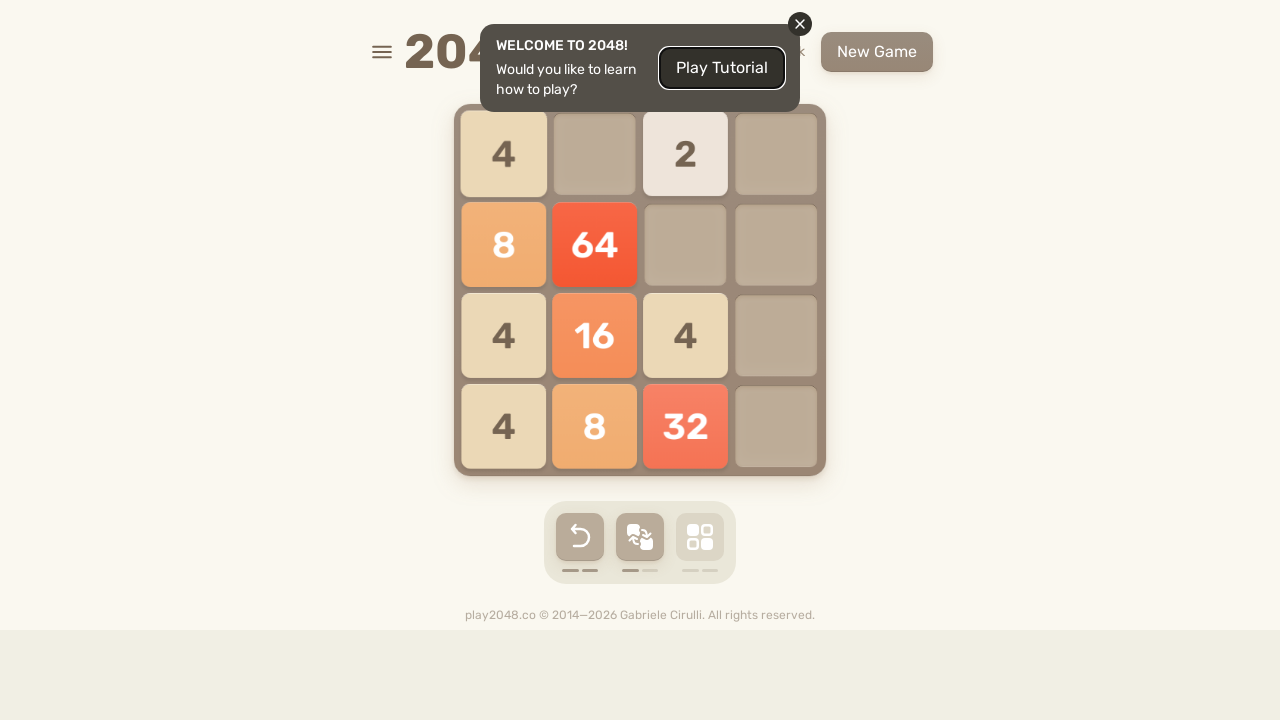

Pressed ArrowRight key on html
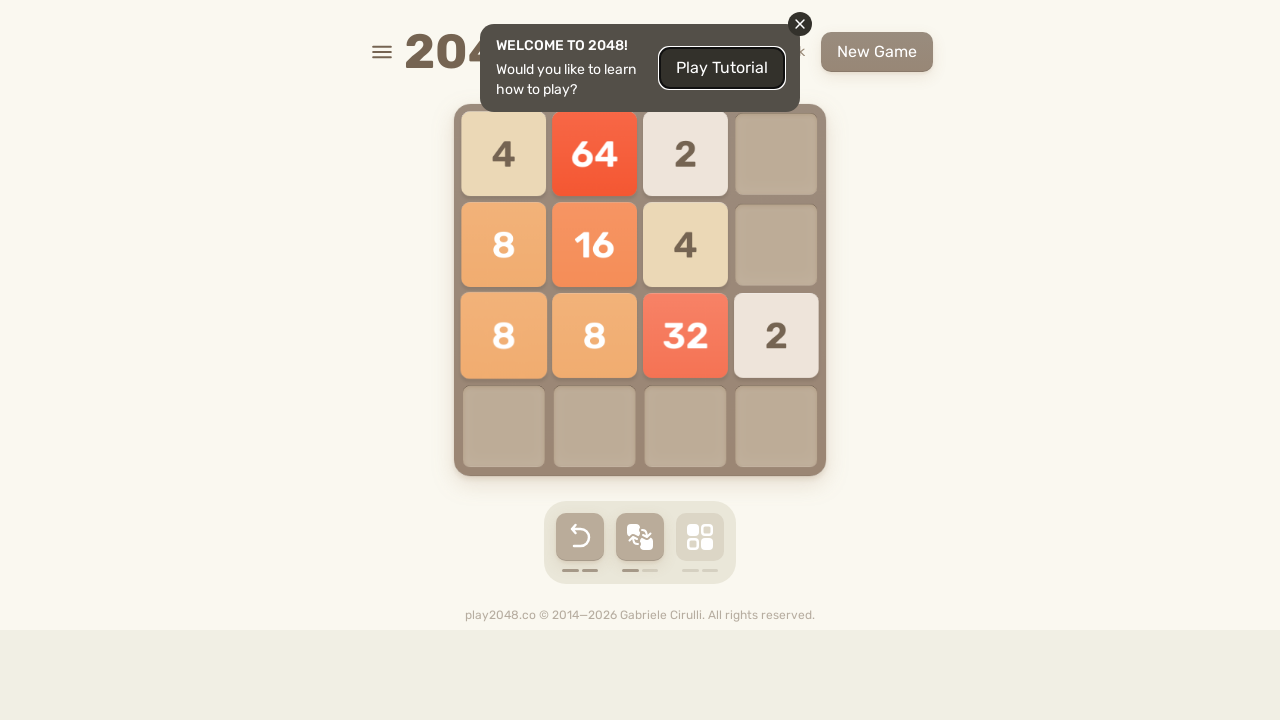

Pressed ArrowDown key on html
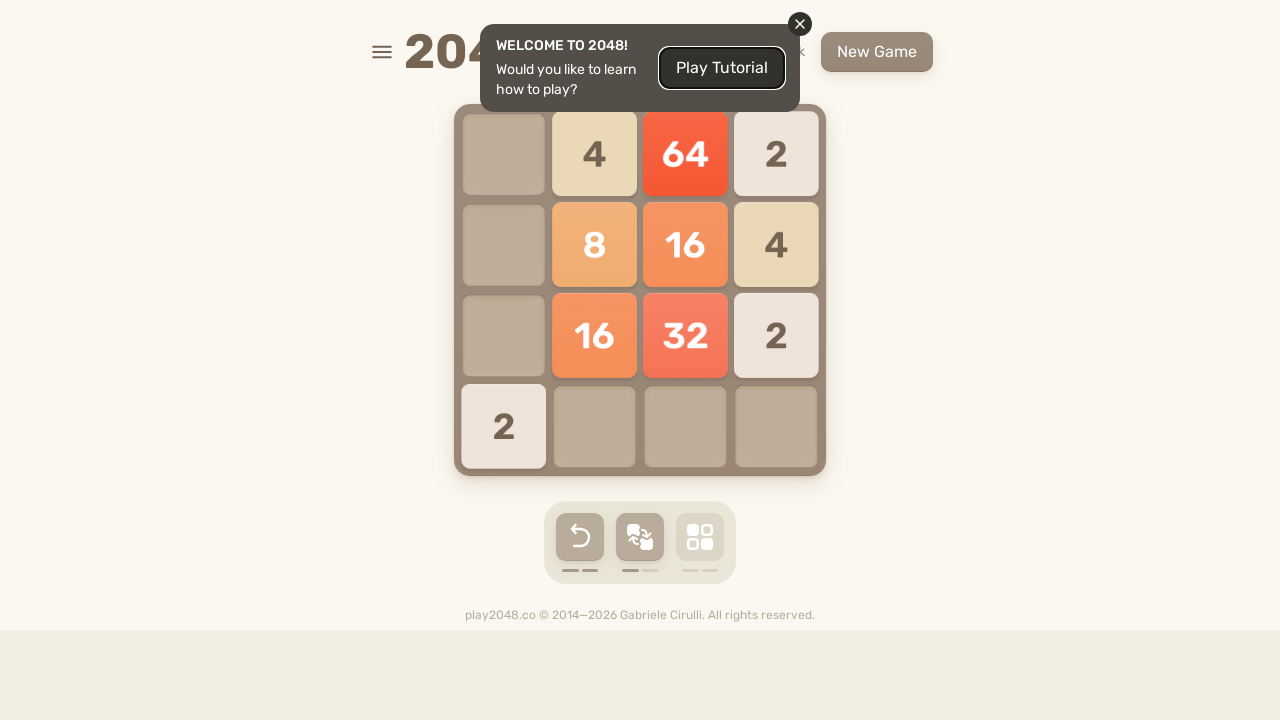

Pressed ArrowLeft key on html
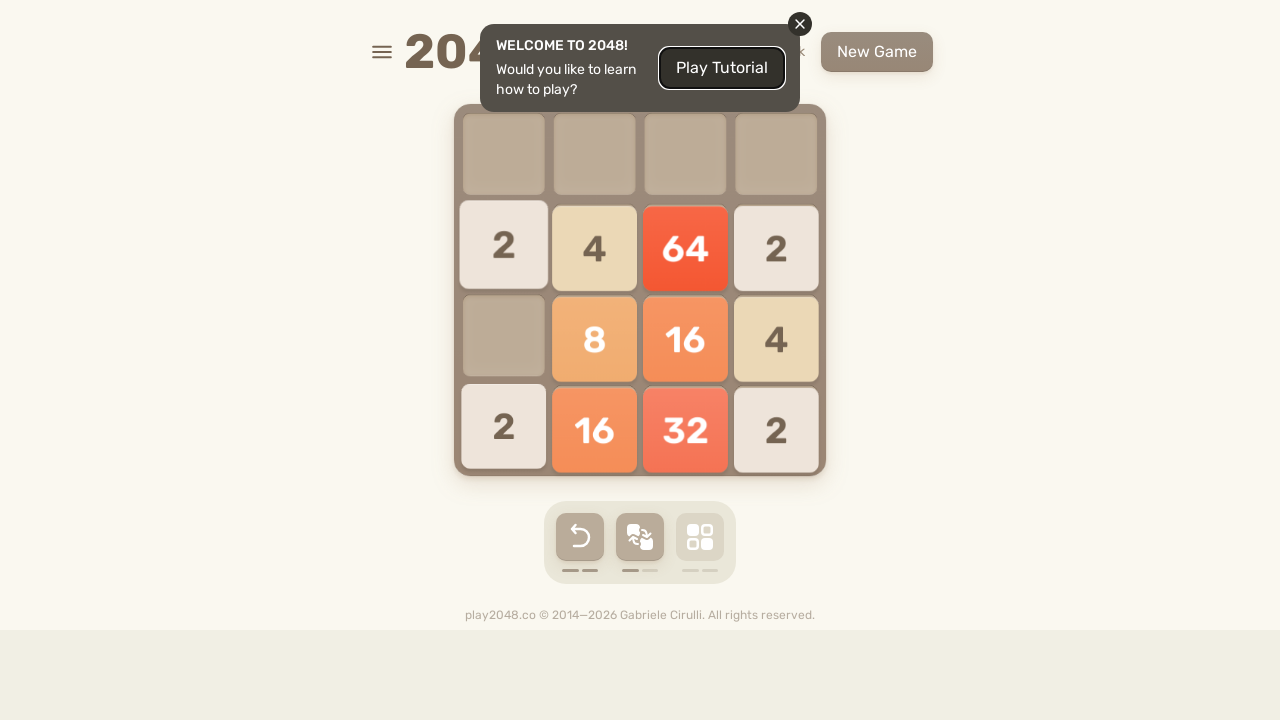

Pressed ArrowUp key on html
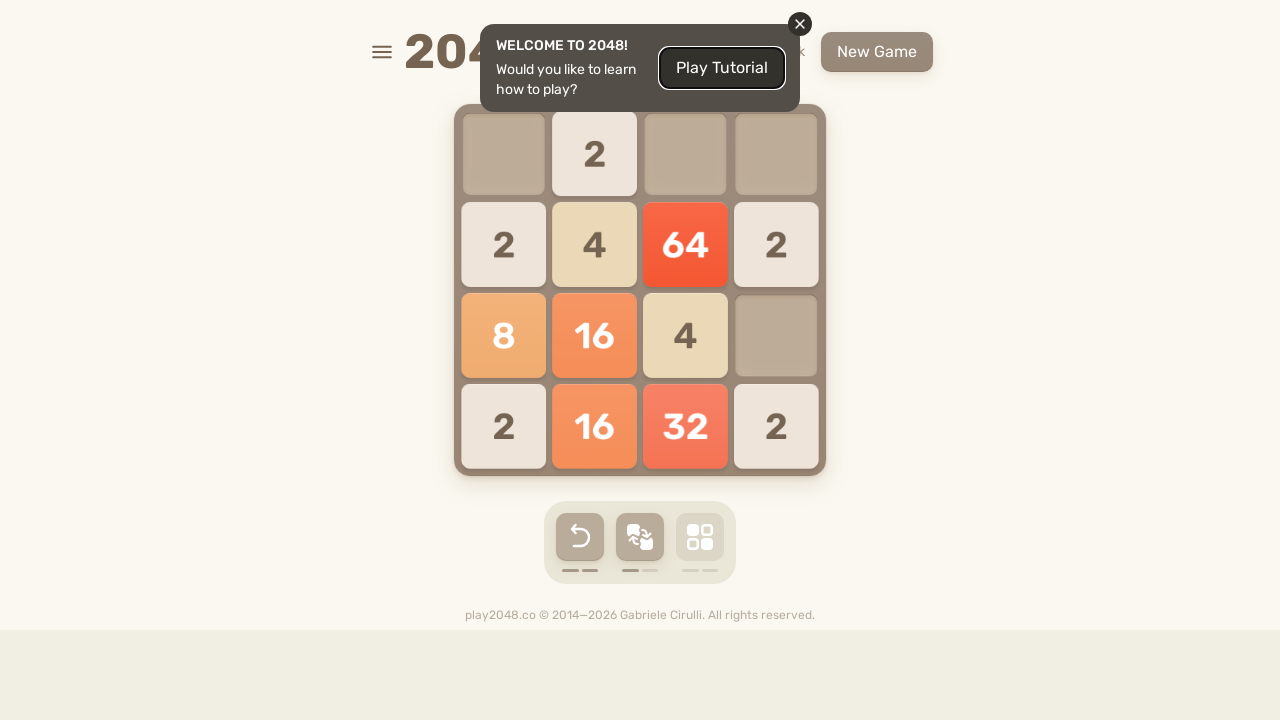

Pressed ArrowRight key on html
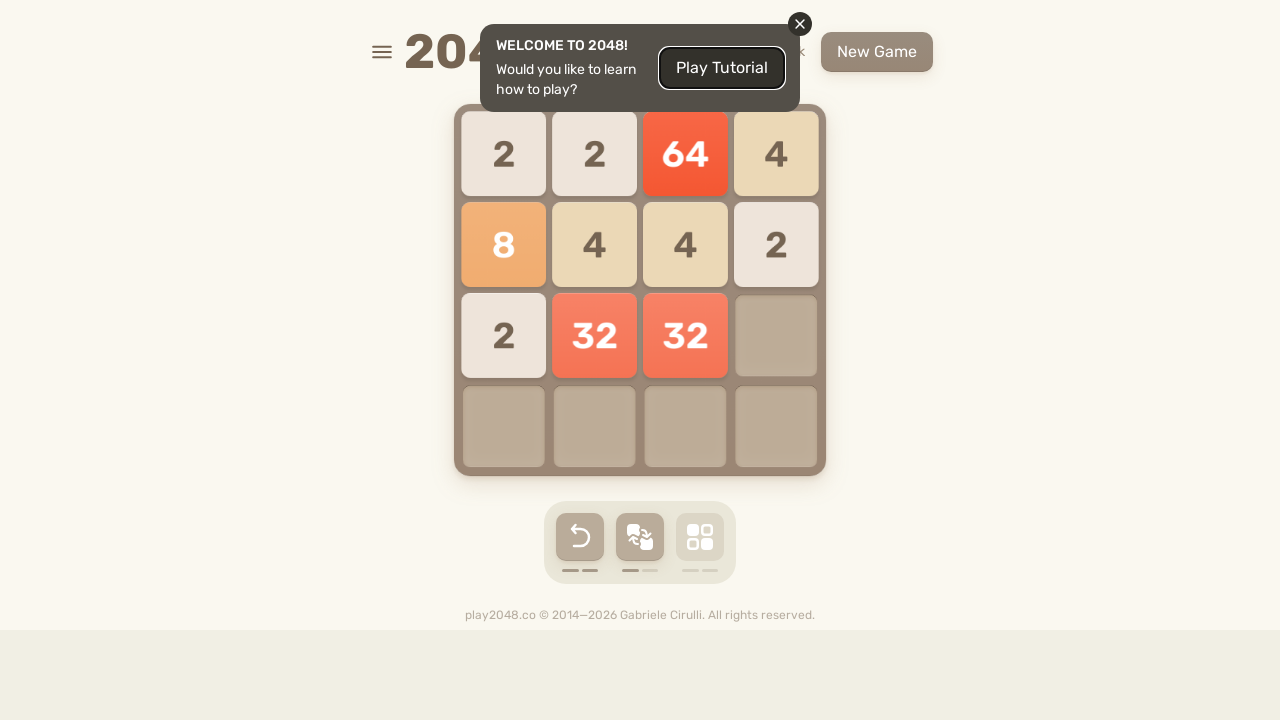

Pressed ArrowDown key on html
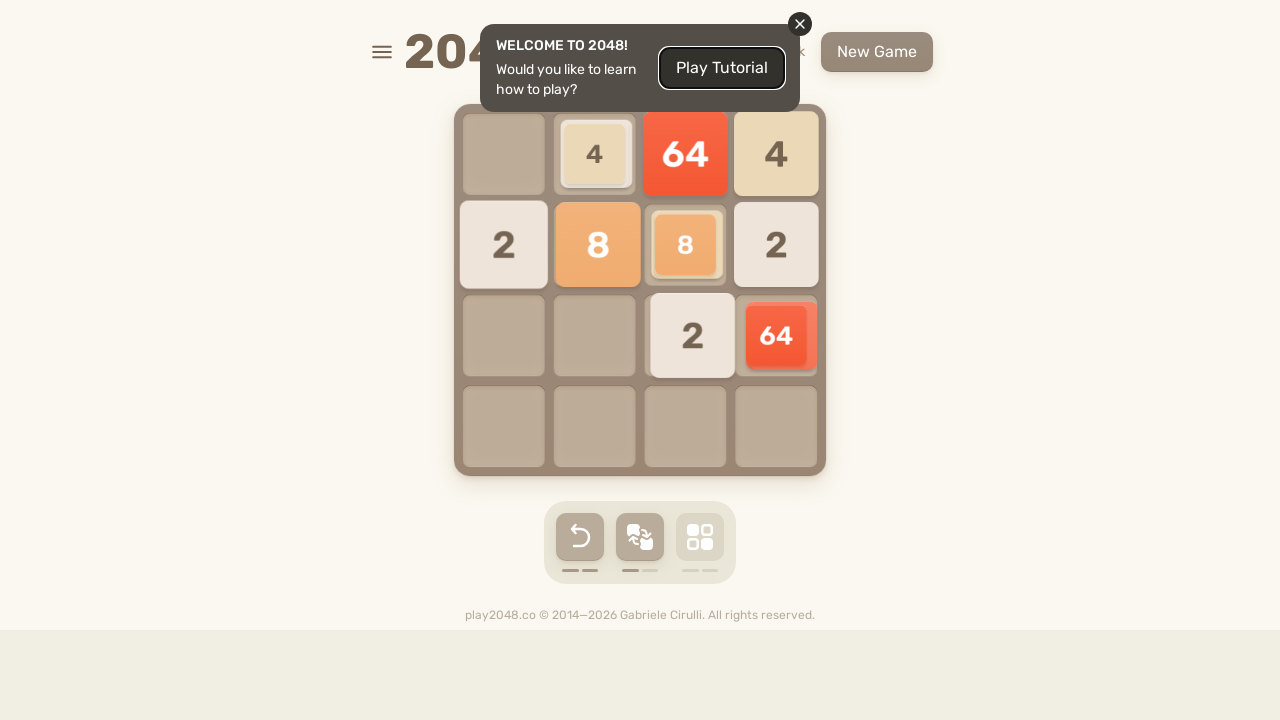

Pressed ArrowLeft key on html
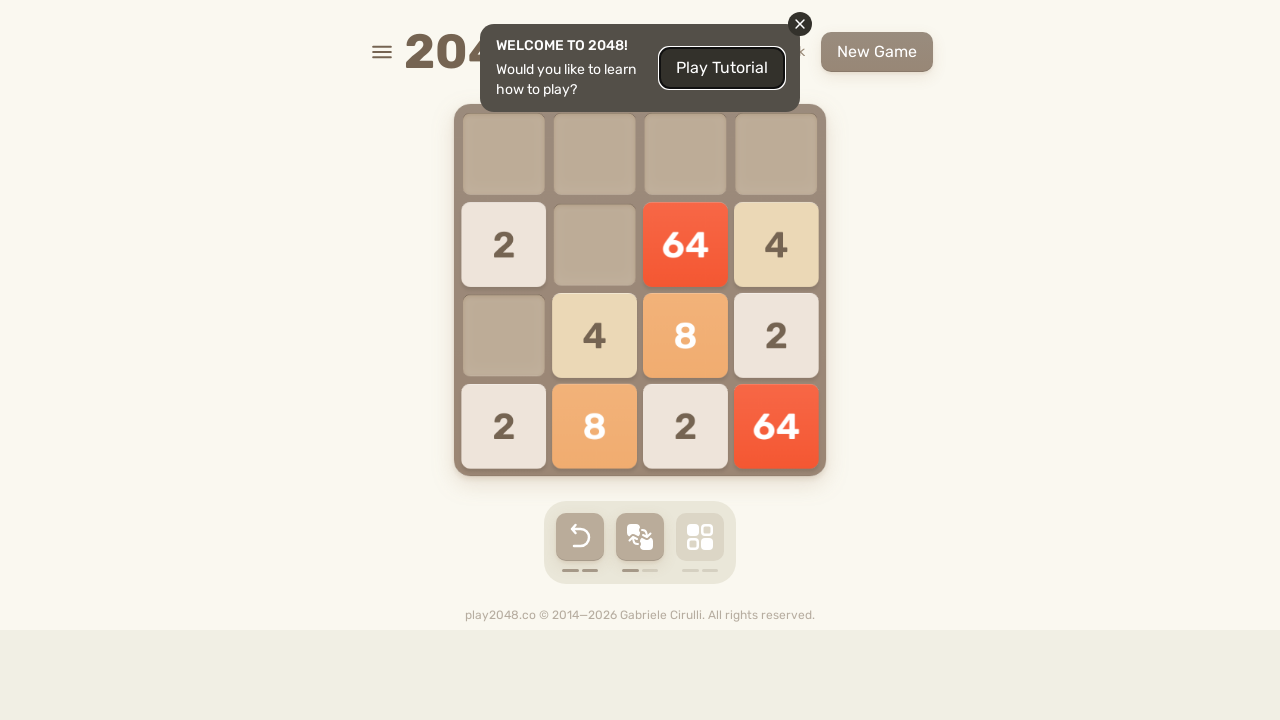

Pressed ArrowUp key on html
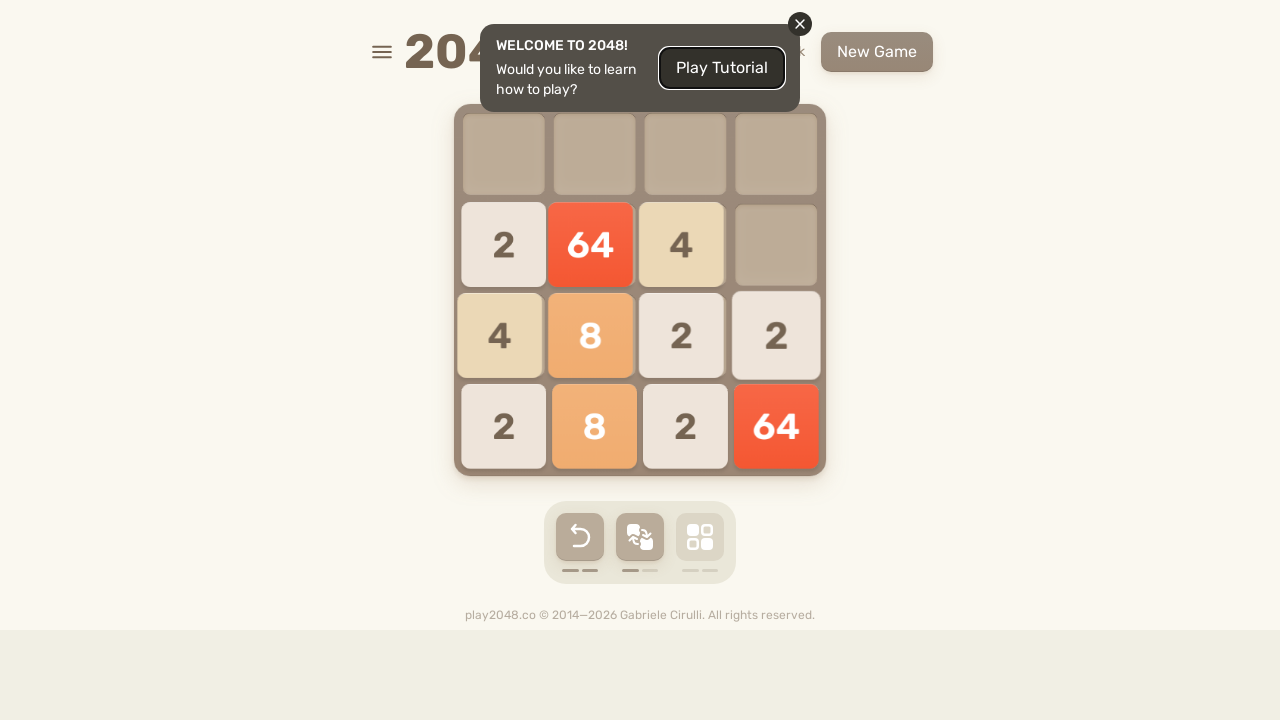

Pressed ArrowRight key on html
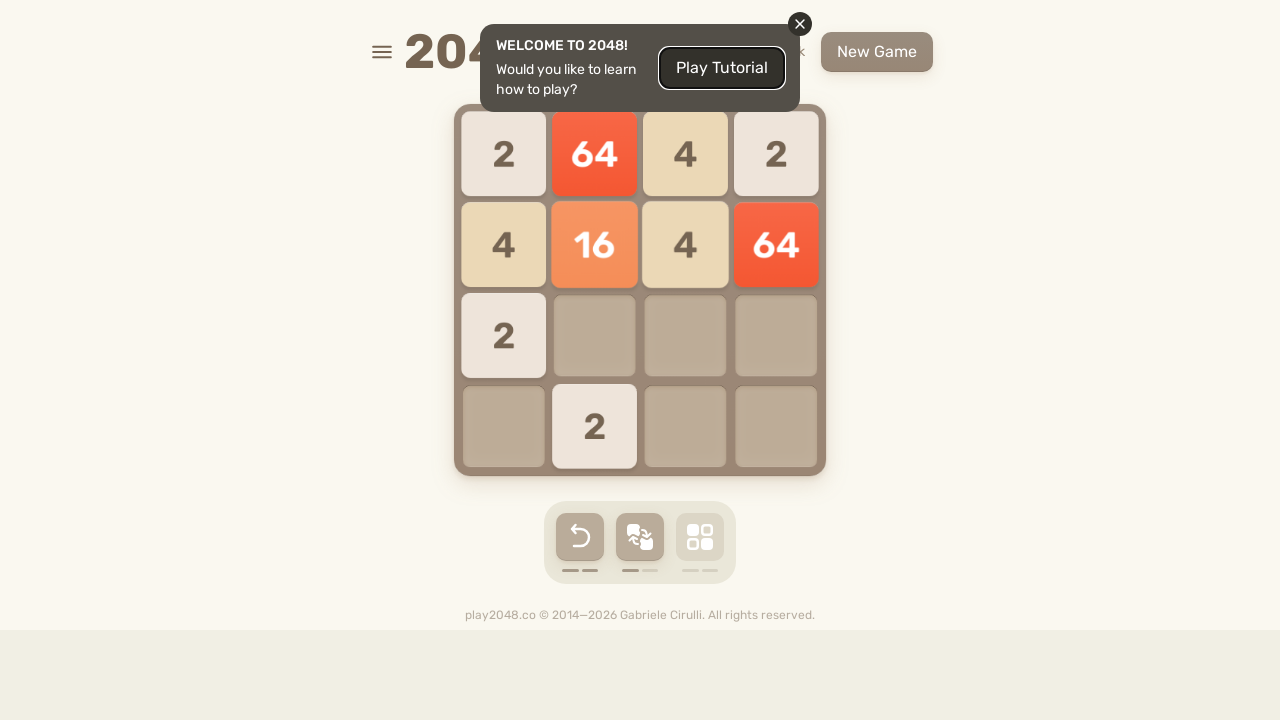

Pressed ArrowDown key on html
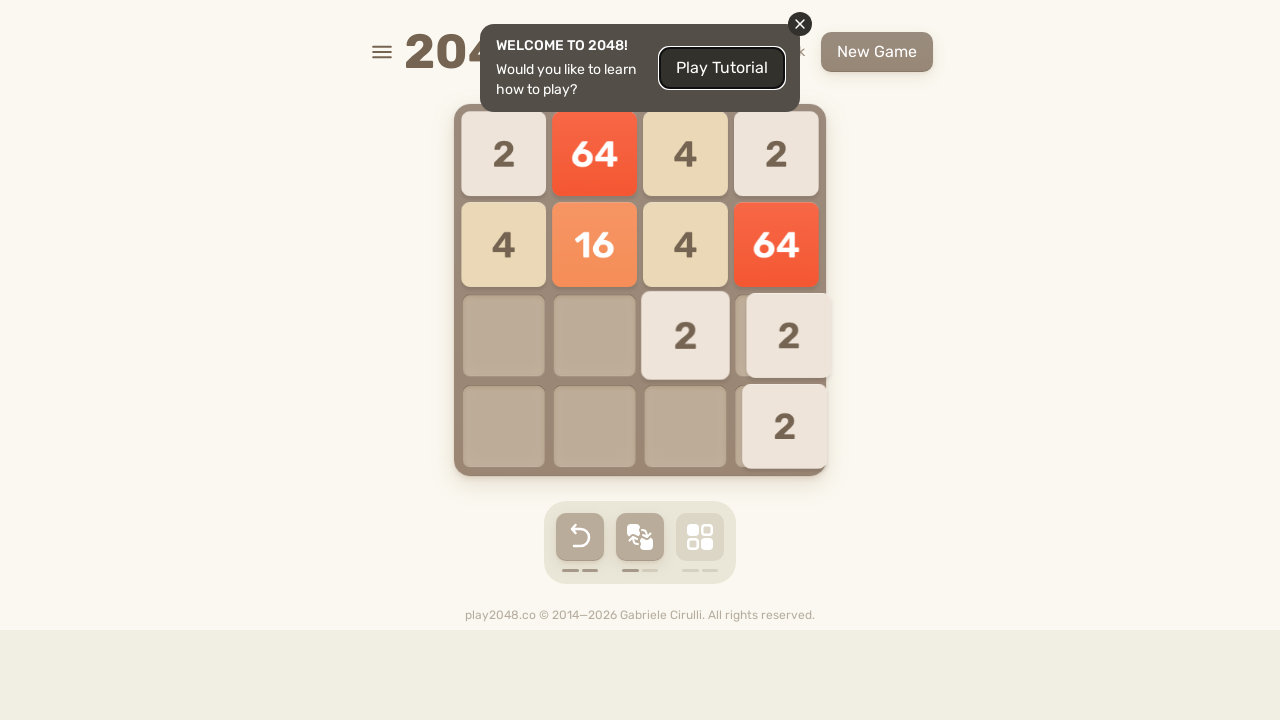

Pressed ArrowLeft key on html
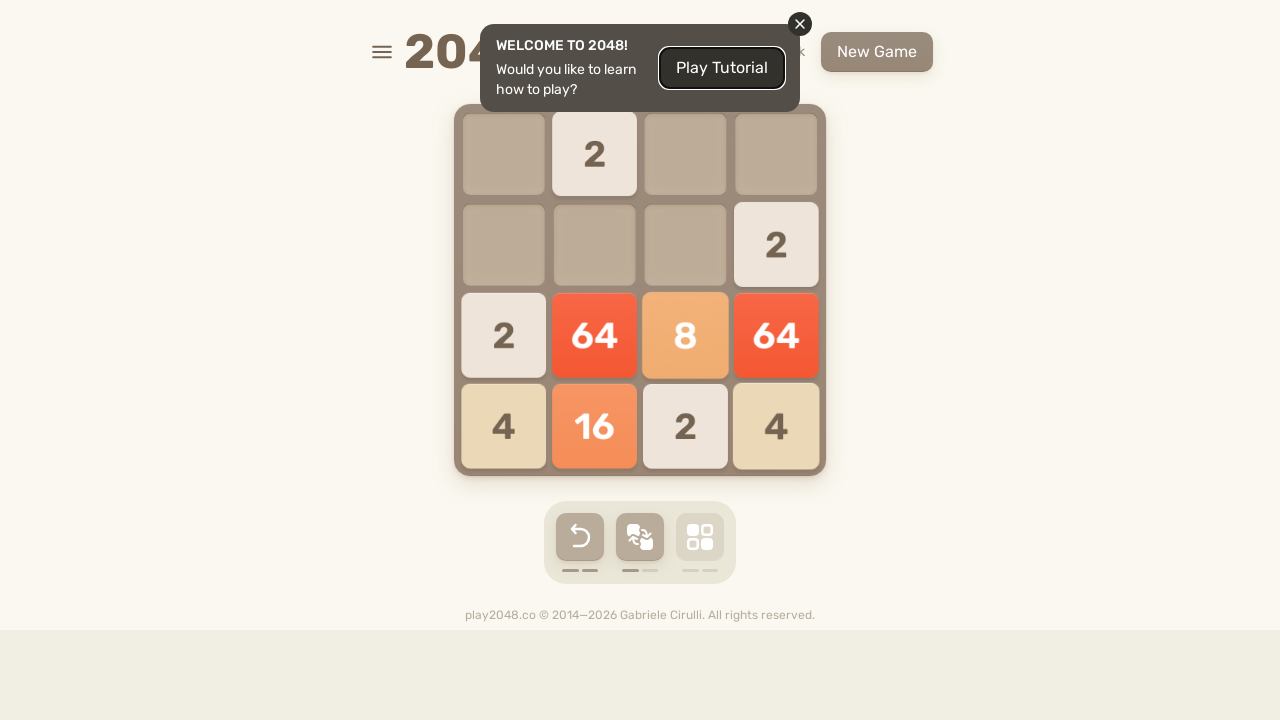

Pressed ArrowUp key on html
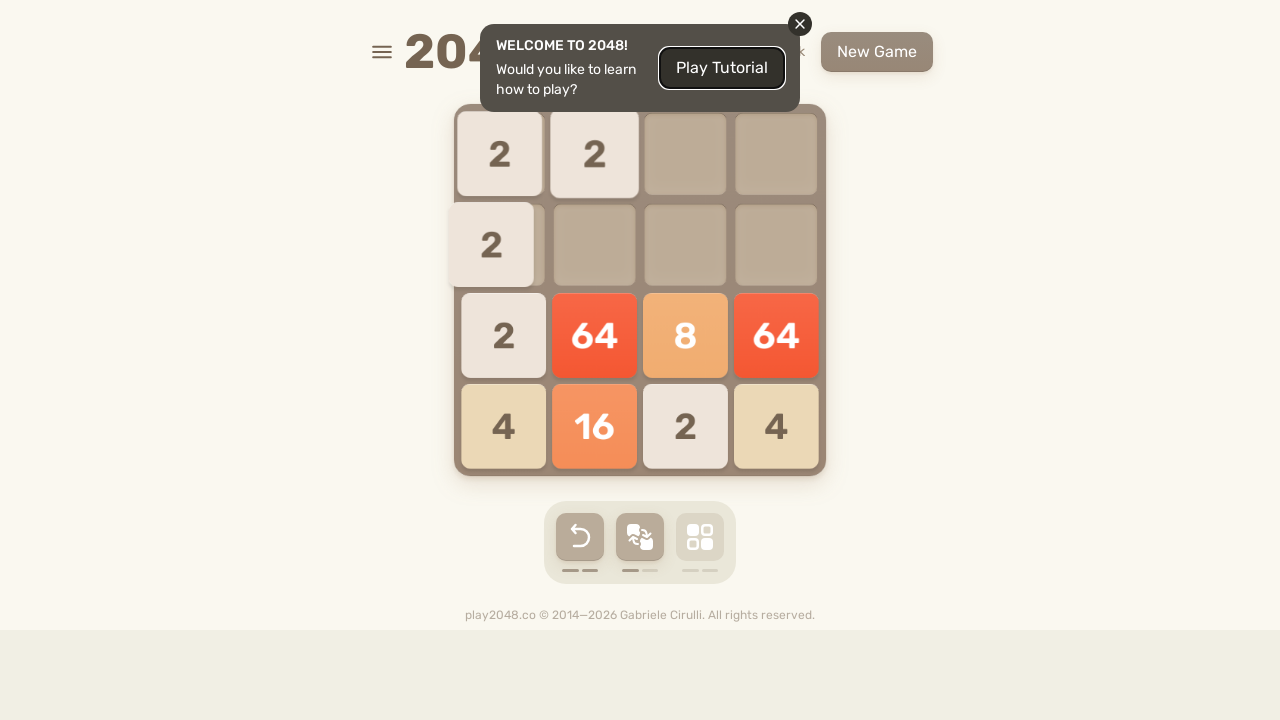

Pressed ArrowRight key on html
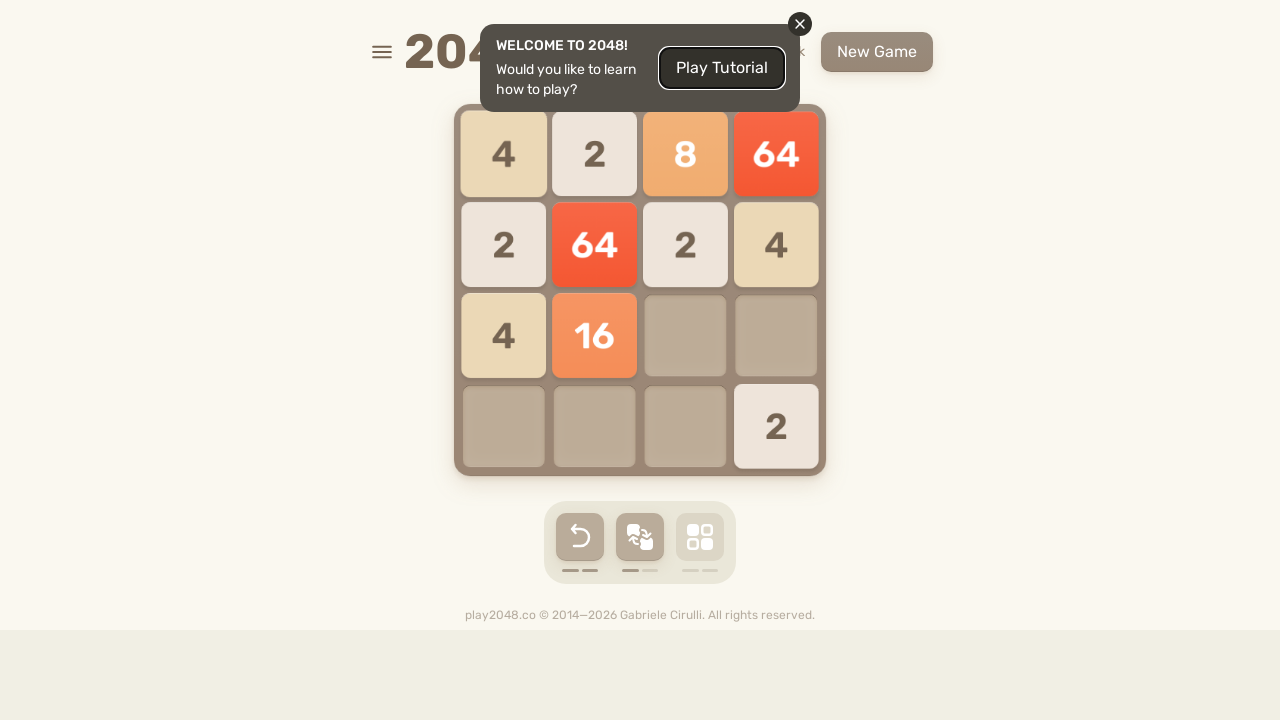

Pressed ArrowDown key on html
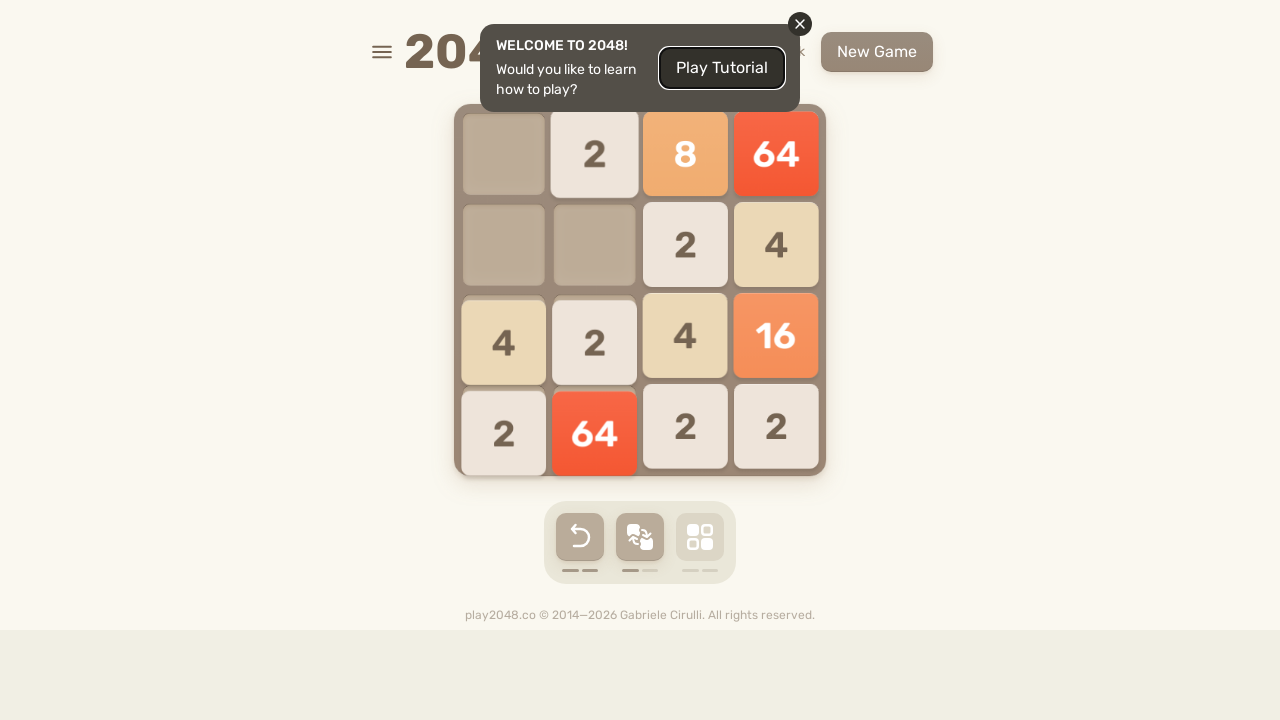

Pressed ArrowLeft key on html
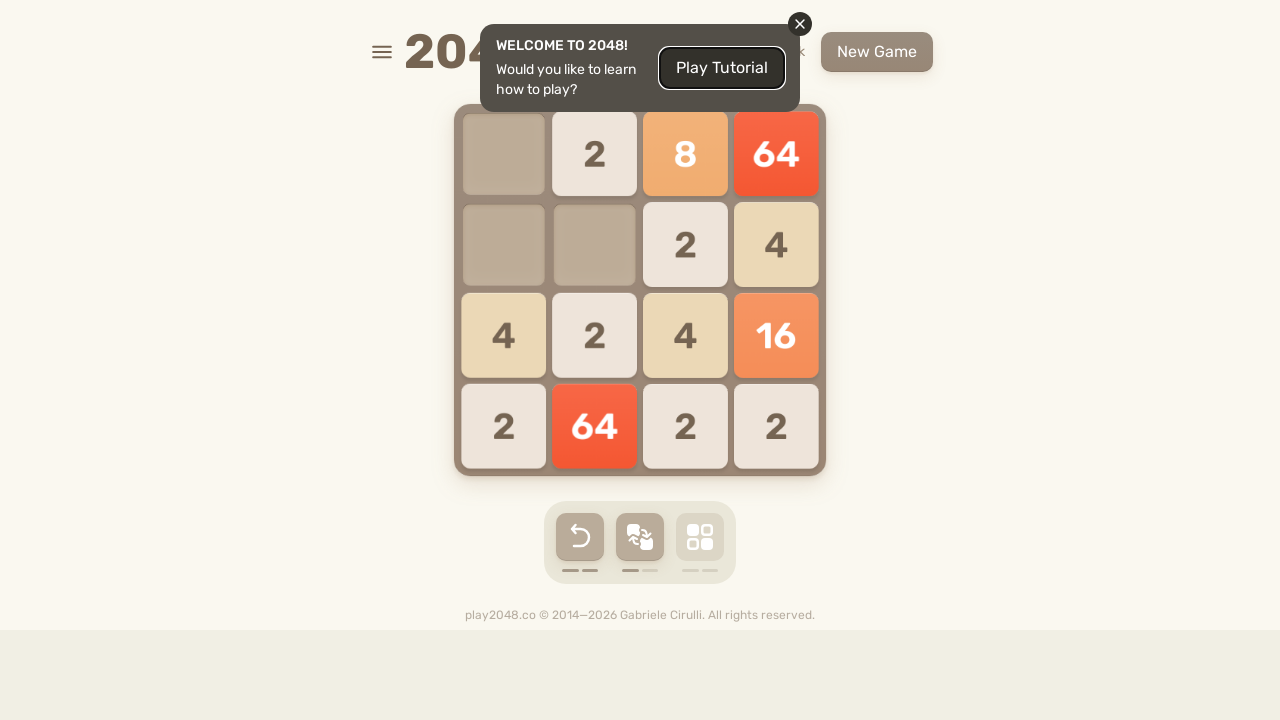

Pressed ArrowUp key on html
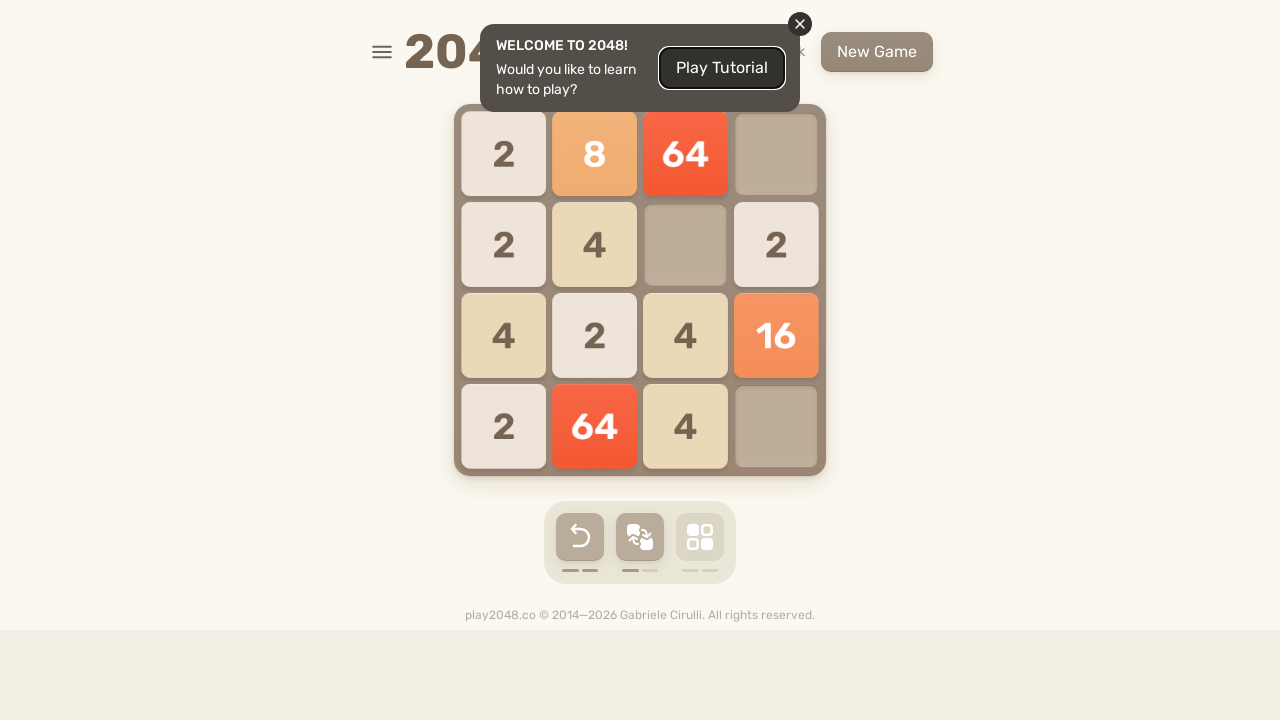

Pressed ArrowRight key on html
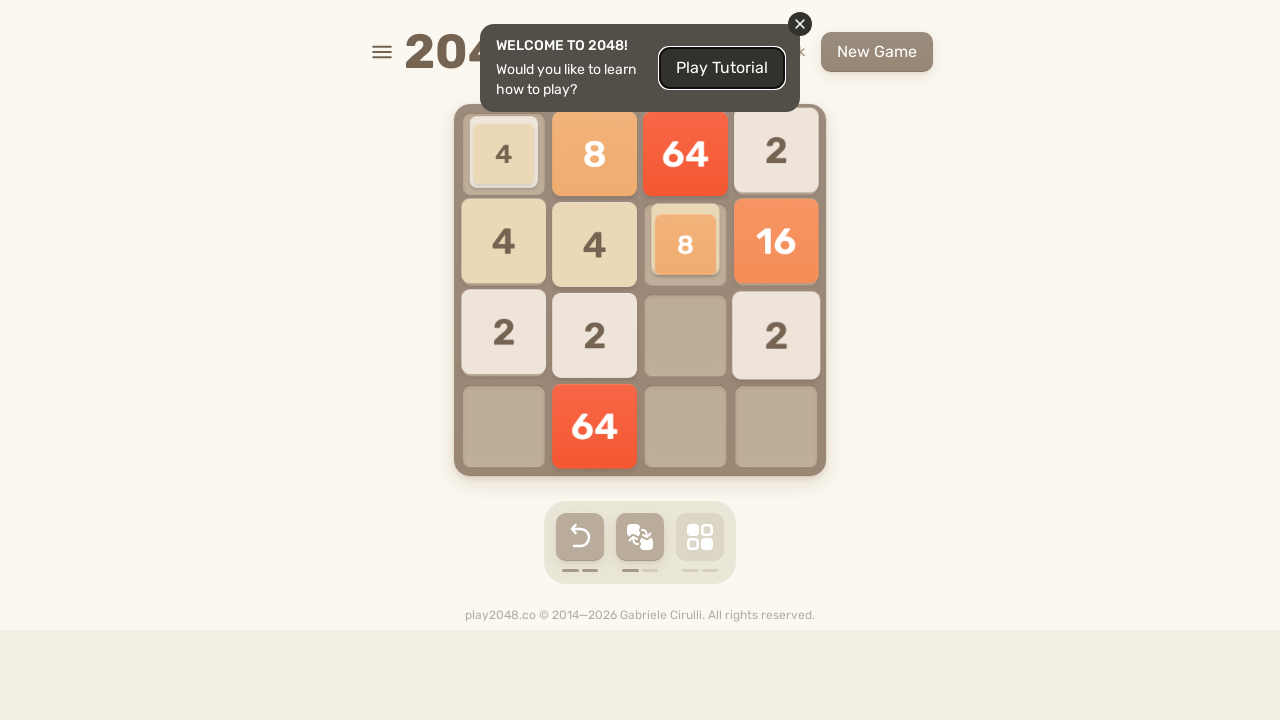

Pressed ArrowDown key on html
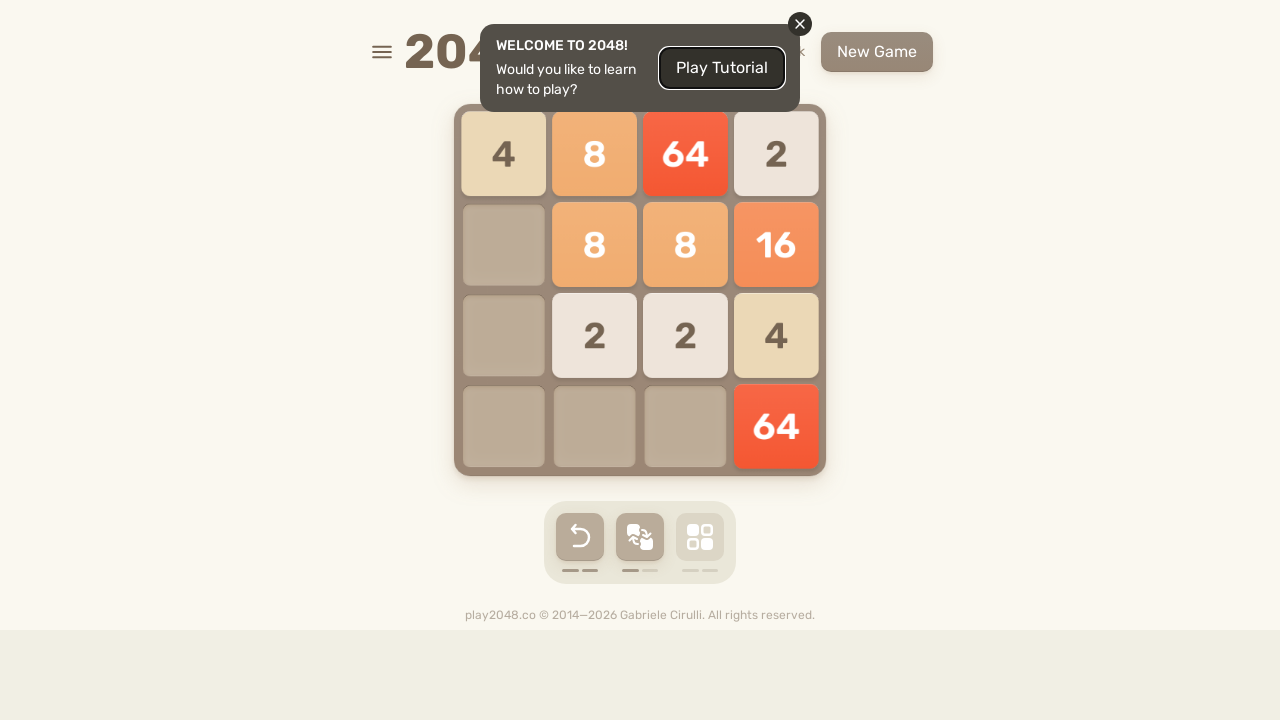

Pressed ArrowLeft key on html
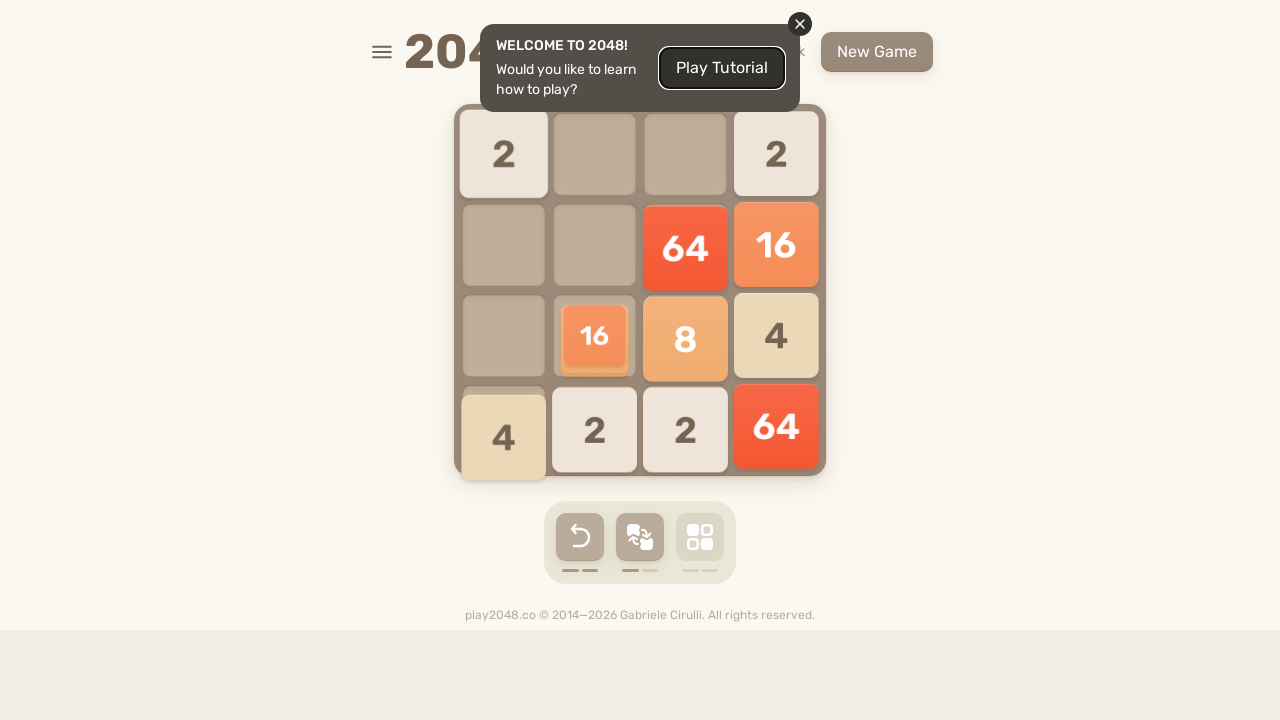

Pressed ArrowUp key on html
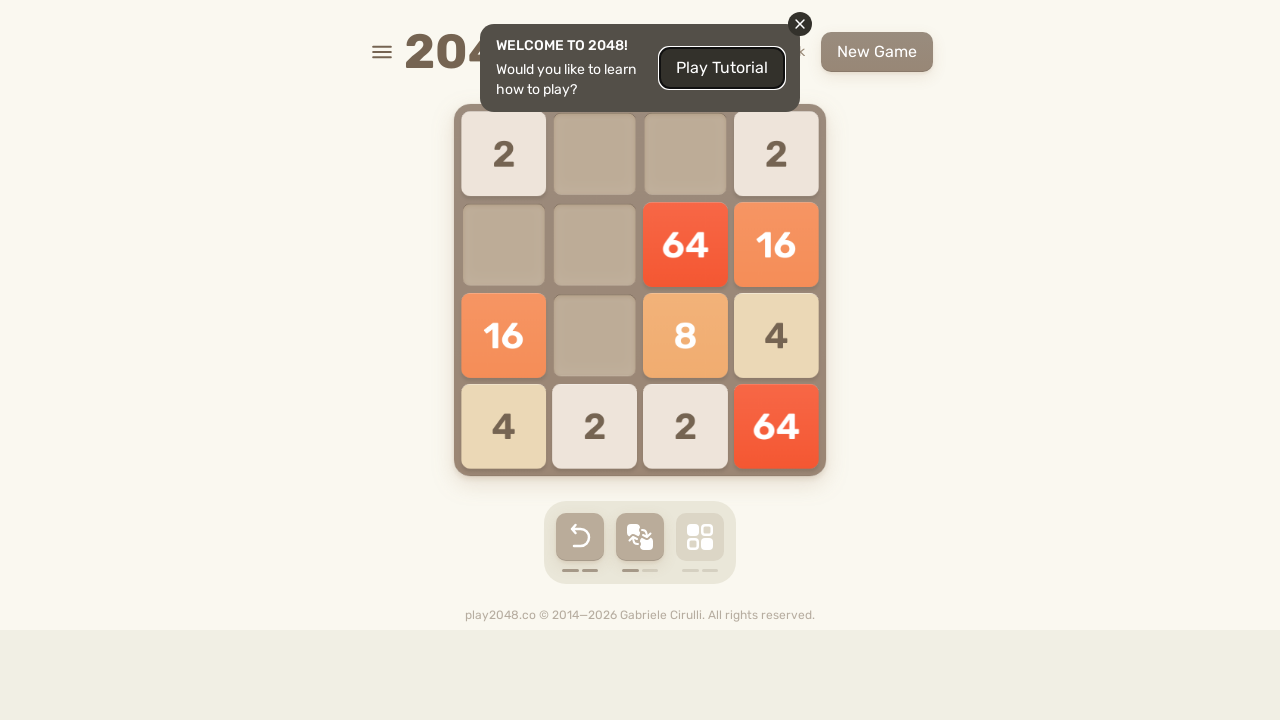

Pressed ArrowRight key on html
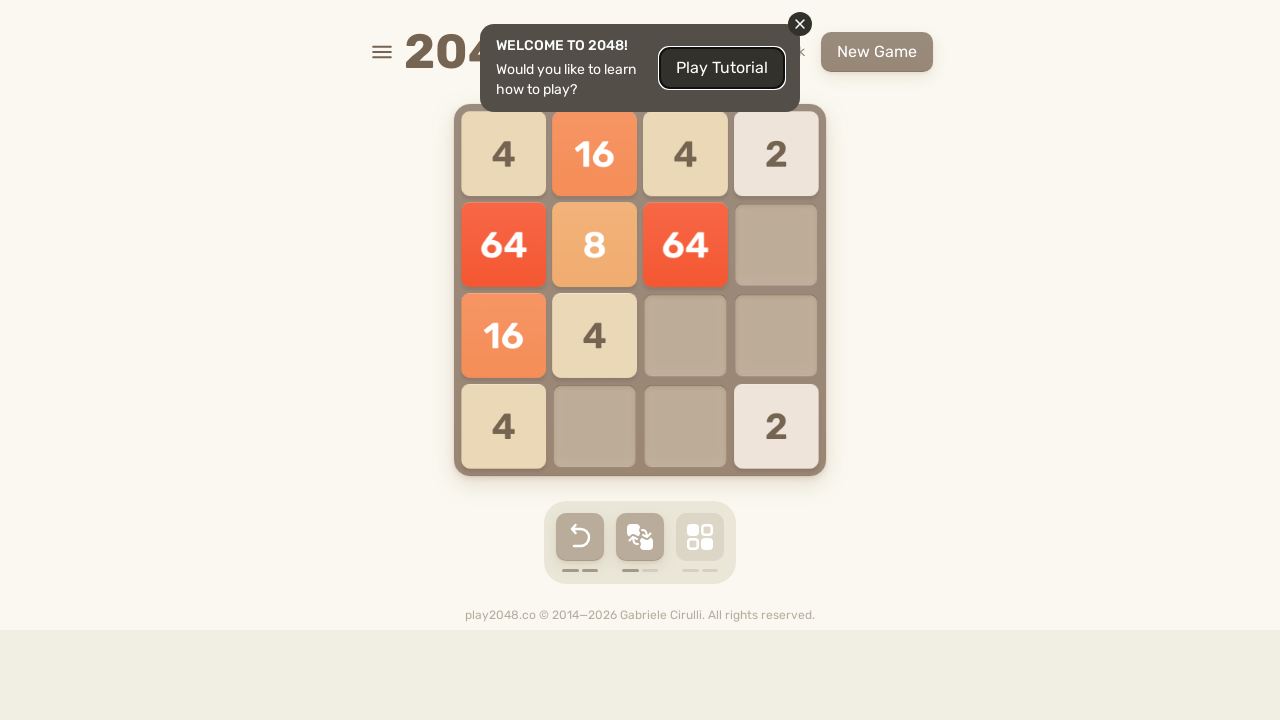

Pressed ArrowDown key on html
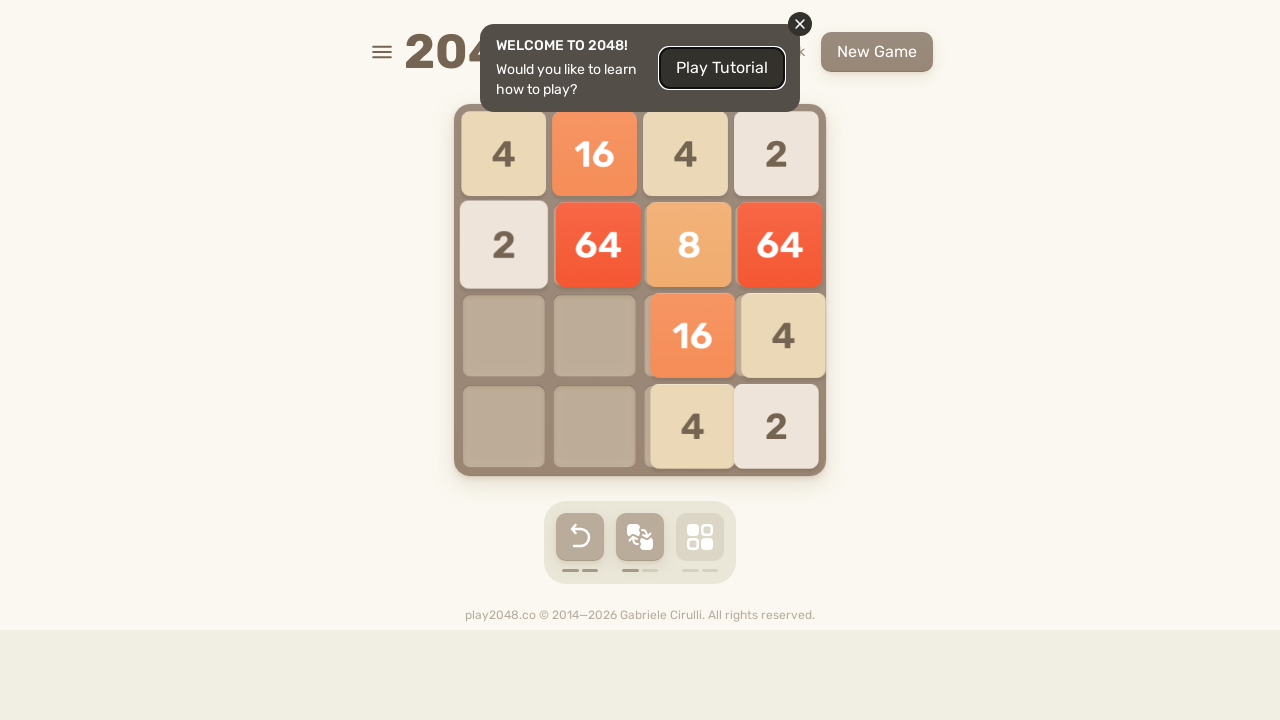

Pressed ArrowLeft key on html
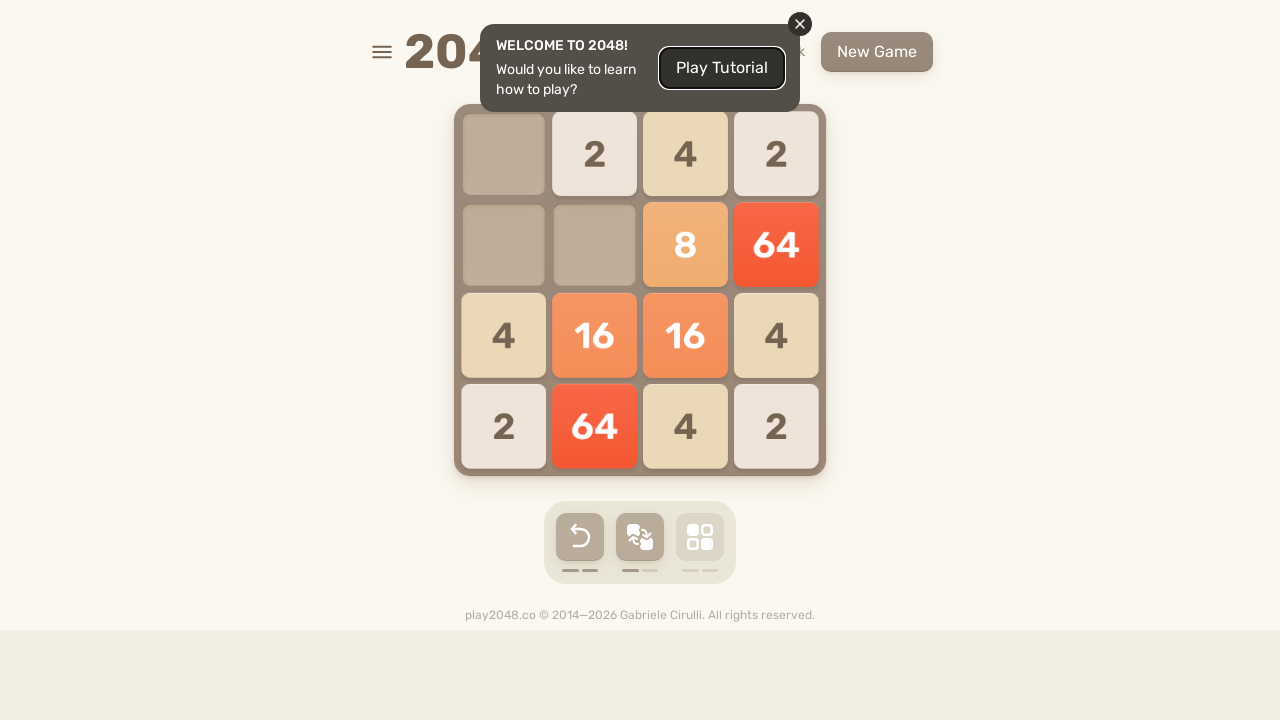

Pressed ArrowUp key on html
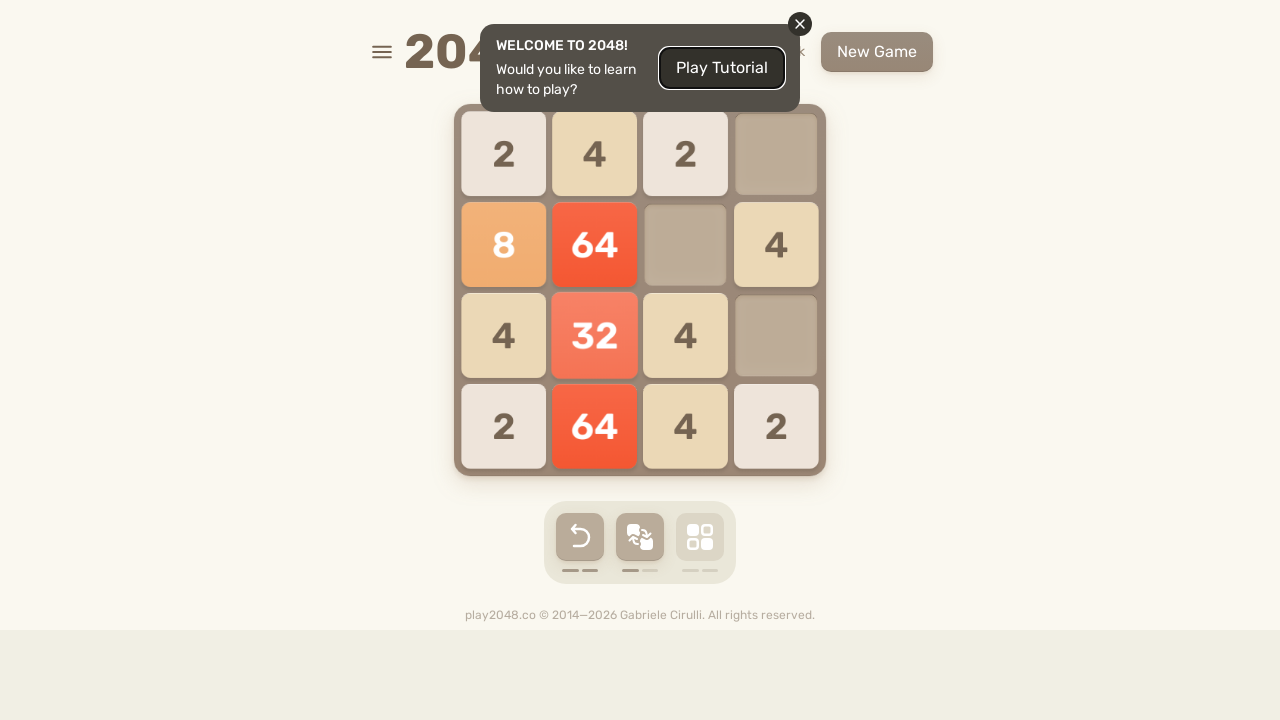

Pressed ArrowRight key on html
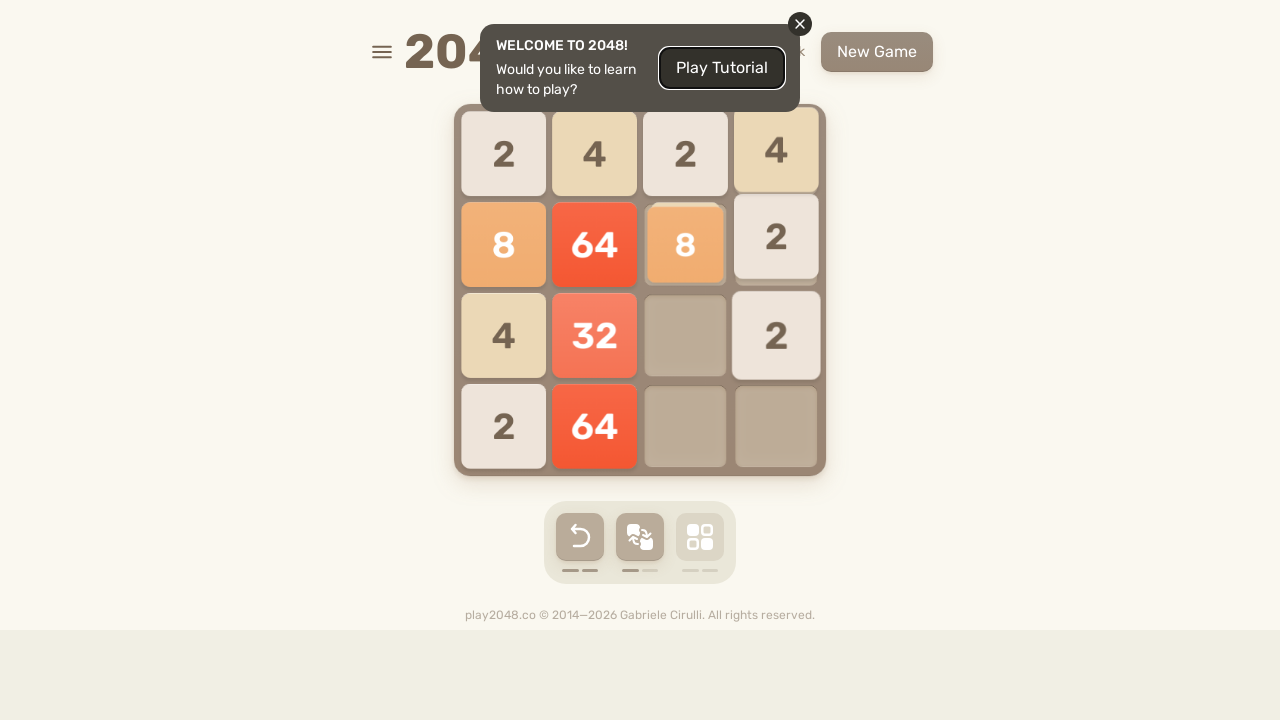

Pressed ArrowDown key on html
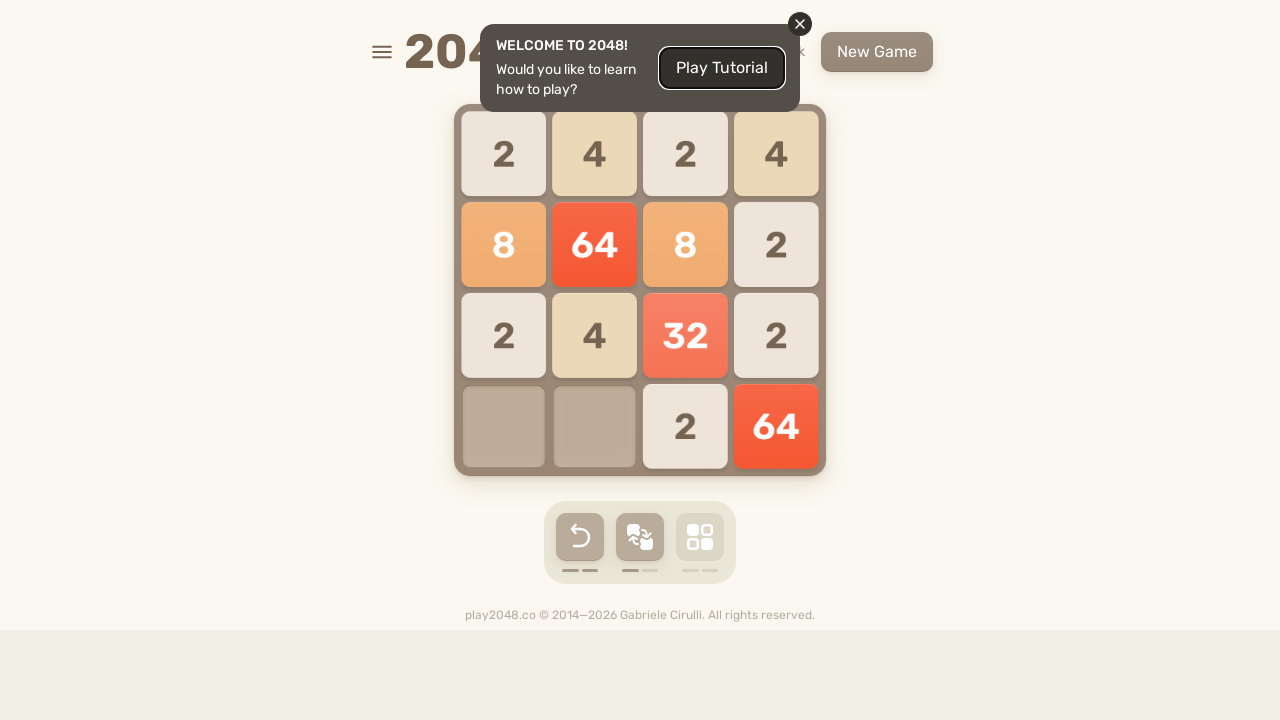

Pressed ArrowLeft key on html
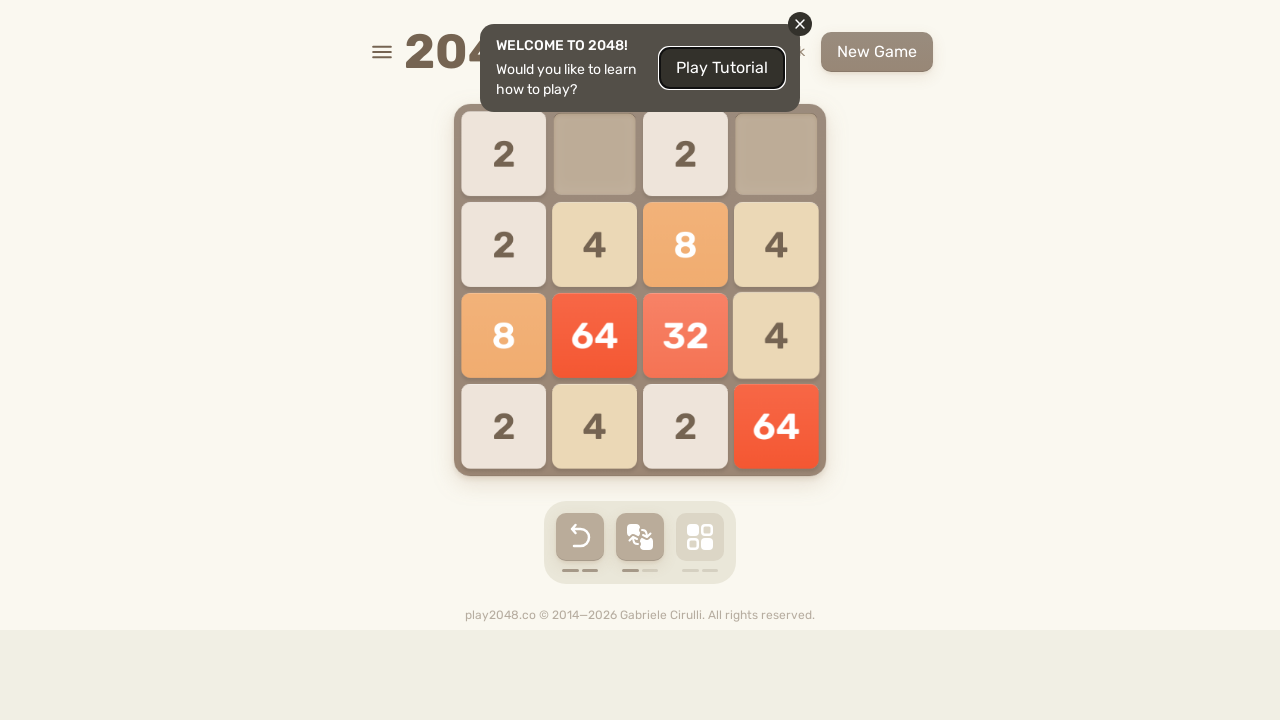

Pressed ArrowUp key on html
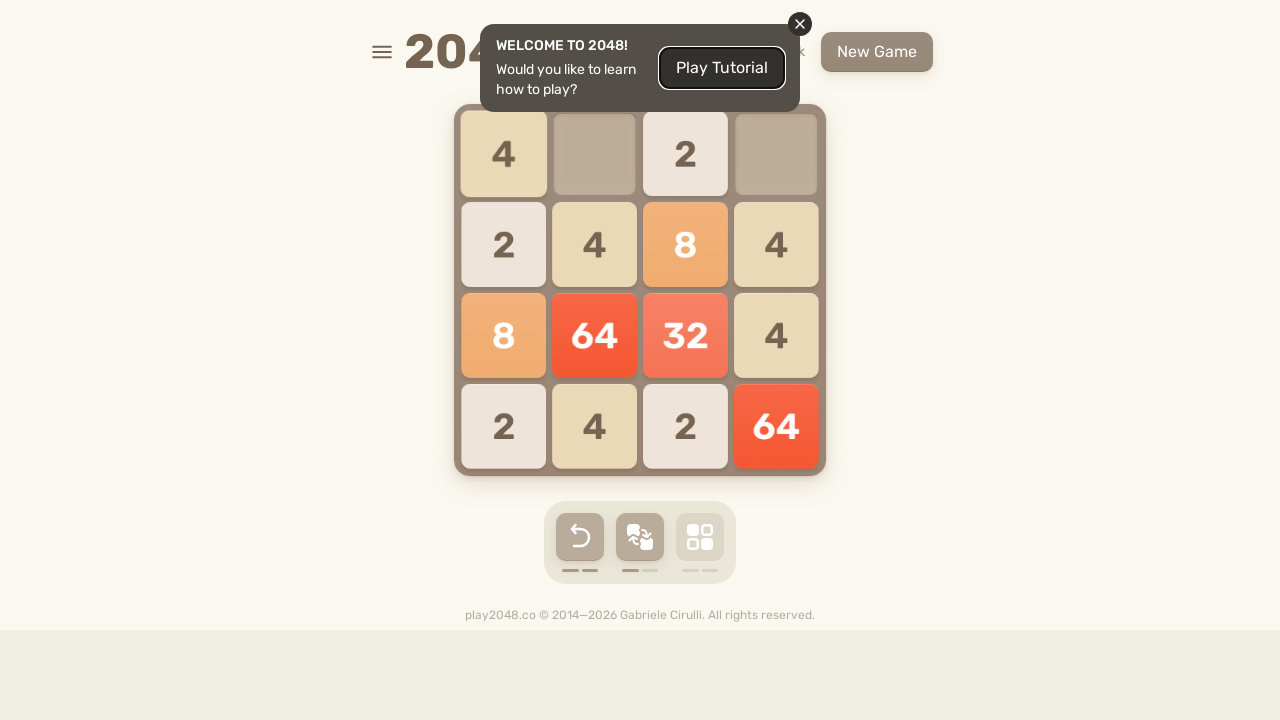

Pressed ArrowRight key on html
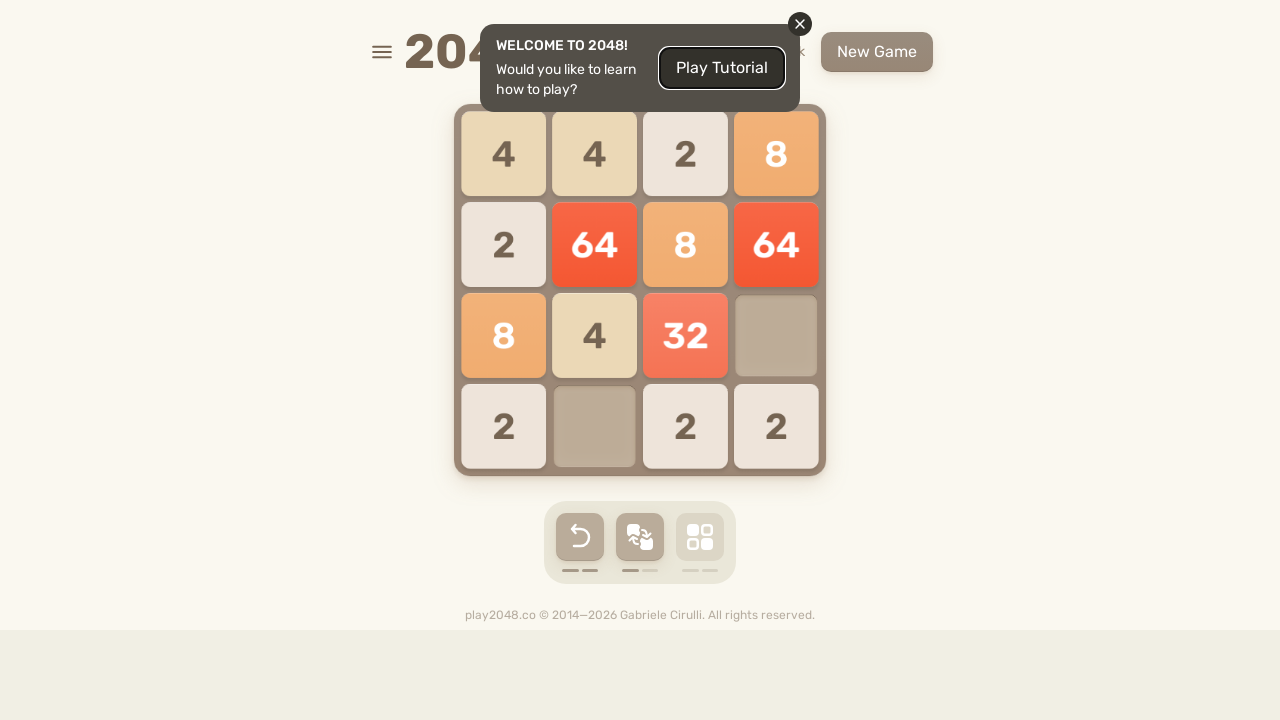

Pressed ArrowDown key on html
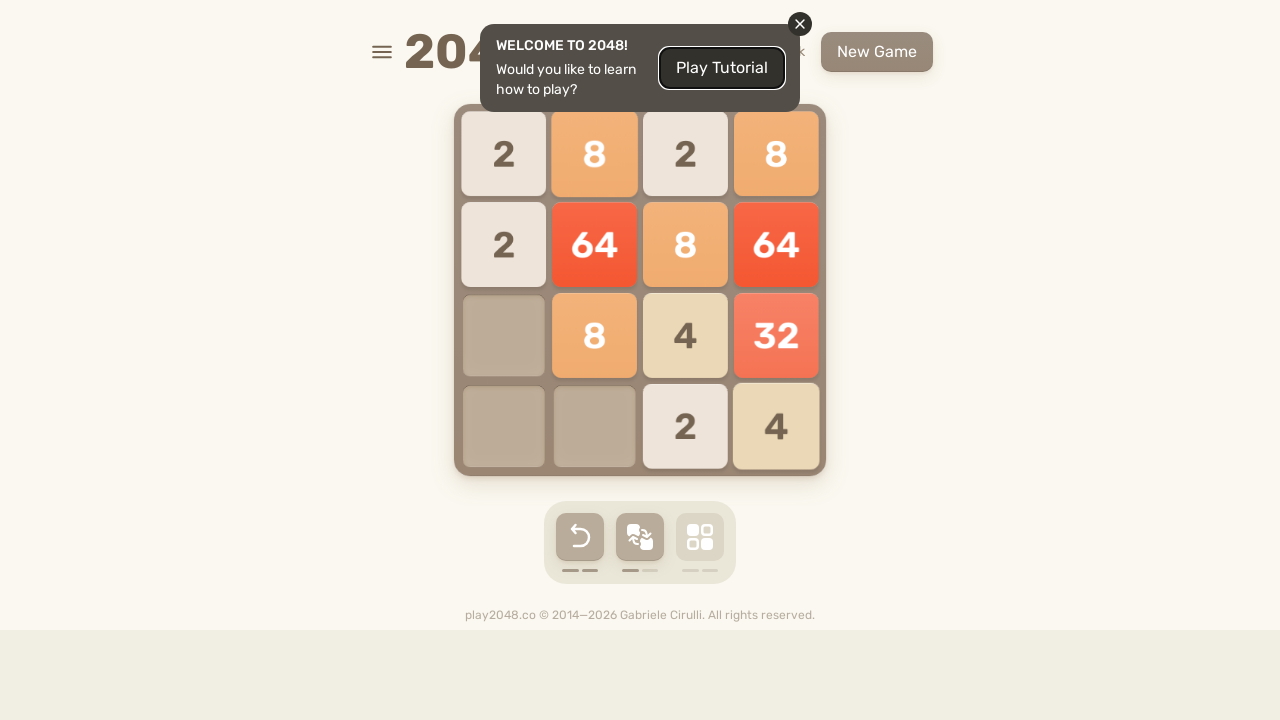

Pressed ArrowLeft key on html
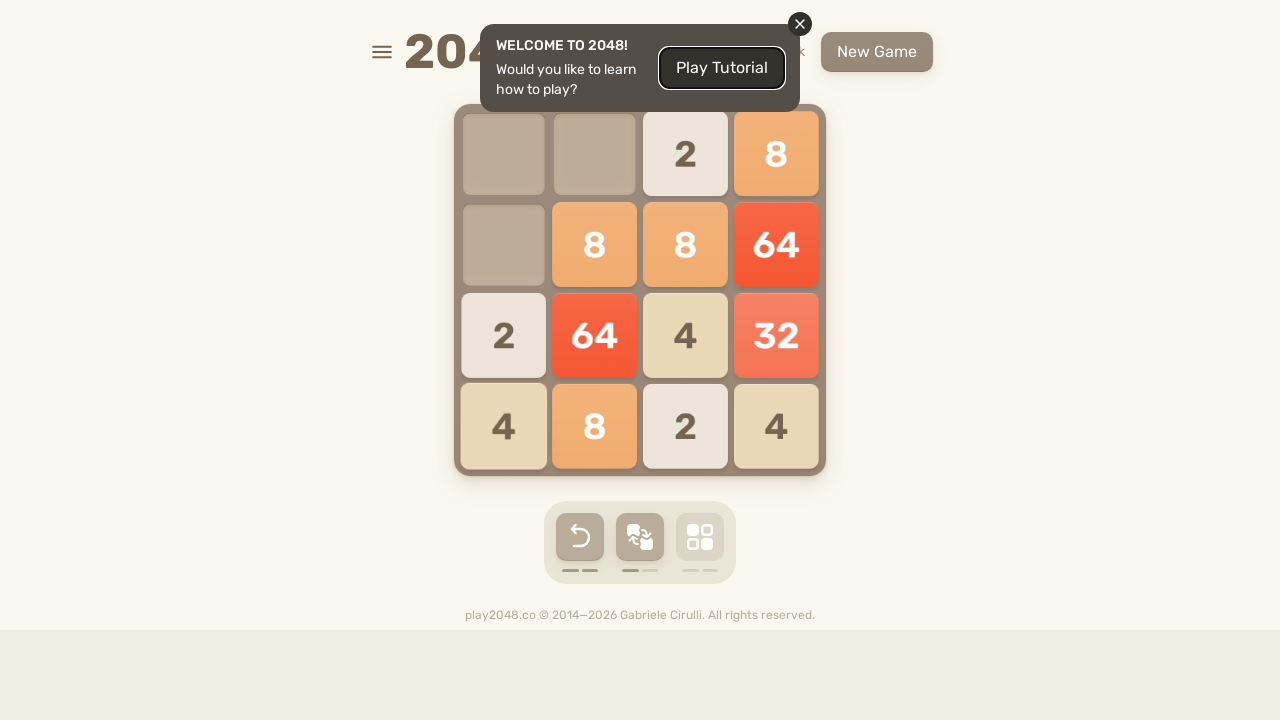

Pressed ArrowUp key on html
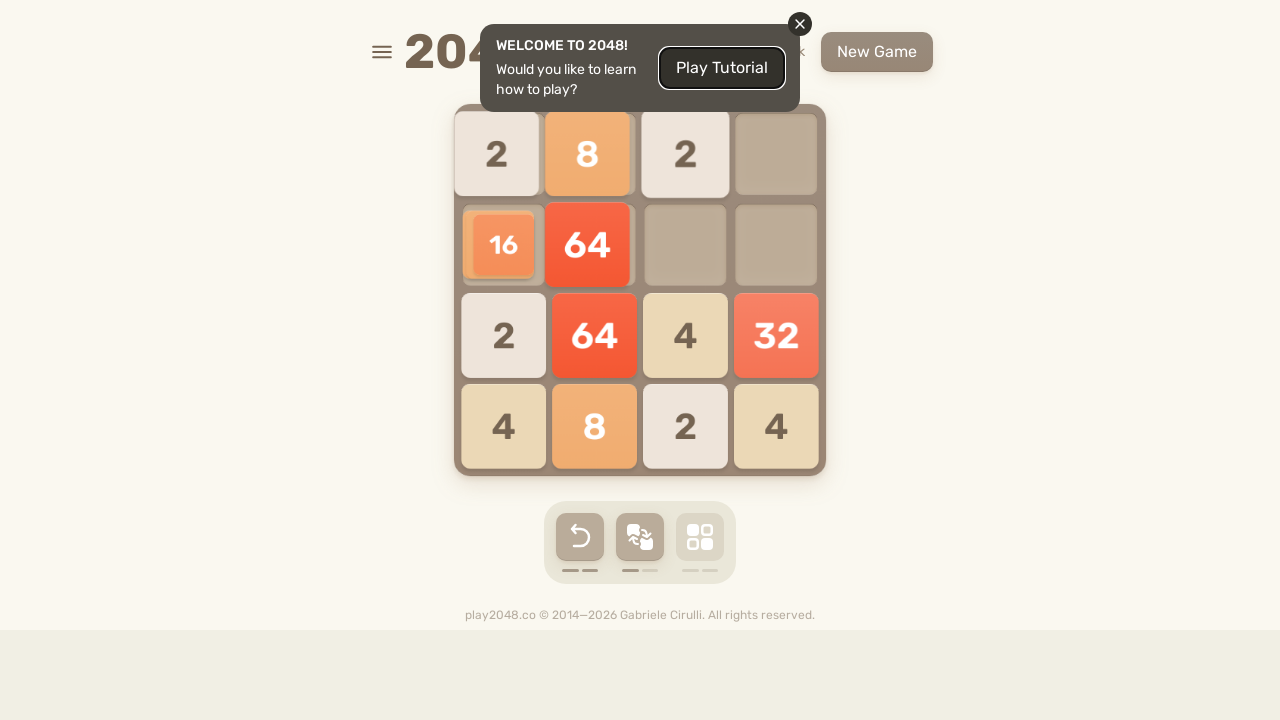

Pressed ArrowRight key on html
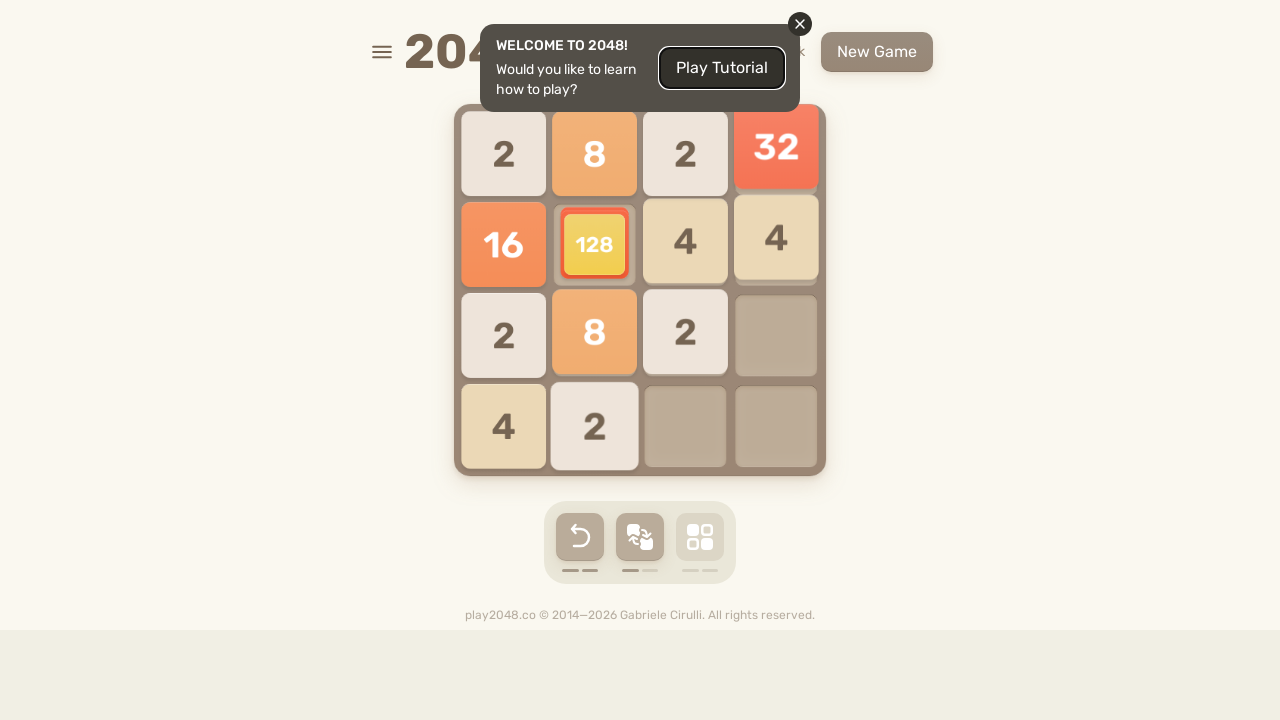

Pressed ArrowDown key on html
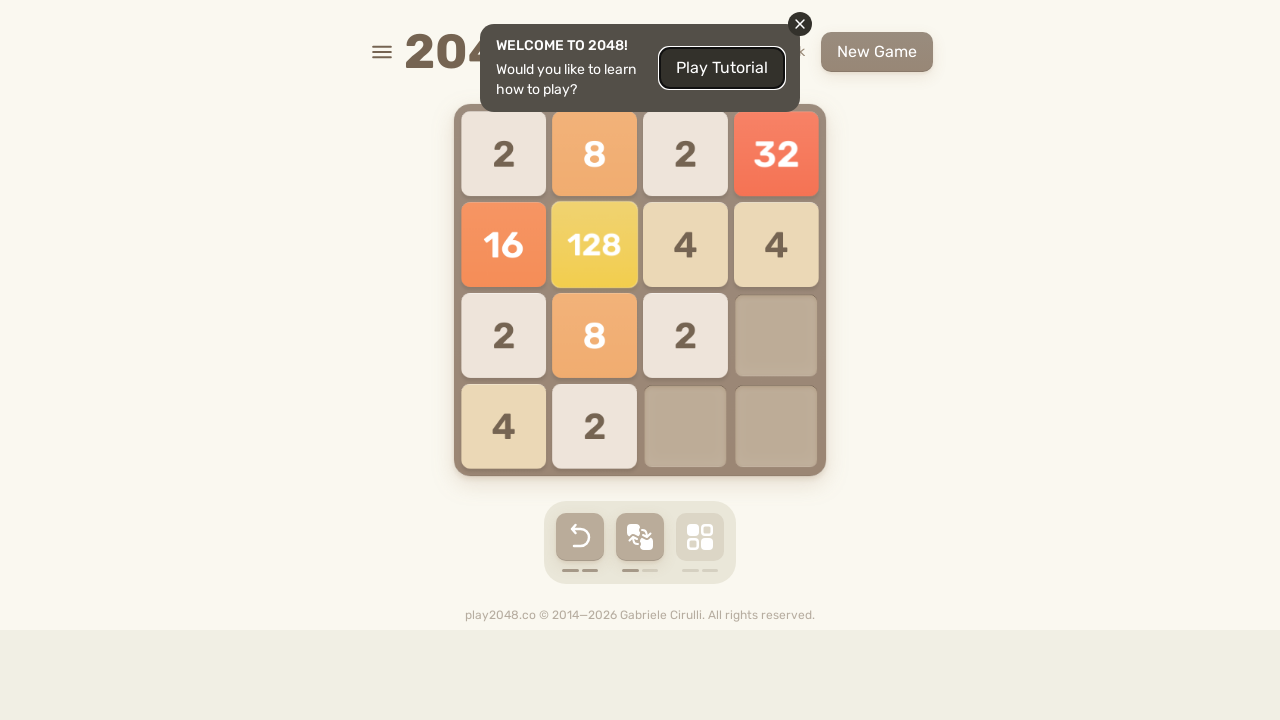

Pressed ArrowLeft key on html
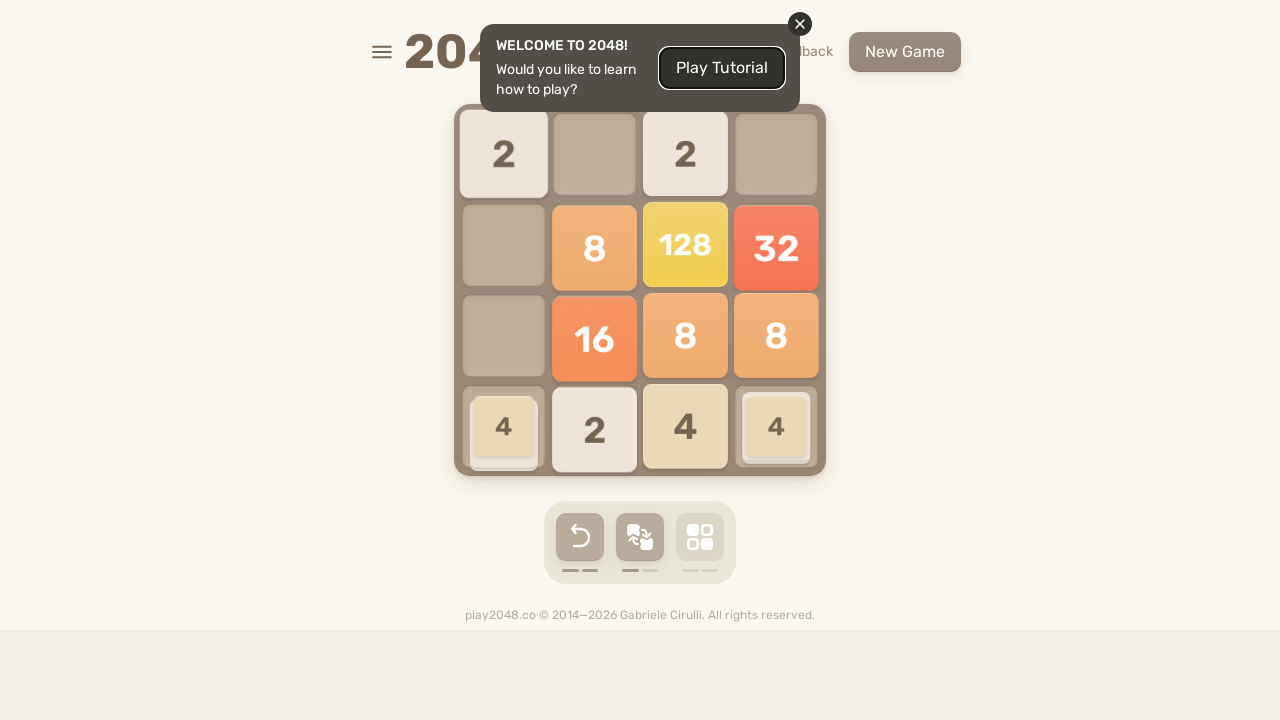

Pressed ArrowUp key on html
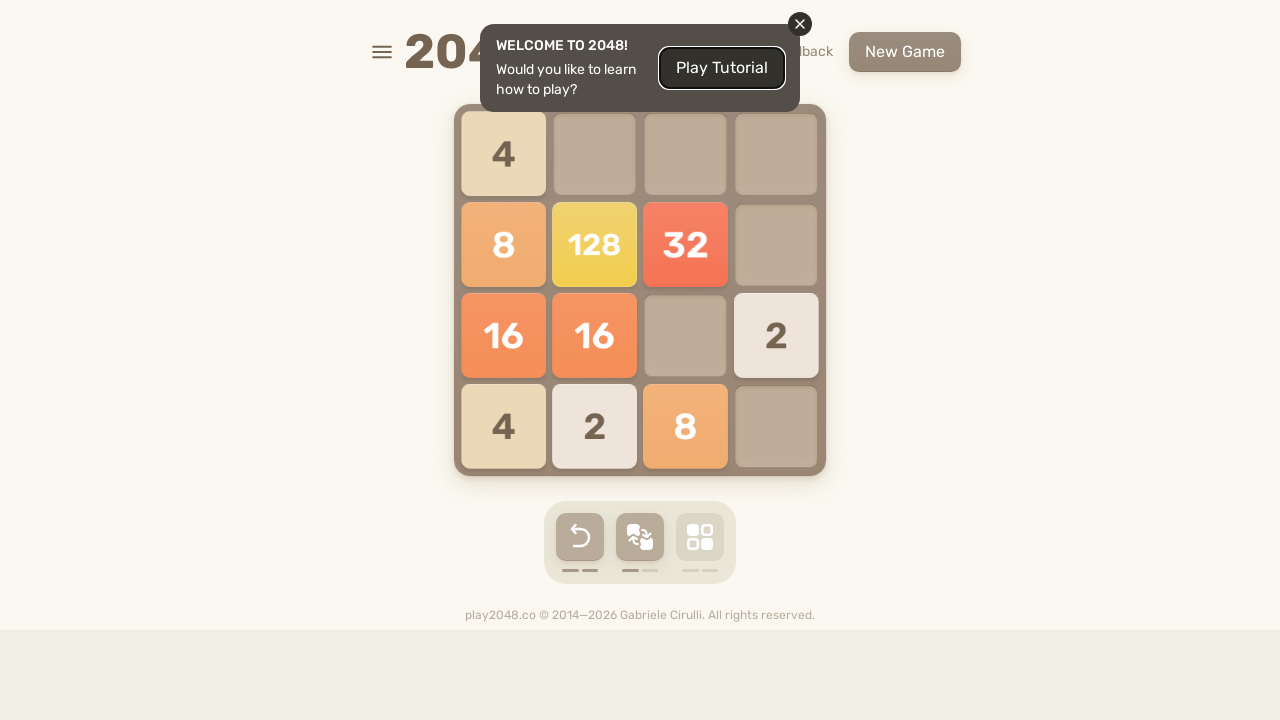

Pressed ArrowRight key on html
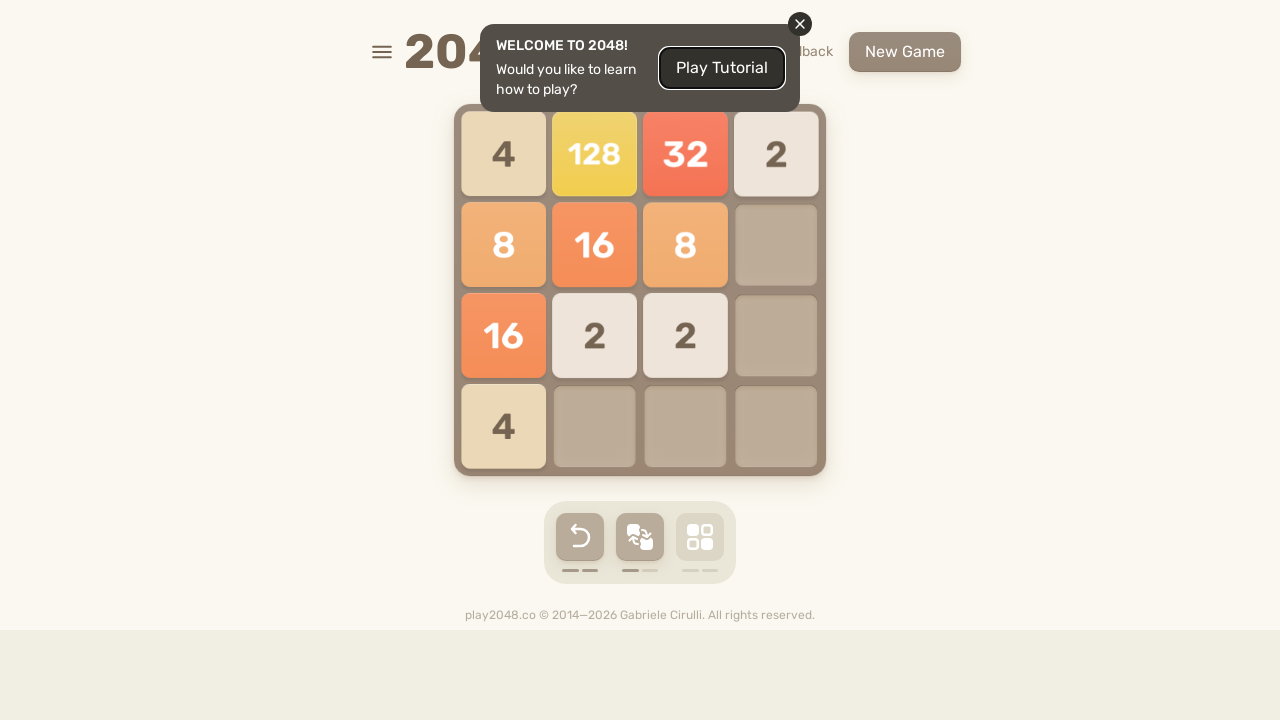

Pressed ArrowDown key on html
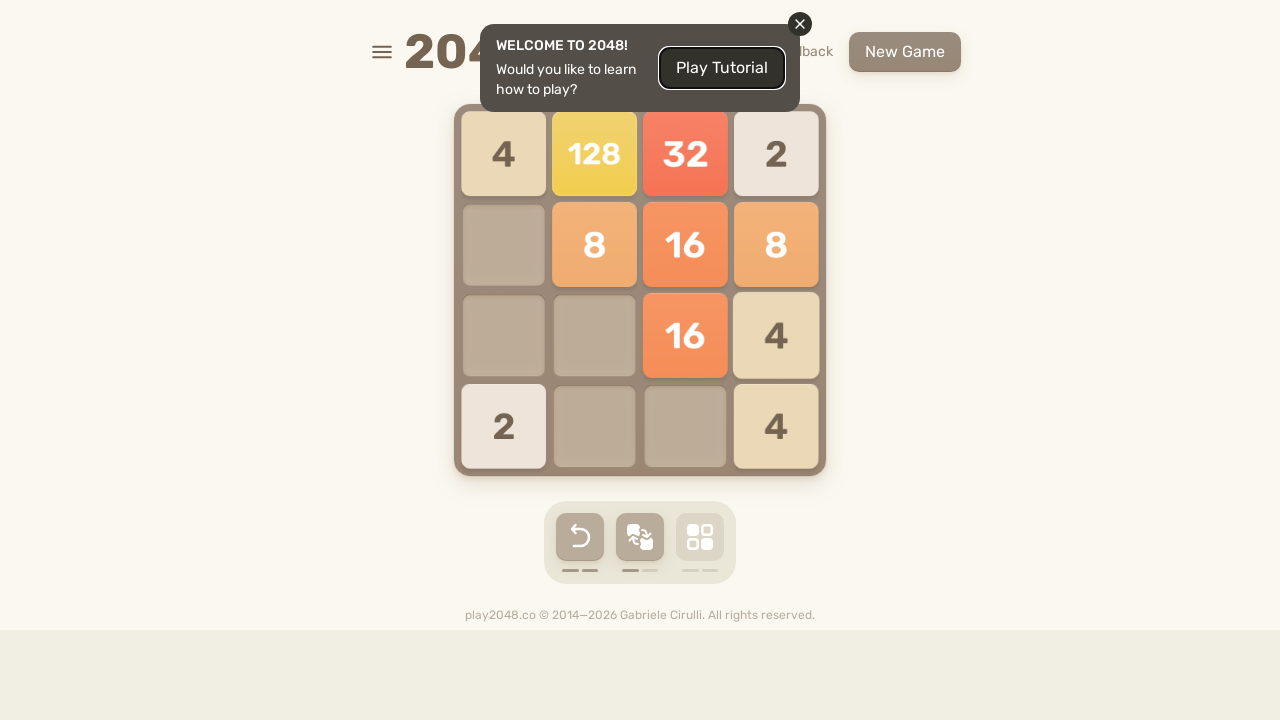

Pressed ArrowLeft key on html
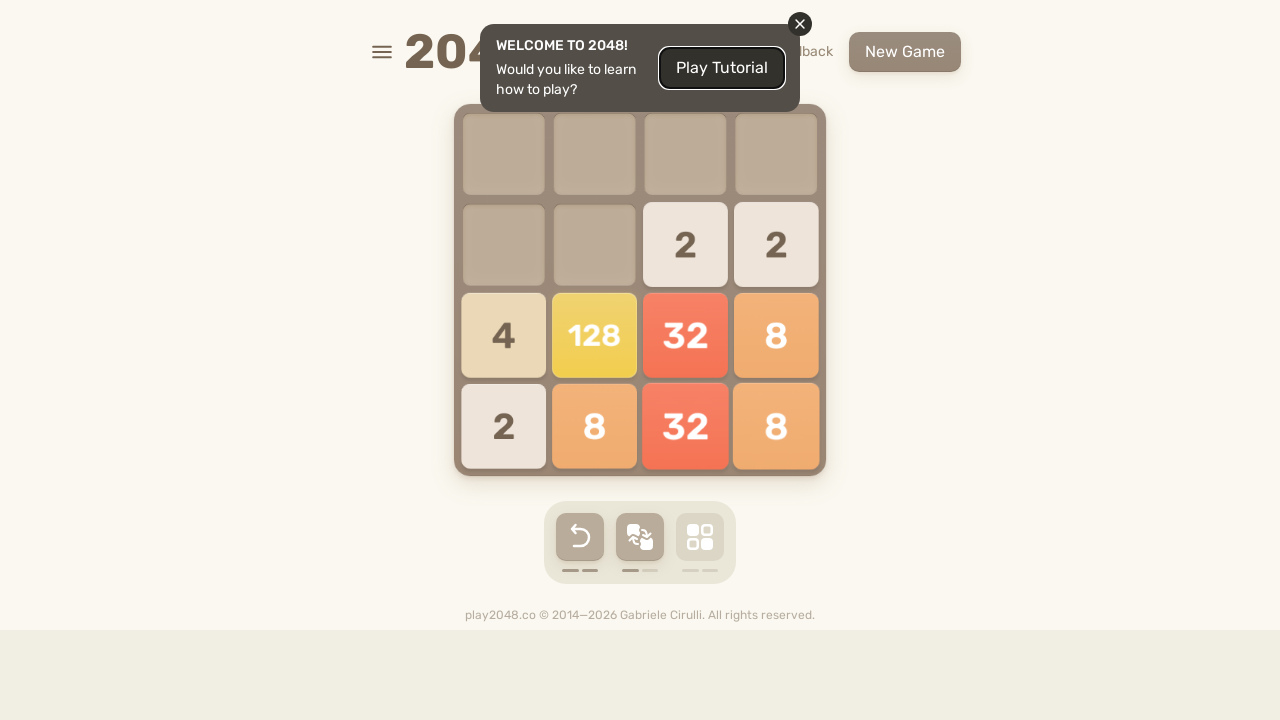

Pressed ArrowUp key on html
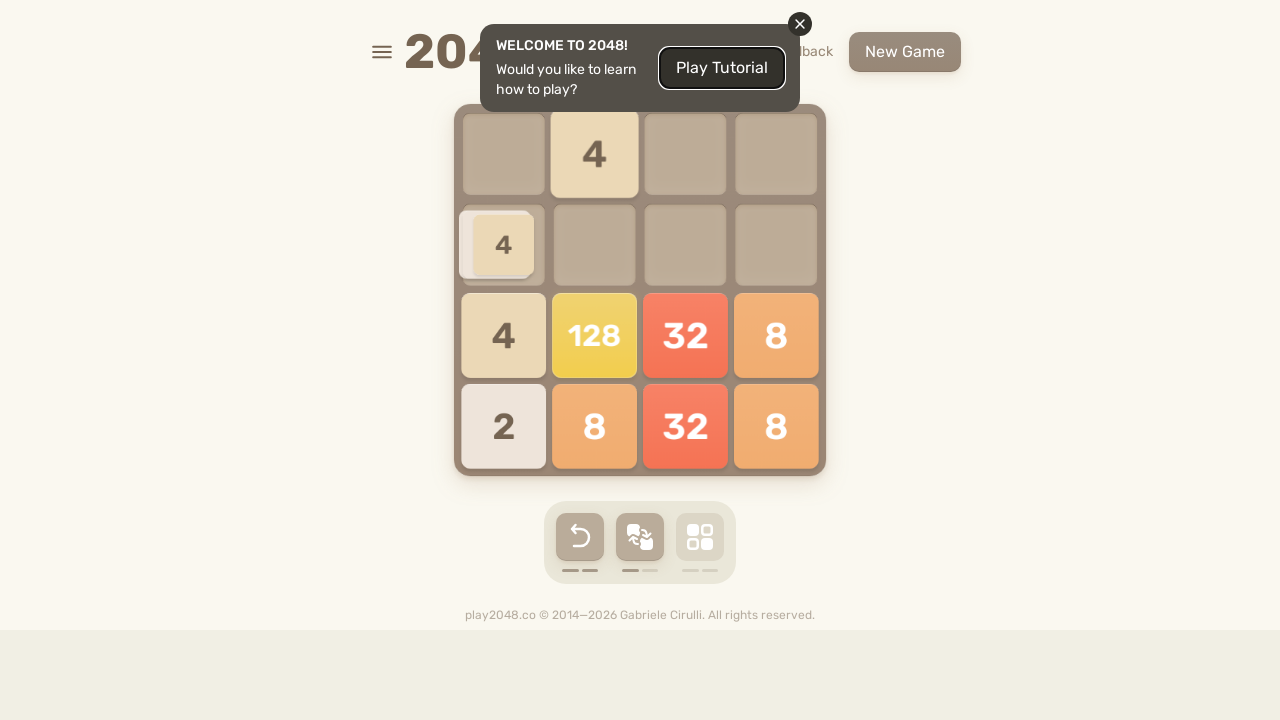

Pressed ArrowRight key on html
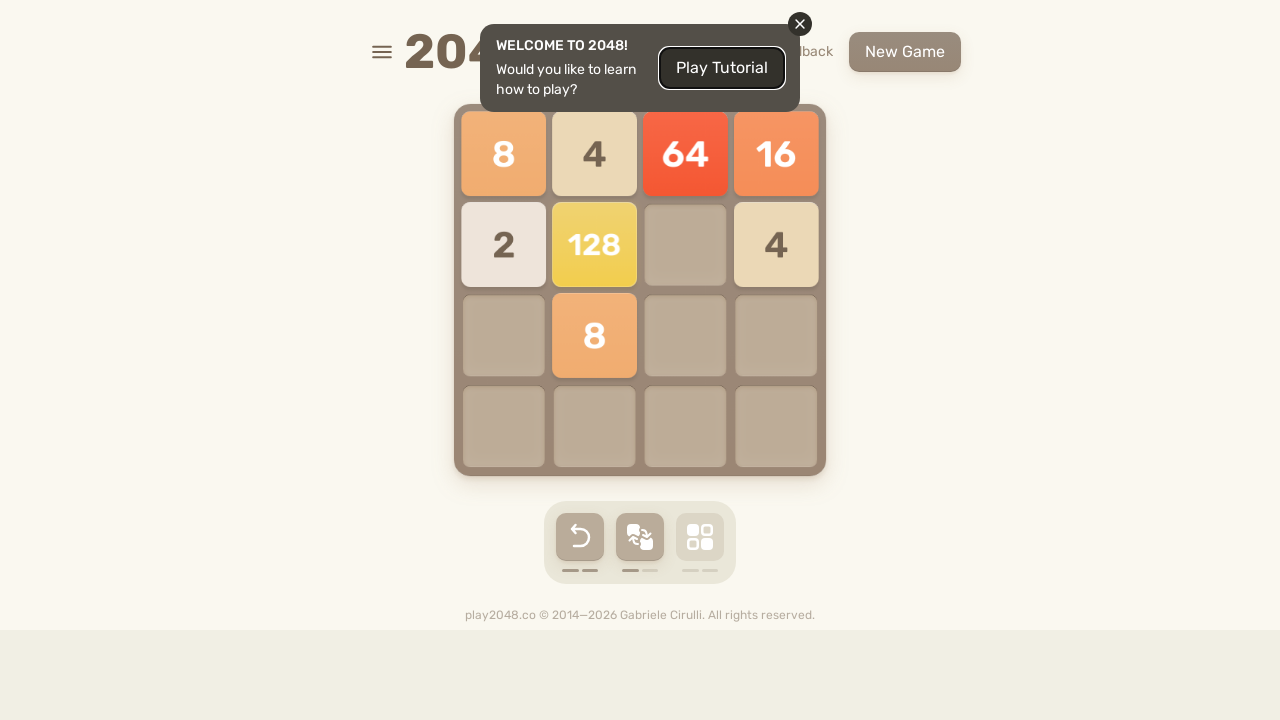

Pressed ArrowDown key on html
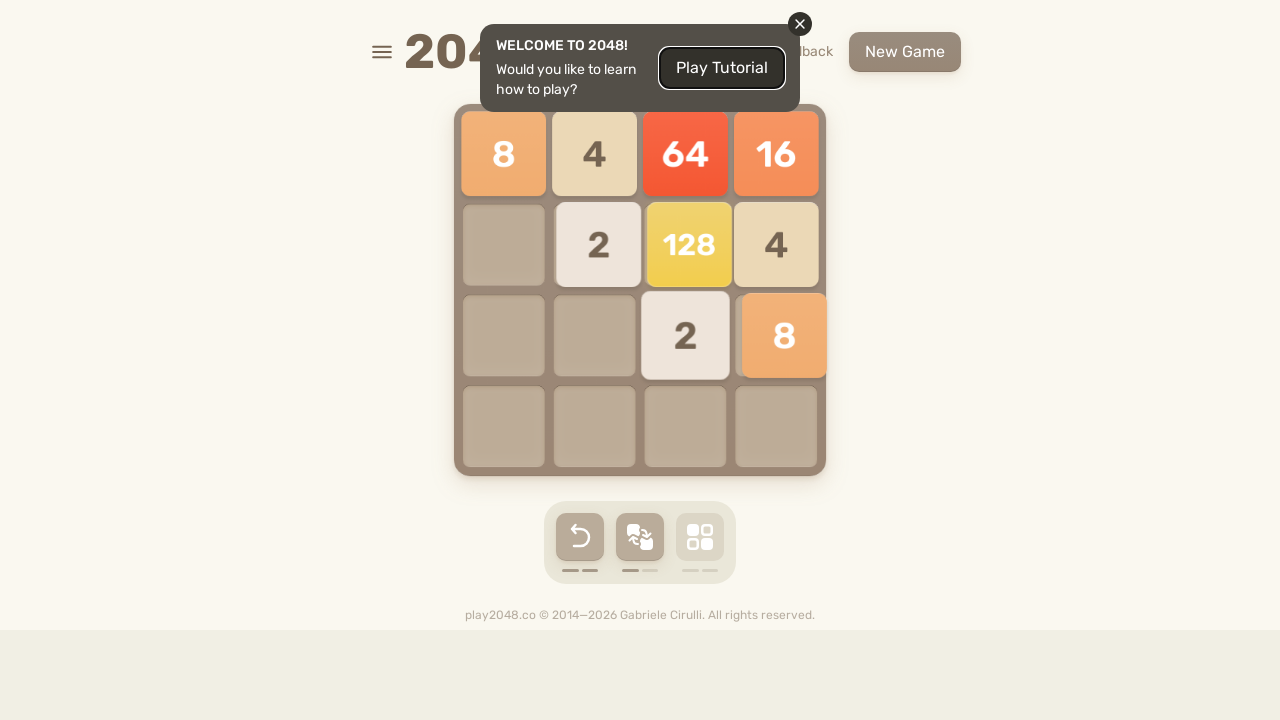

Pressed ArrowLeft key on html
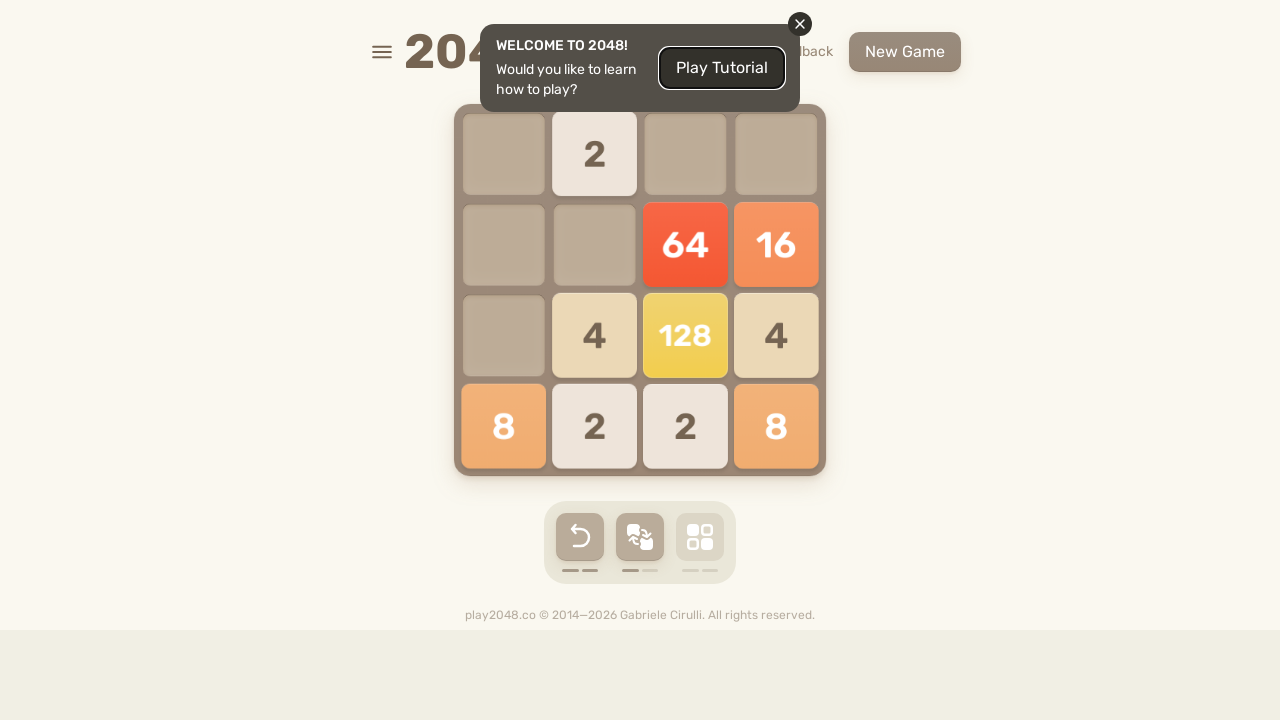

Pressed ArrowUp key on html
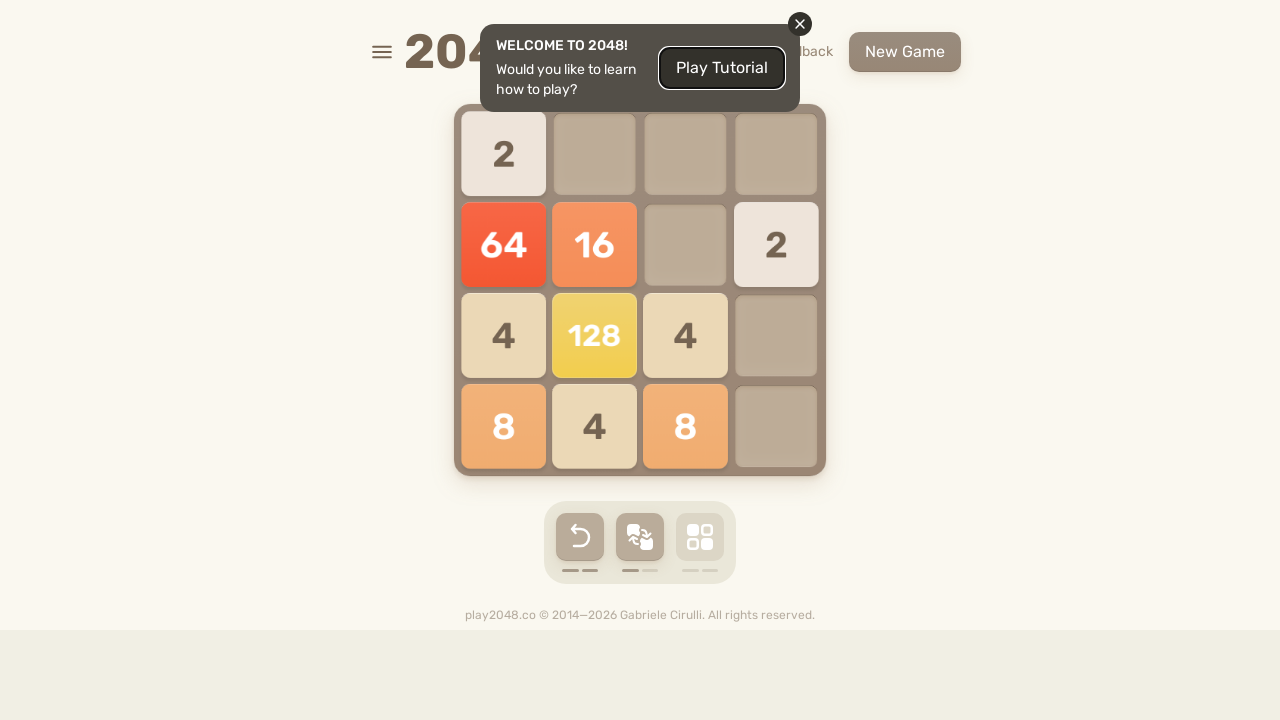

Pressed ArrowRight key on html
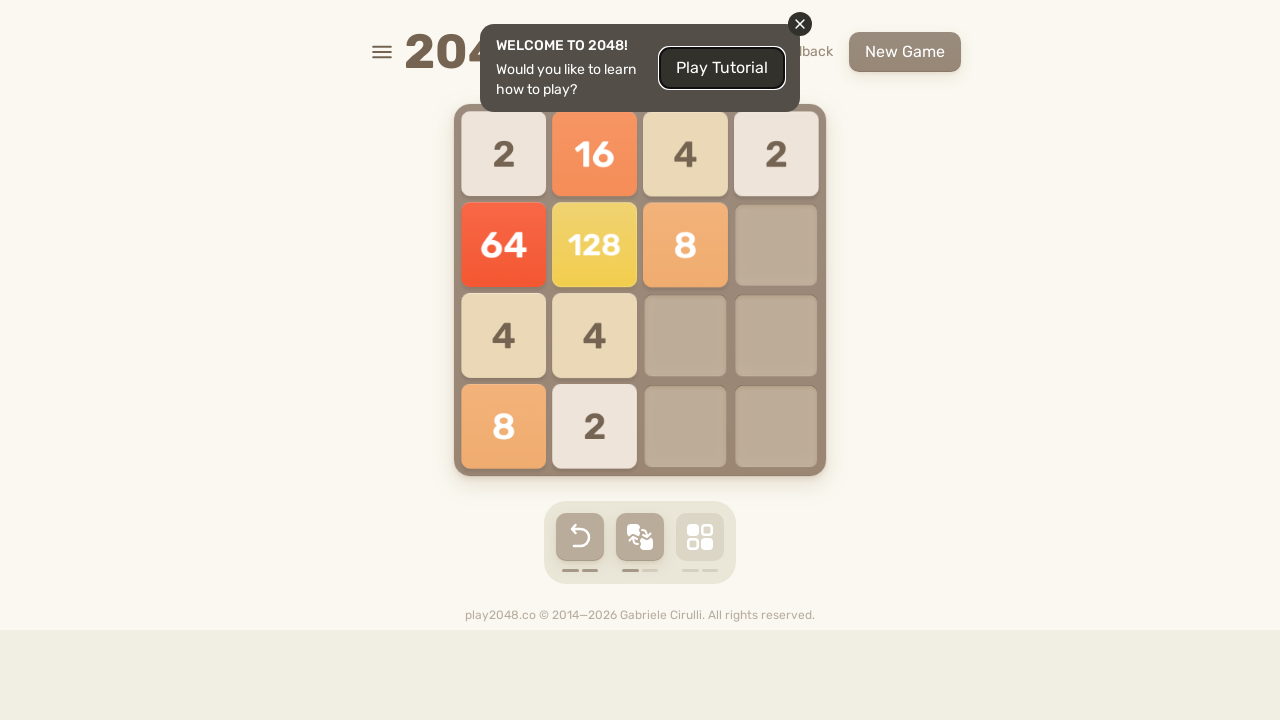

Pressed ArrowDown key on html
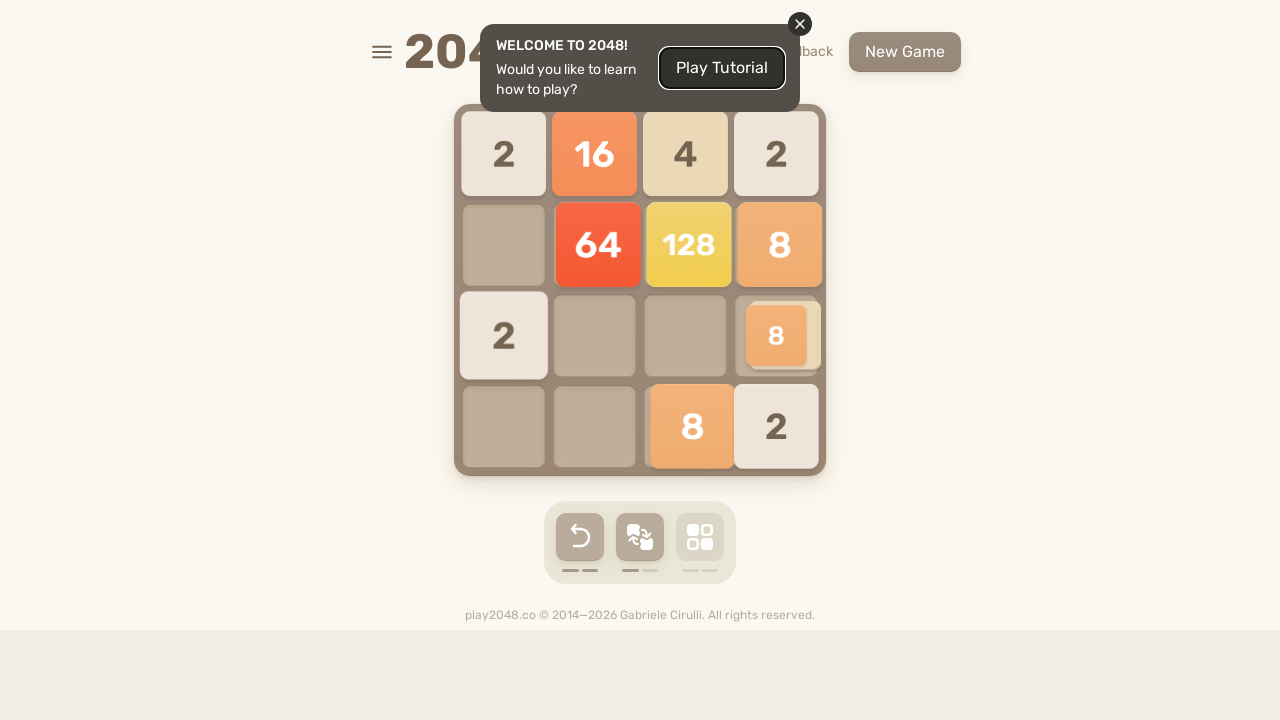

Pressed ArrowLeft key on html
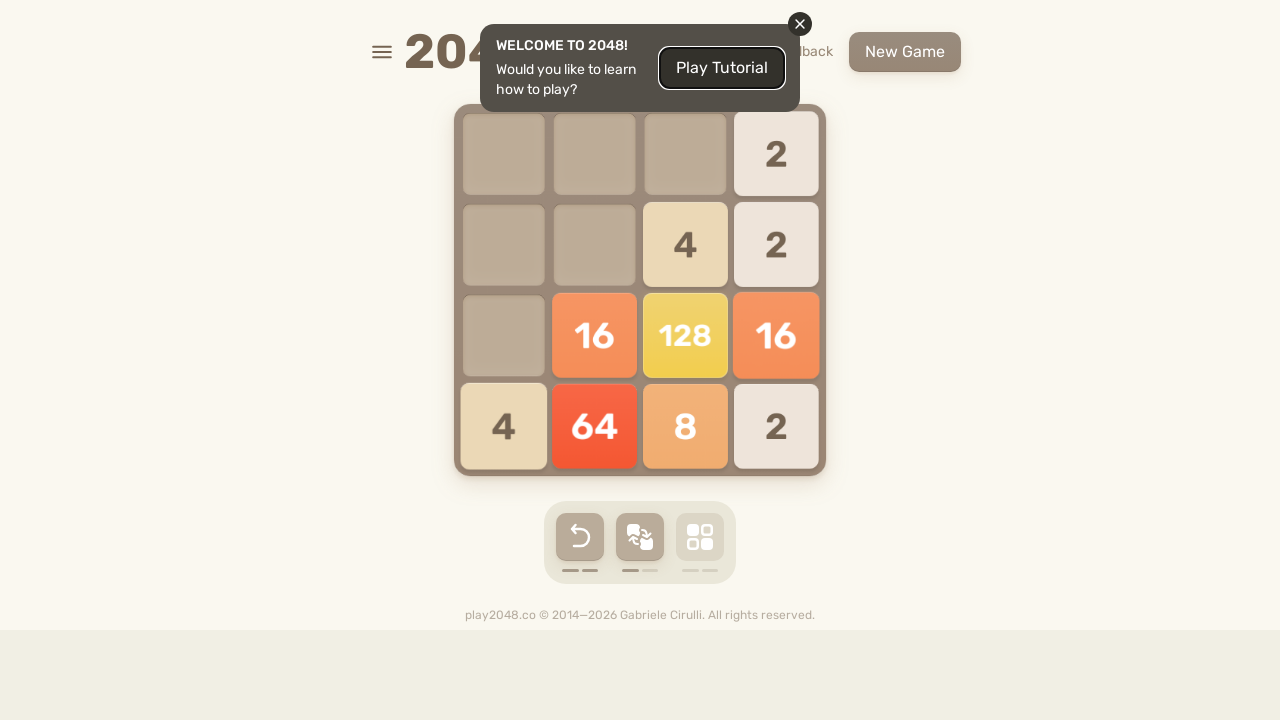

Pressed ArrowUp key on html
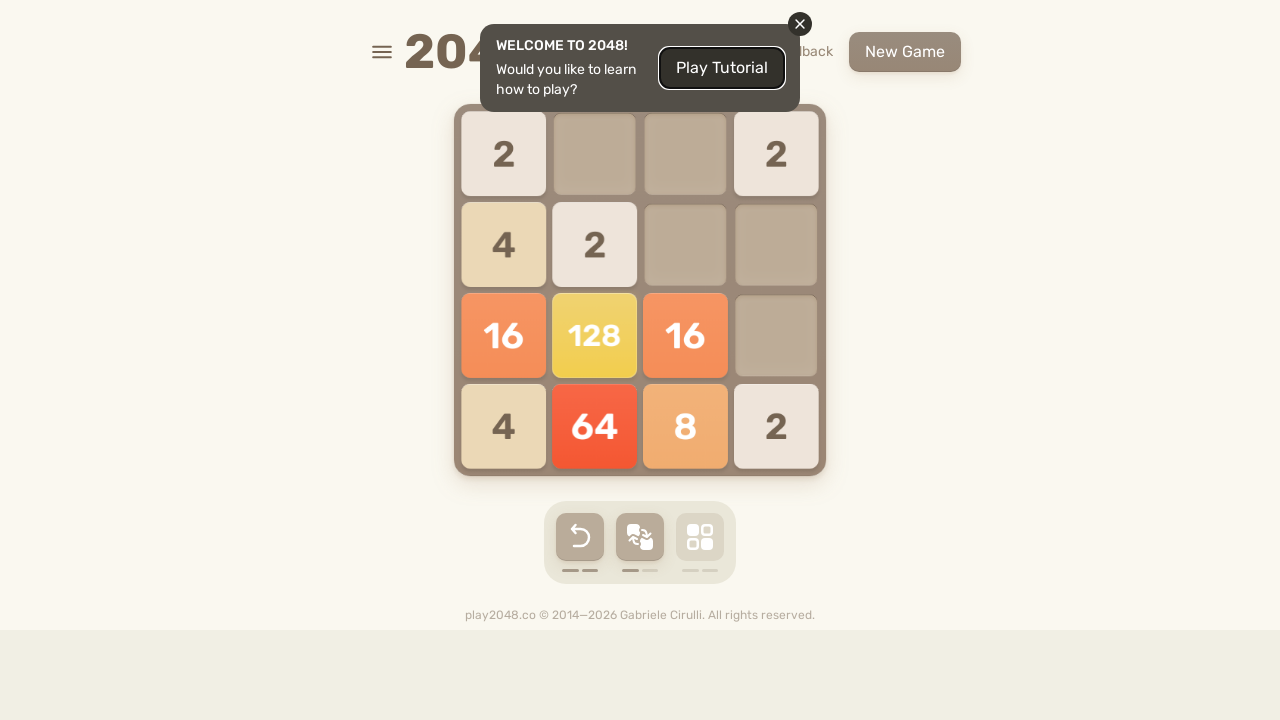

Pressed ArrowRight key on html
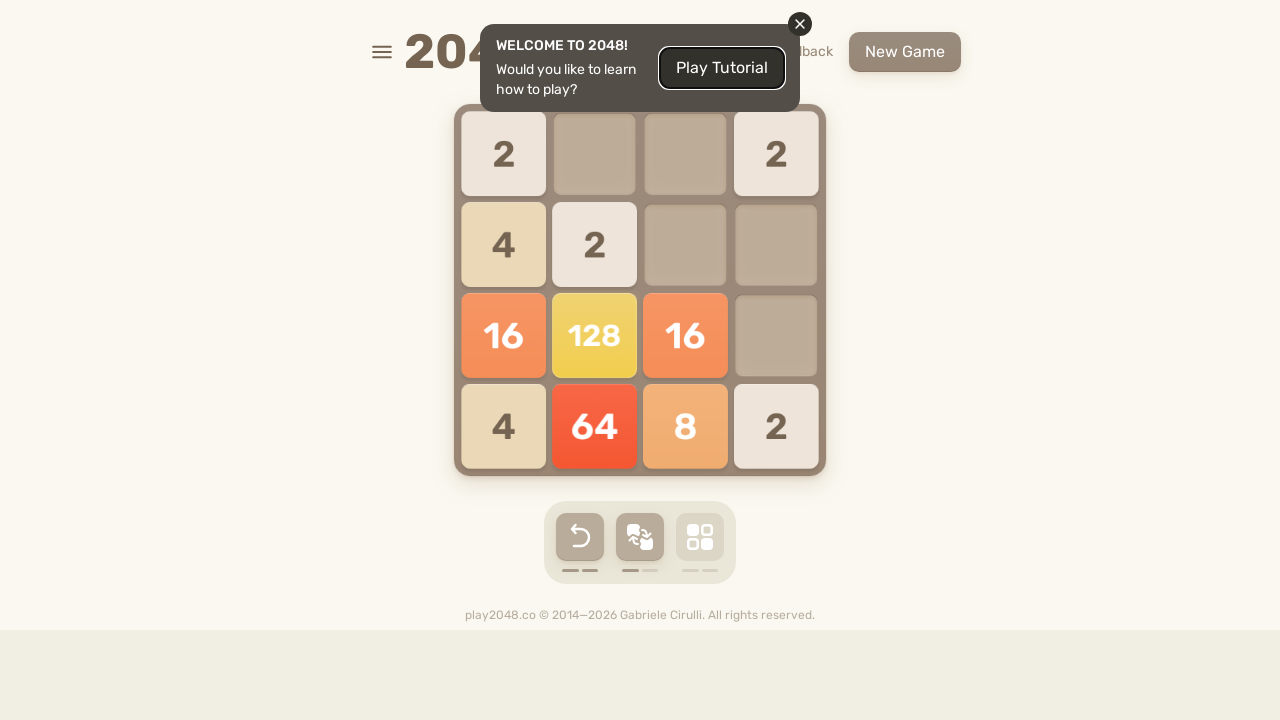

Pressed ArrowDown key on html
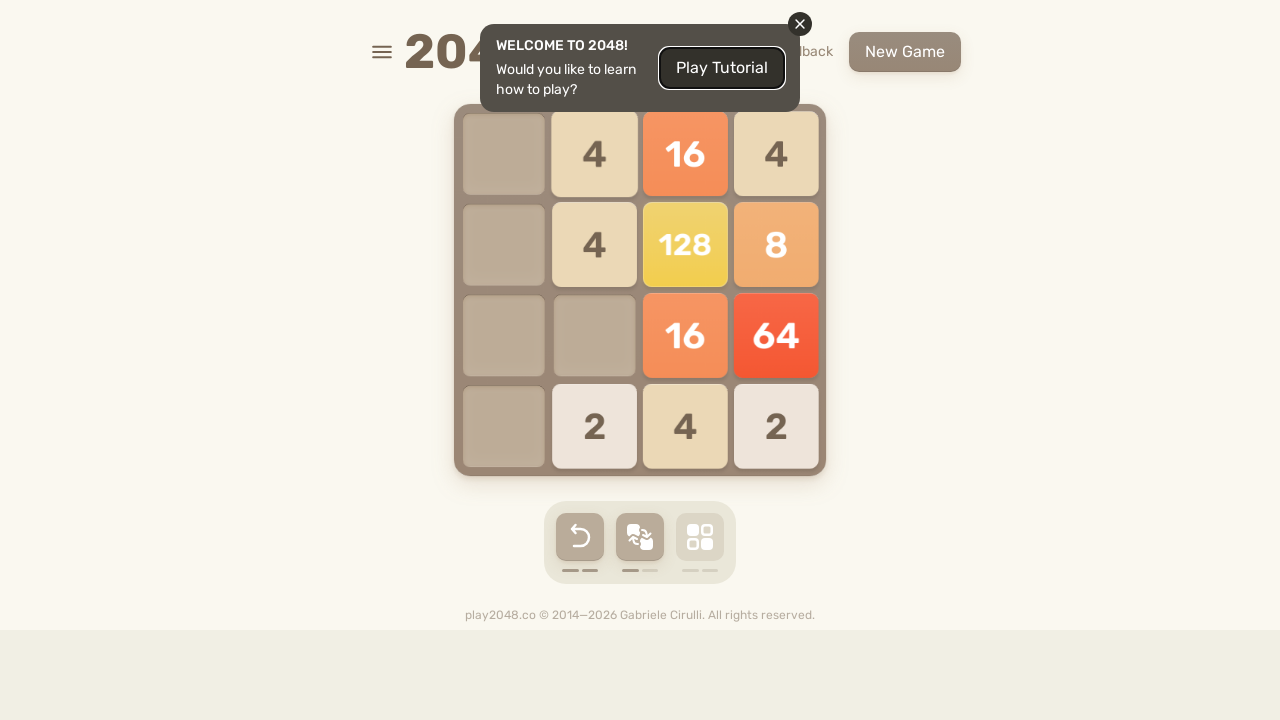

Pressed ArrowLeft key on html
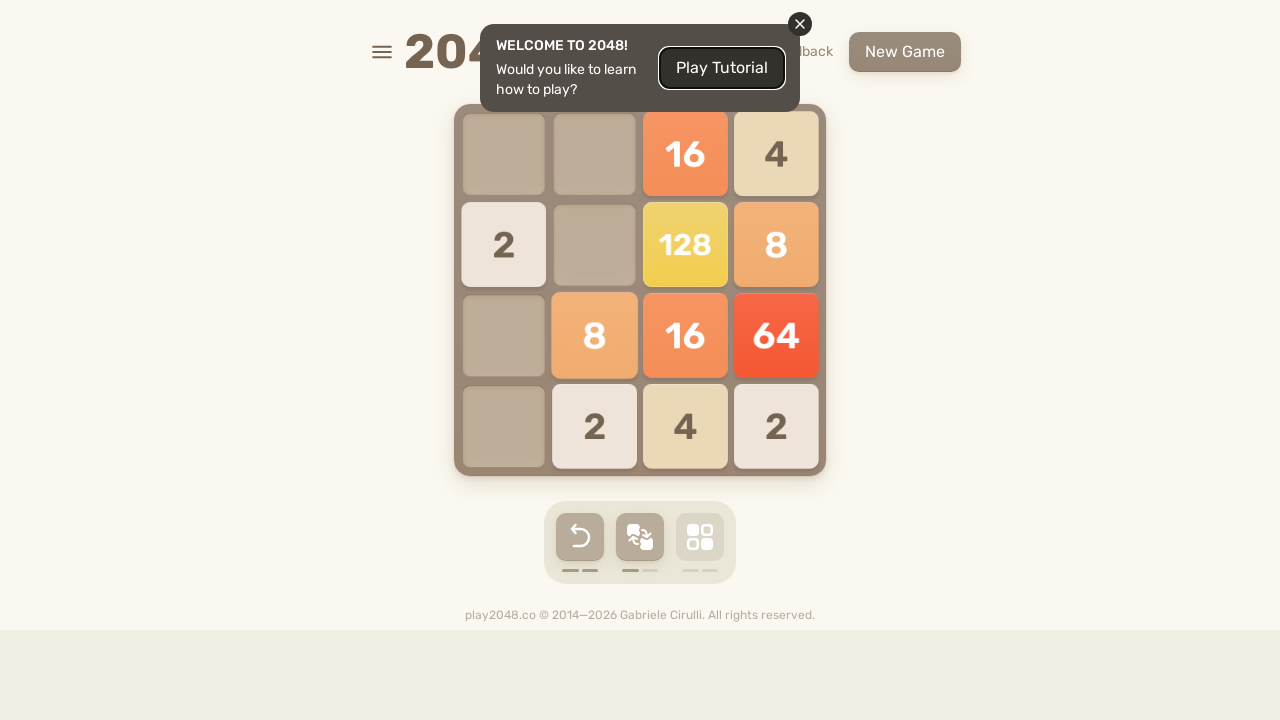

Pressed ArrowUp key on html
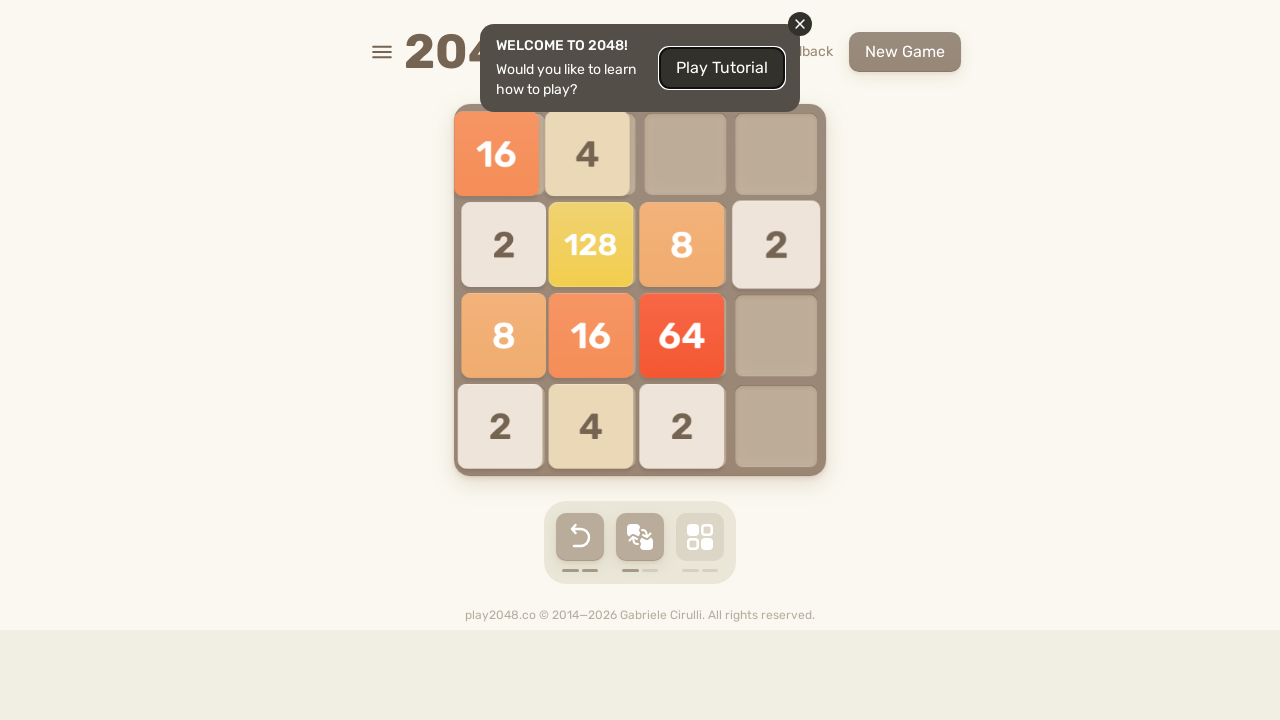

Pressed ArrowRight key on html
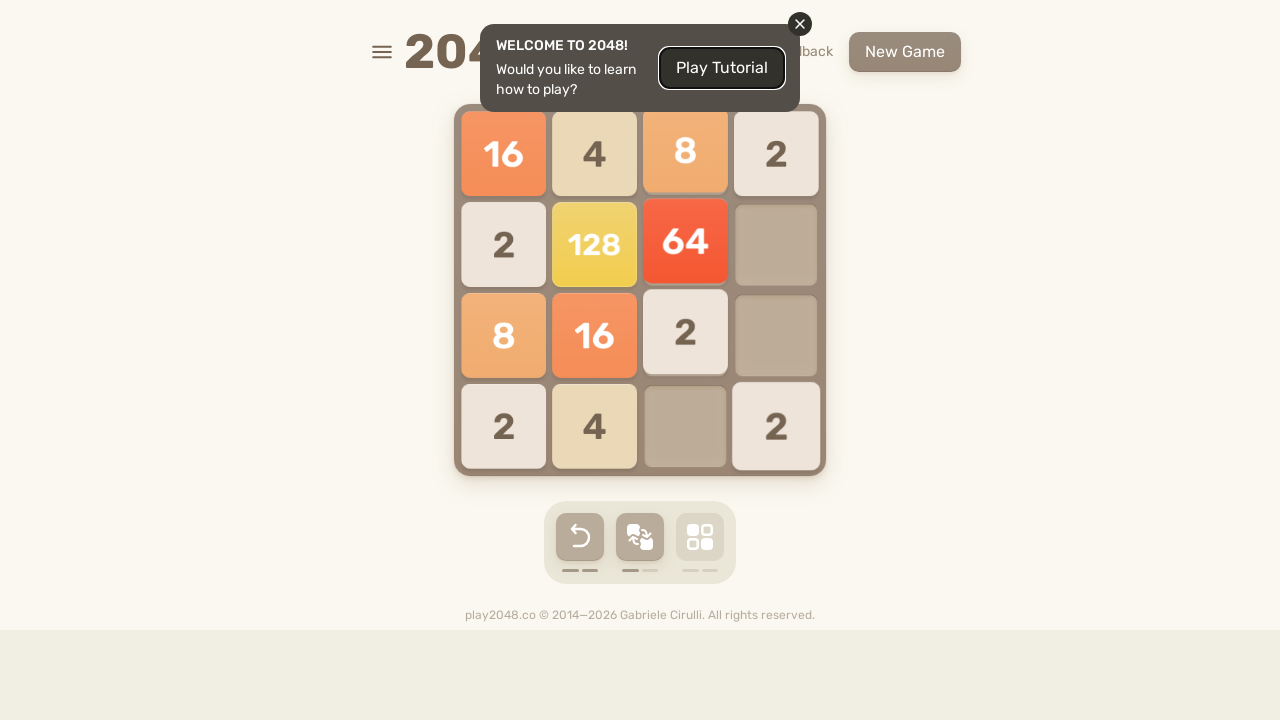

Pressed ArrowDown key on html
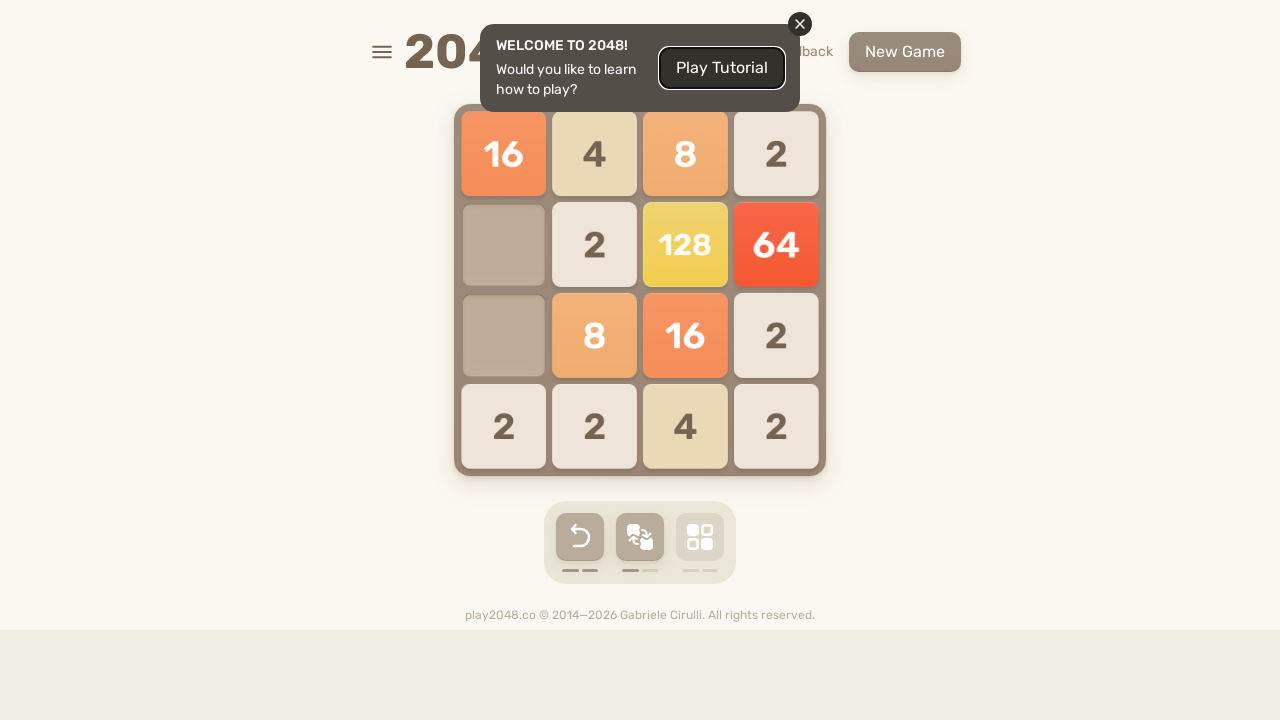

Pressed ArrowLeft key on html
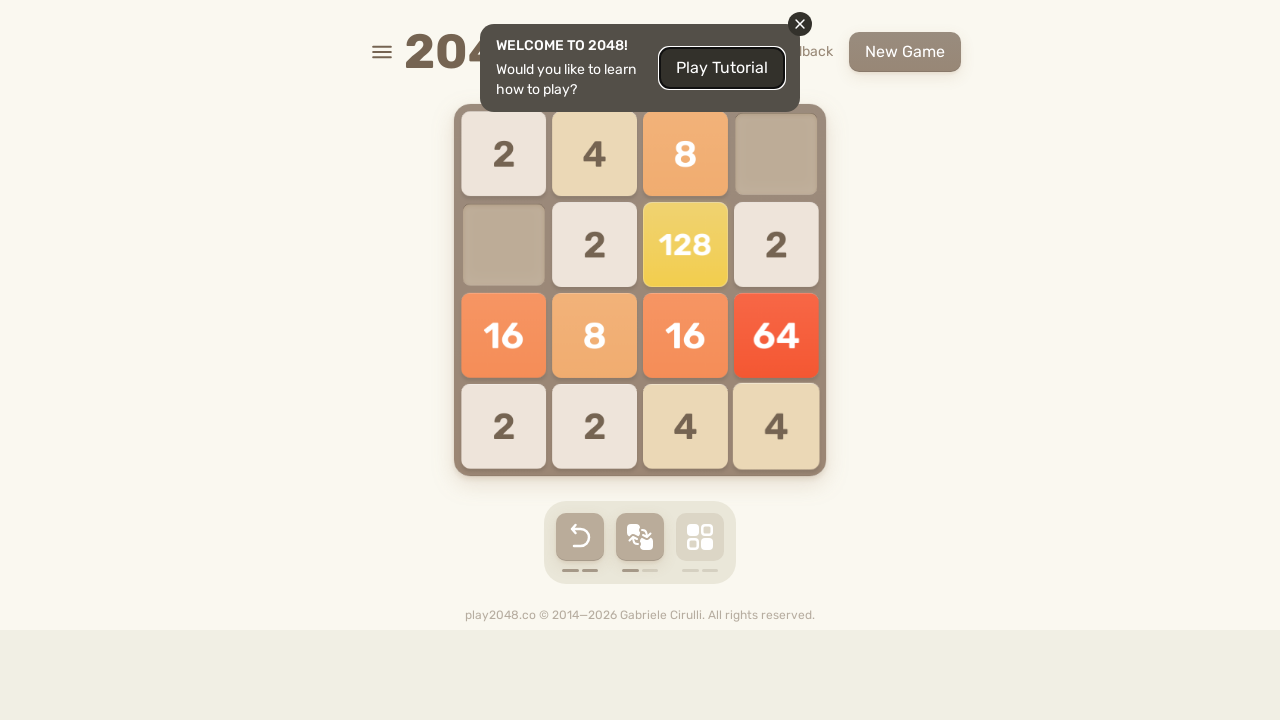

Pressed ArrowUp key on html
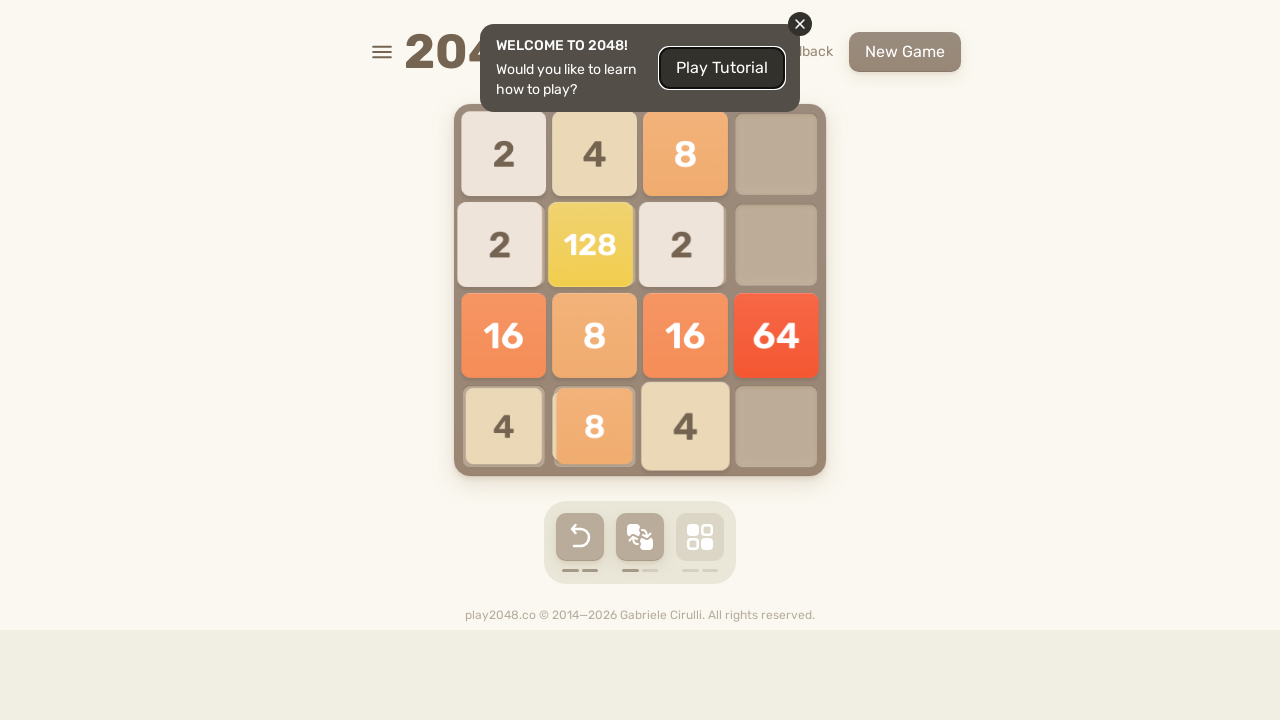

Pressed ArrowRight key on html
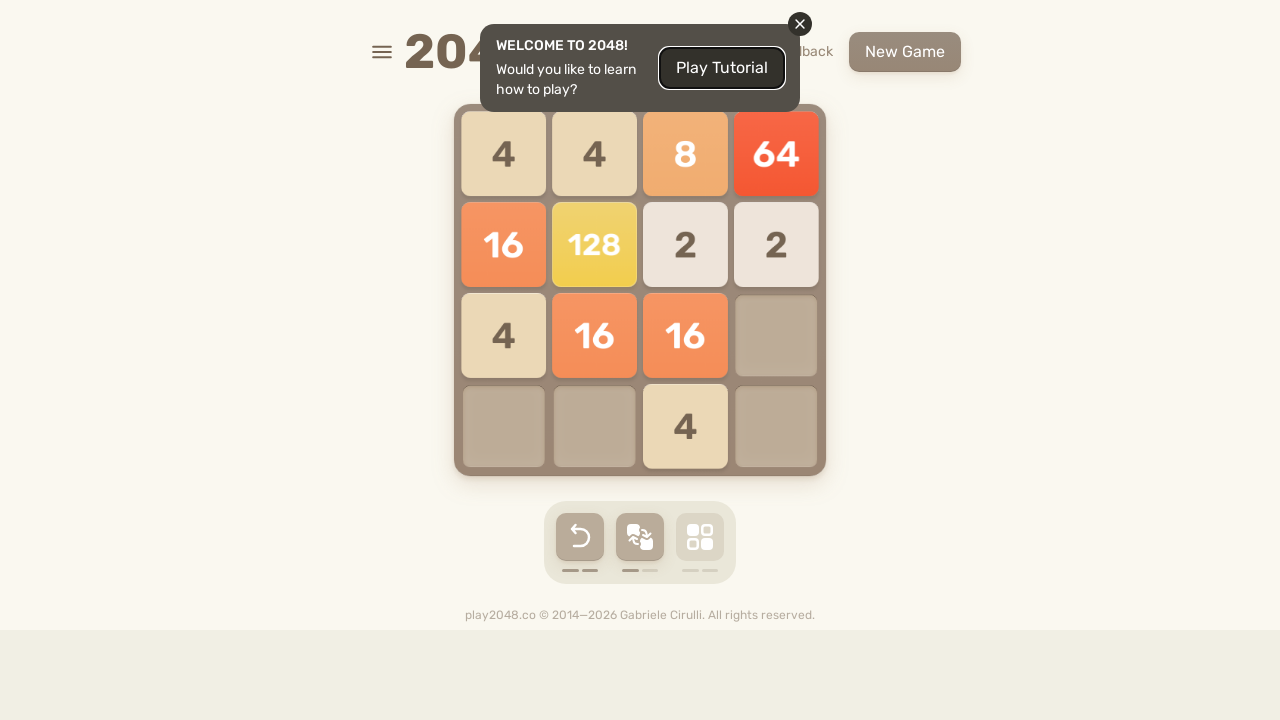

Pressed ArrowDown key on html
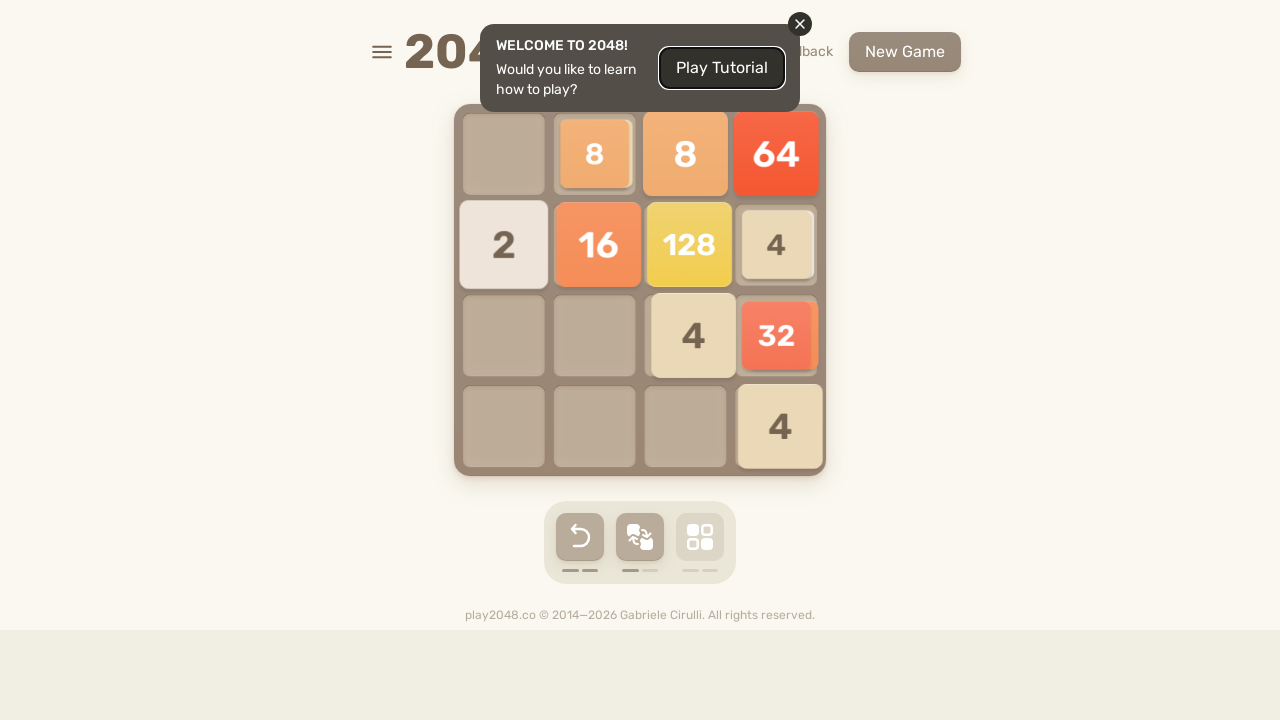

Pressed ArrowLeft key on html
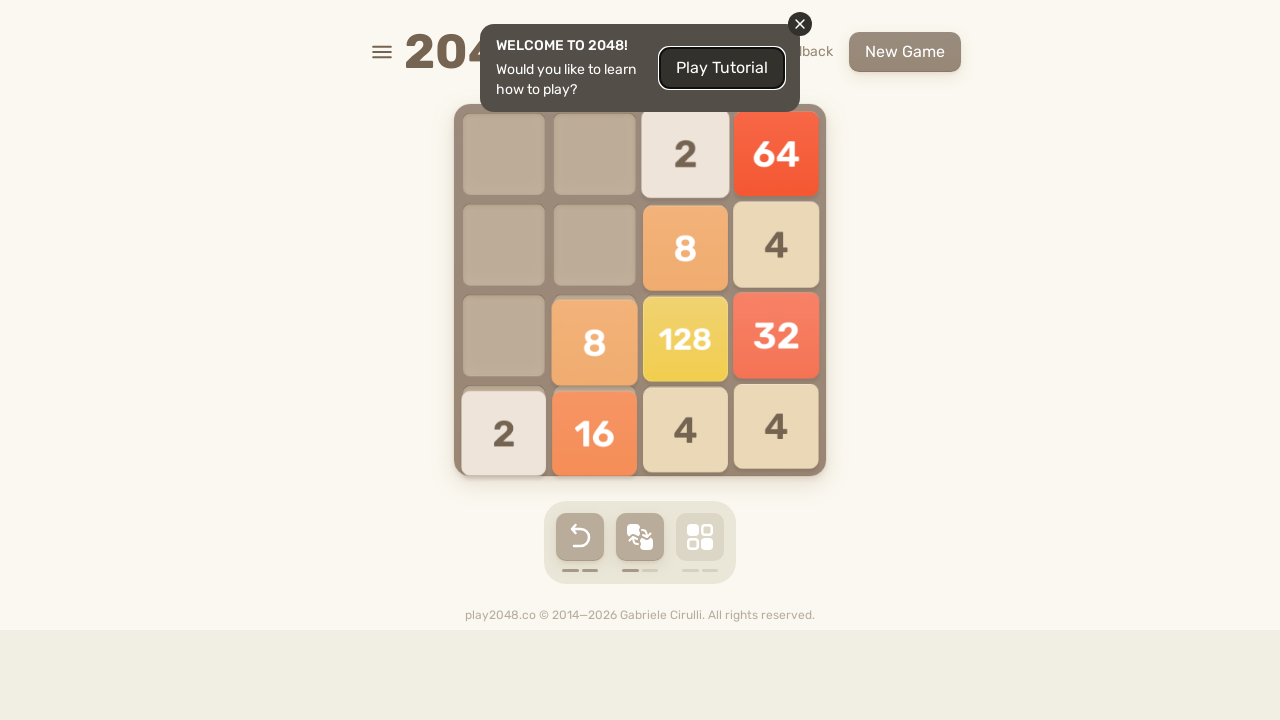

Pressed ArrowUp key on html
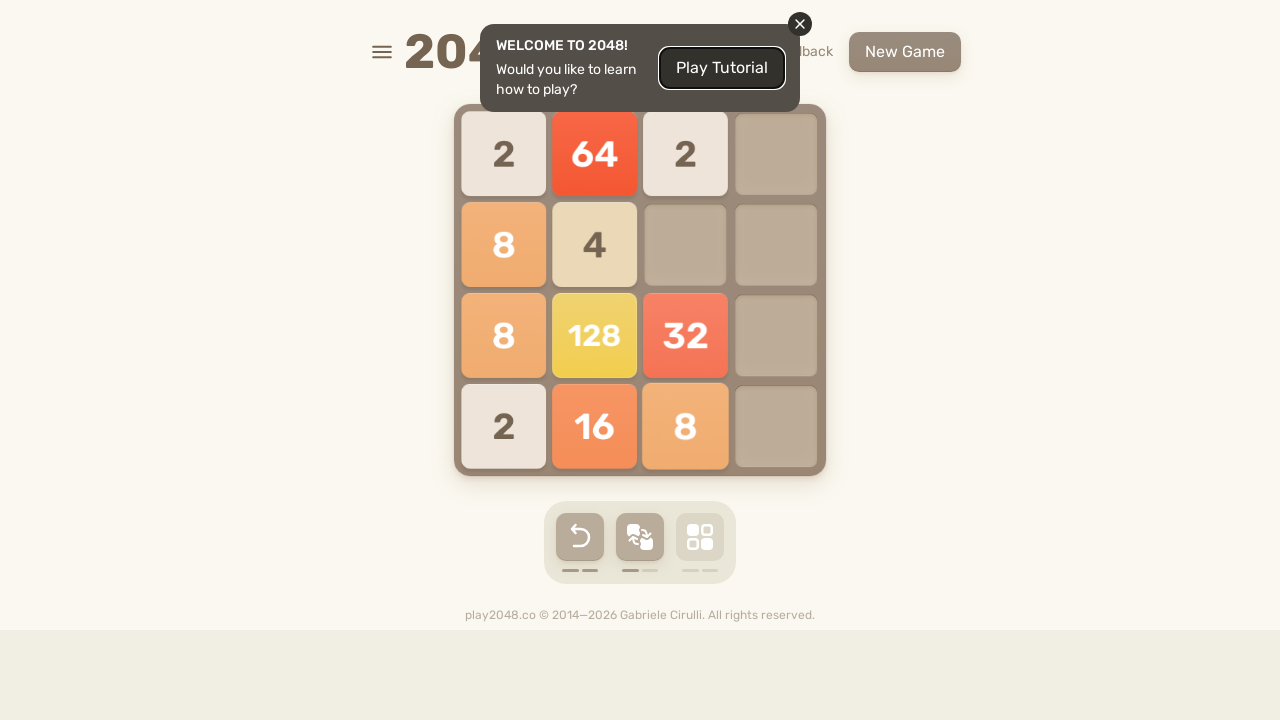

Pressed ArrowRight key on html
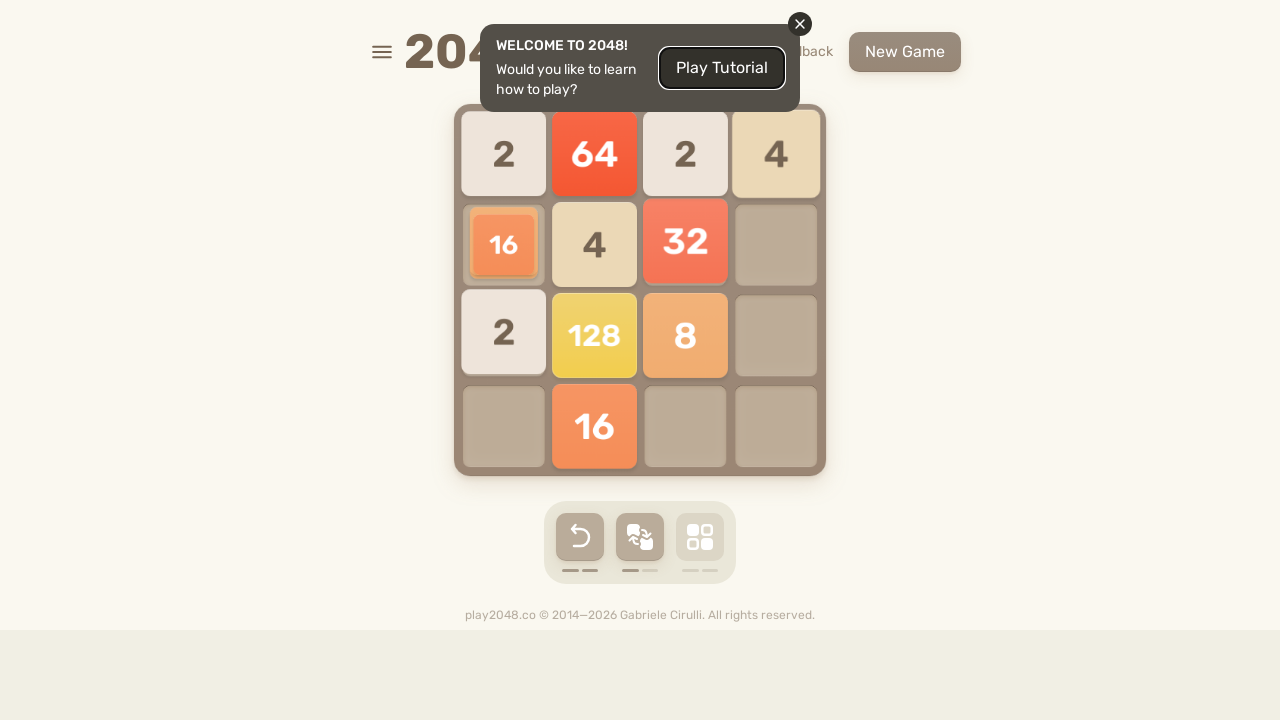

Pressed ArrowDown key on html
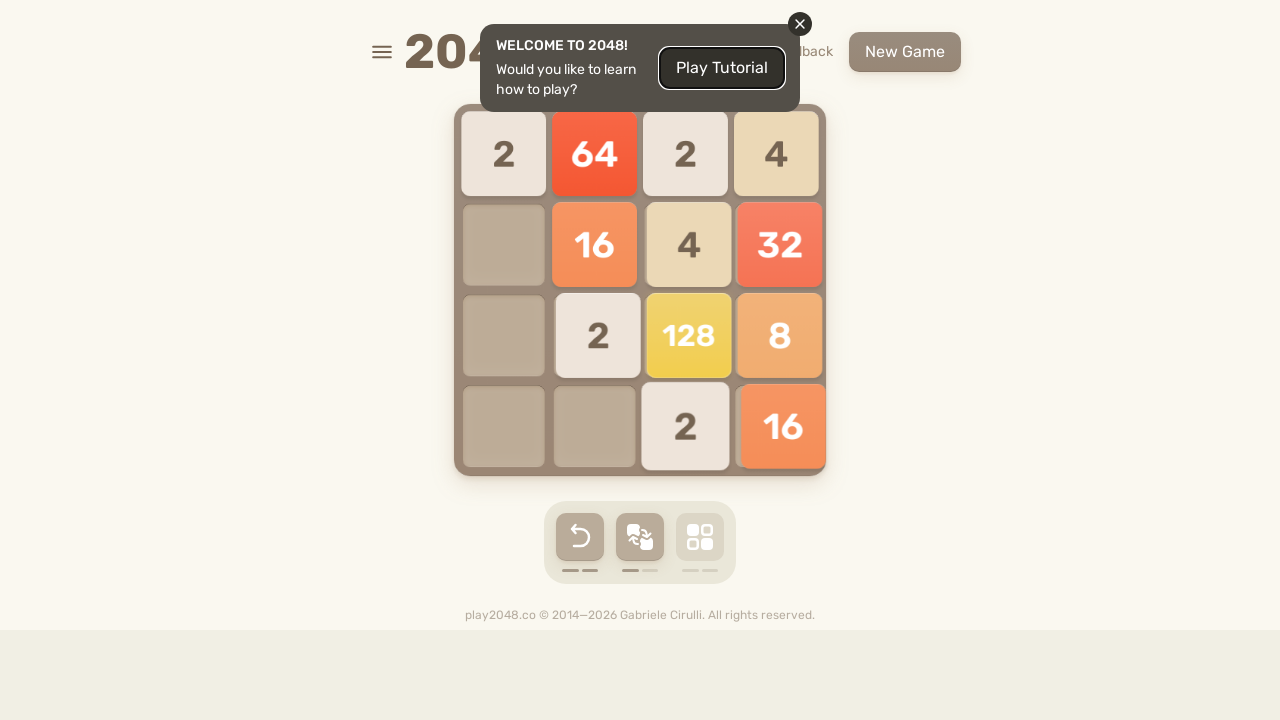

Pressed ArrowLeft key on html
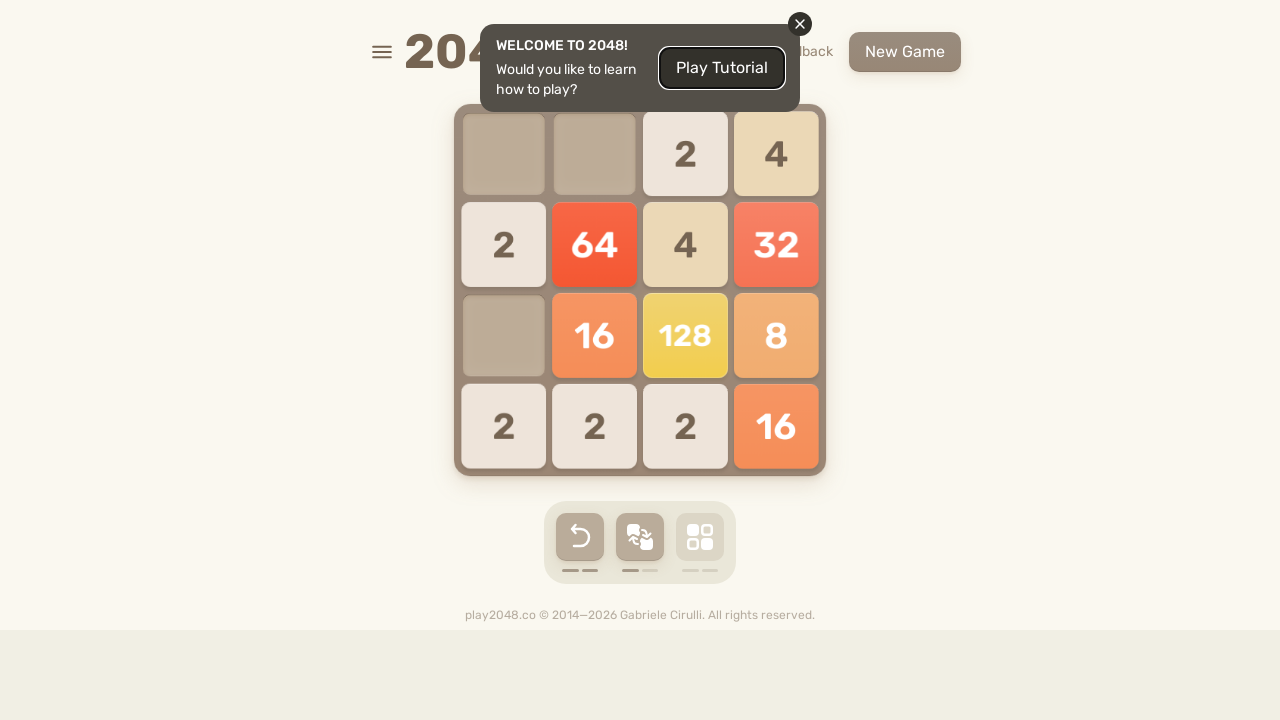

Pressed ArrowUp key on html
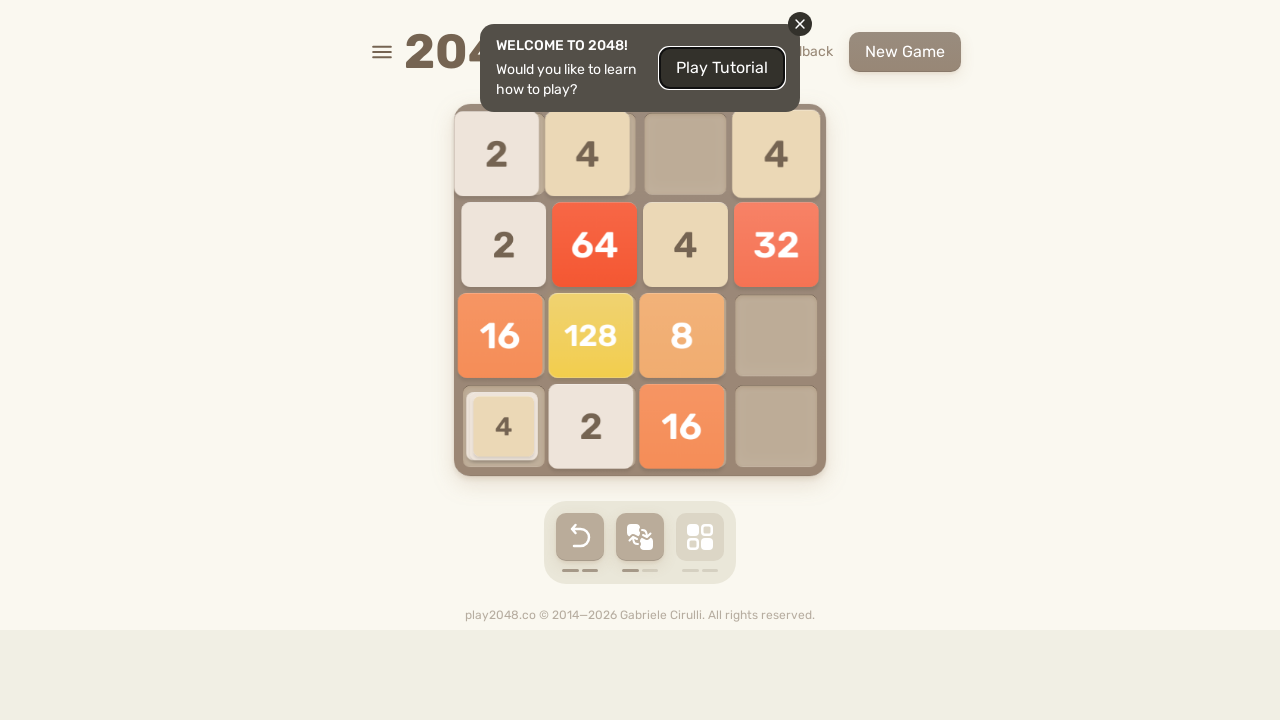

Pressed ArrowRight key on html
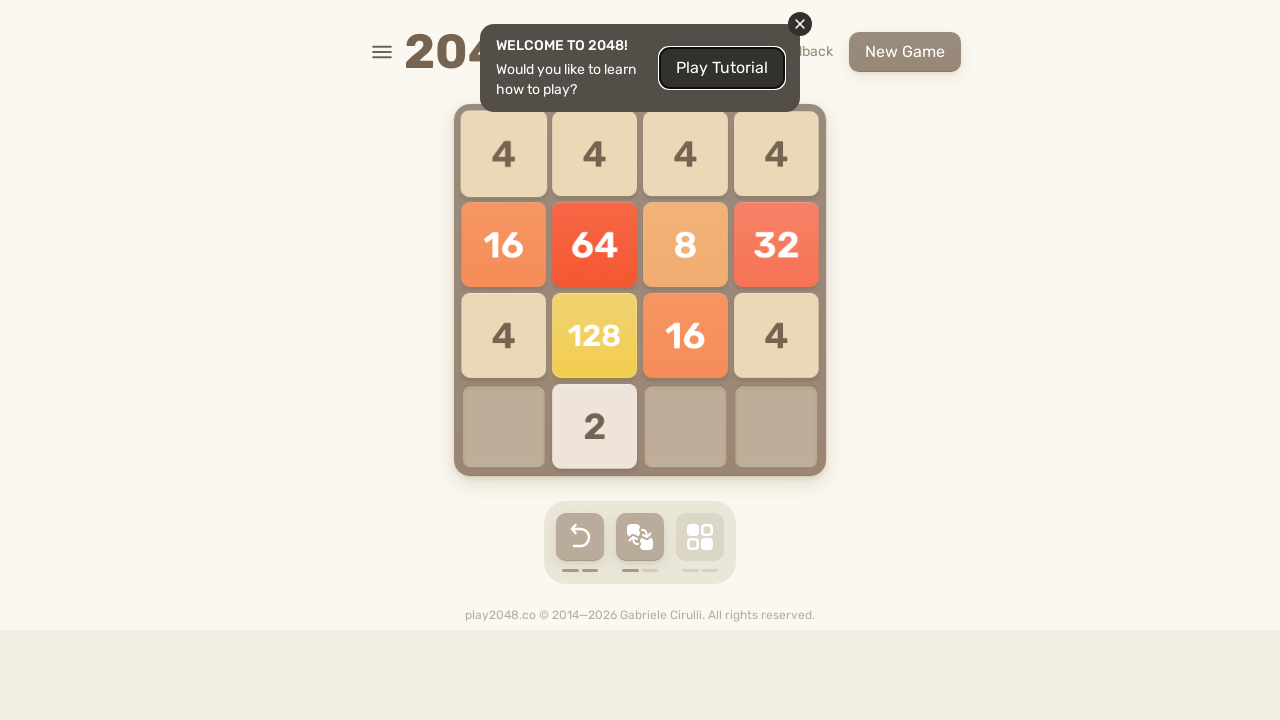

Pressed ArrowDown key on html
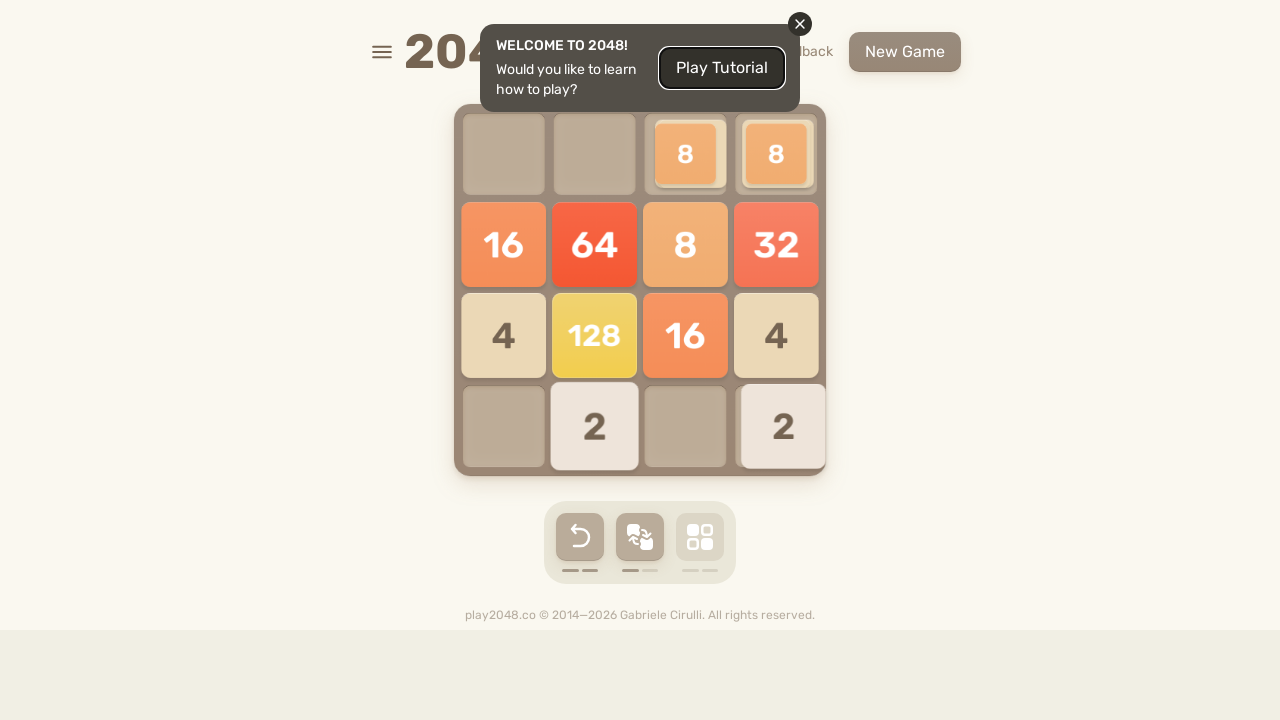

Pressed ArrowLeft key on html
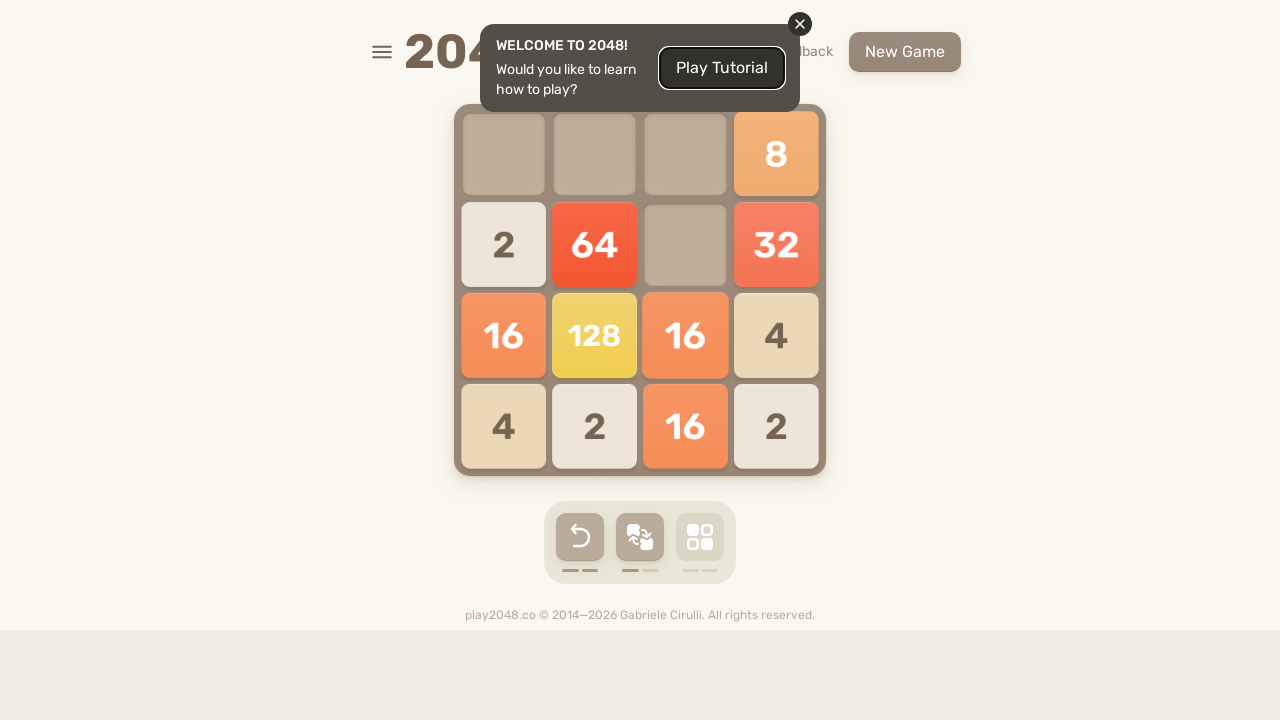

Pressed ArrowUp key on html
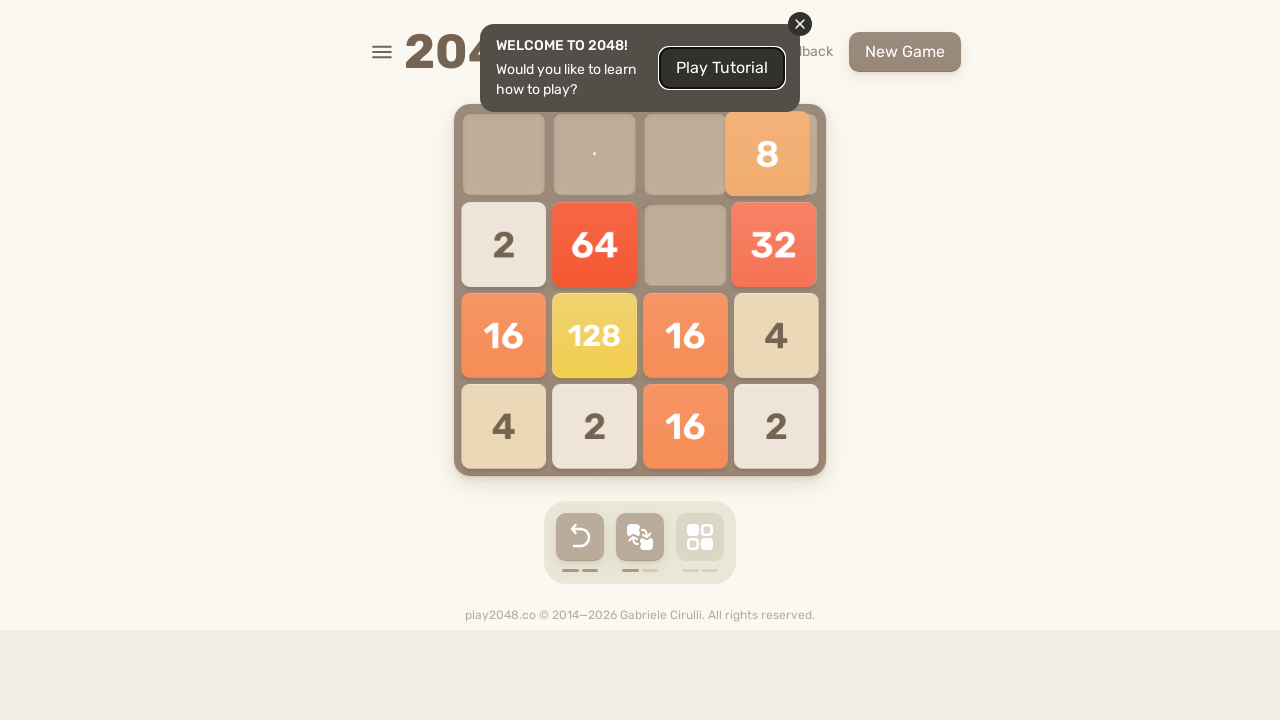

Pressed ArrowRight key on html
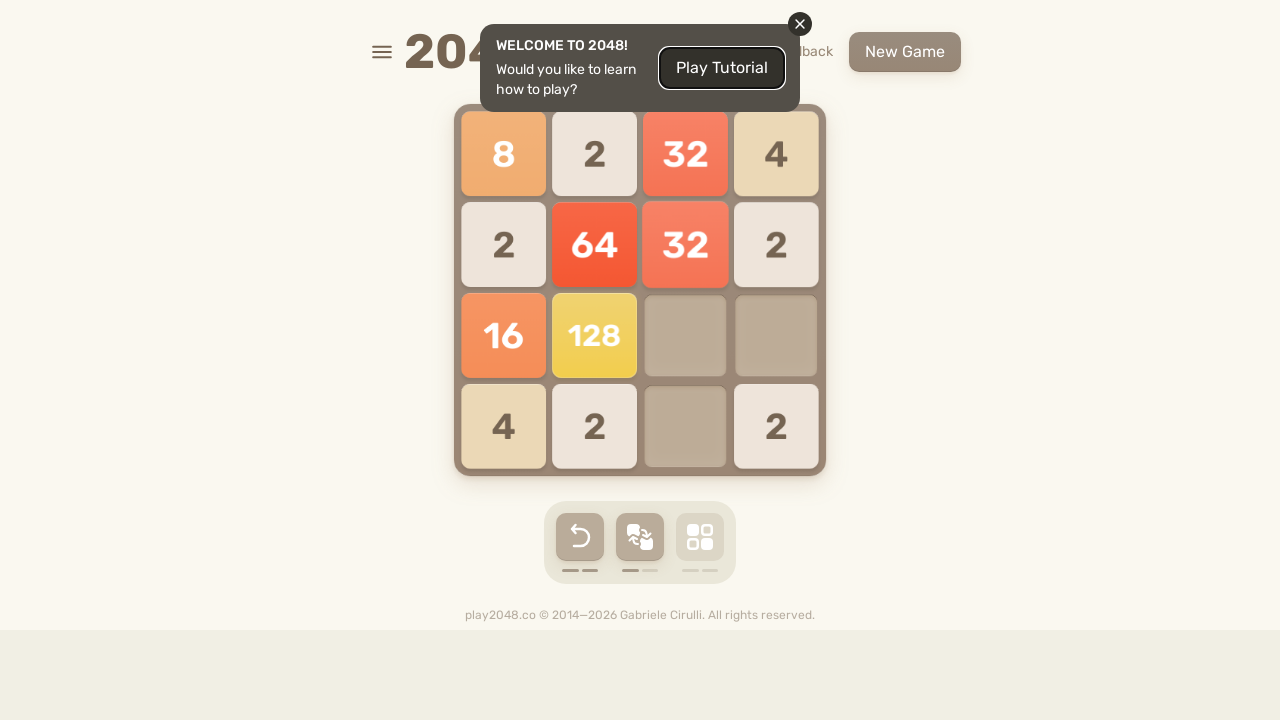

Pressed ArrowDown key on html
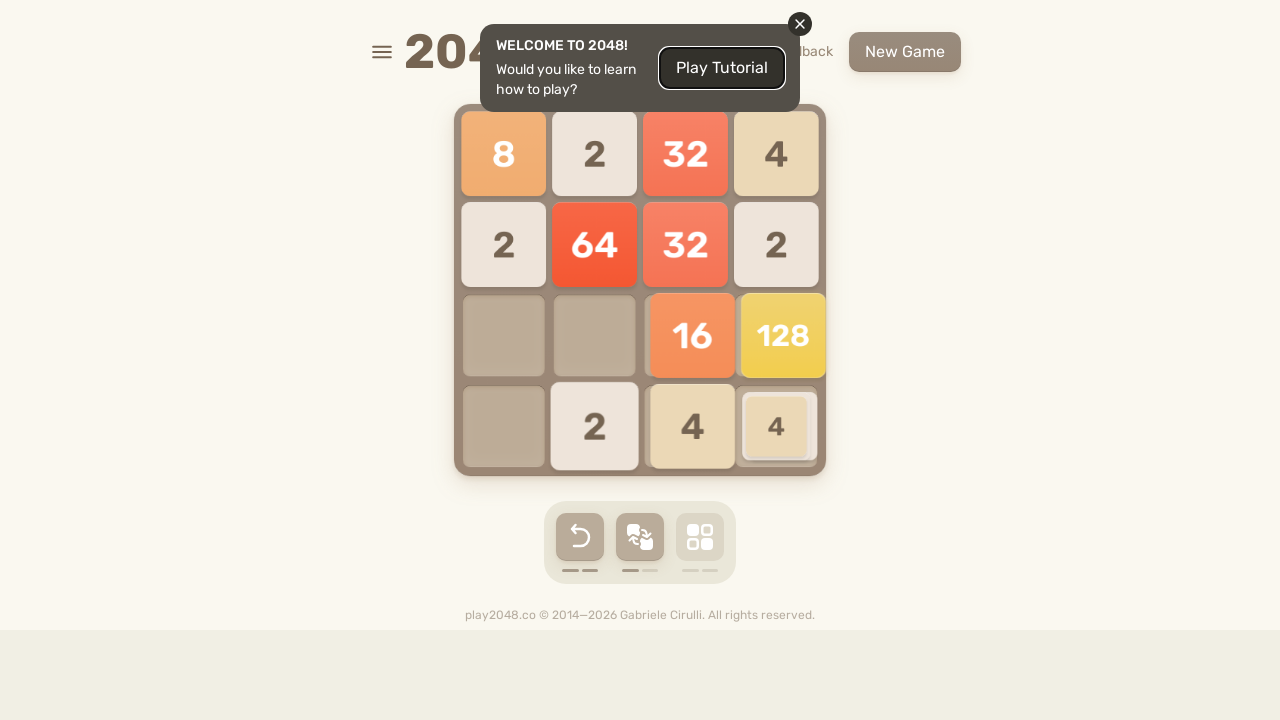

Pressed ArrowLeft key on html
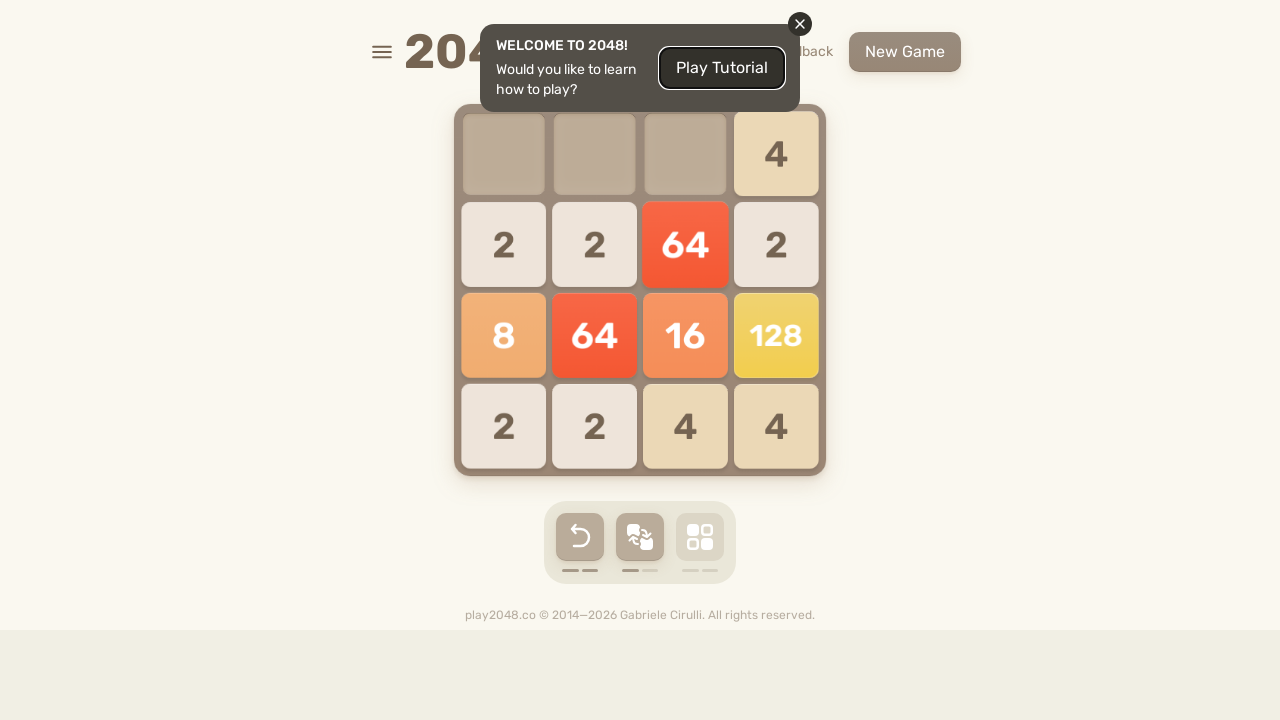

Pressed ArrowUp key on html
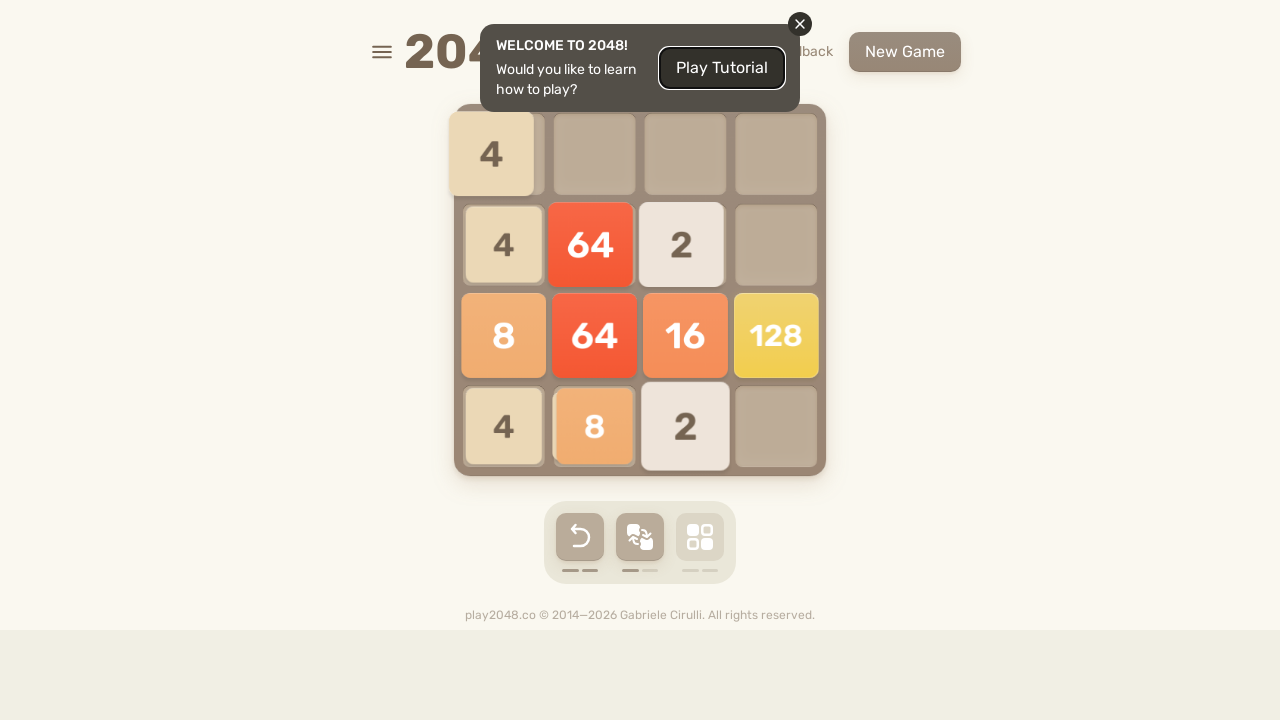

Pressed ArrowRight key on html
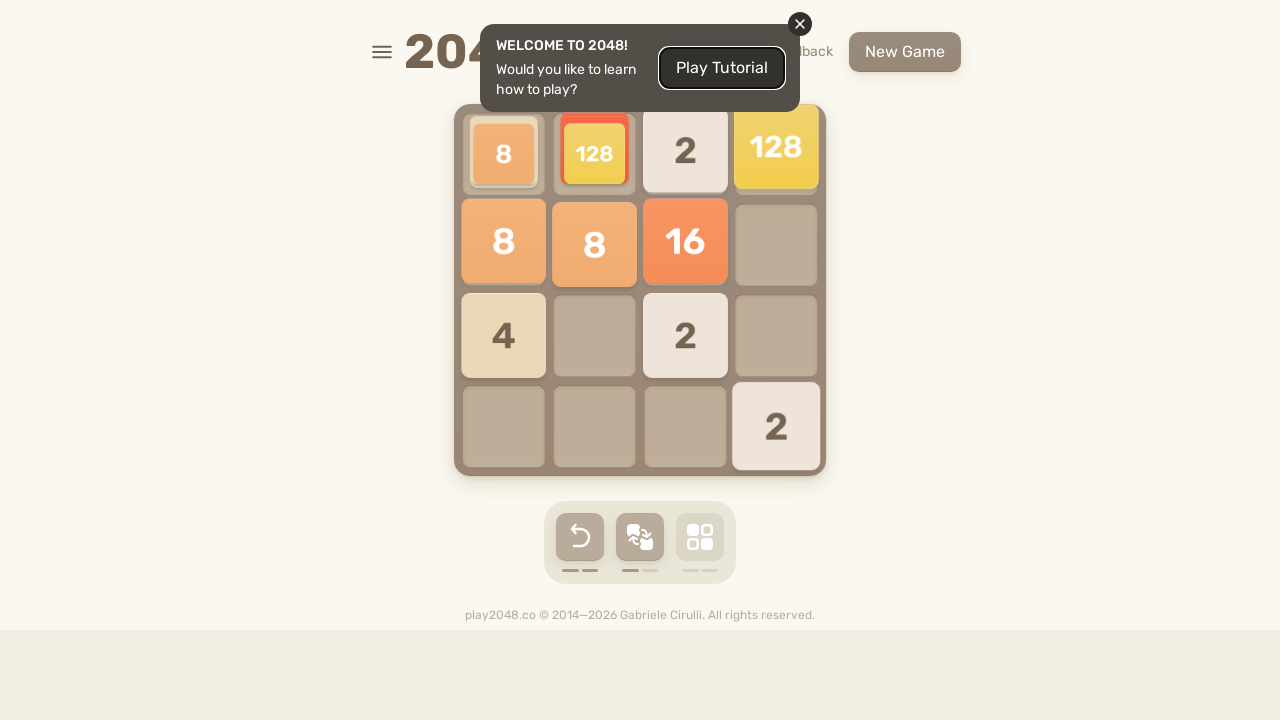

Pressed ArrowDown key on html
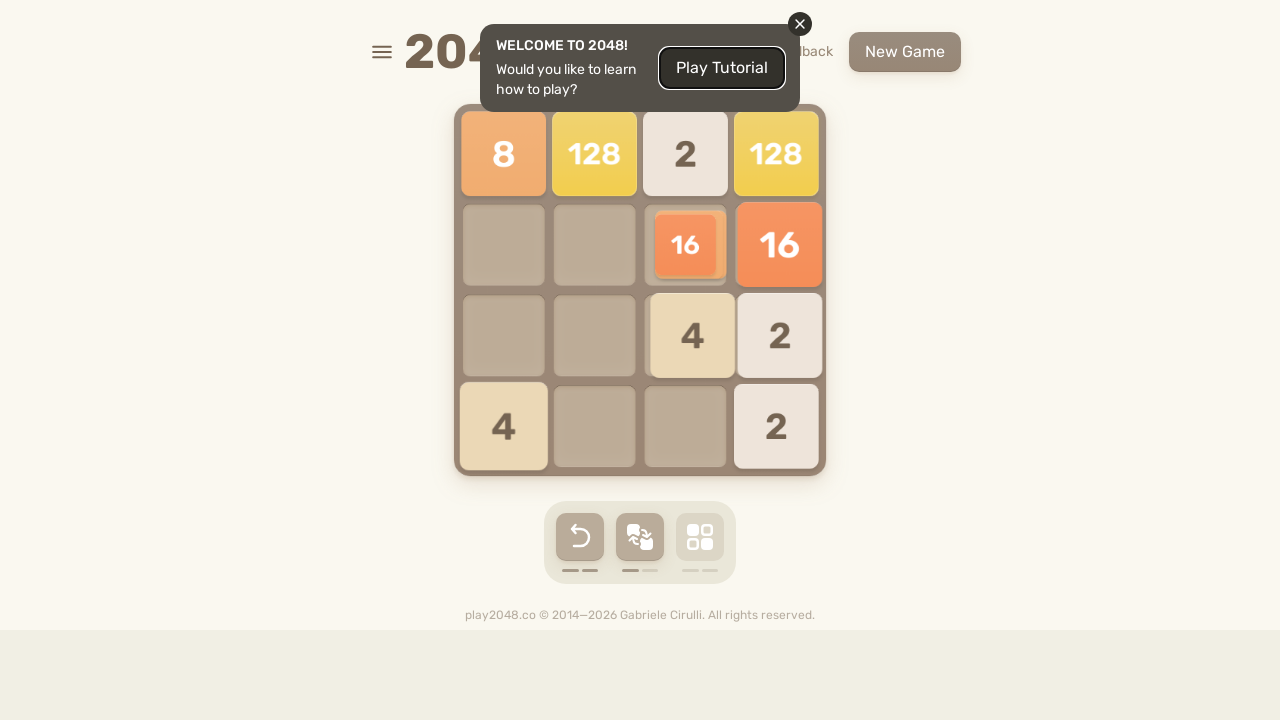

Pressed ArrowLeft key on html
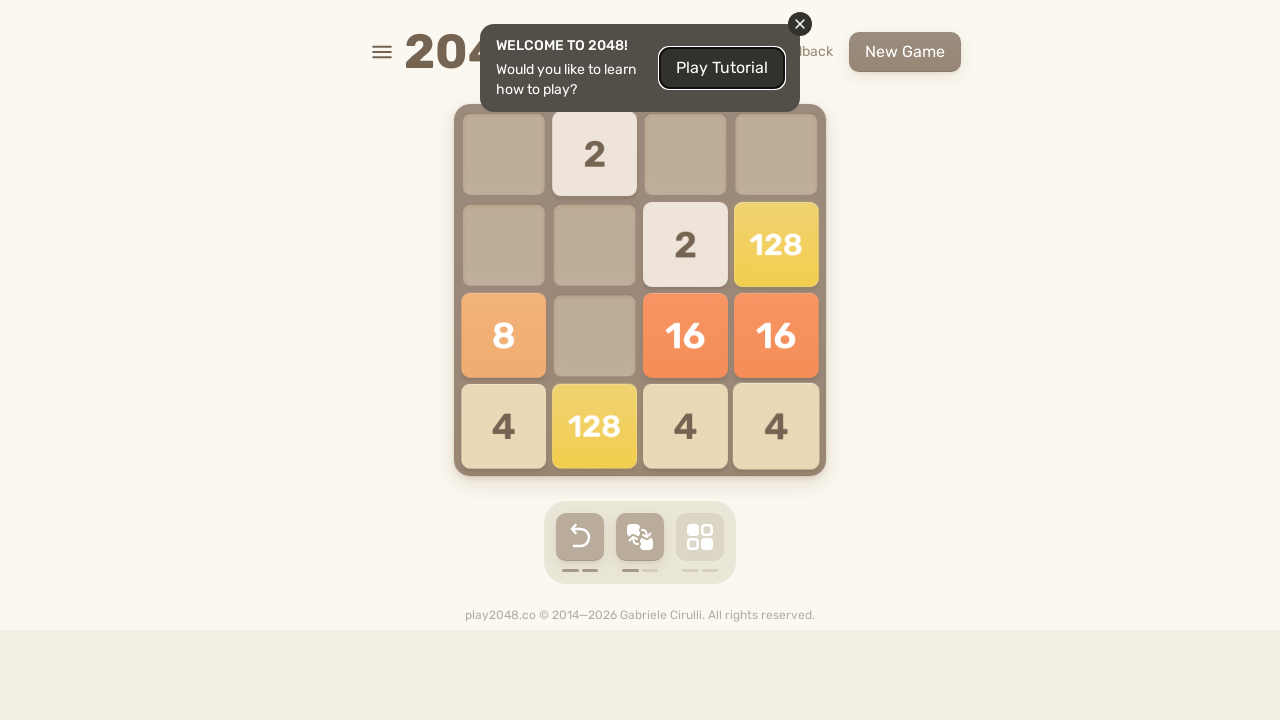

Pressed ArrowUp key on html
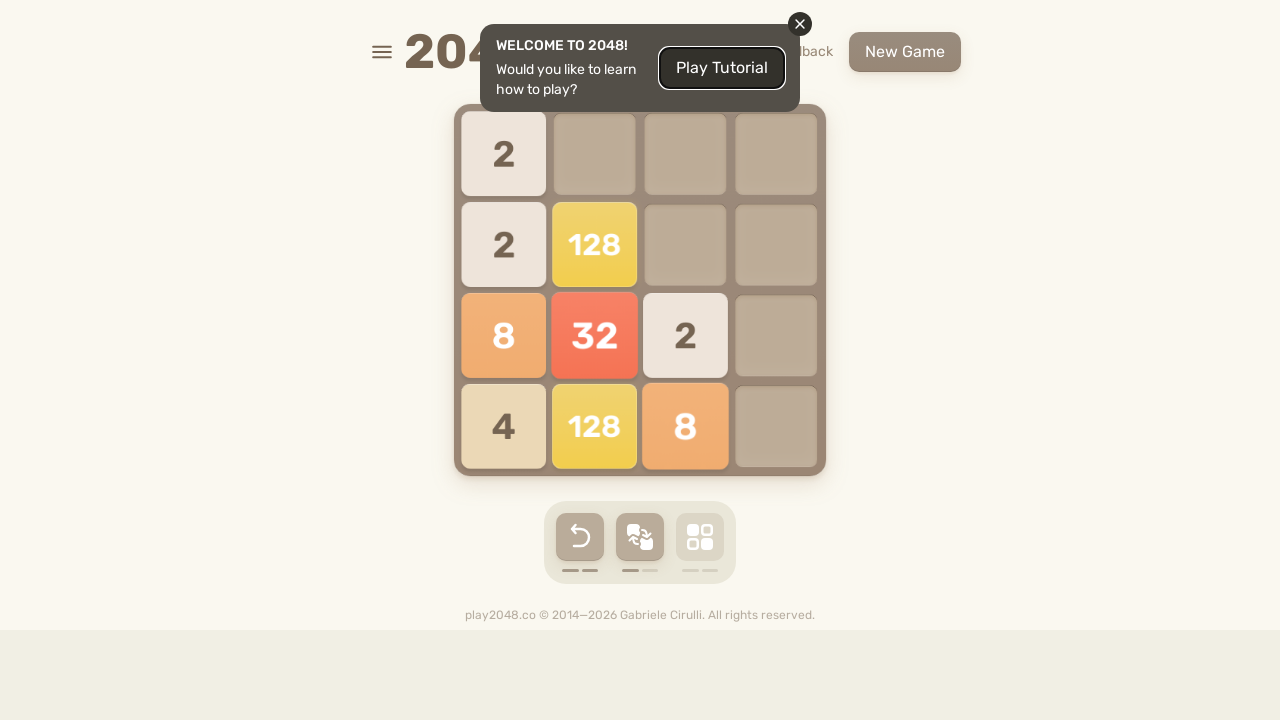

Pressed ArrowRight key on html
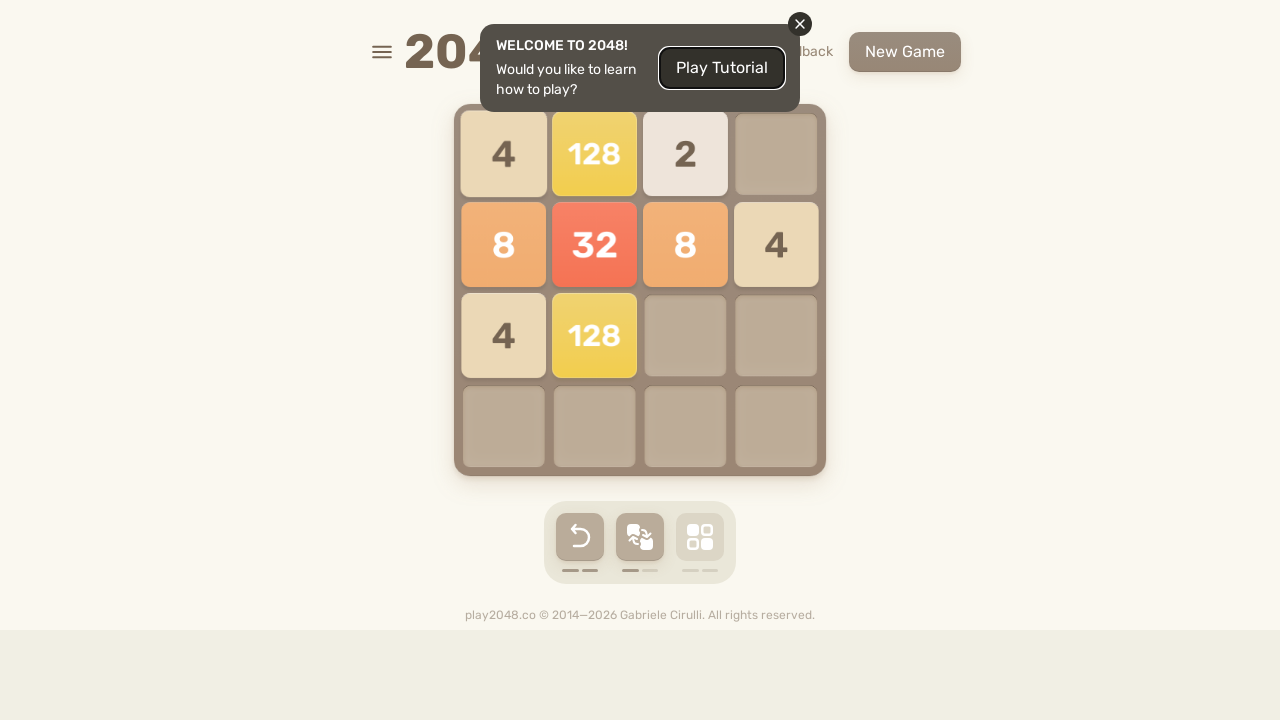

Pressed ArrowDown key on html
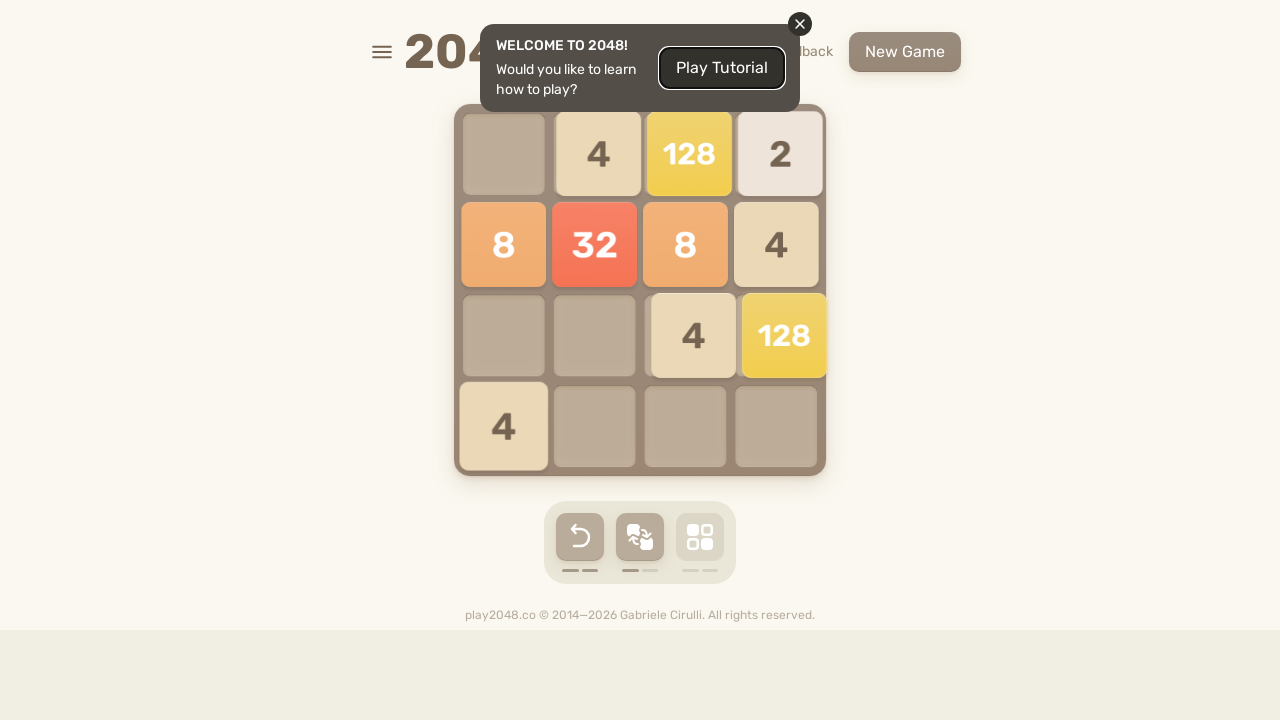

Pressed ArrowLeft key on html
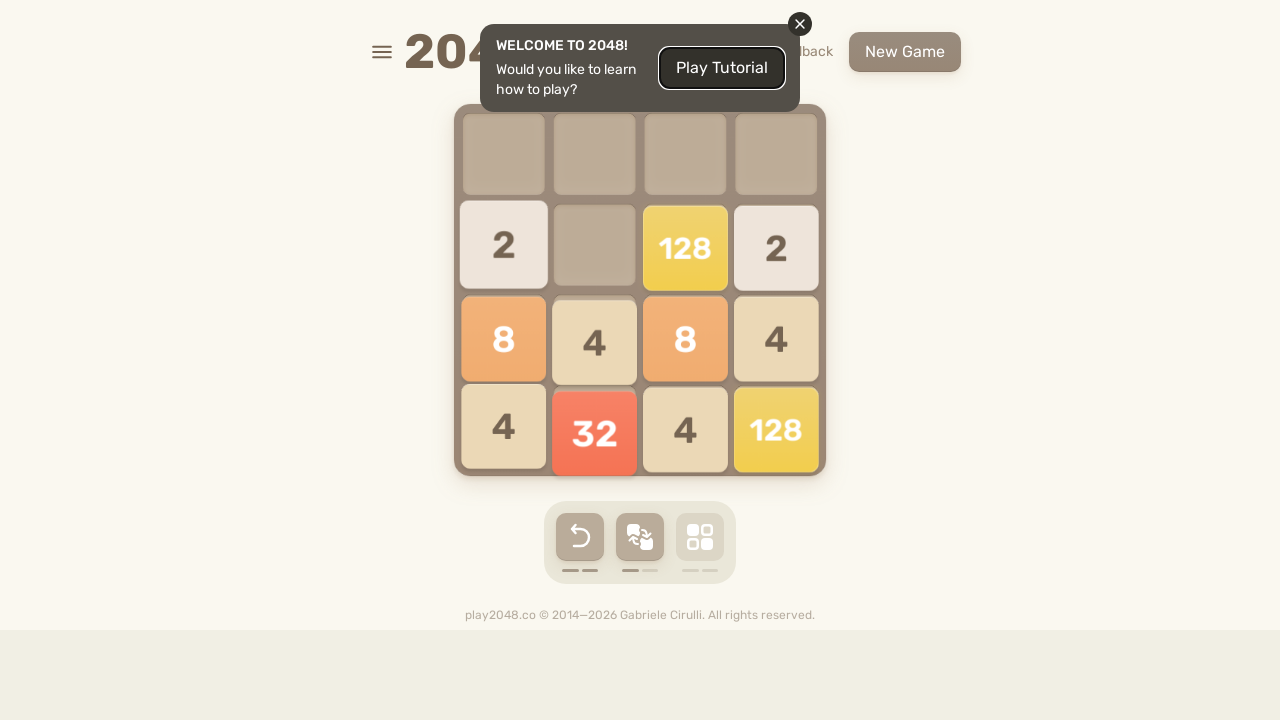

Pressed ArrowUp key on html
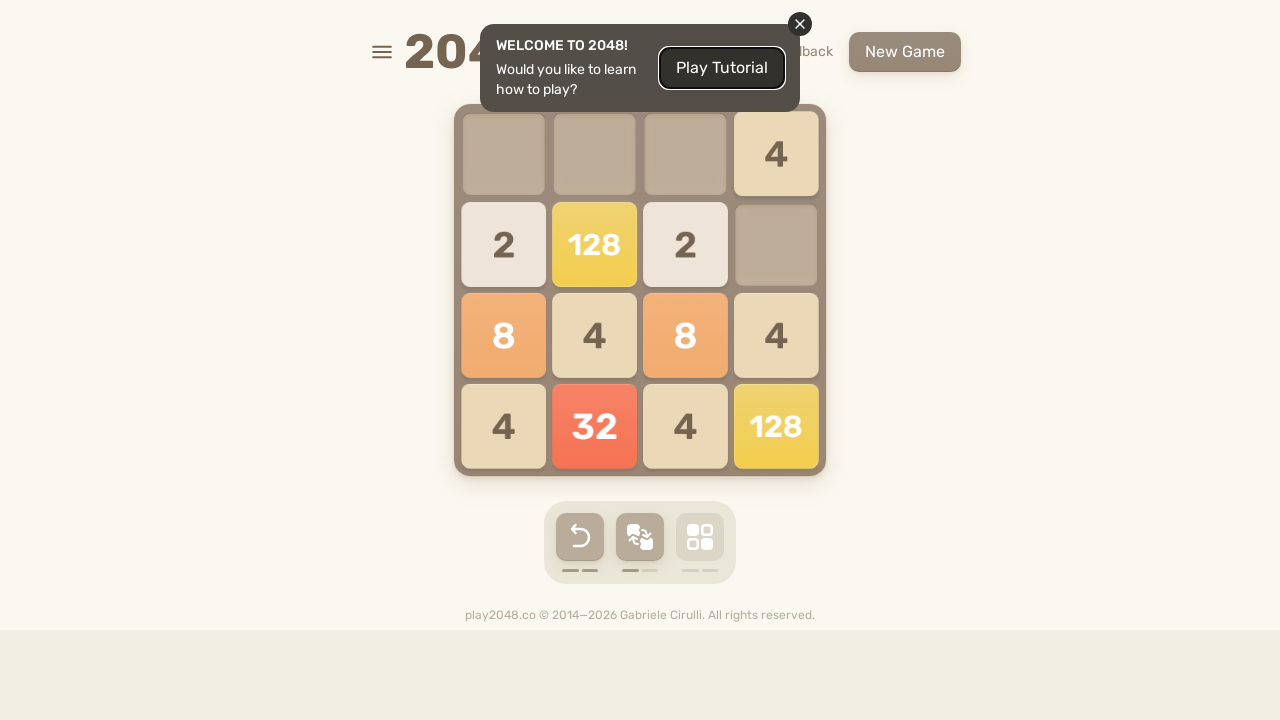

Pressed ArrowRight key on html
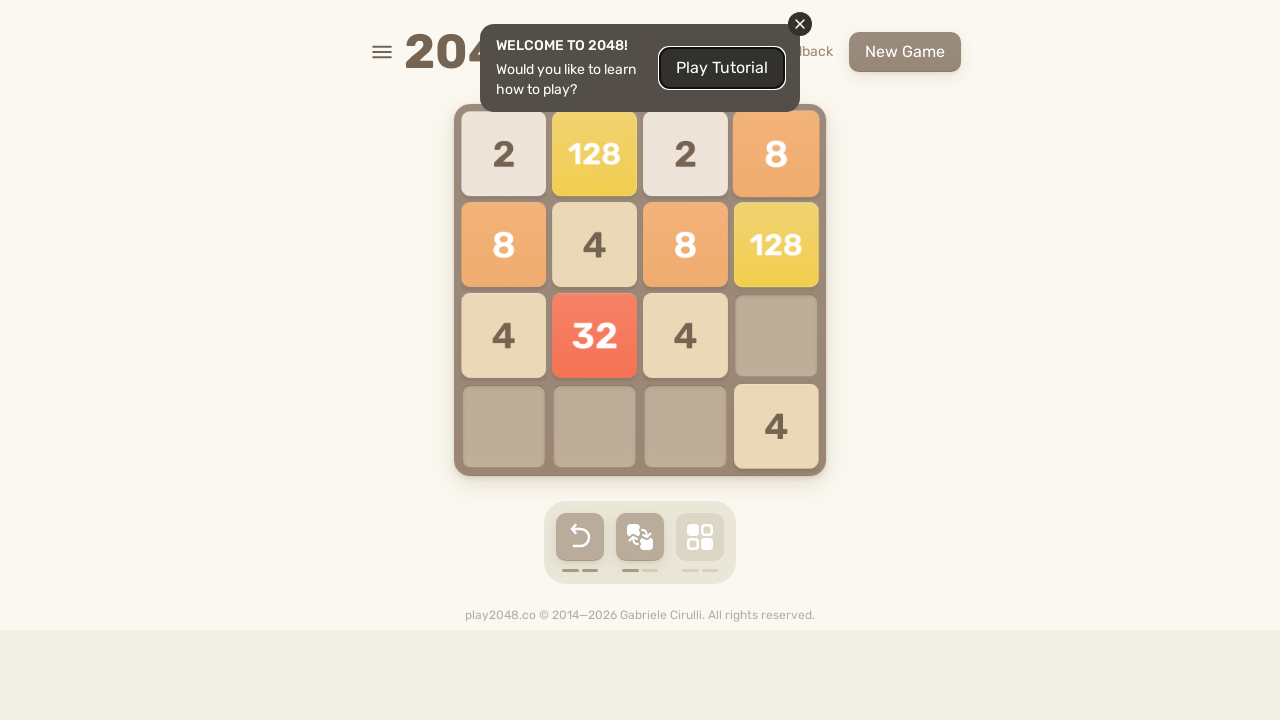

Pressed ArrowDown key on html
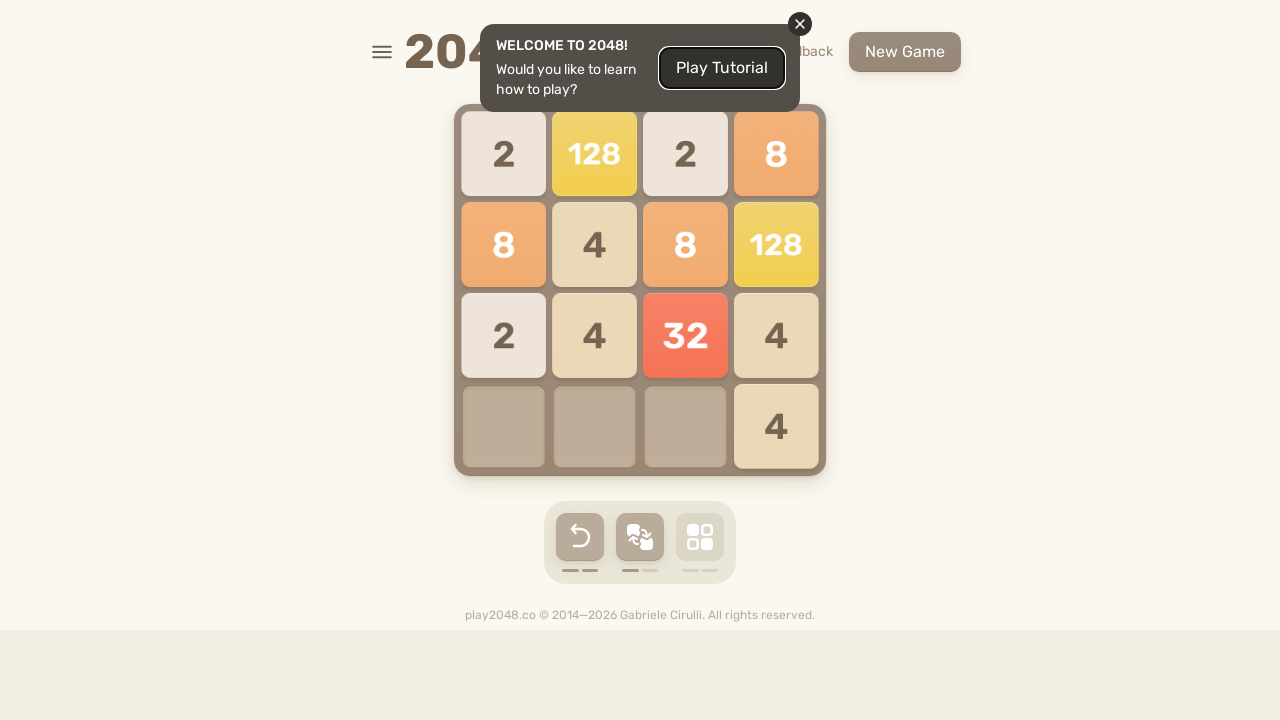

Pressed ArrowLeft key on html
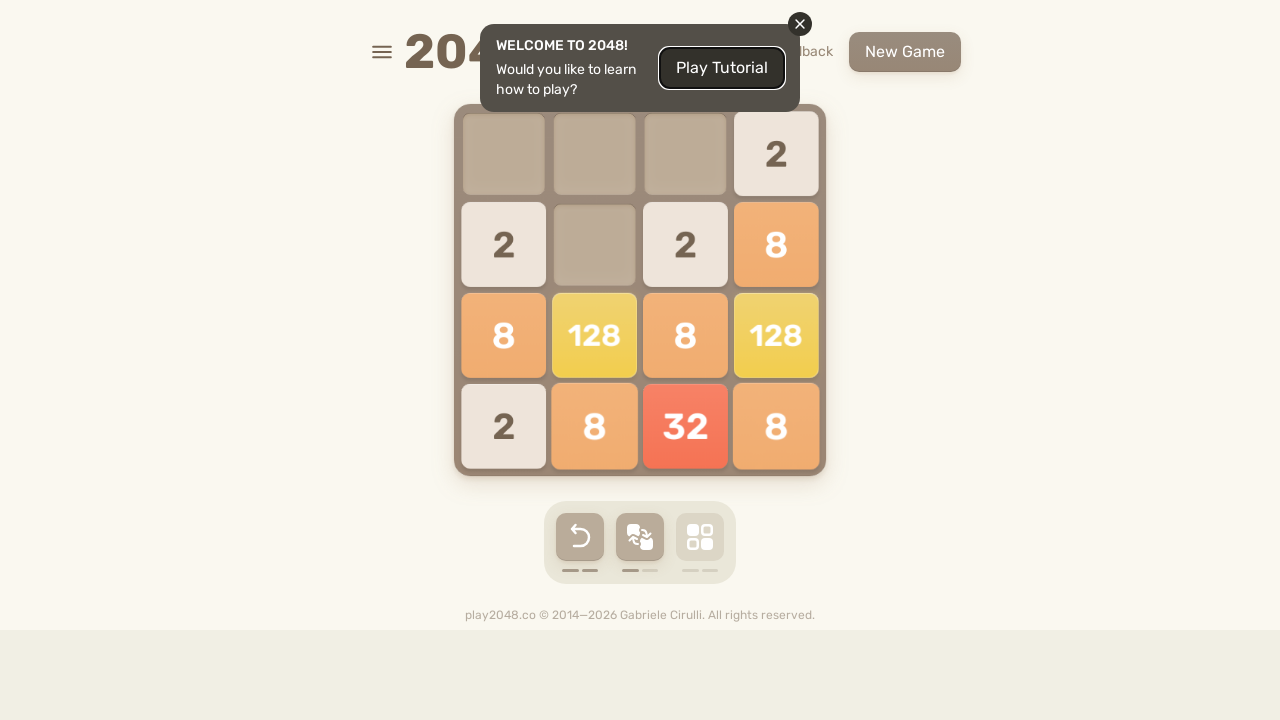

Pressed ArrowUp key on html
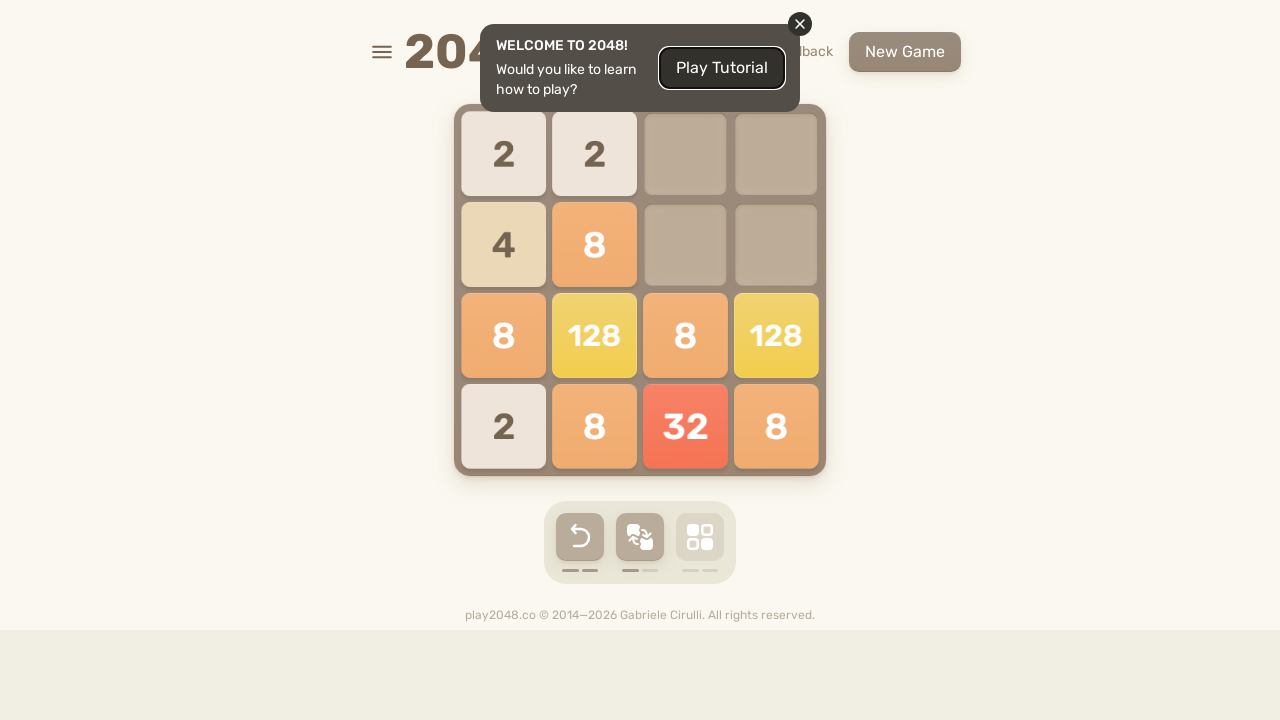

Pressed ArrowRight key on html
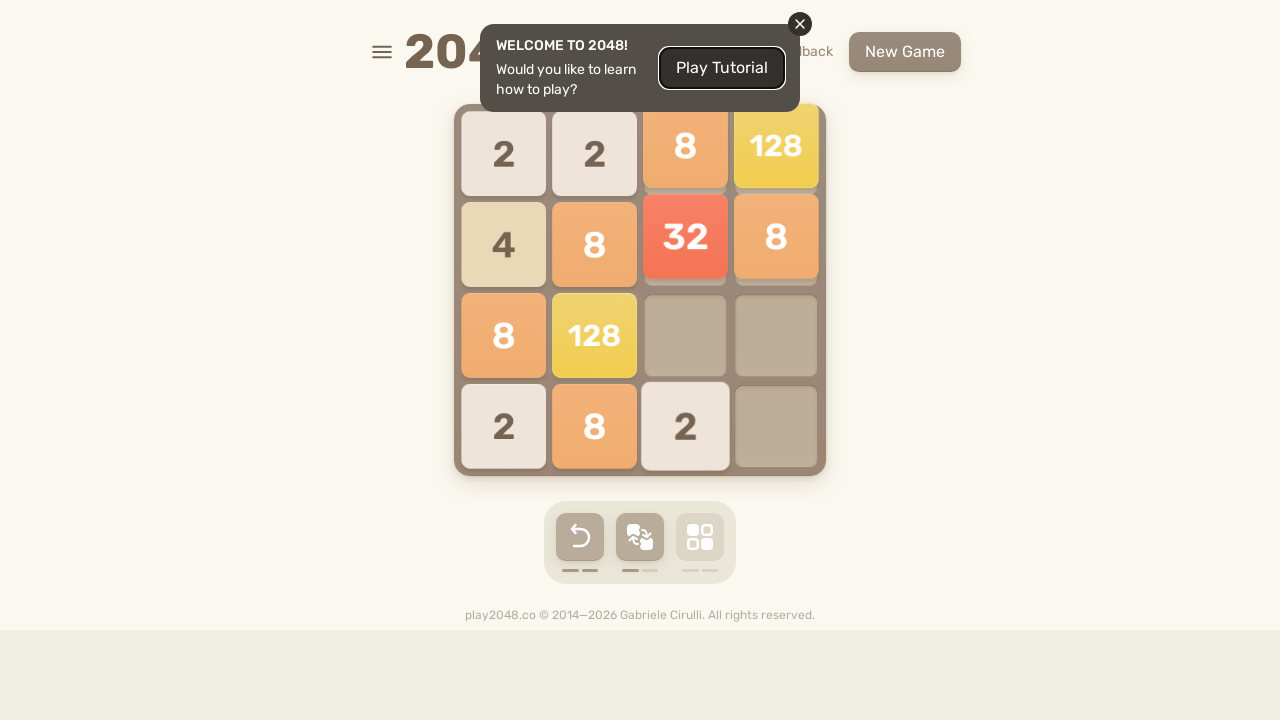

Pressed ArrowDown key on html
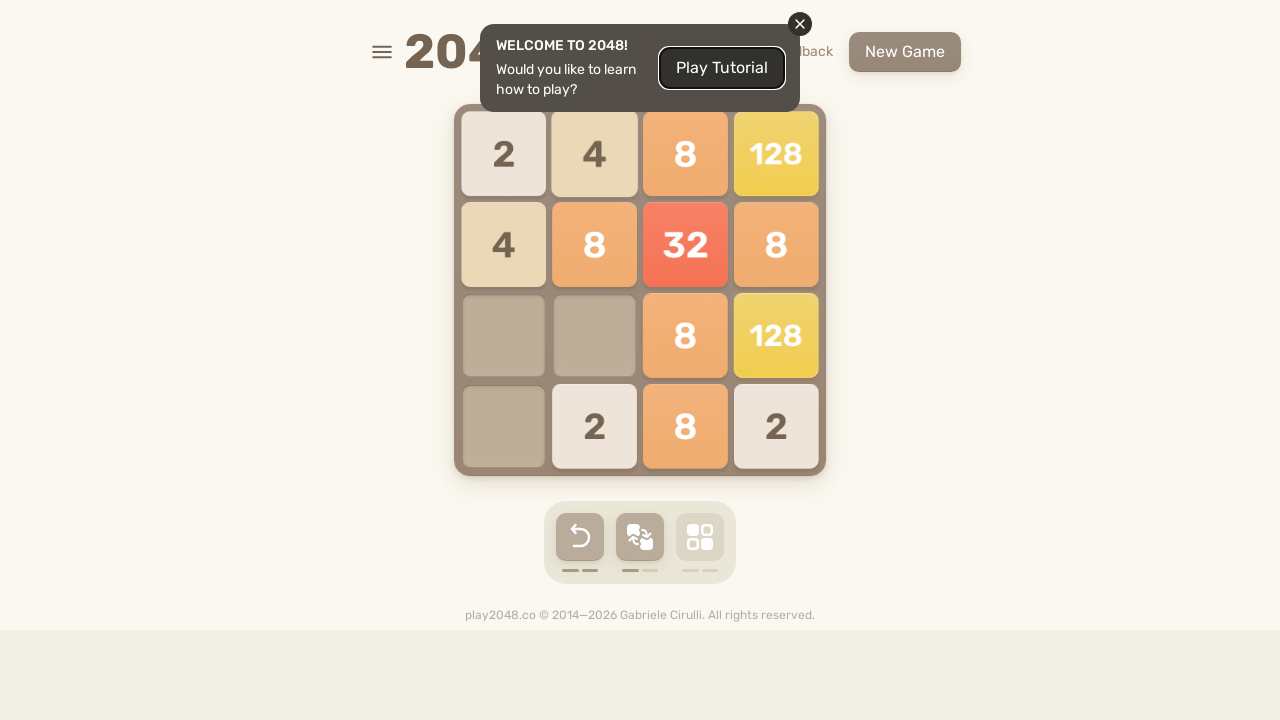

Pressed ArrowLeft key on html
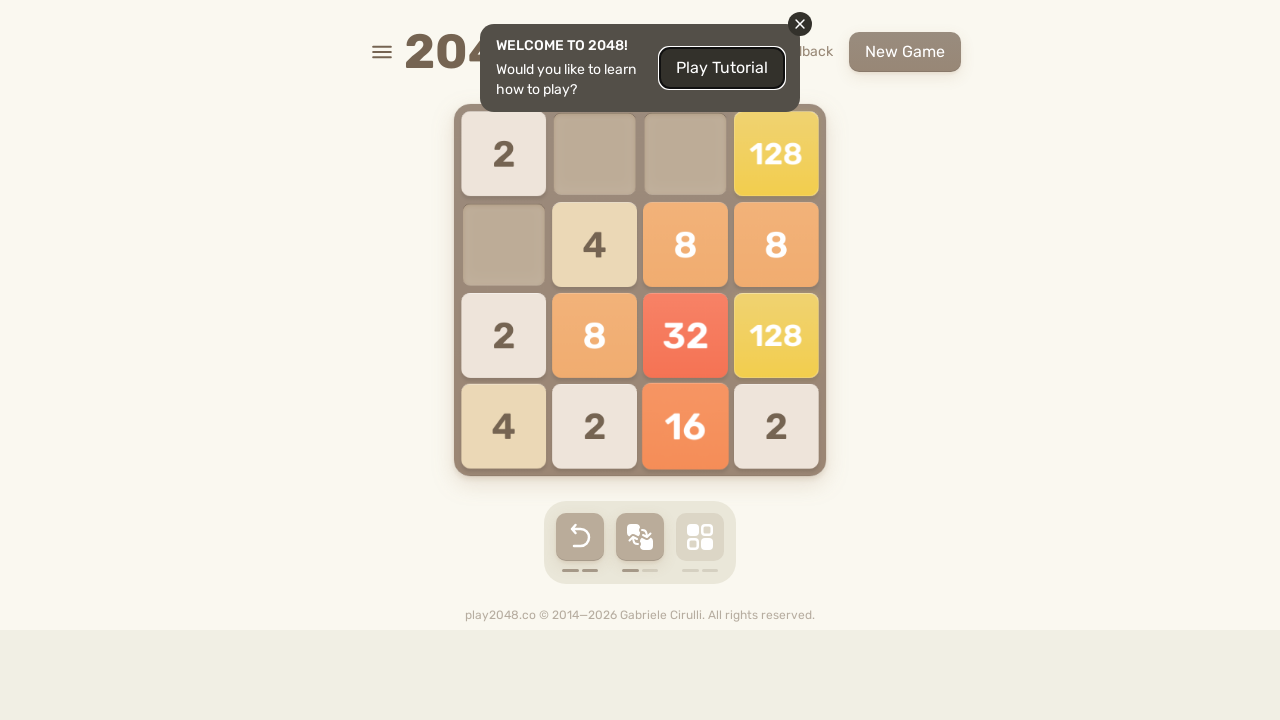

Pressed ArrowUp key on html
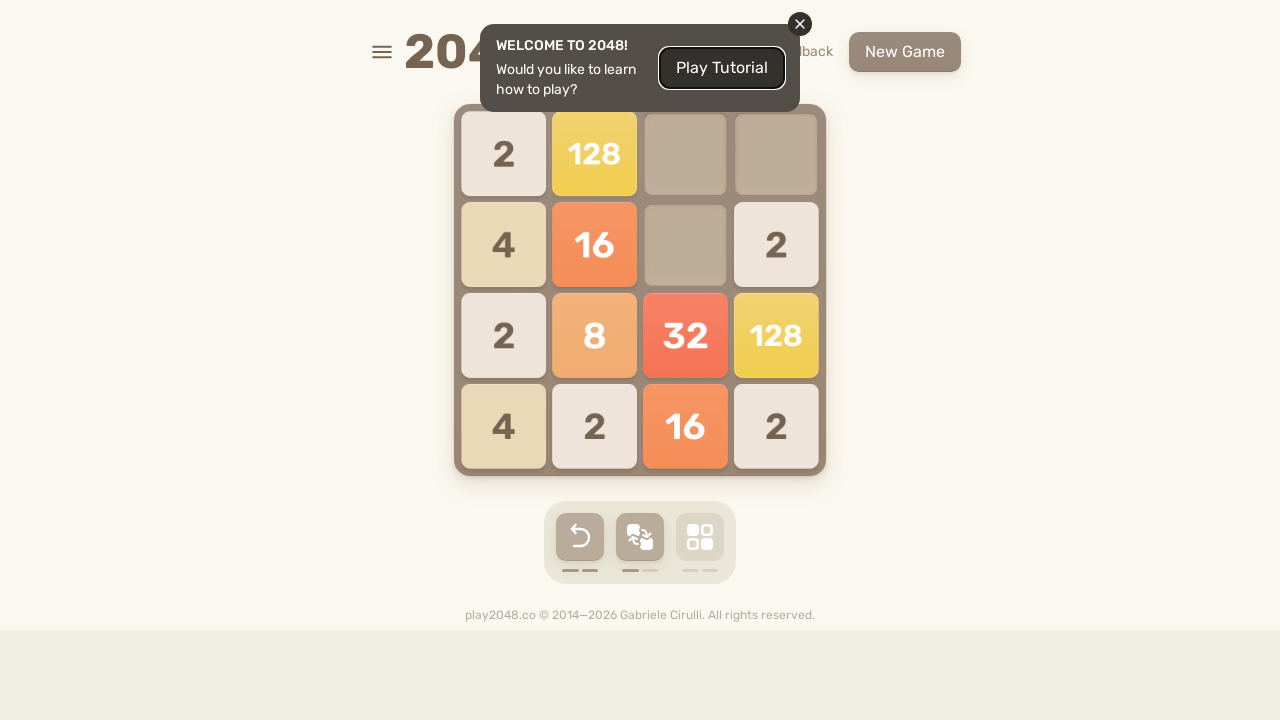

Pressed ArrowRight key on html
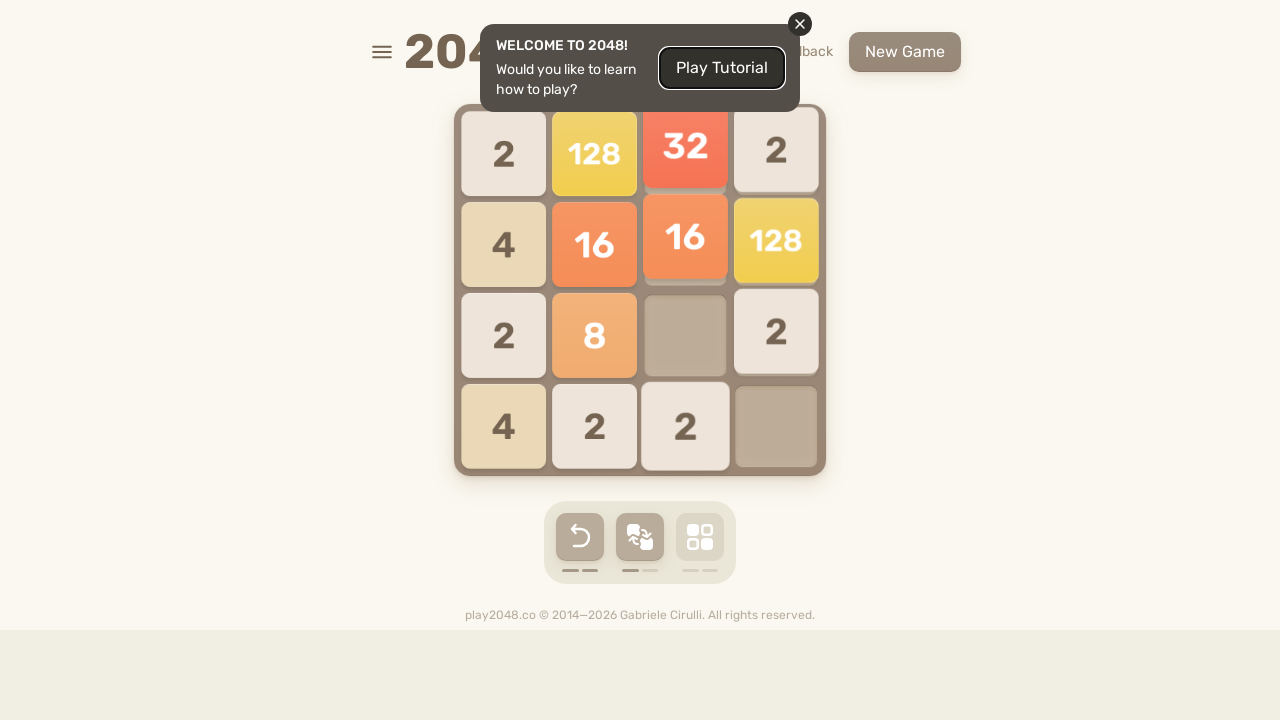

Pressed ArrowDown key on html
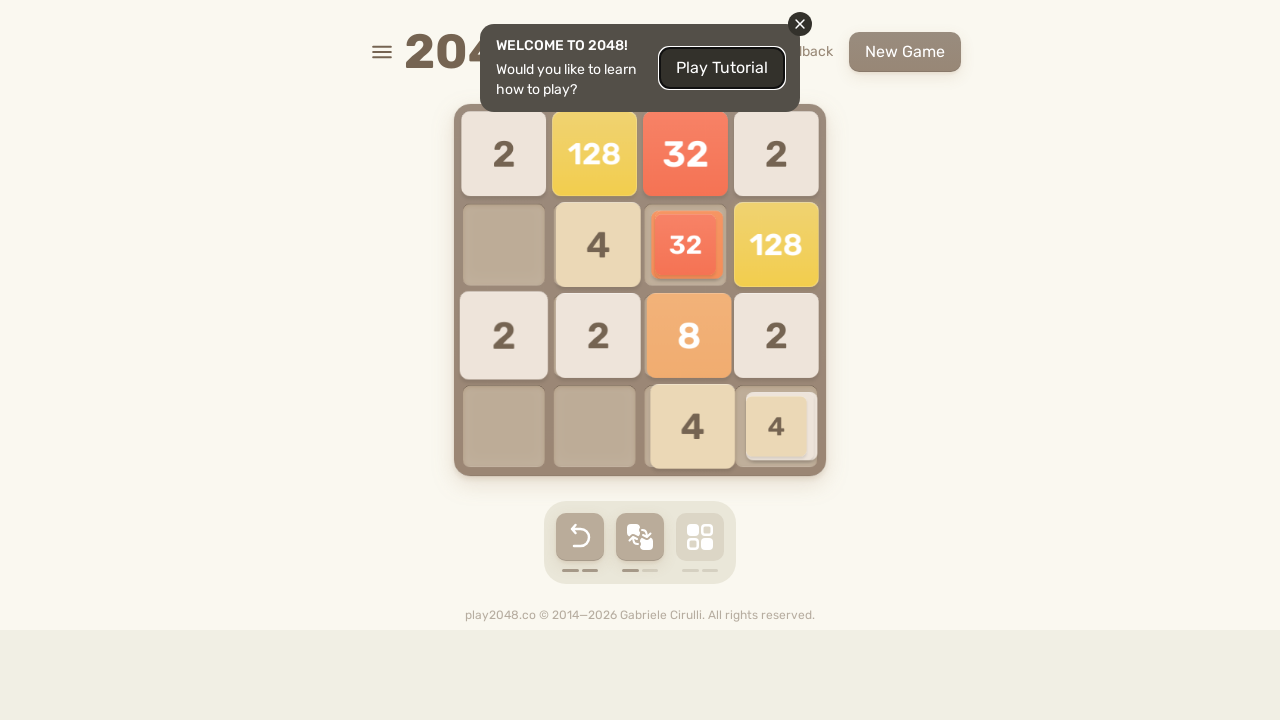

Pressed ArrowLeft key on html
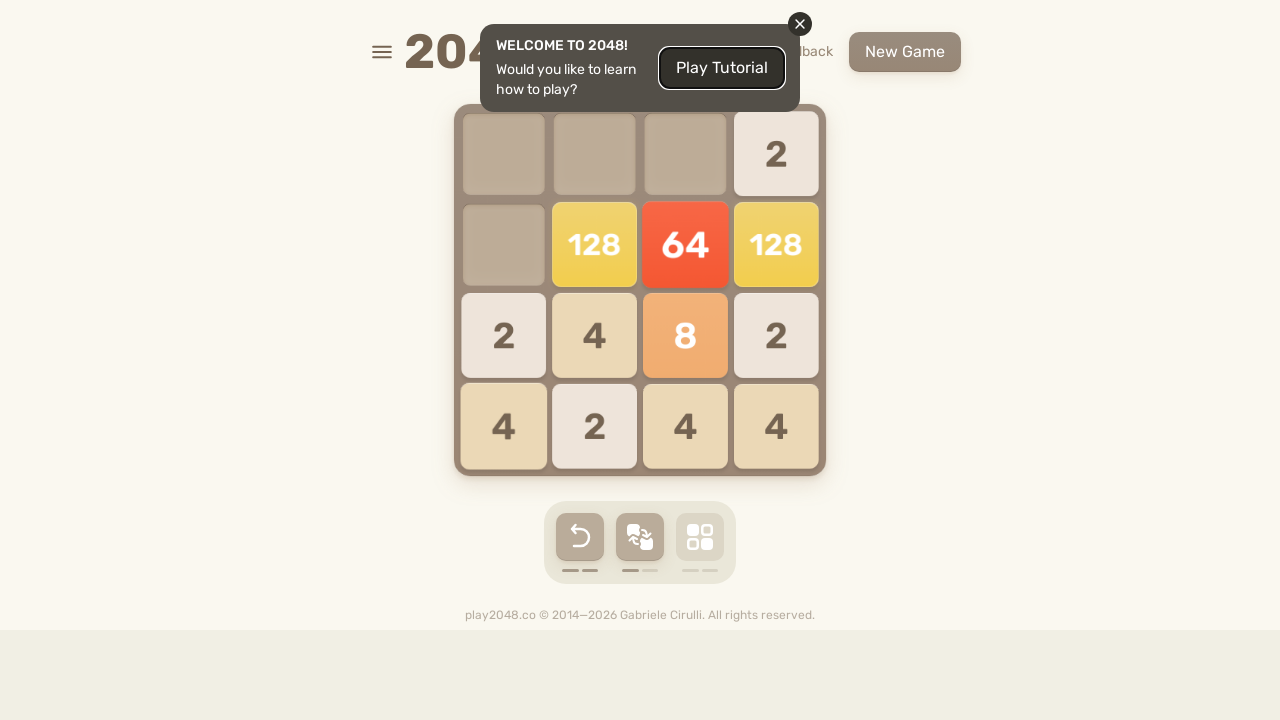

Pressed ArrowUp key on html
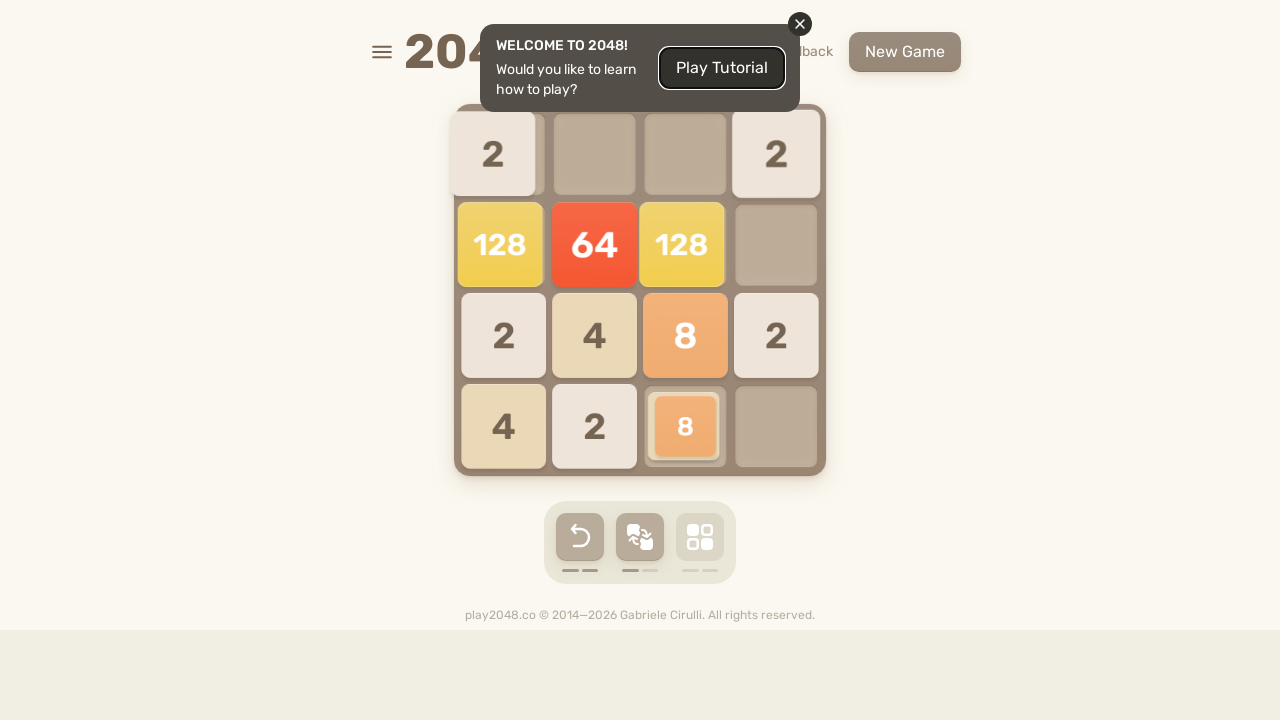

Pressed ArrowRight key on html
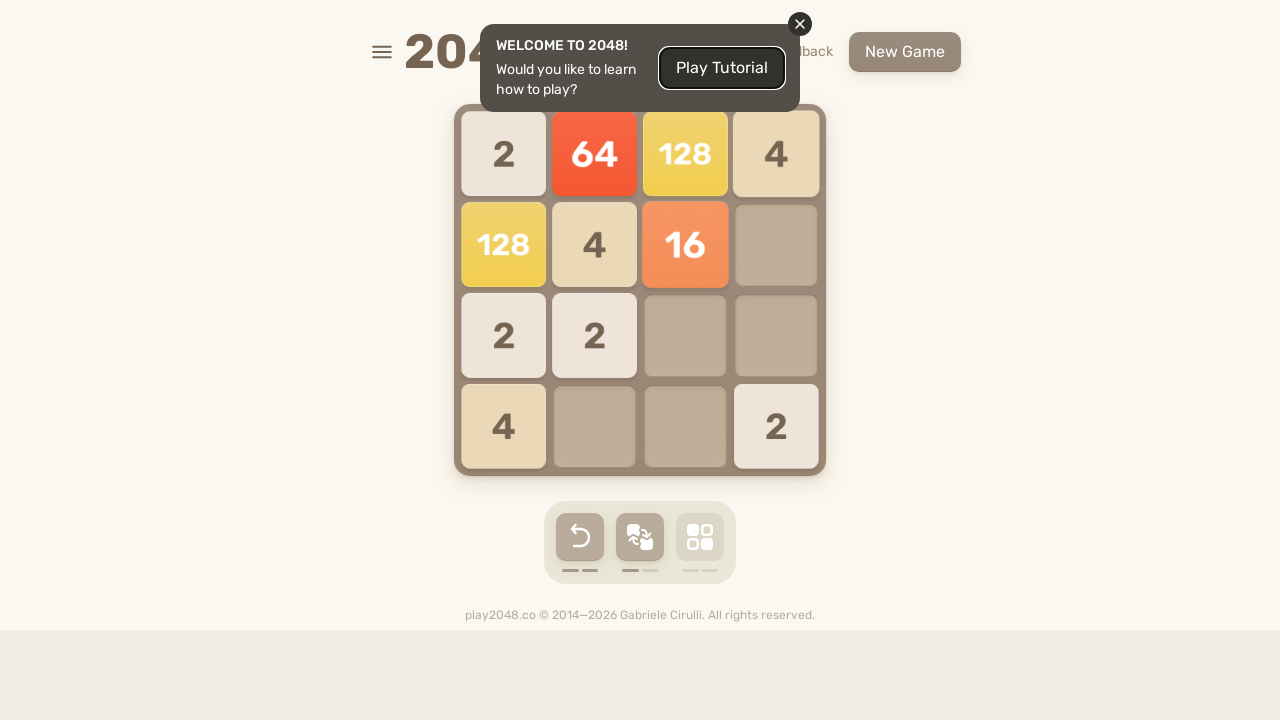

Pressed ArrowDown key on html
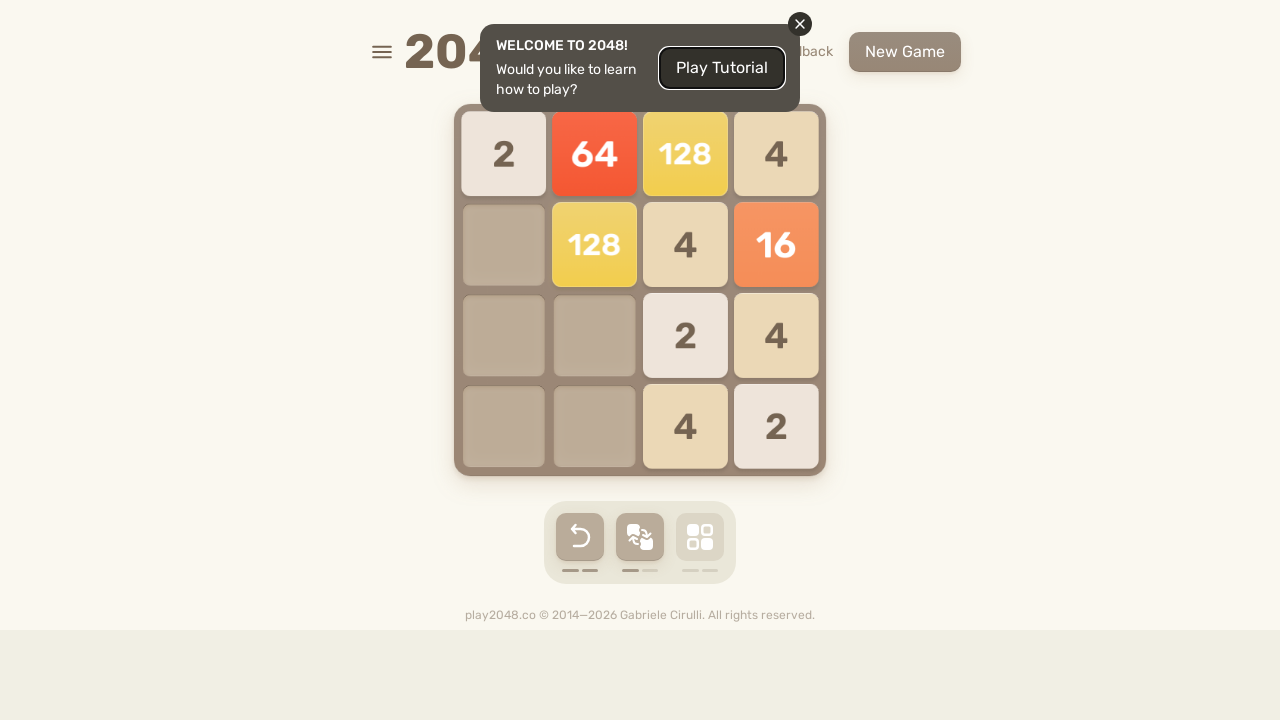

Pressed ArrowLeft key on html
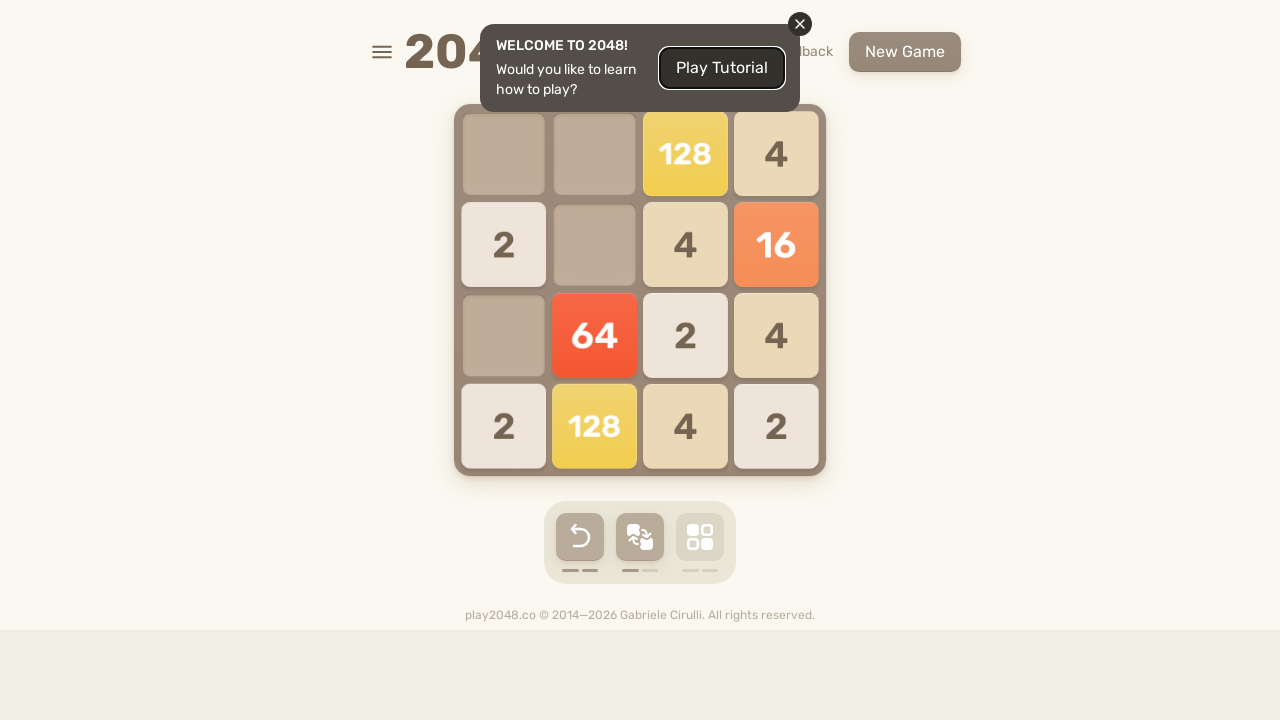

Pressed ArrowUp key on html
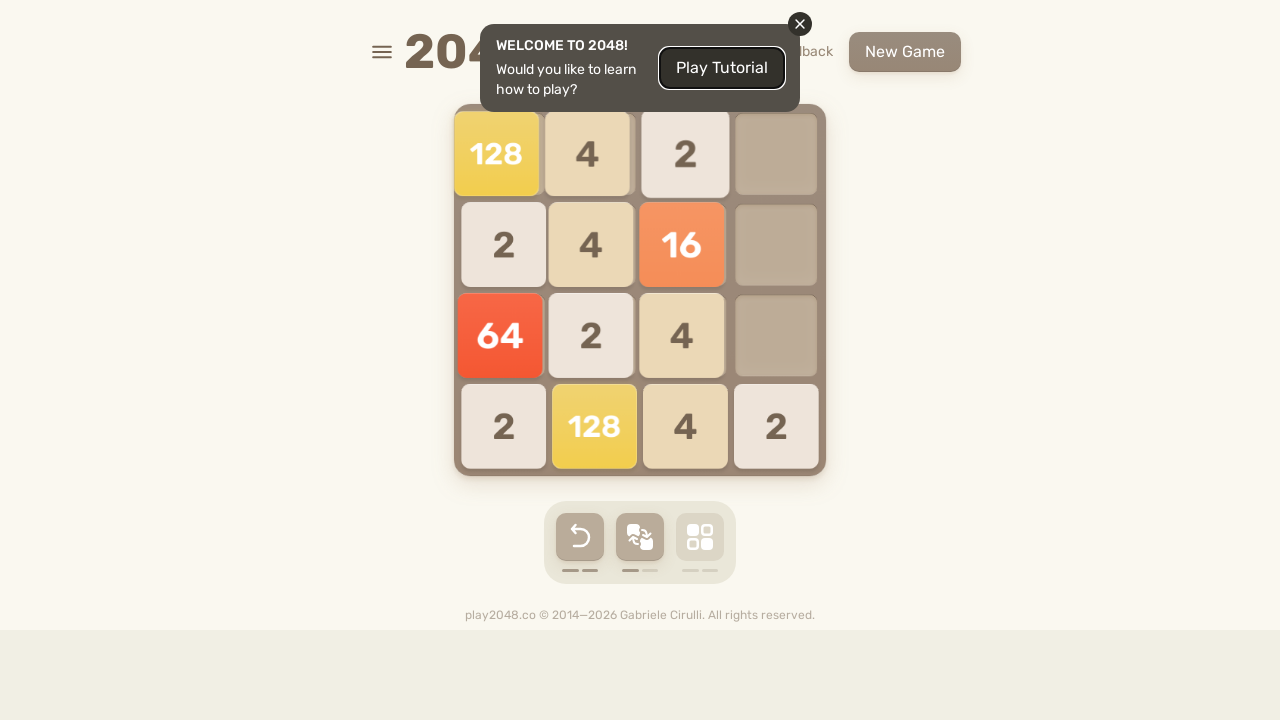

Pressed ArrowRight key on html
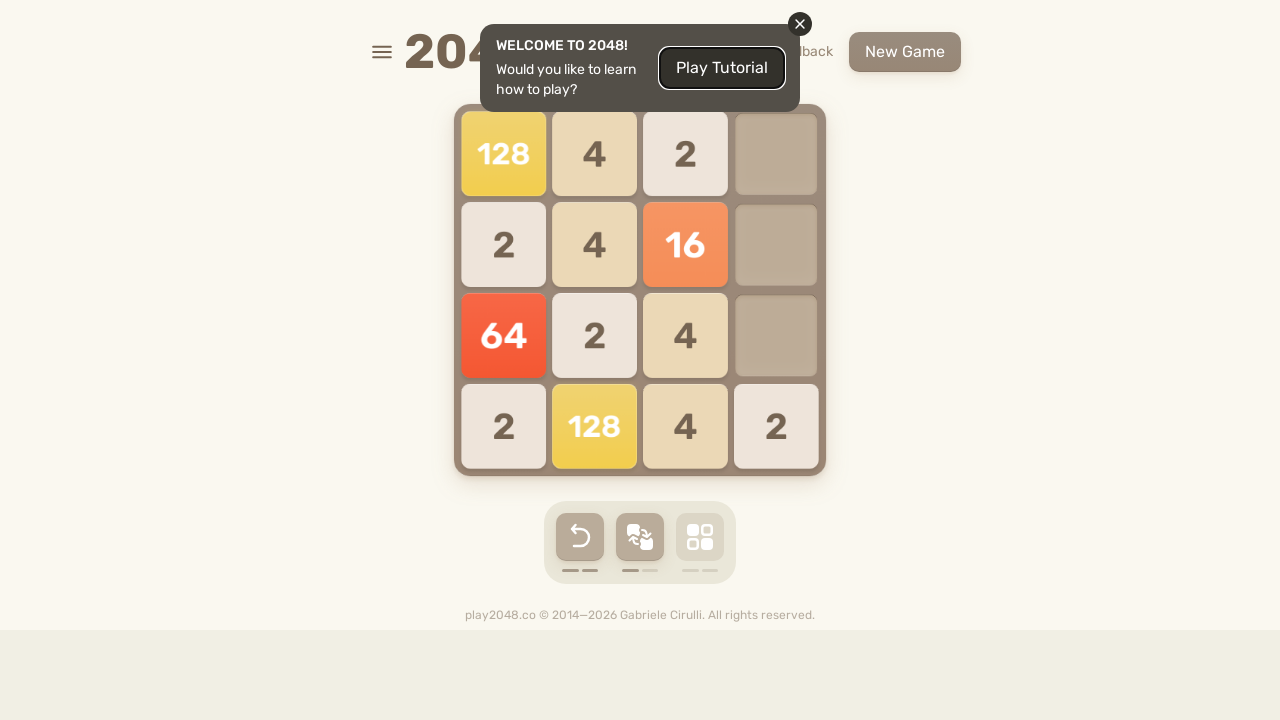

Pressed ArrowDown key on html
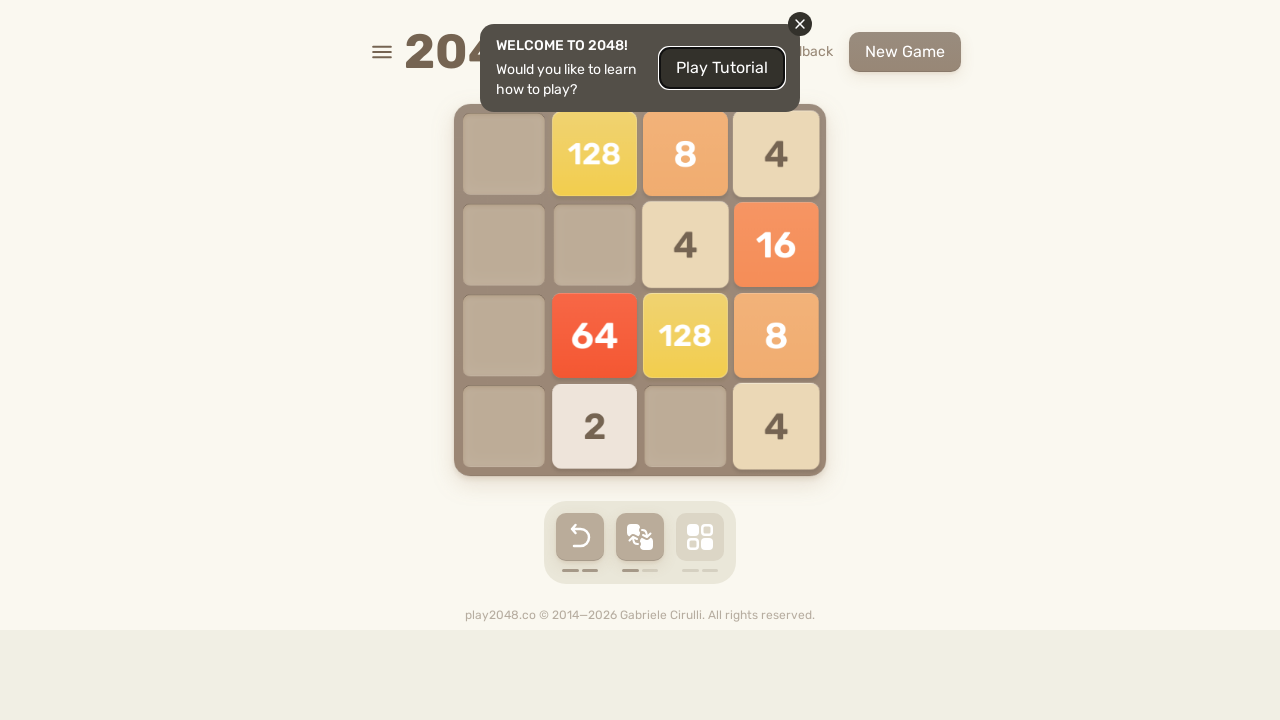

Pressed ArrowLeft key on html
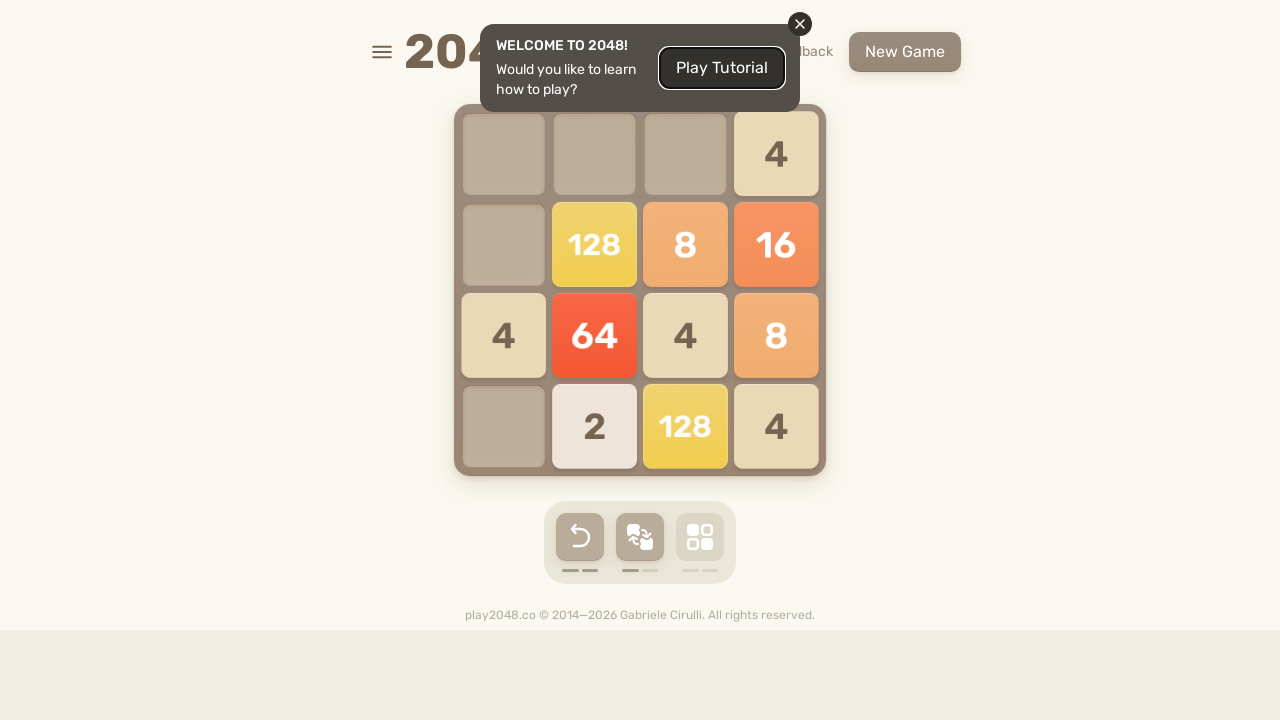

Pressed ArrowUp key on html
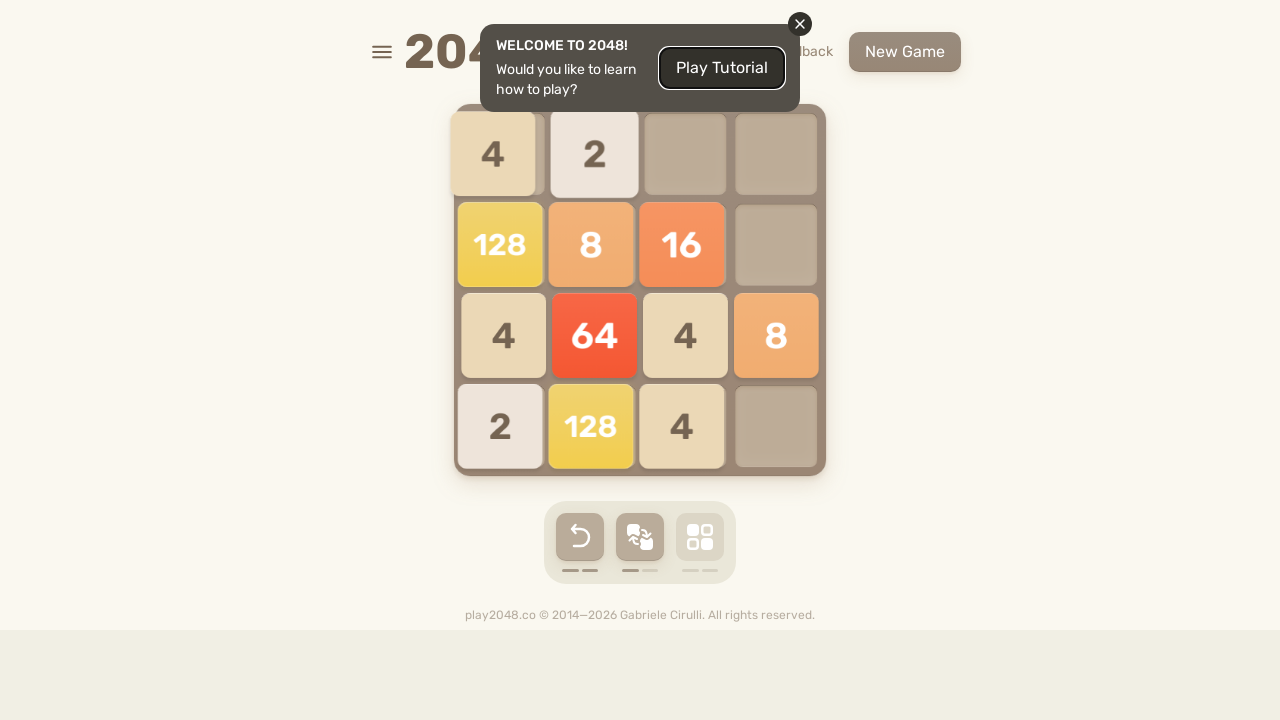

Pressed ArrowRight key on html
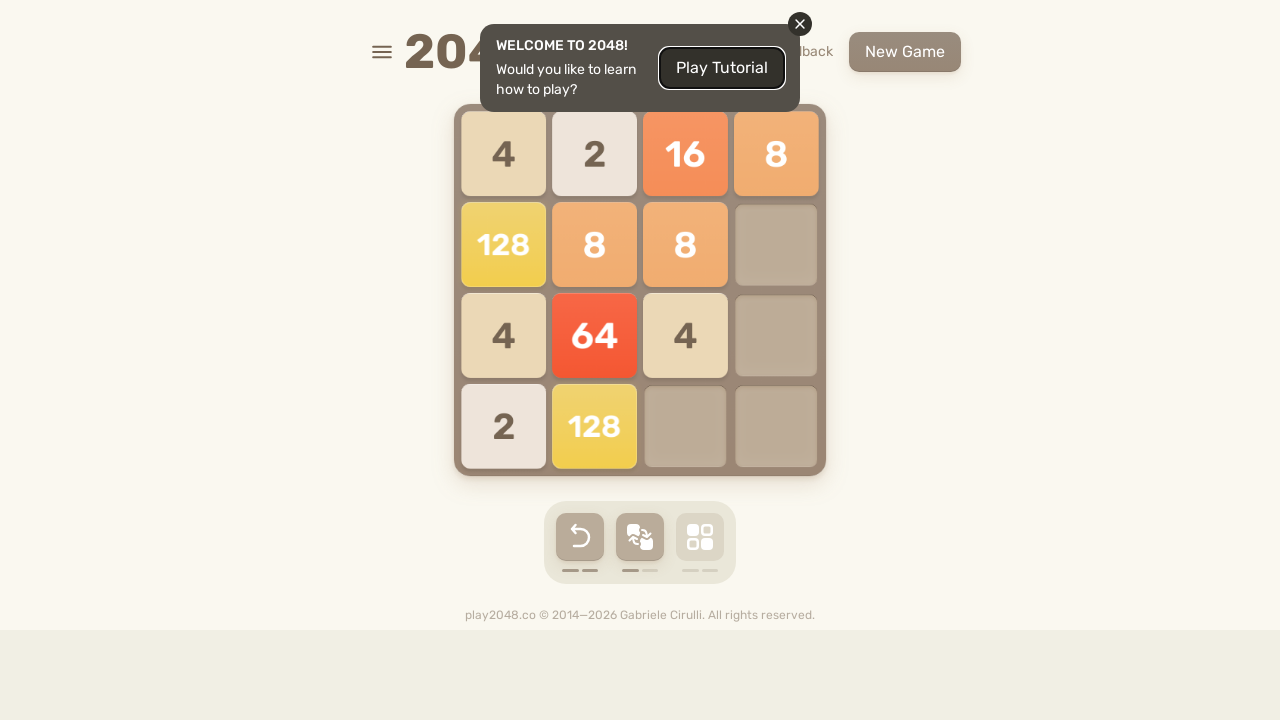

Pressed ArrowDown key on html
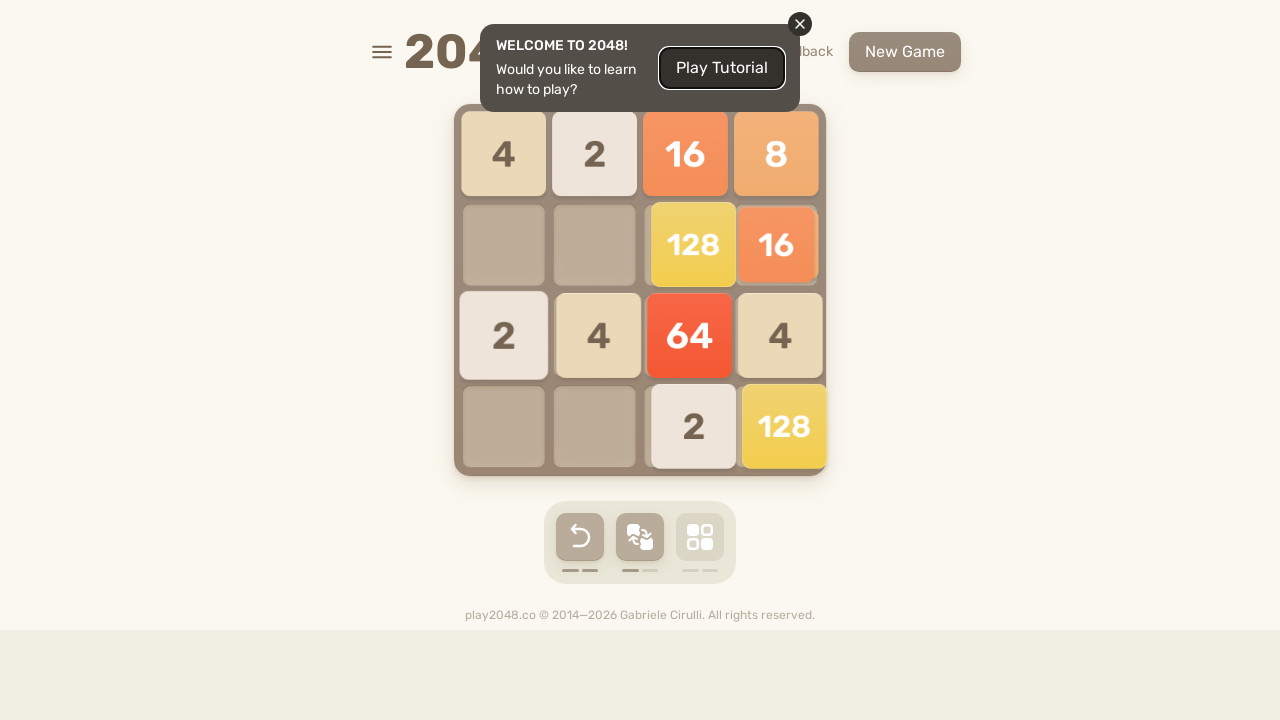

Pressed ArrowLeft key on html
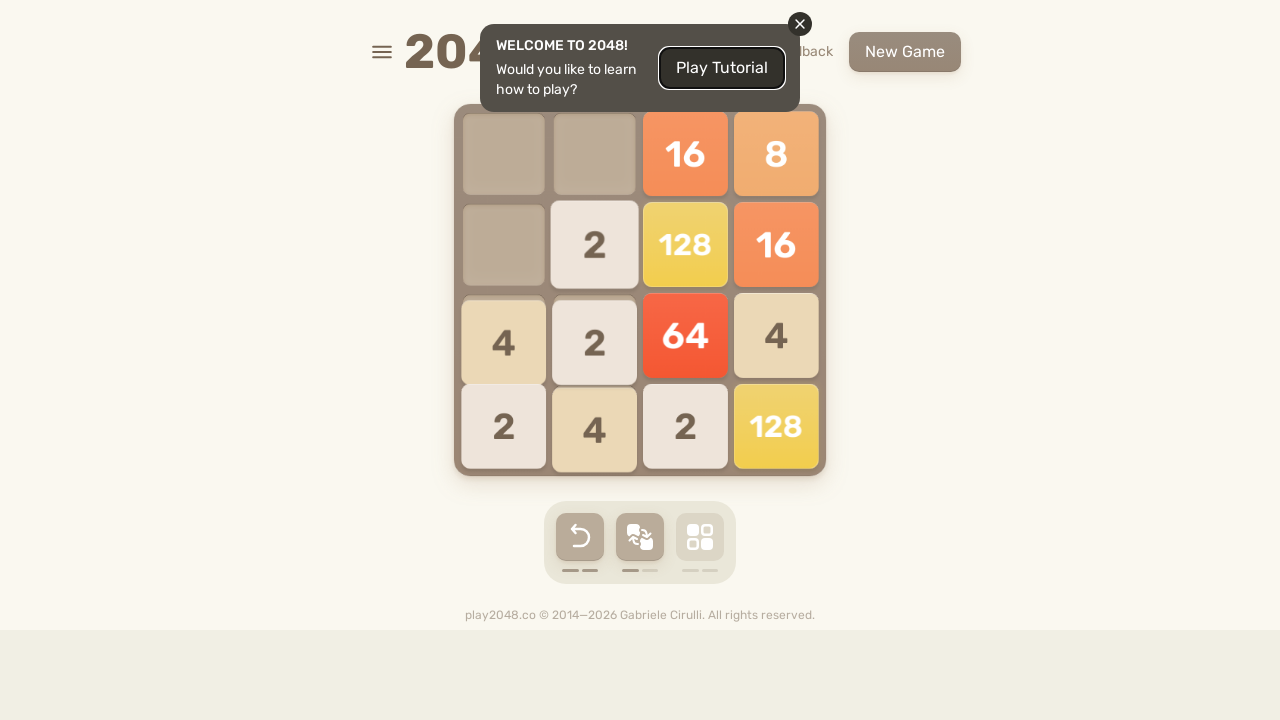

Pressed ArrowUp key on html
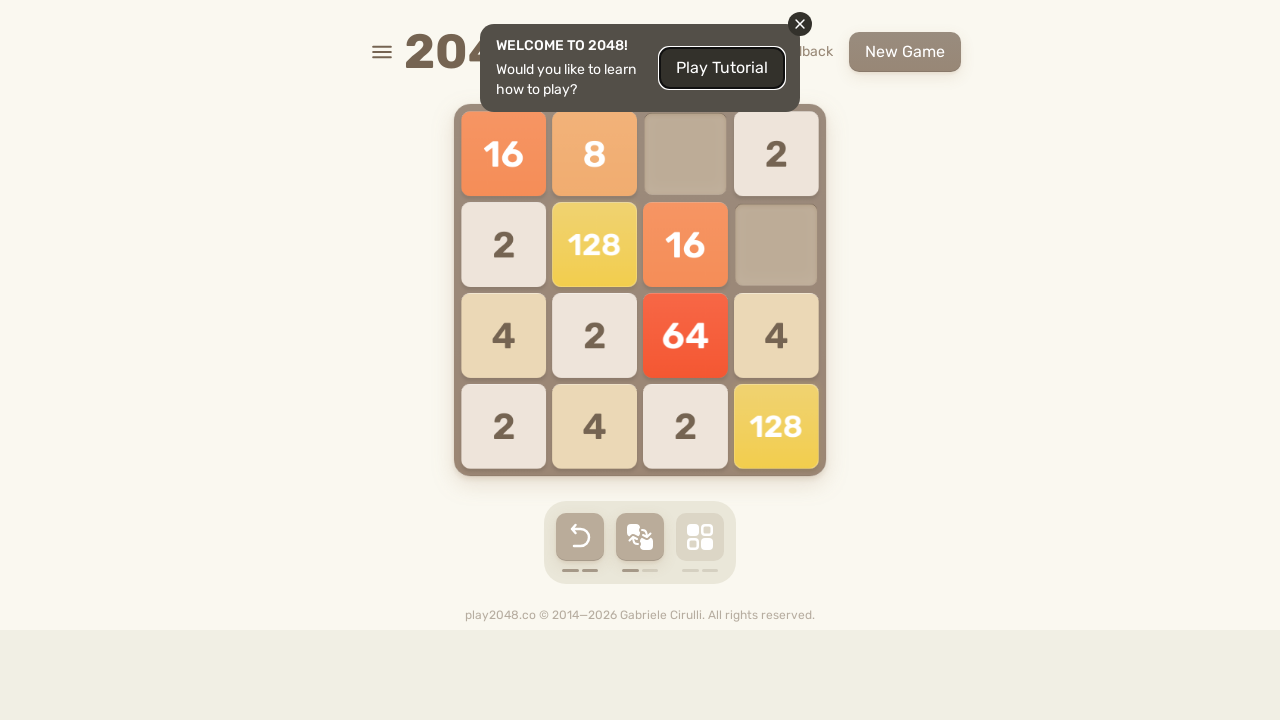

Pressed ArrowRight key on html
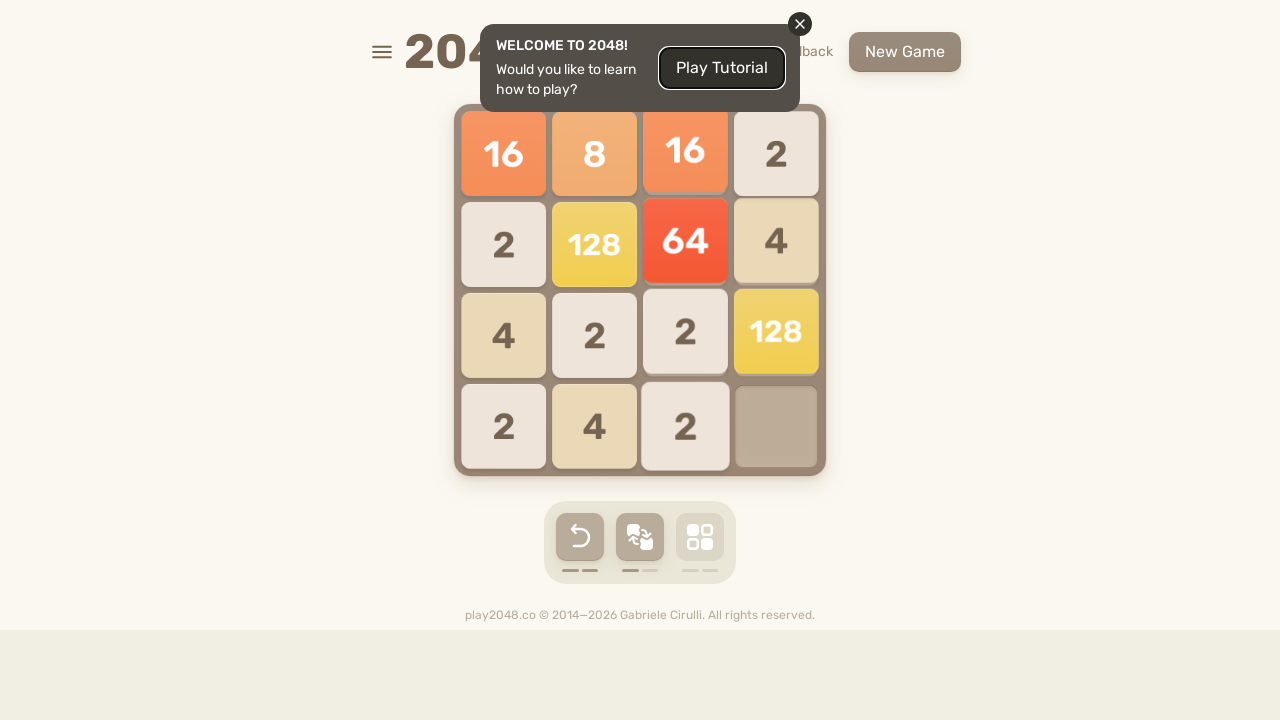

Pressed ArrowDown key on html
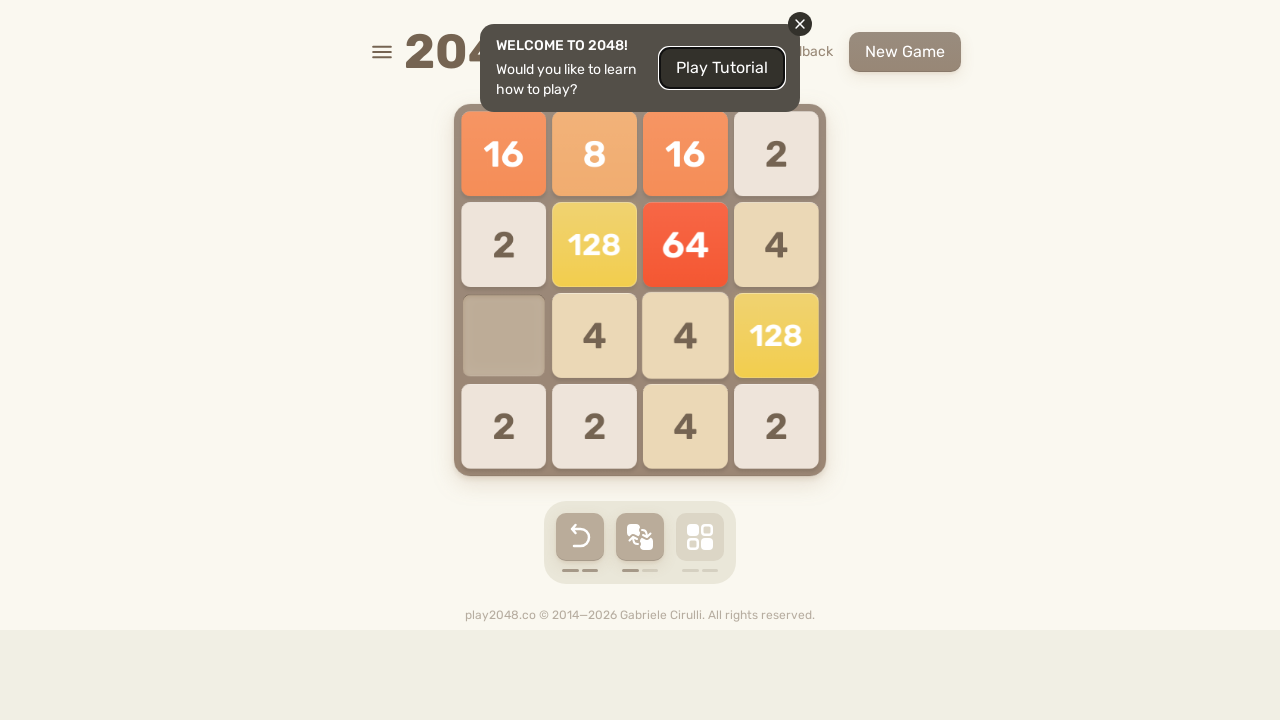

Pressed ArrowLeft key on html
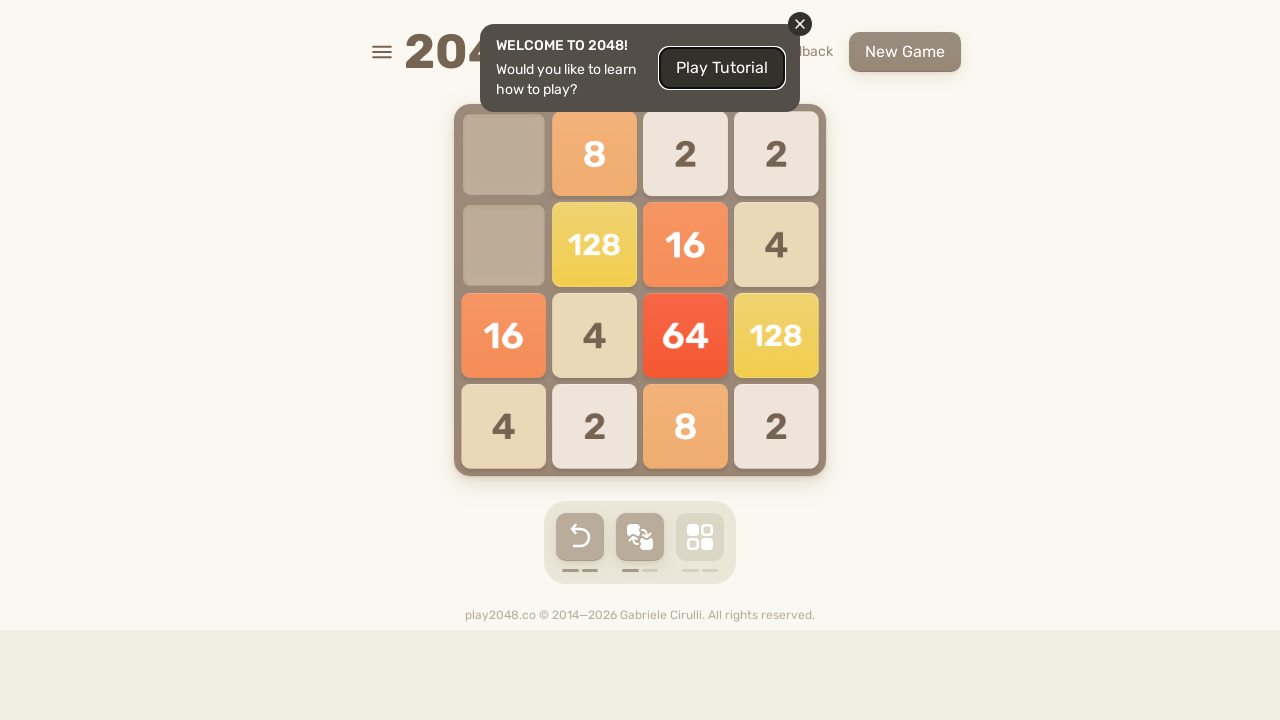

Pressed ArrowUp key on html
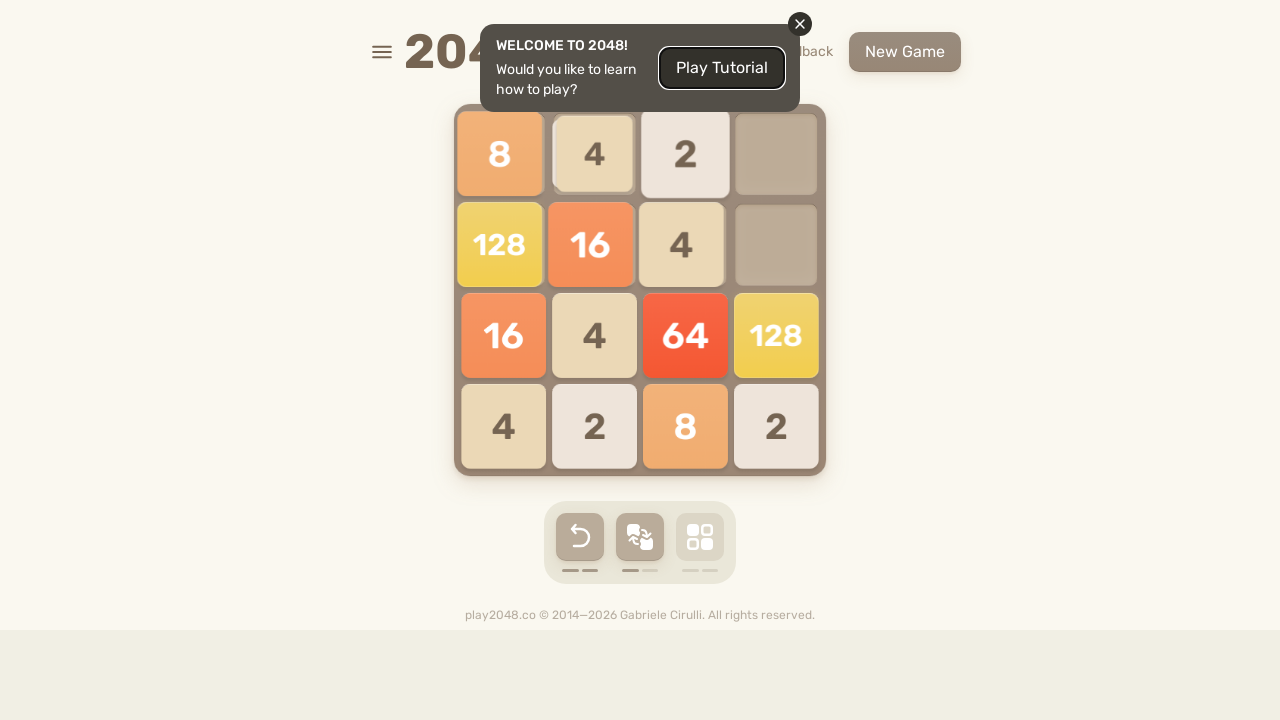

Pressed ArrowRight key on html
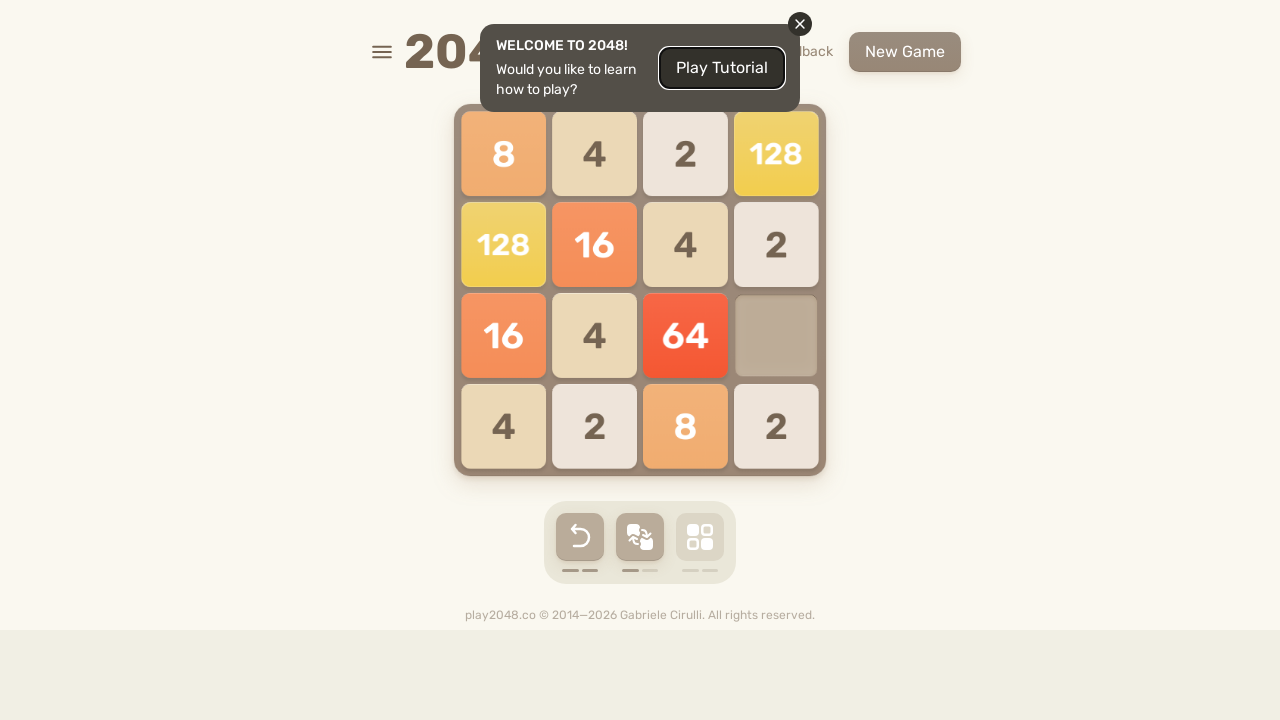

Pressed ArrowDown key on html
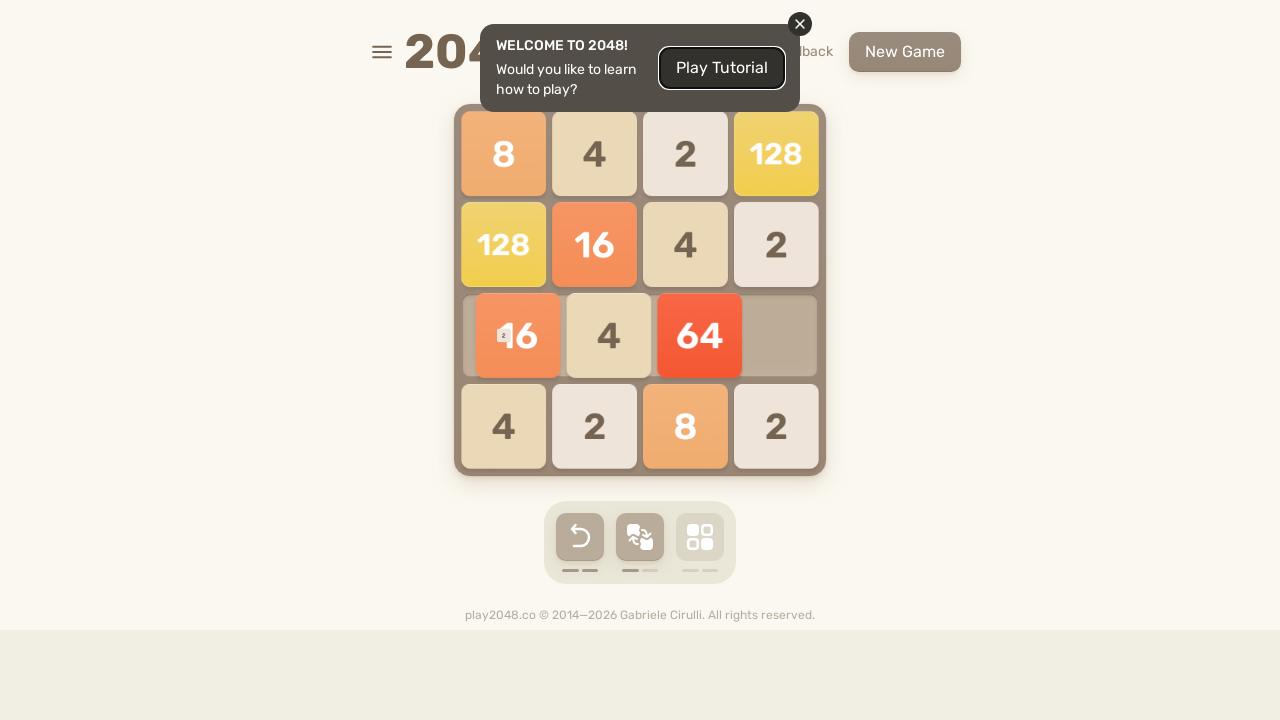

Pressed ArrowLeft key on html
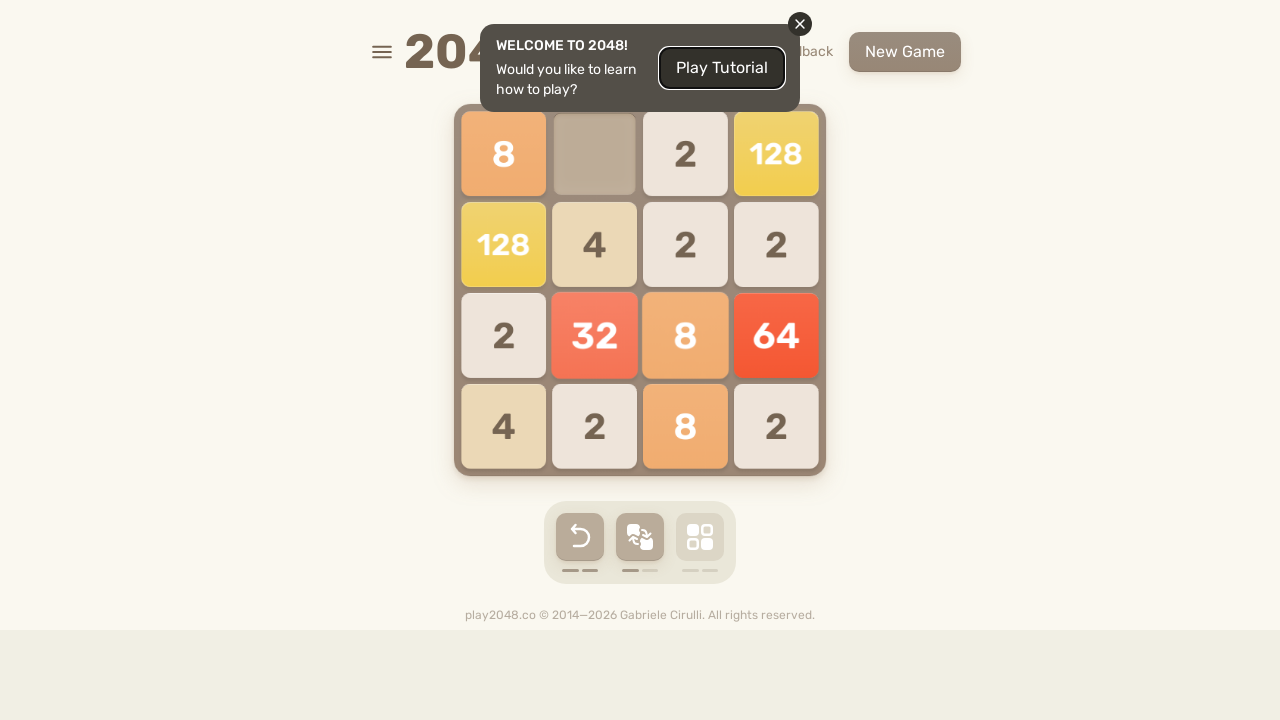

Pressed ArrowUp key on html
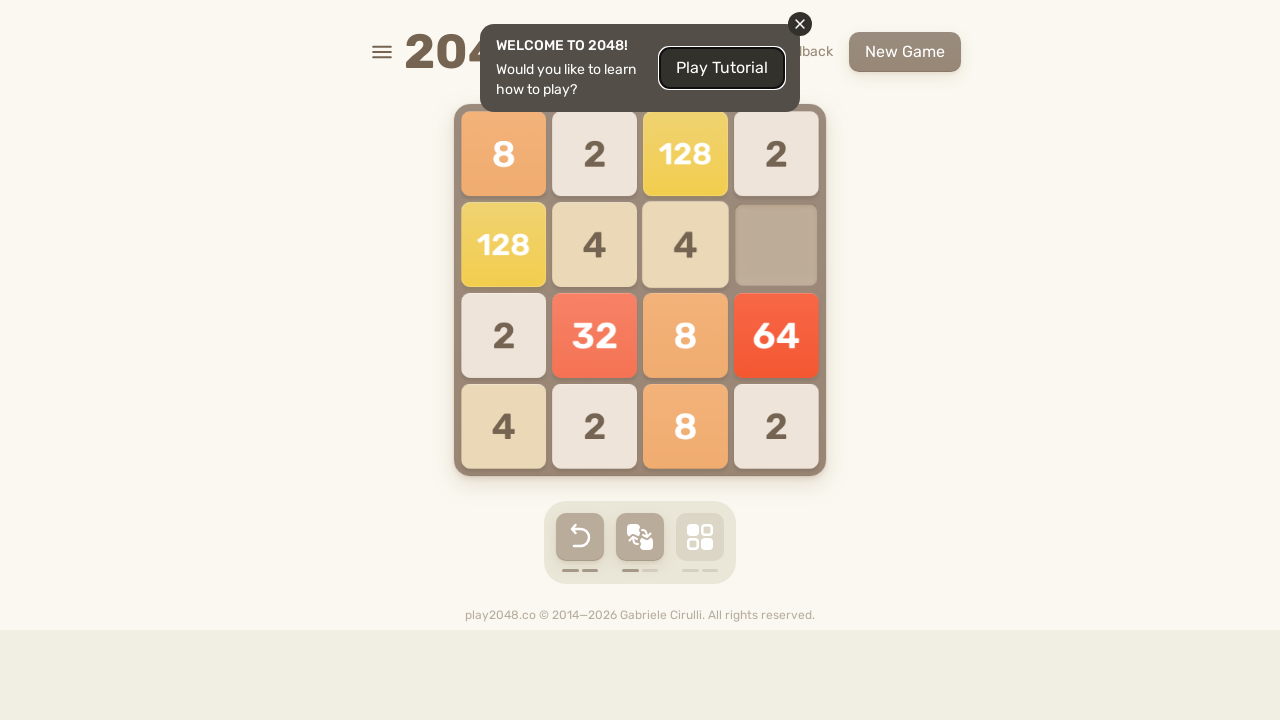

Pressed ArrowRight key on html
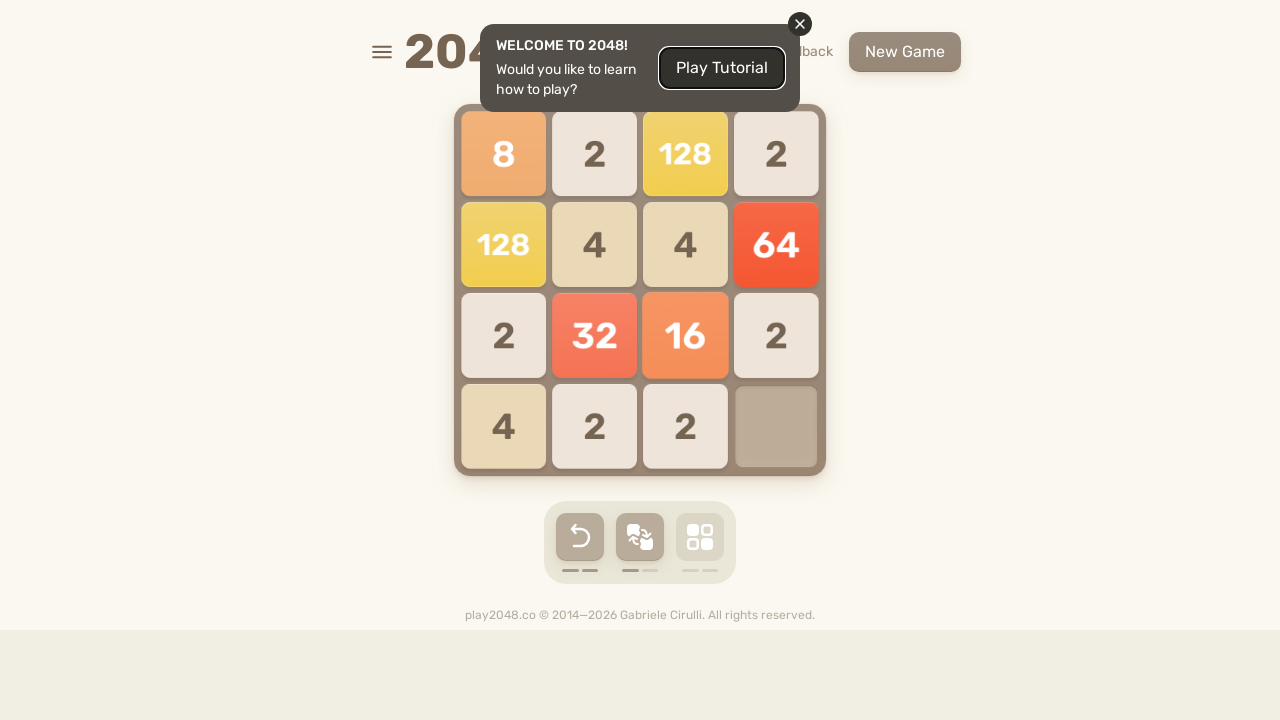

Pressed ArrowDown key on html
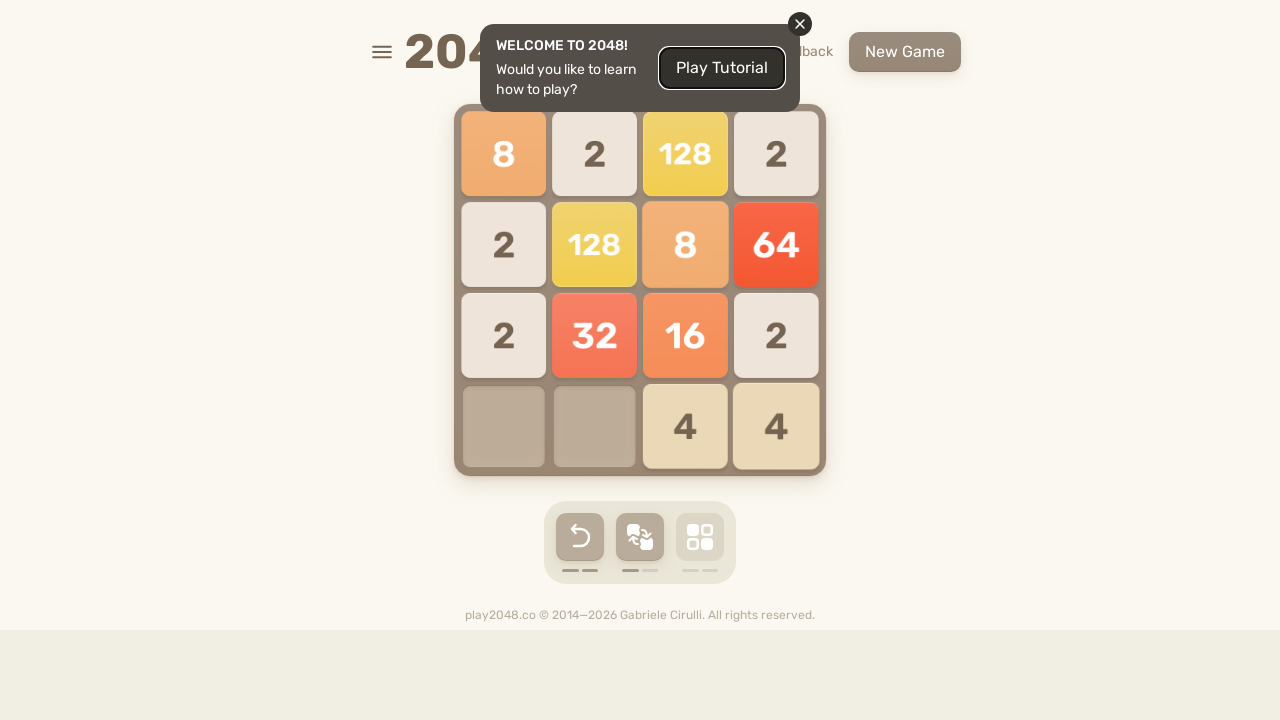

Pressed ArrowLeft key on html
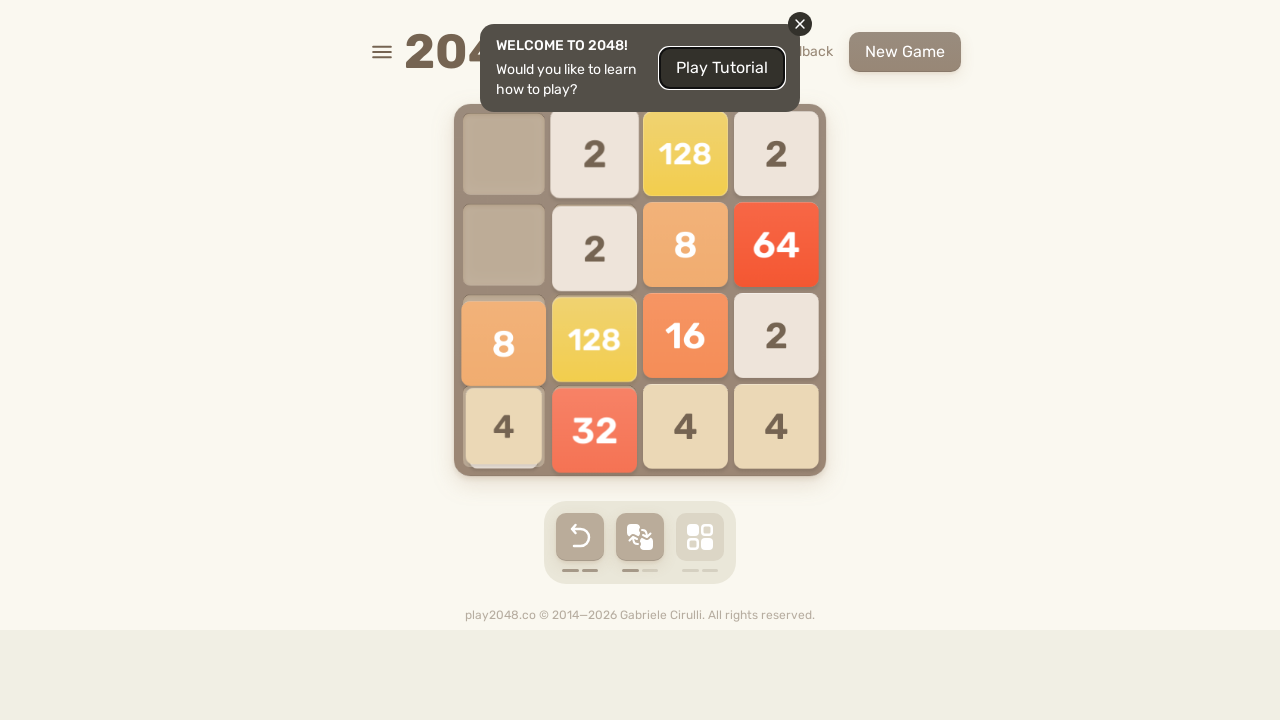

Pressed ArrowUp key on html
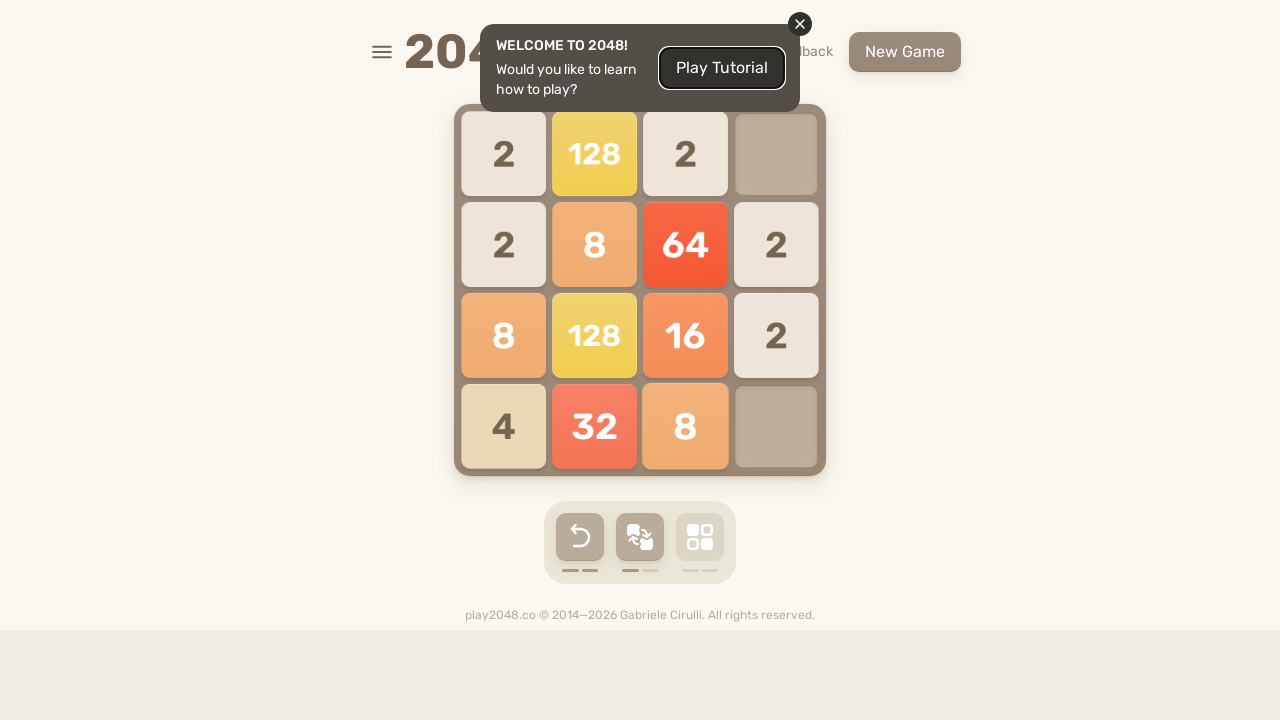

Pressed ArrowRight key on html
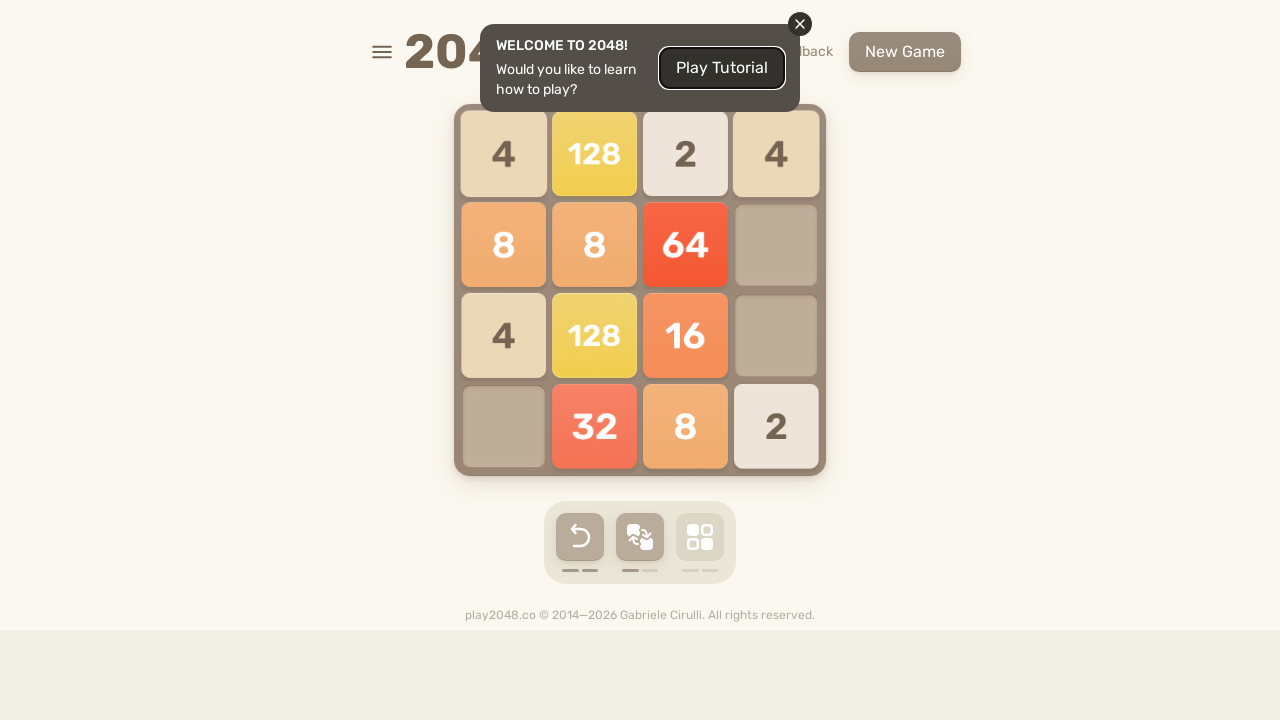

Pressed ArrowDown key on html
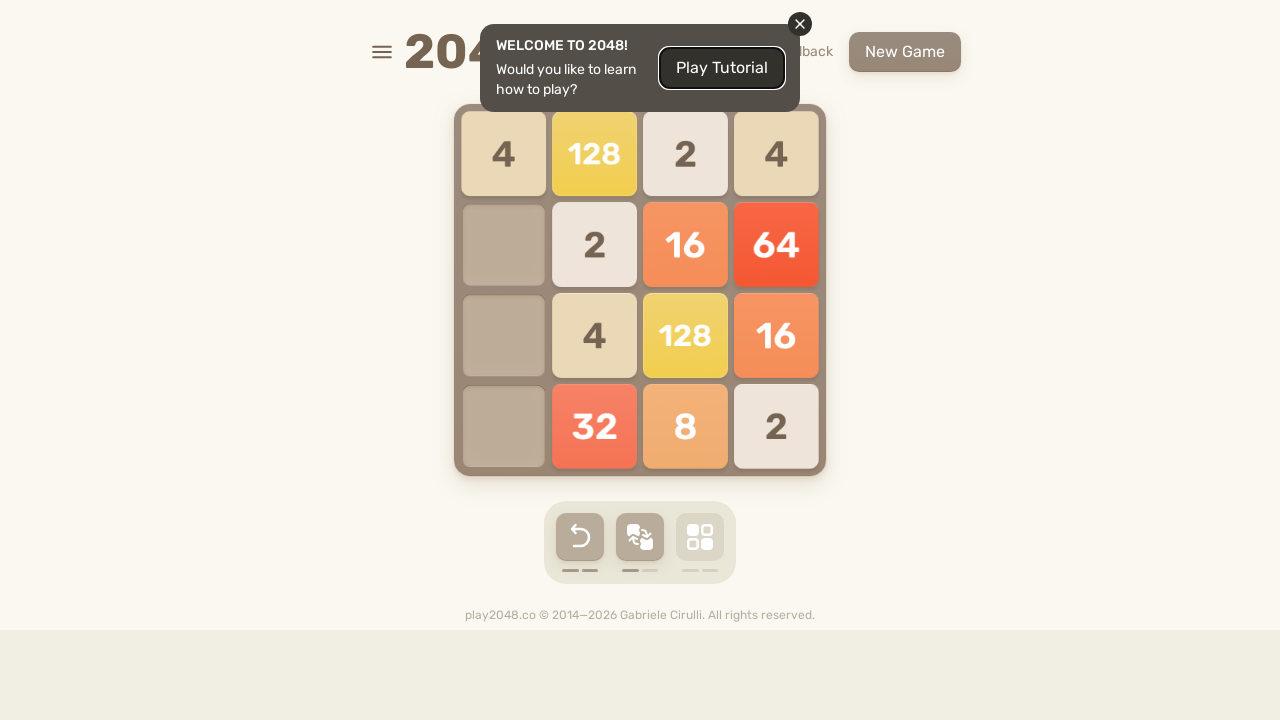

Pressed ArrowLeft key on html
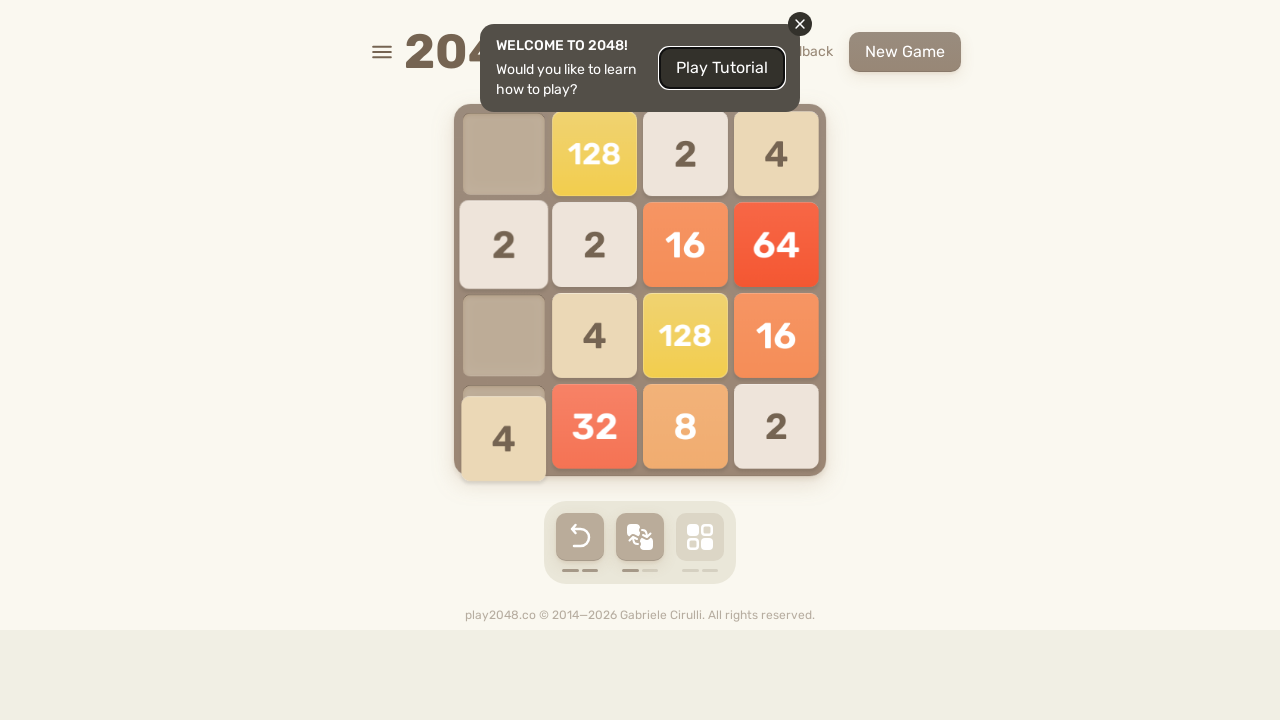

Pressed ArrowUp key on html
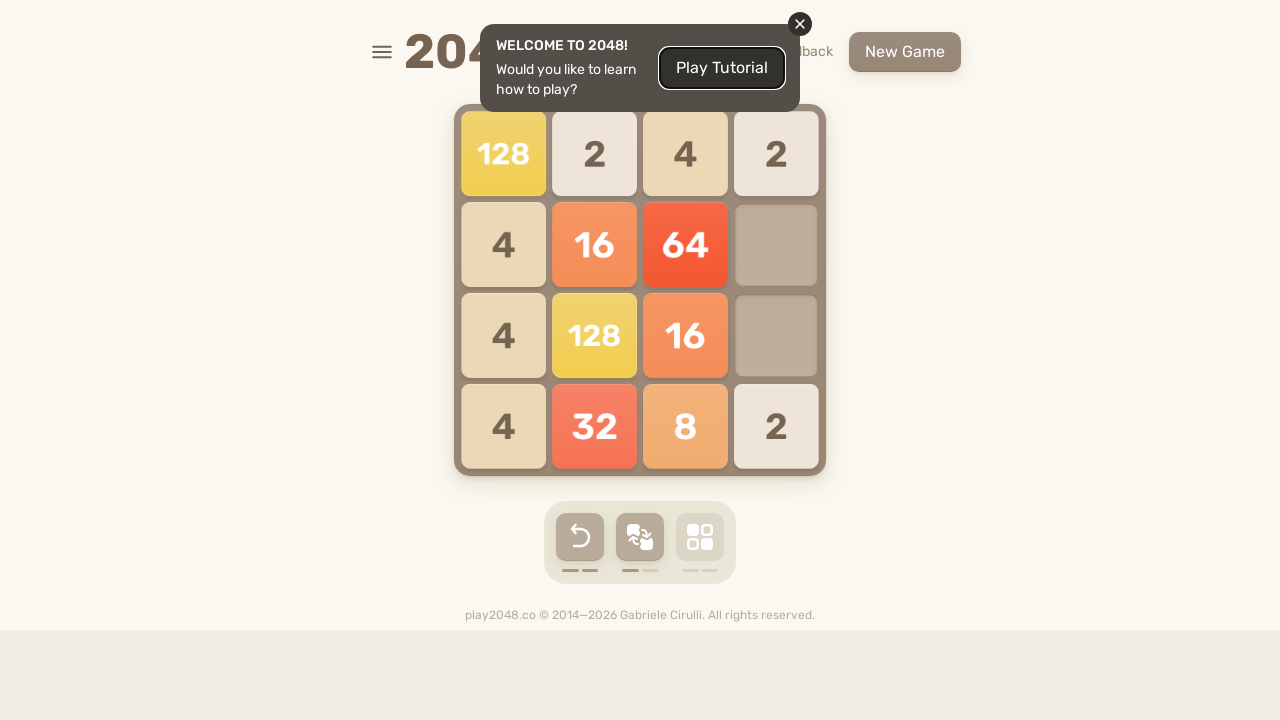

Pressed ArrowRight key on html
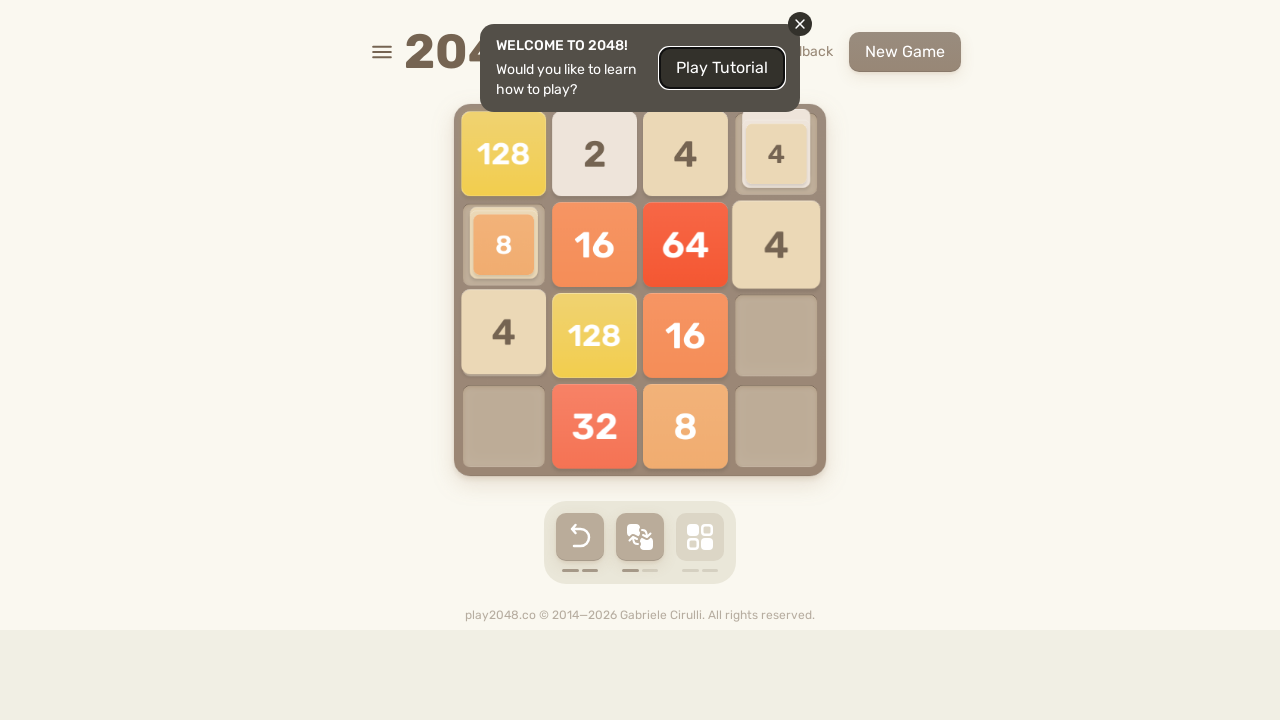

Pressed ArrowDown key on html
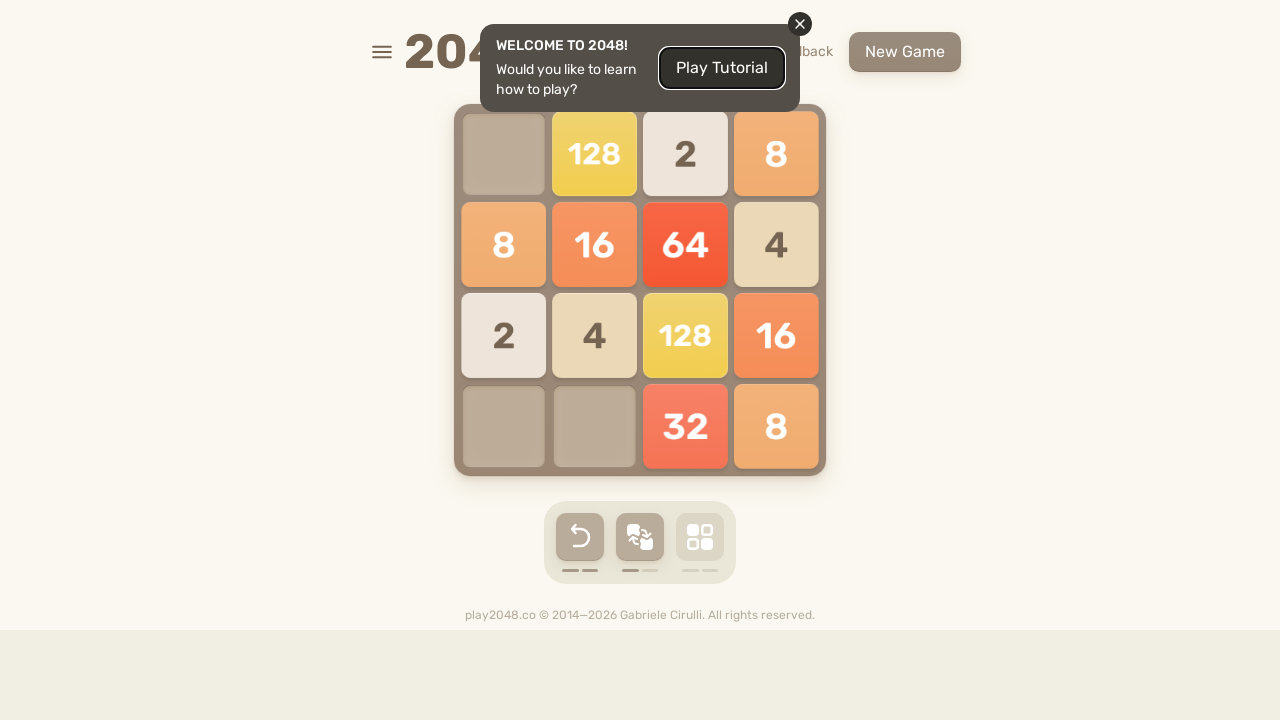

Pressed ArrowLeft key on html
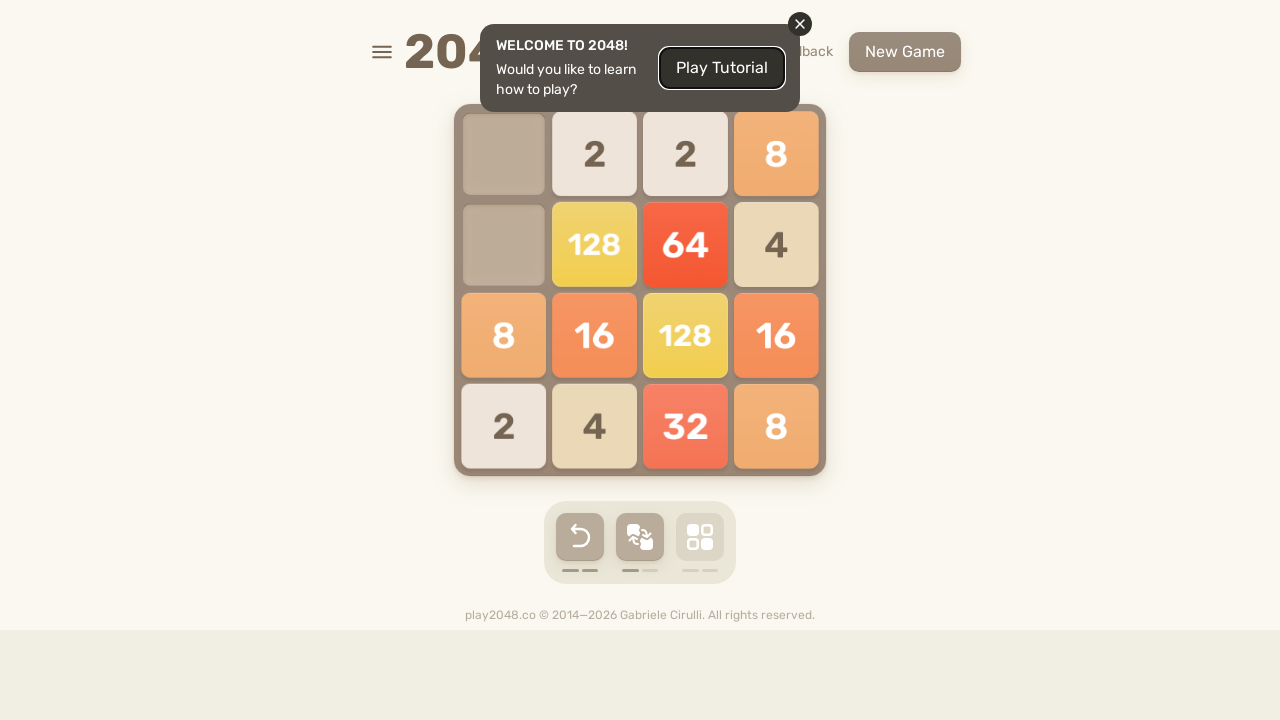

Pressed ArrowUp key on html
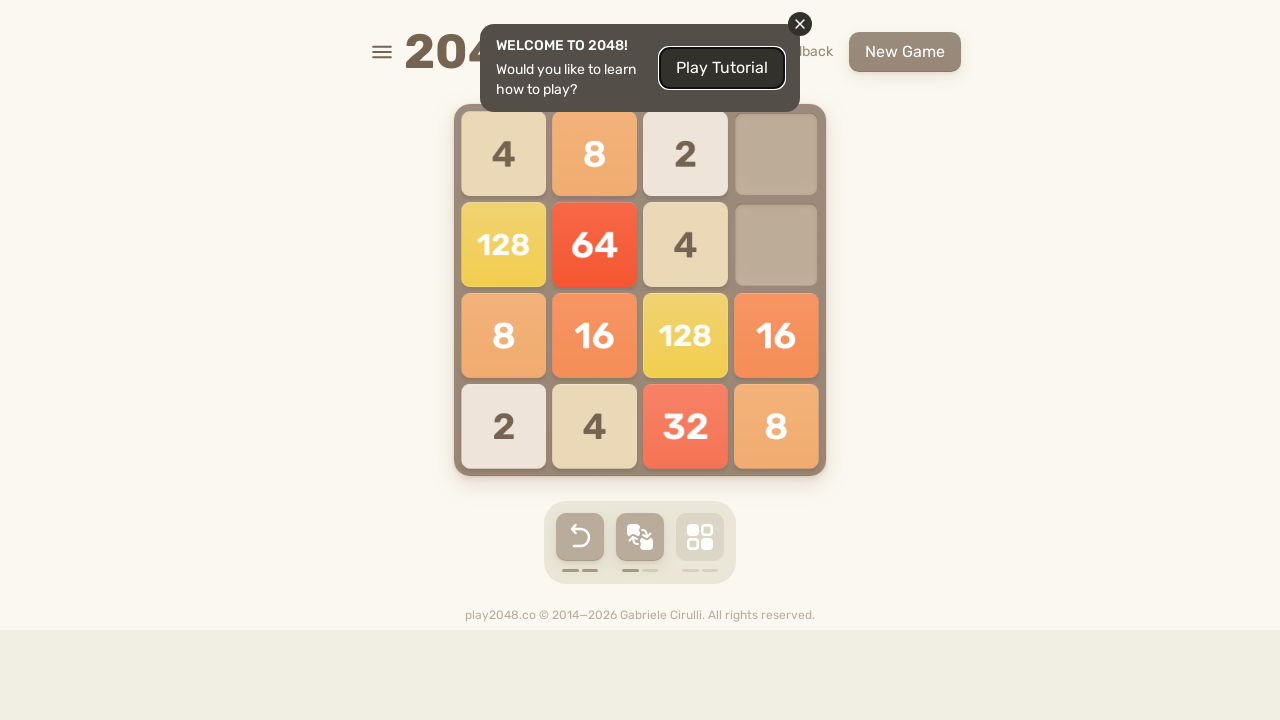

Pressed ArrowRight key on html
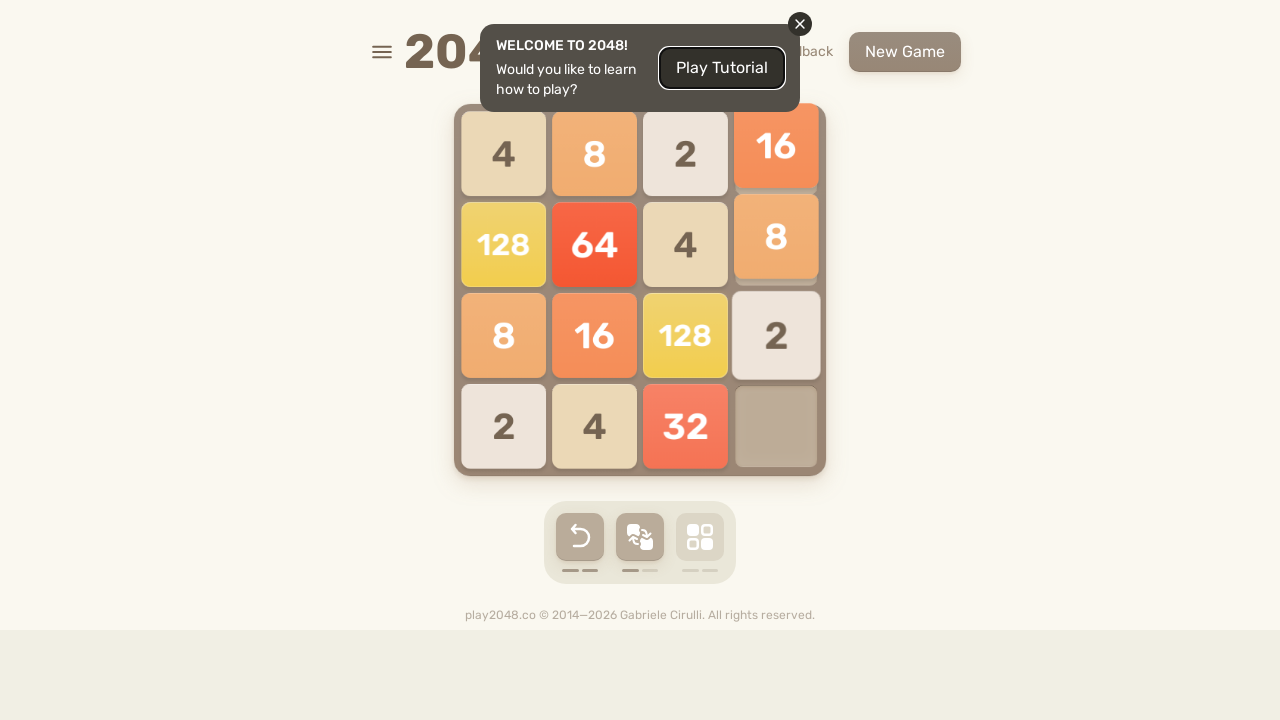

Pressed ArrowDown key on html
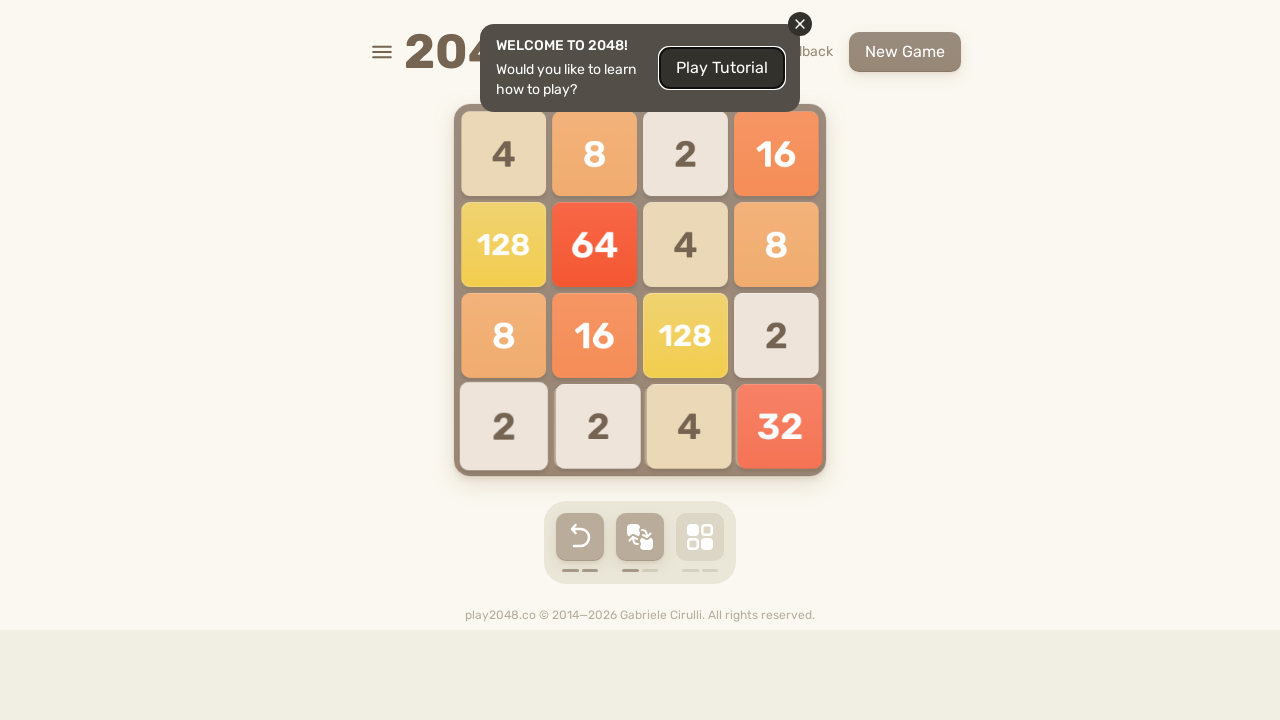

Pressed ArrowLeft key on html
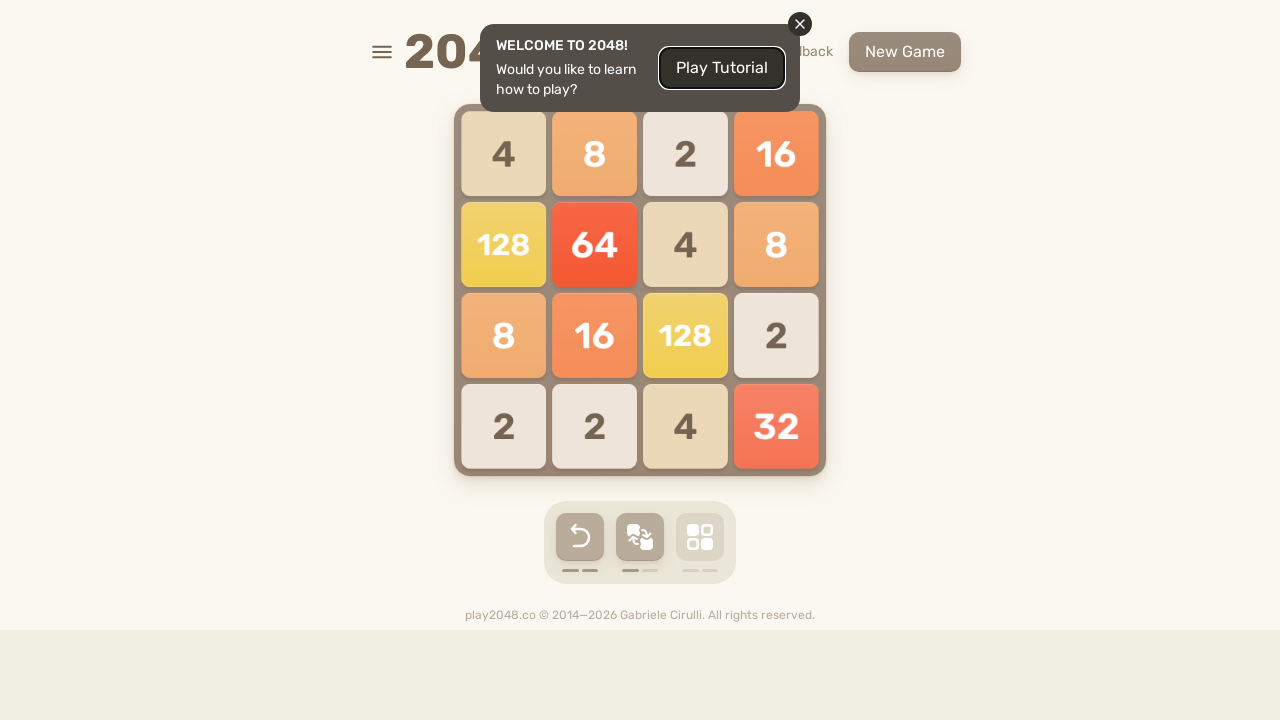

Pressed ArrowUp key on html
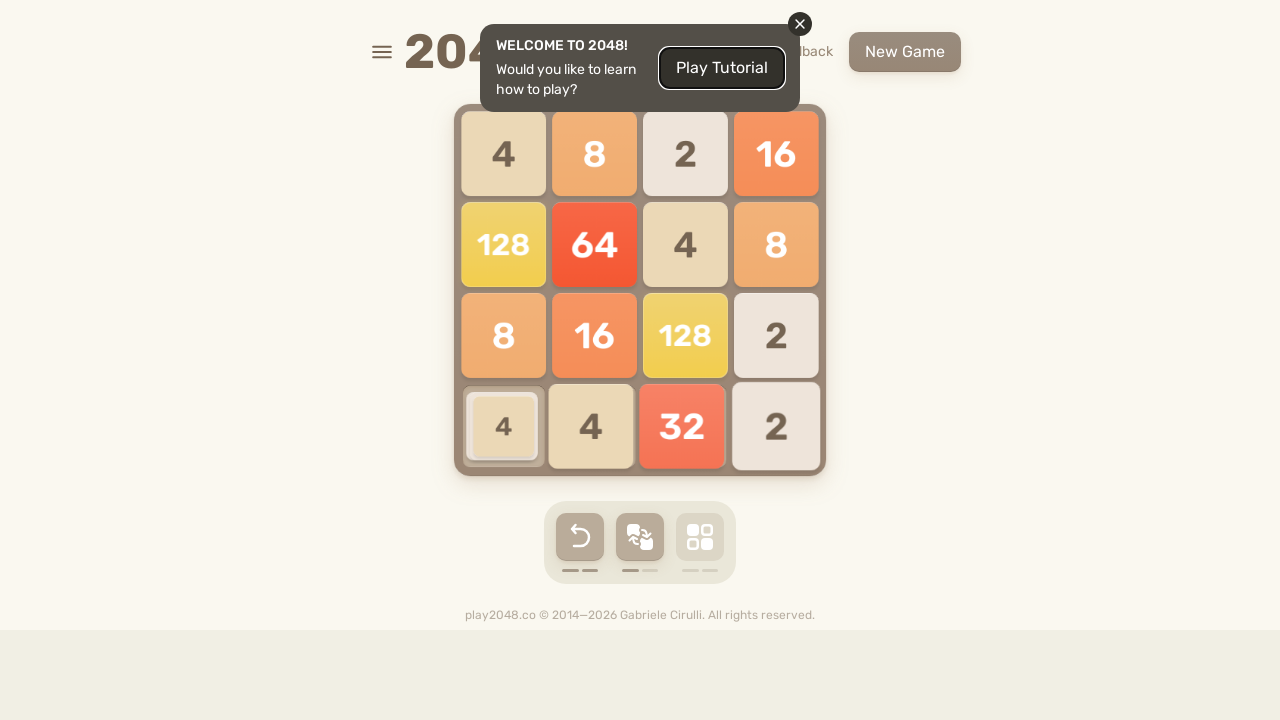

Pressed ArrowRight key on html
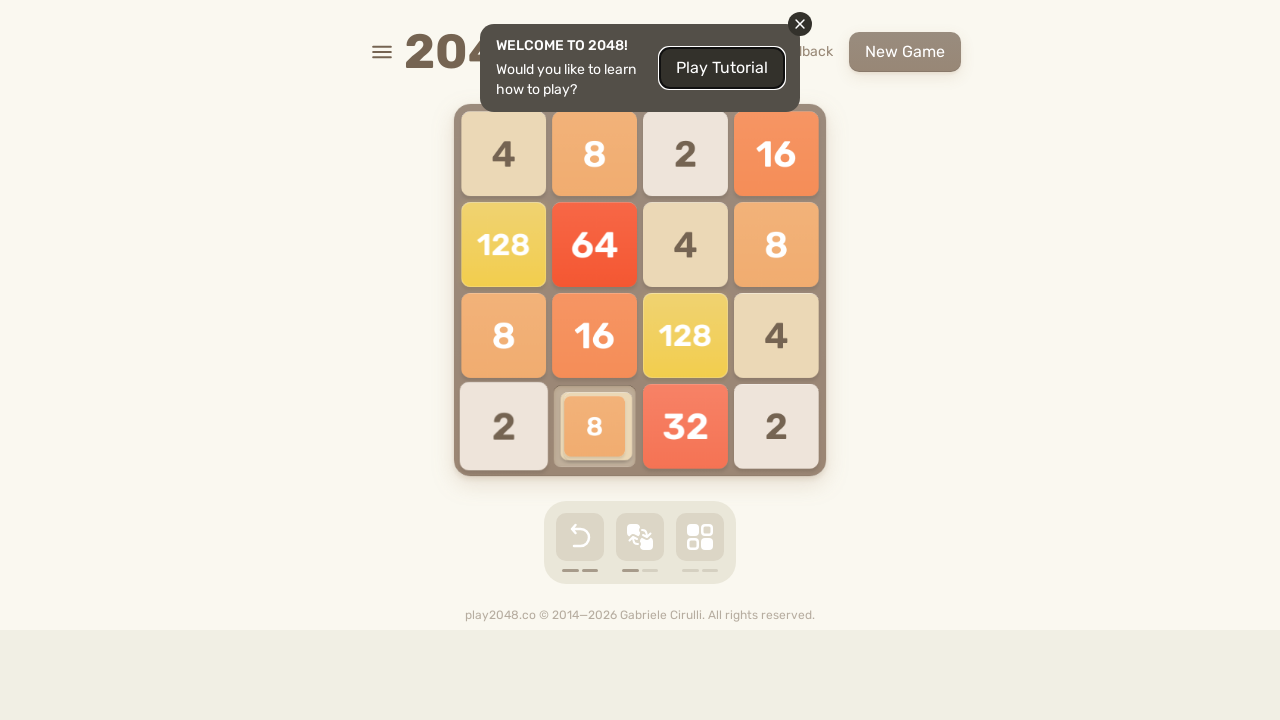

Pressed ArrowDown key on html
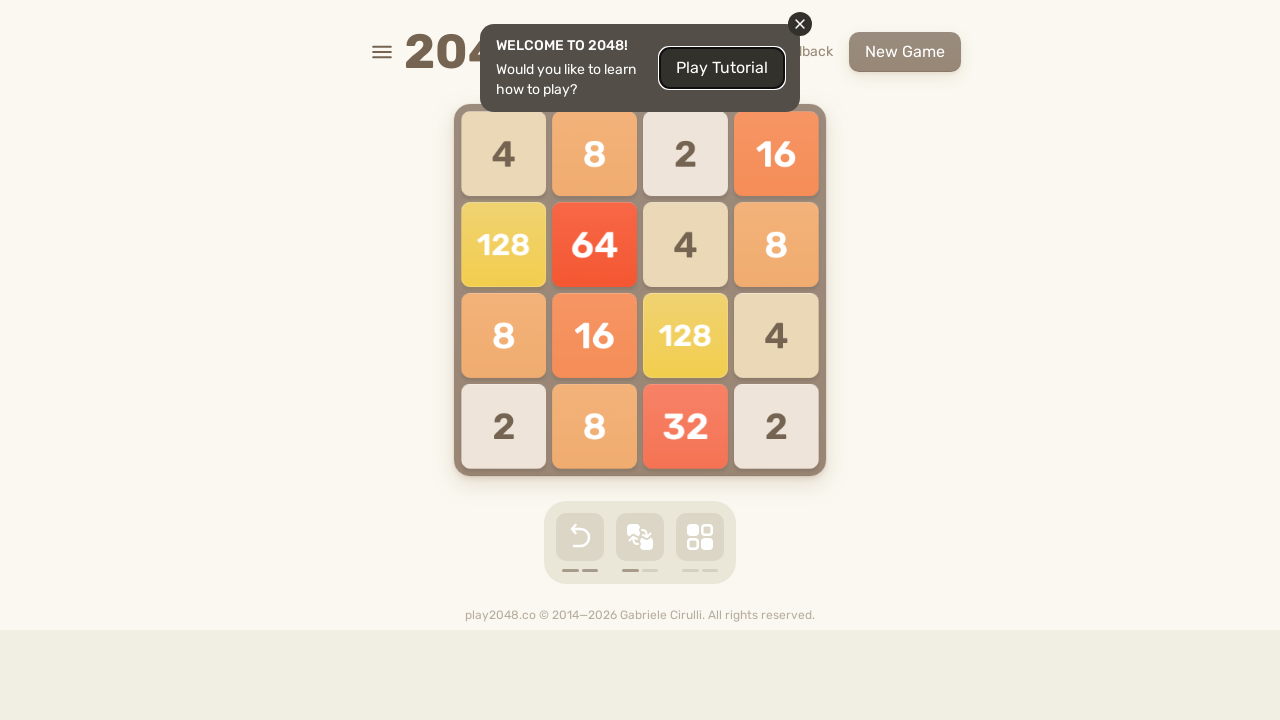

Pressed ArrowLeft key on html
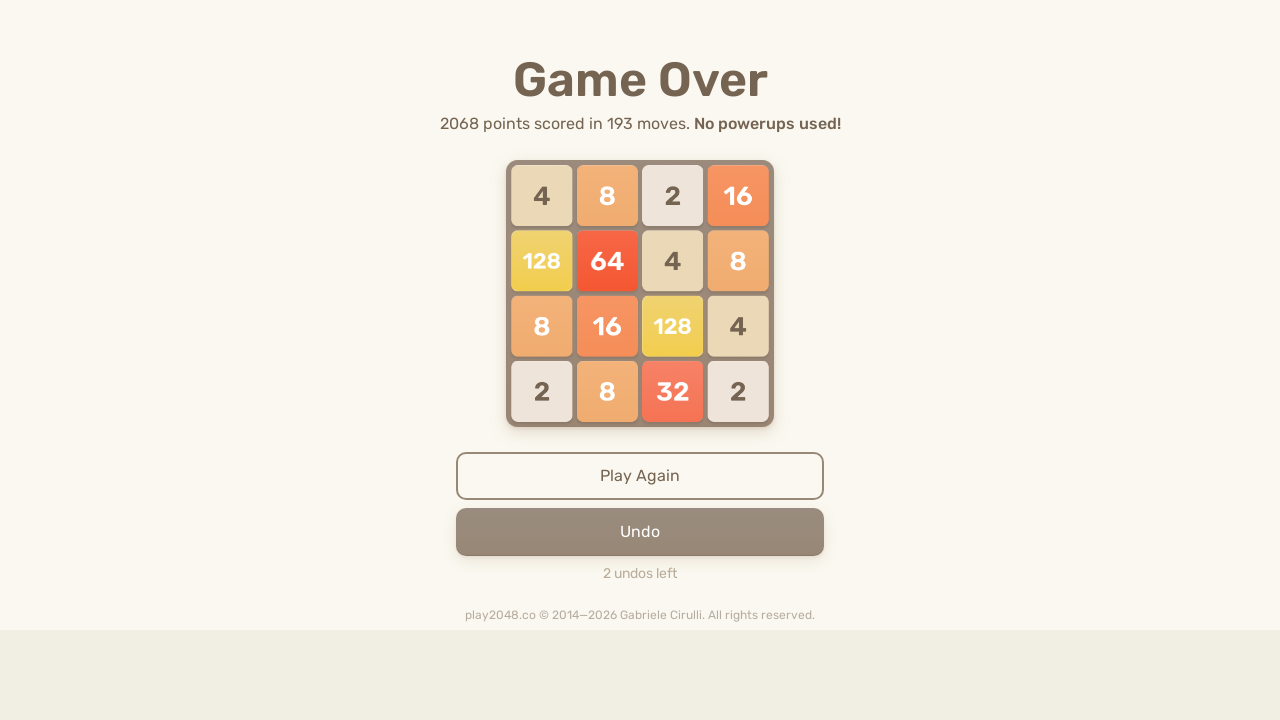

Pressed ArrowUp key on html
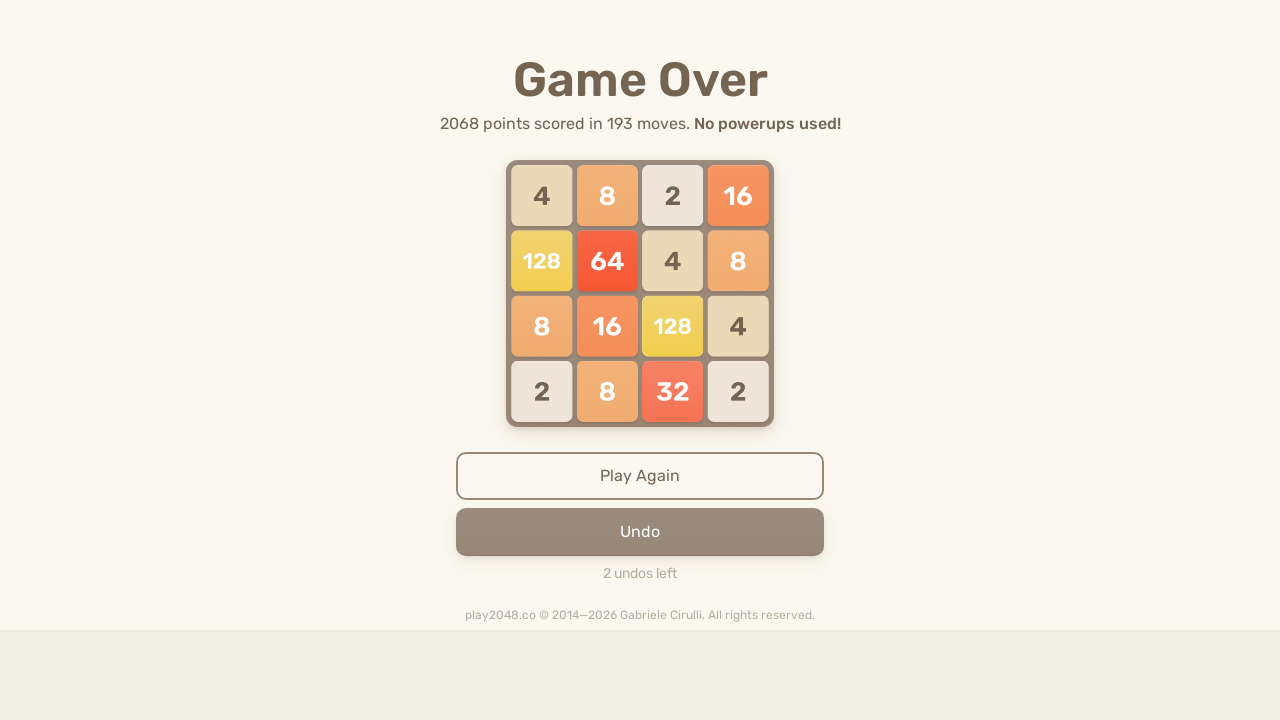

Pressed ArrowRight key on html
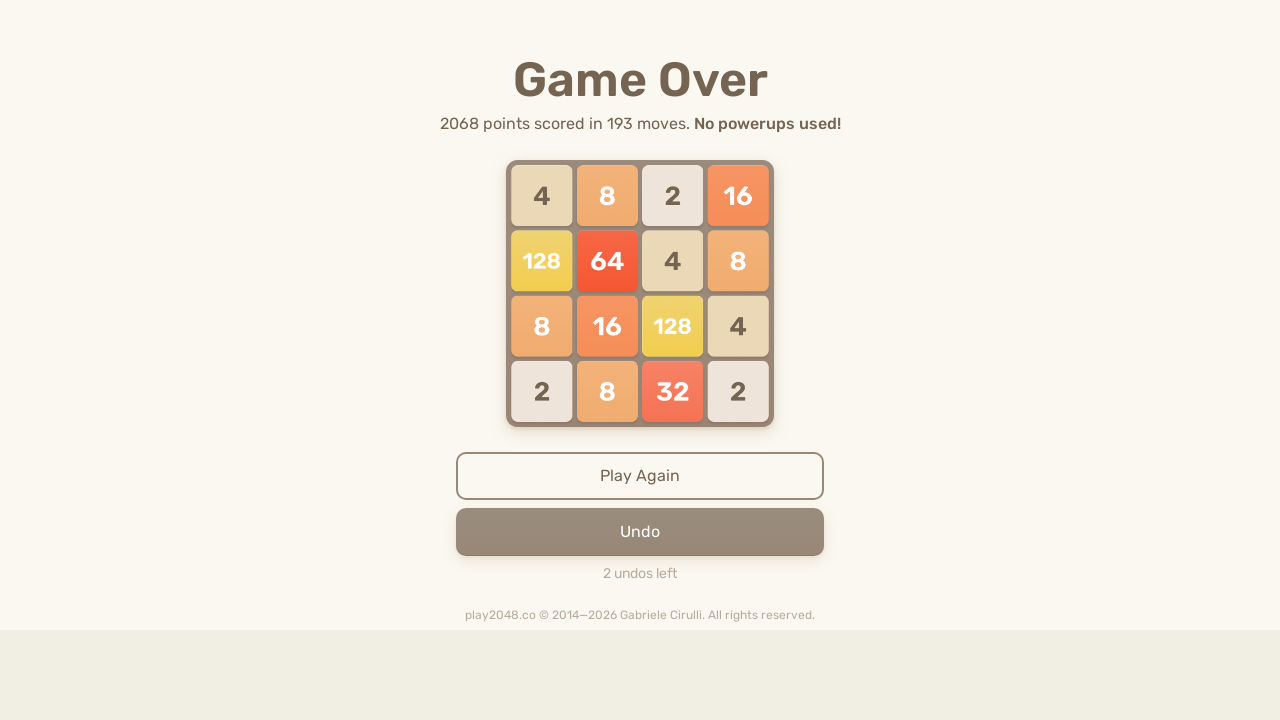

Pressed ArrowDown key on html
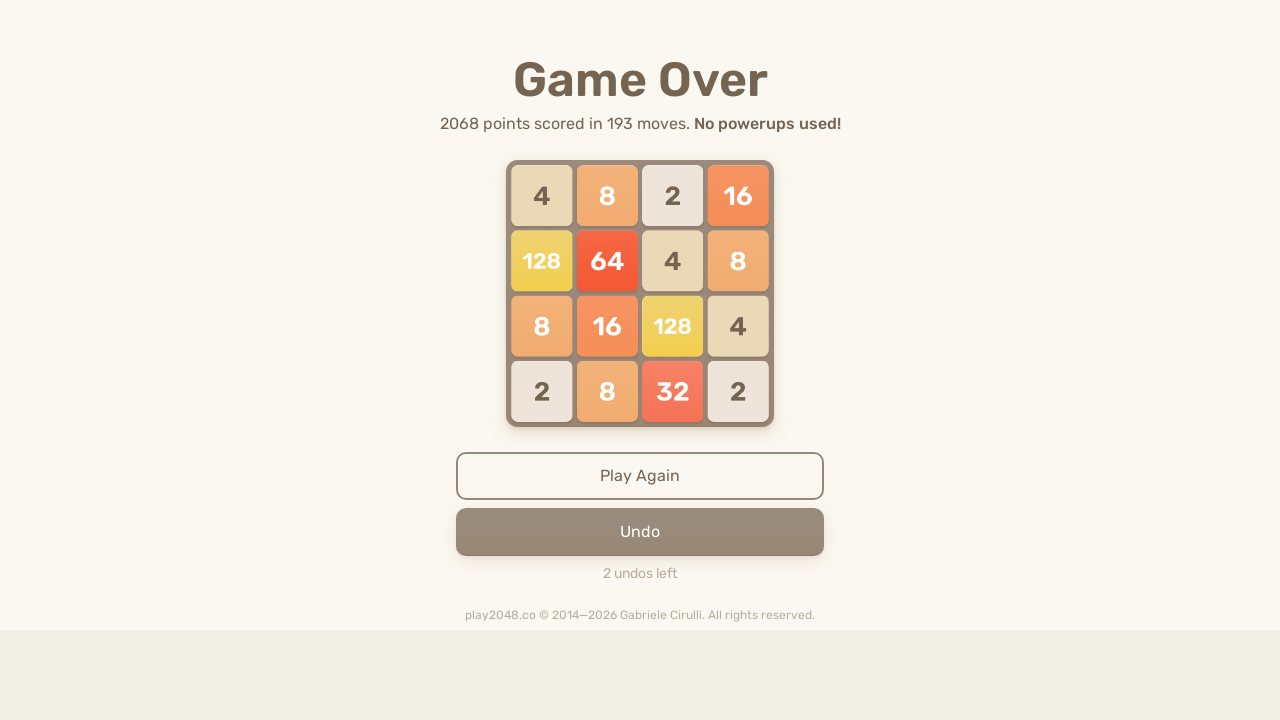

Pressed ArrowLeft key on html
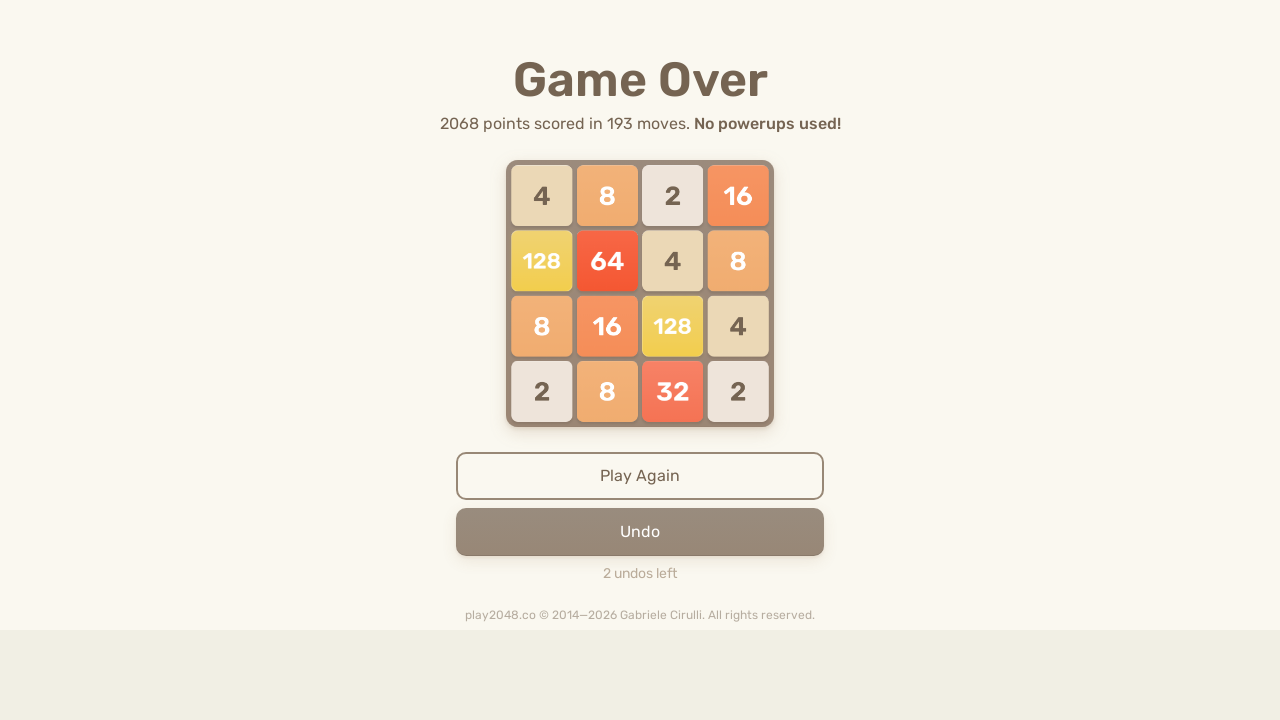

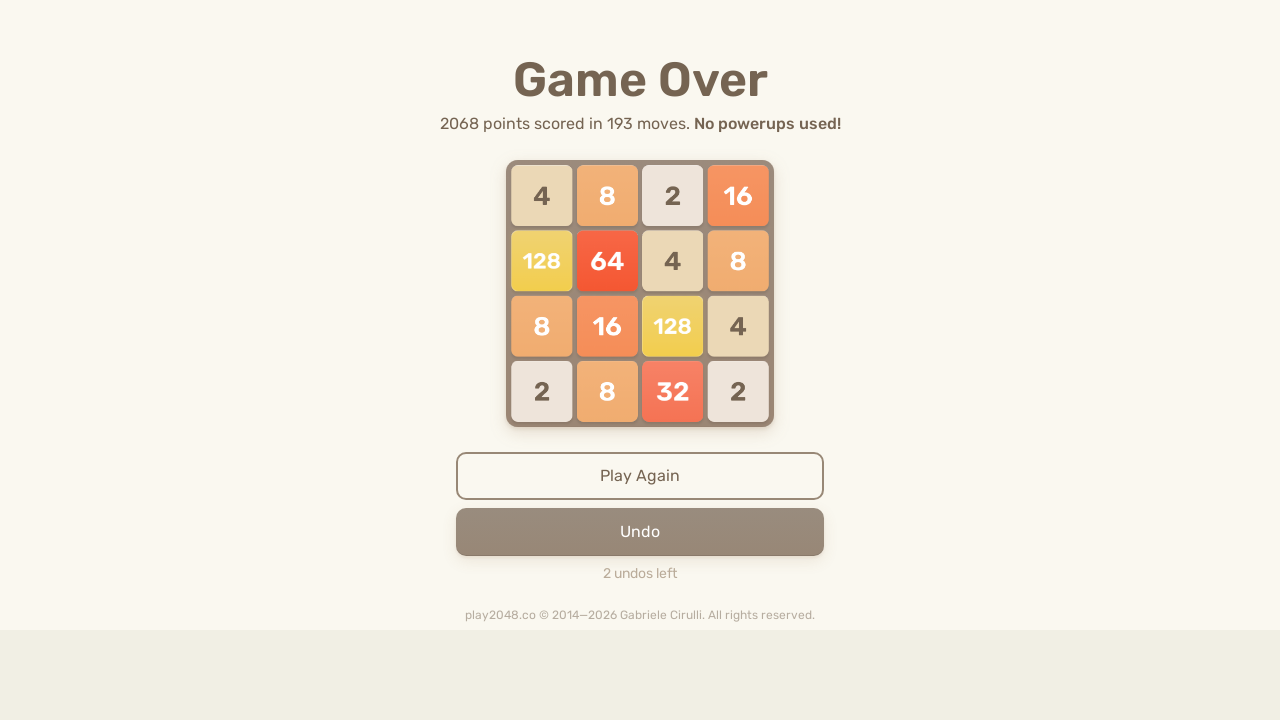